Tests dynamic element addition and removal by clicking Add Element button 100 times, then Delete button 90 times, and verifying the deletion count

Starting URL: https://the-internet.herokuapp.com/add_remove_elements/

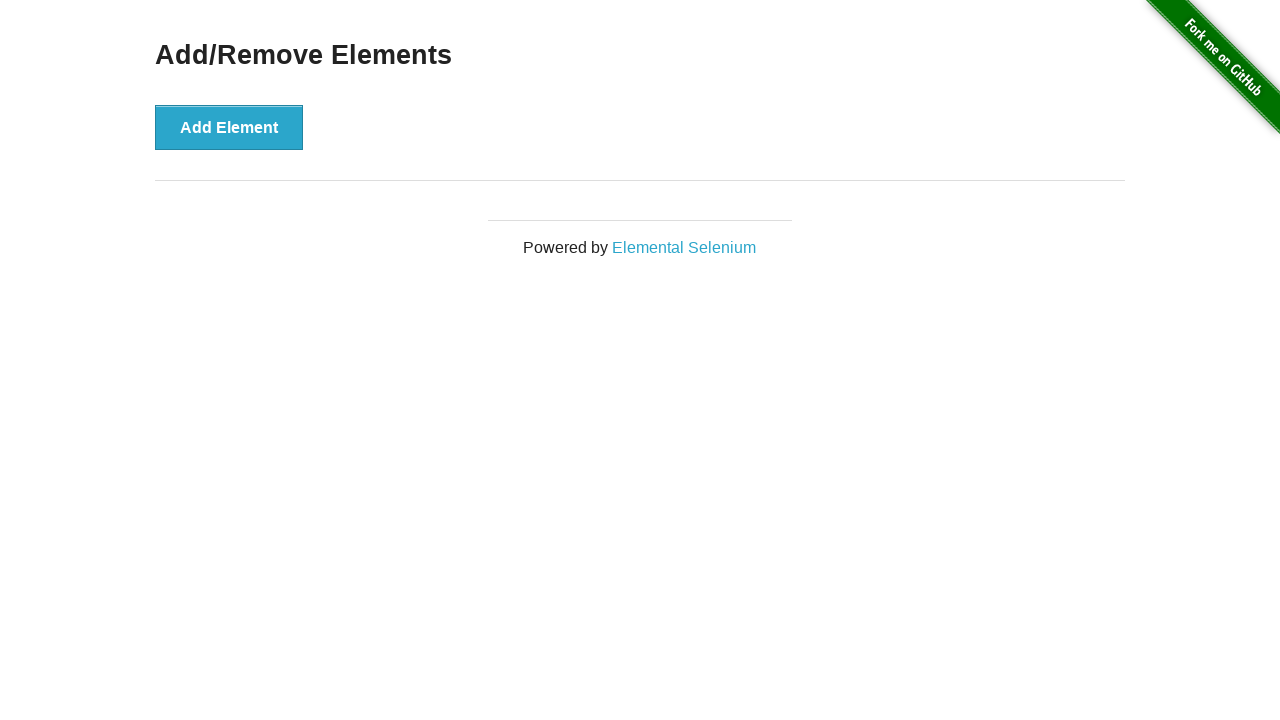

Navigated to add/remove elements page
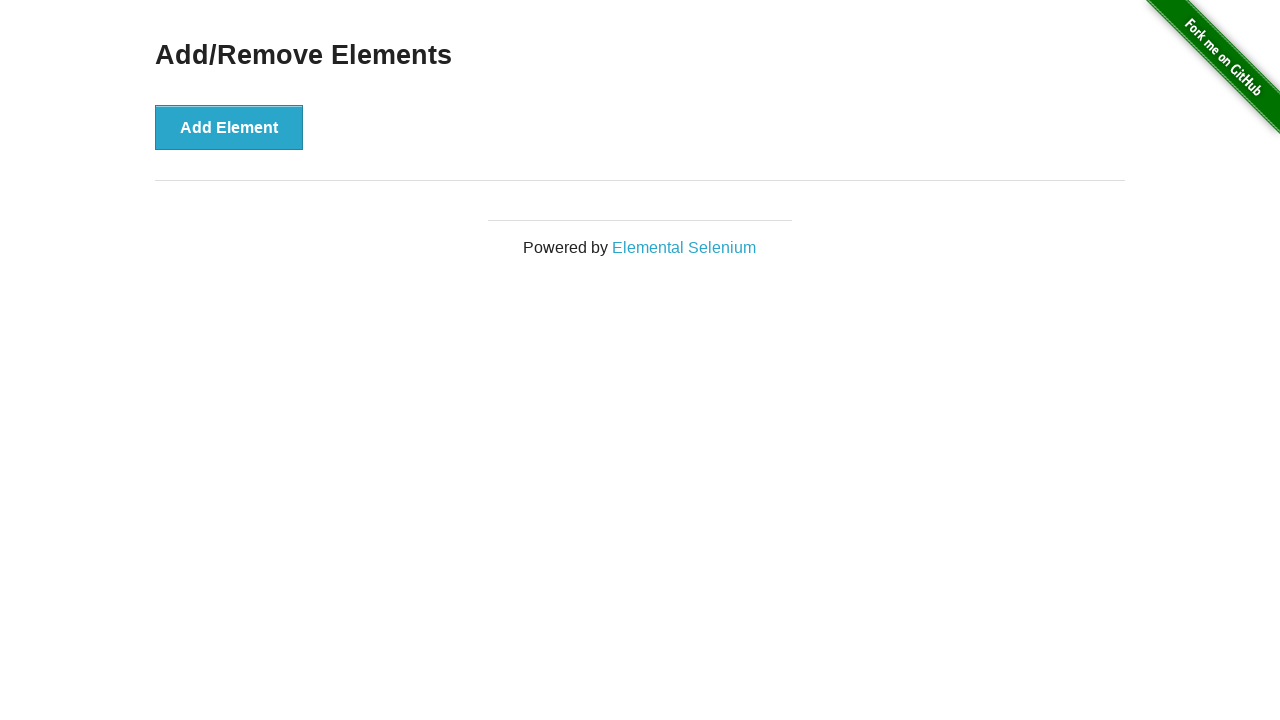

Clicked Add Element button (iteration 1/100) at (229, 127) on button[onclick='addElement()']
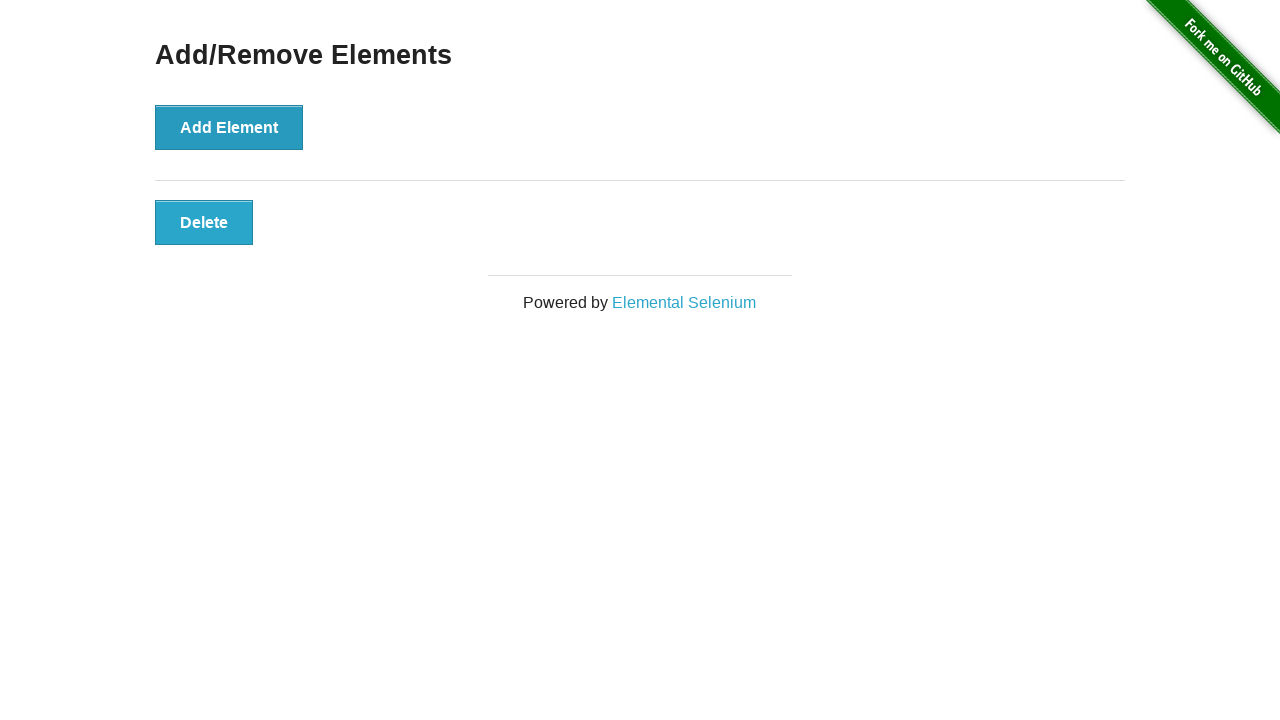

Clicked Add Element button (iteration 2/100) at (229, 127) on button[onclick='addElement()']
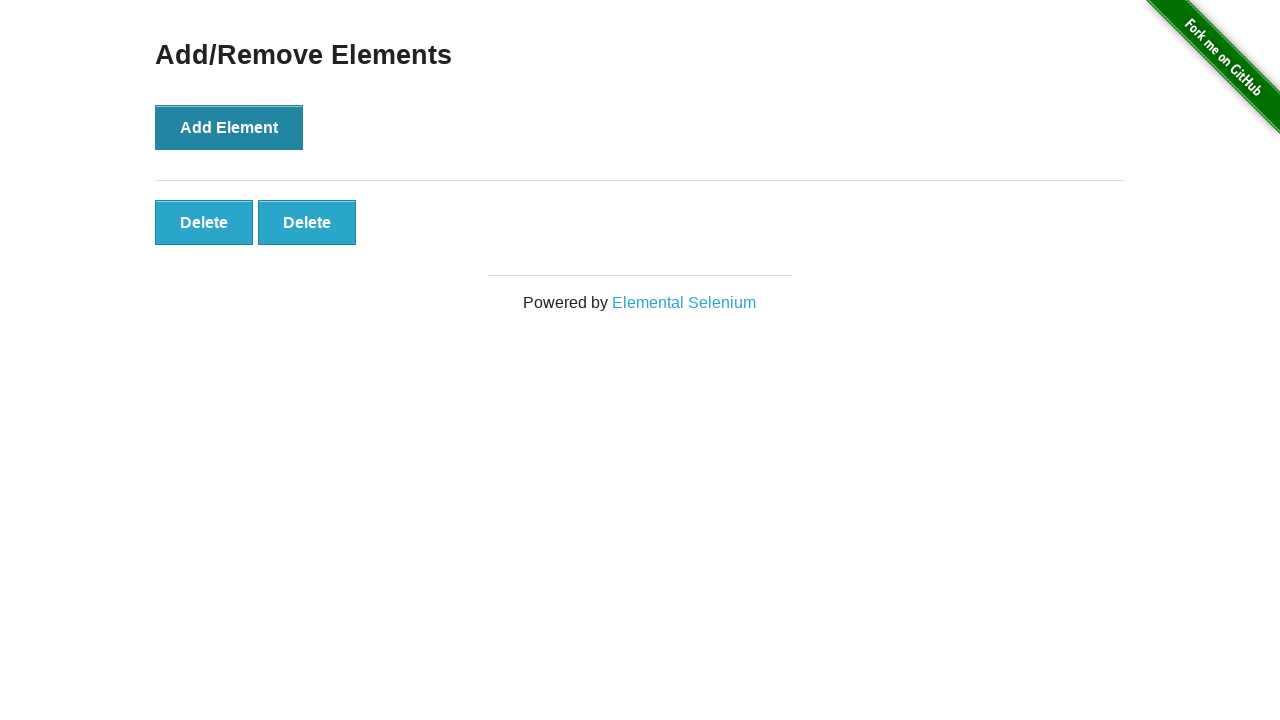

Clicked Add Element button (iteration 3/100) at (229, 127) on button[onclick='addElement()']
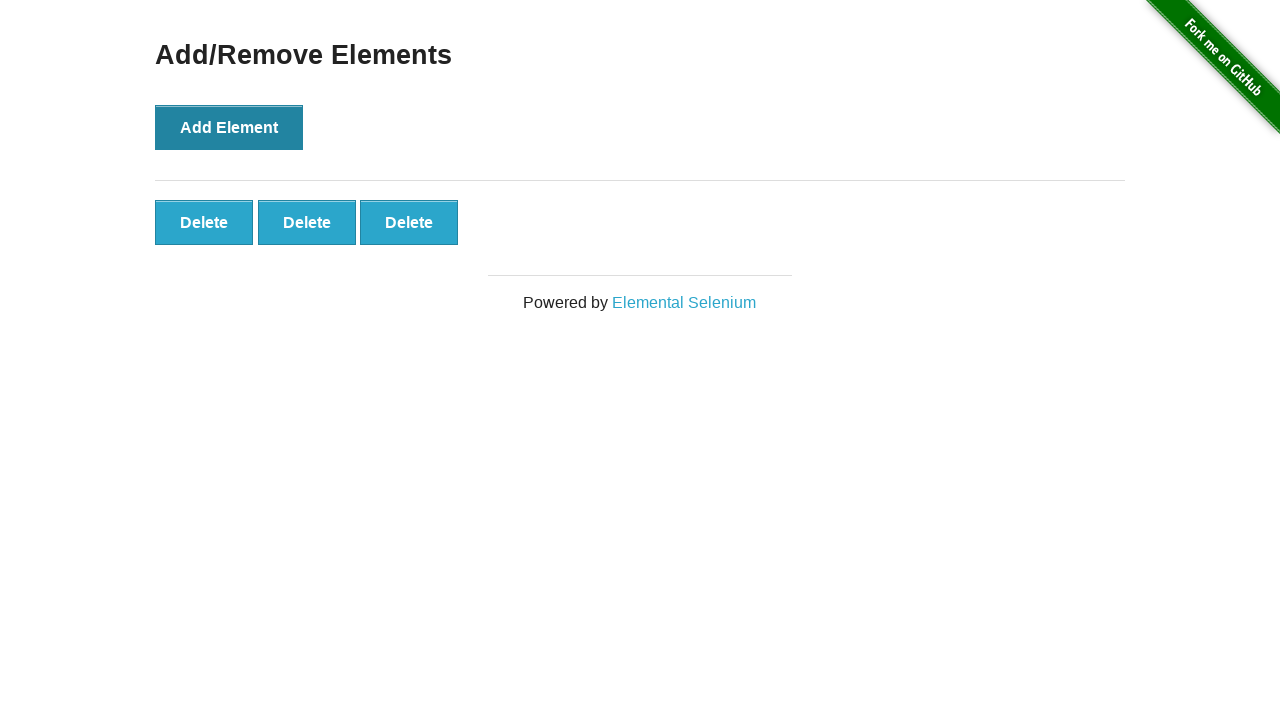

Clicked Add Element button (iteration 4/100) at (229, 127) on button[onclick='addElement()']
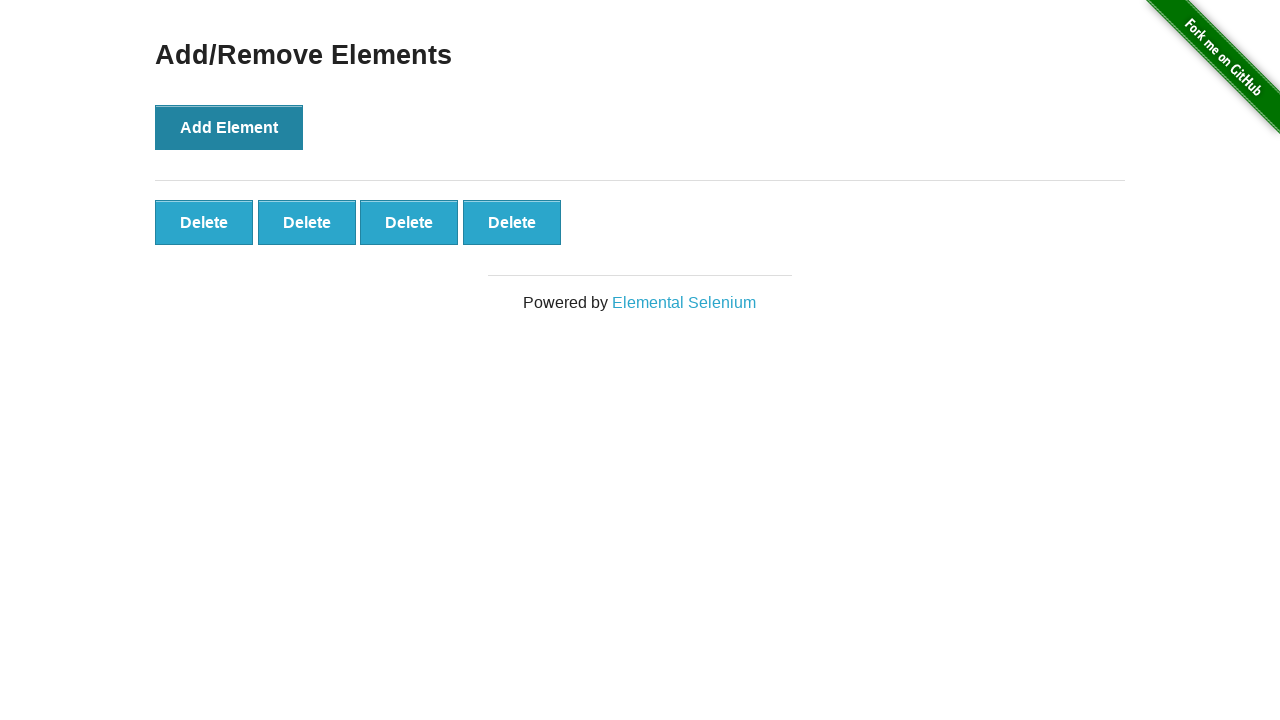

Clicked Add Element button (iteration 5/100) at (229, 127) on button[onclick='addElement()']
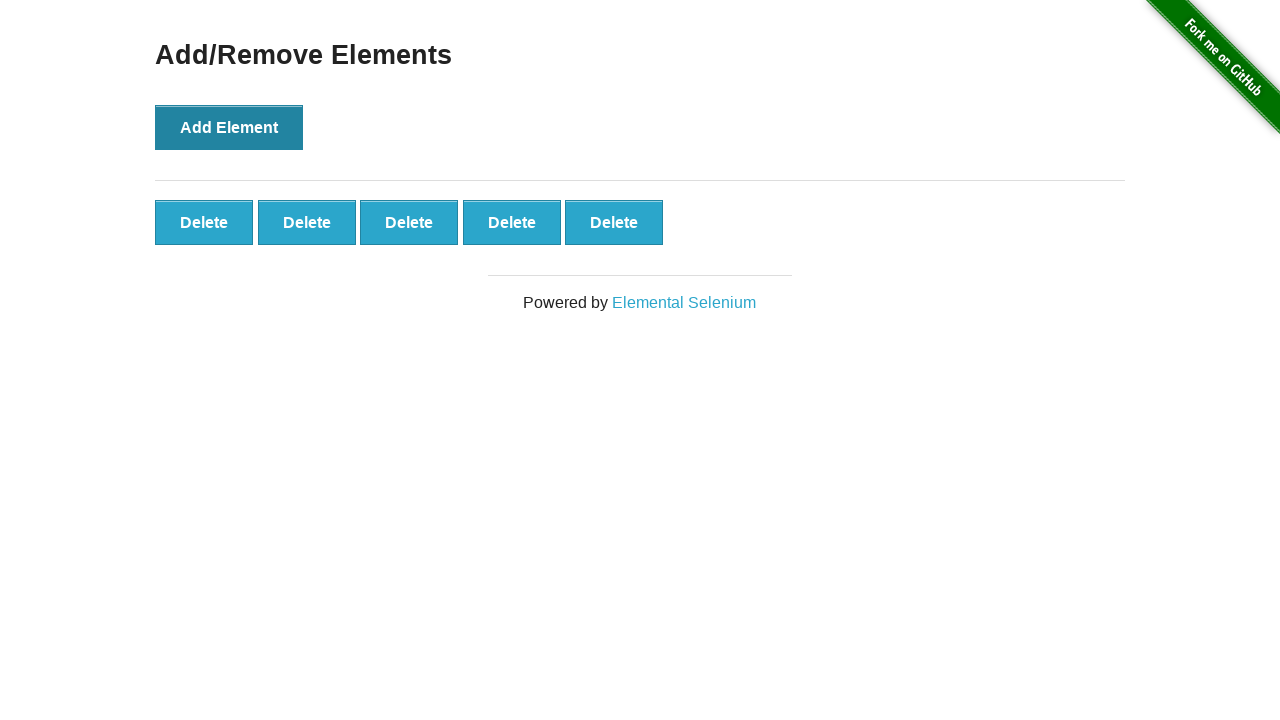

Clicked Add Element button (iteration 6/100) at (229, 127) on button[onclick='addElement()']
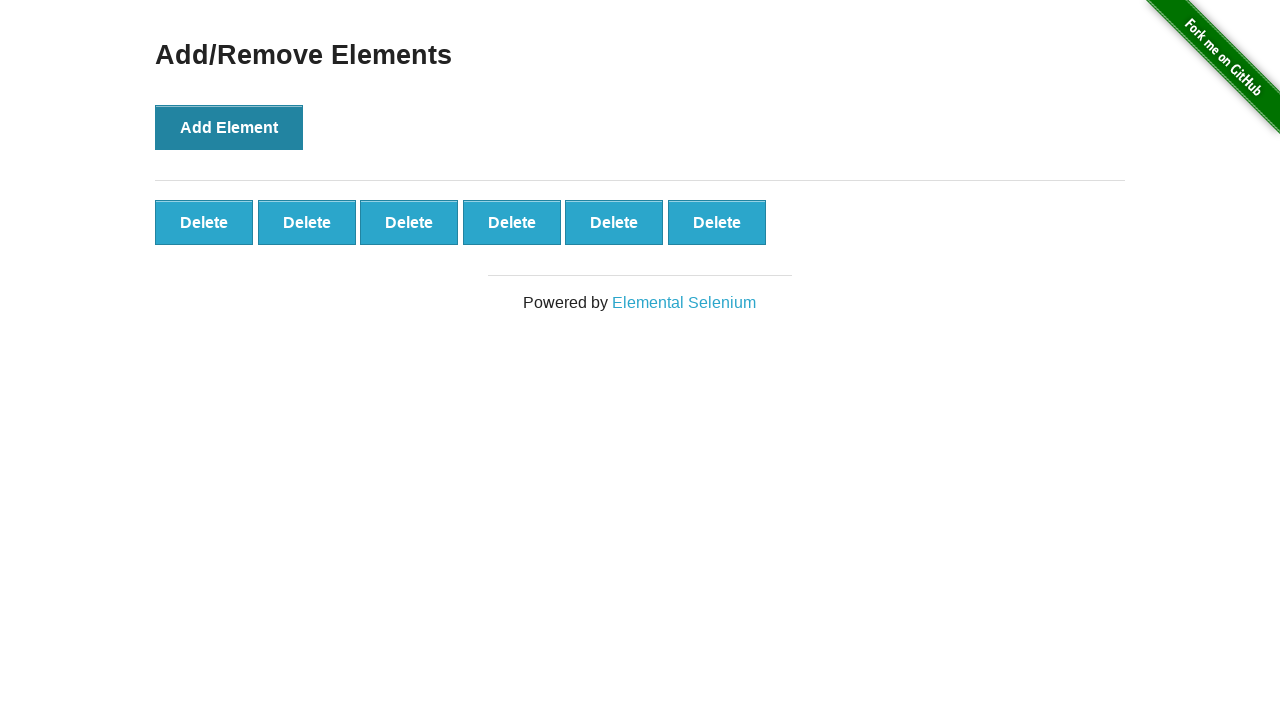

Clicked Add Element button (iteration 7/100) at (229, 127) on button[onclick='addElement()']
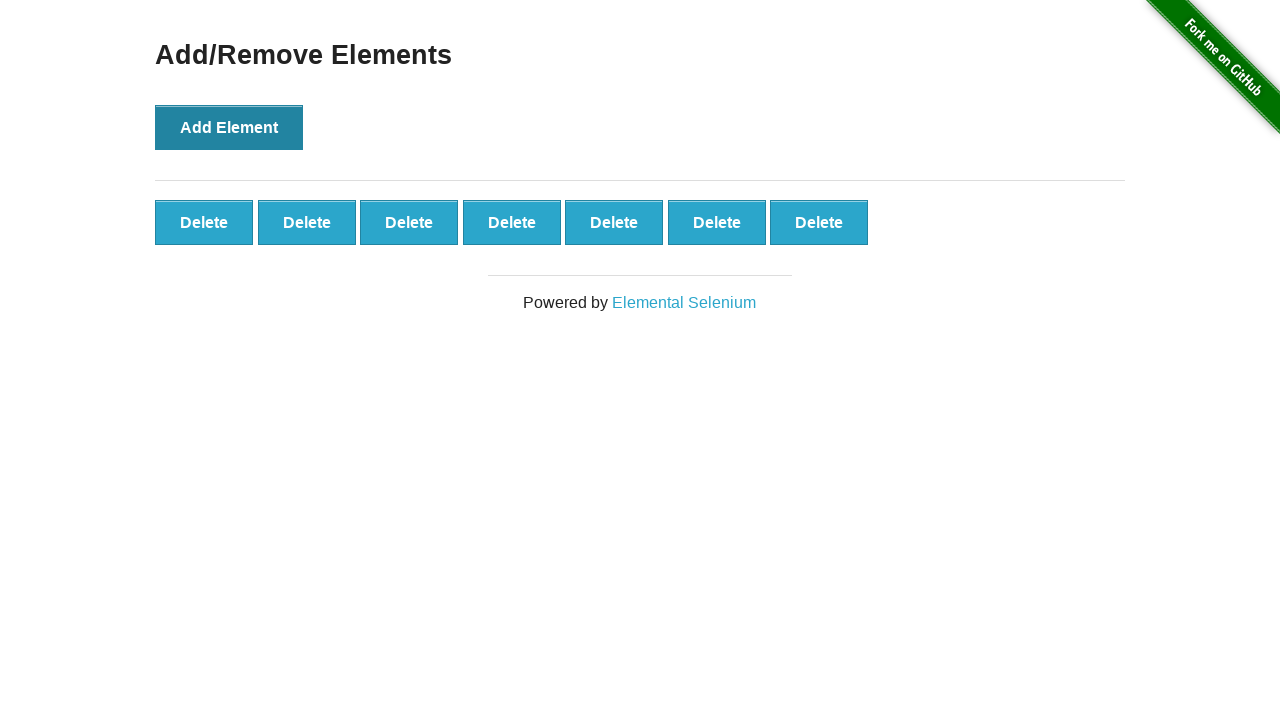

Clicked Add Element button (iteration 8/100) at (229, 127) on button[onclick='addElement()']
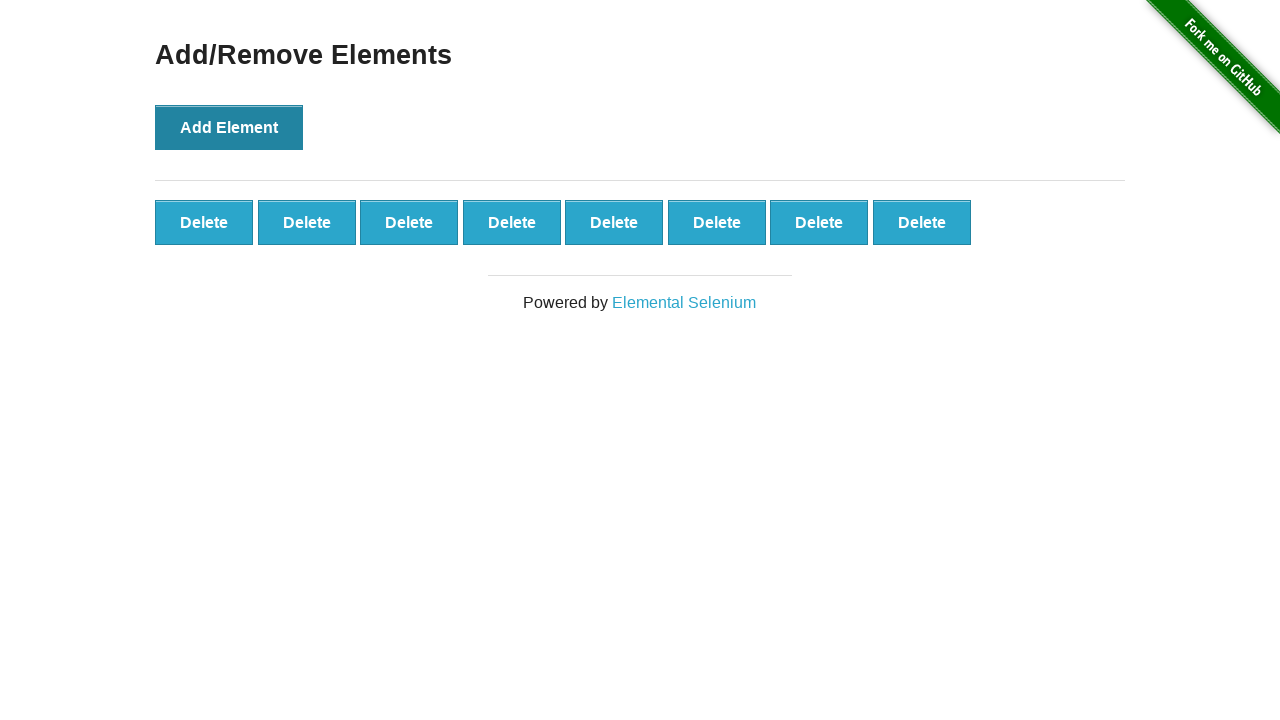

Clicked Add Element button (iteration 9/100) at (229, 127) on button[onclick='addElement()']
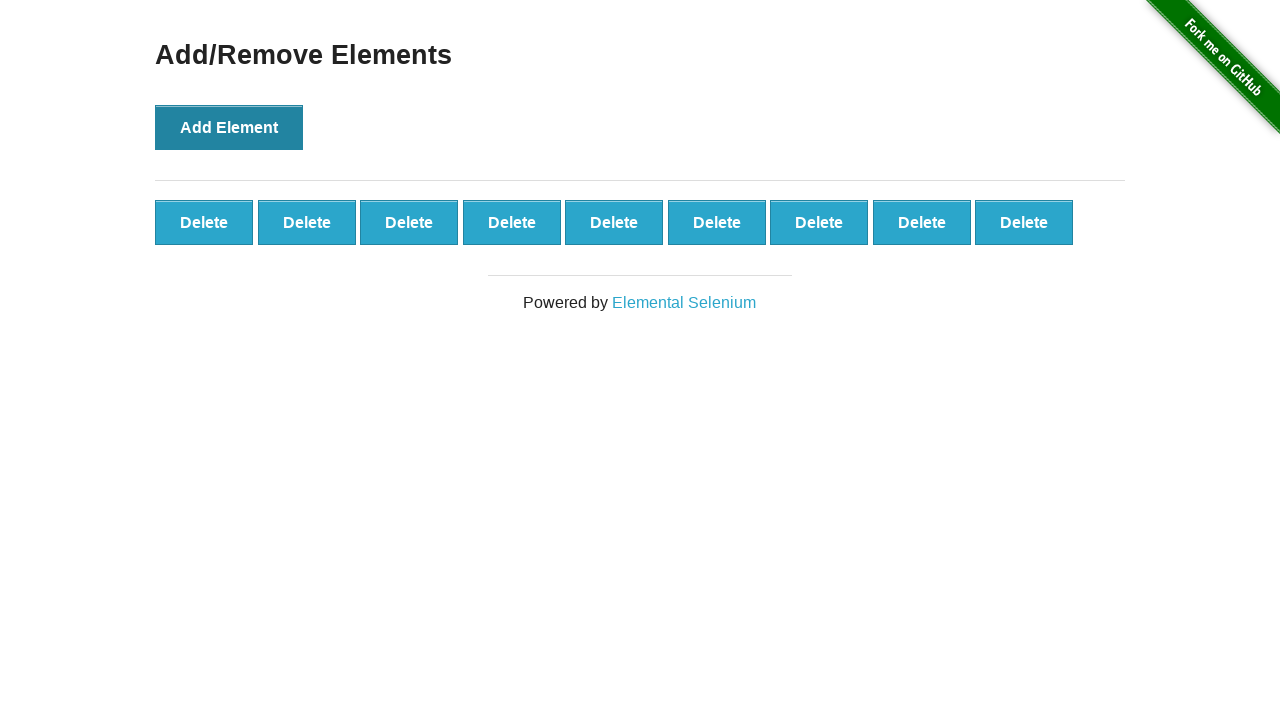

Clicked Add Element button (iteration 10/100) at (229, 127) on button[onclick='addElement()']
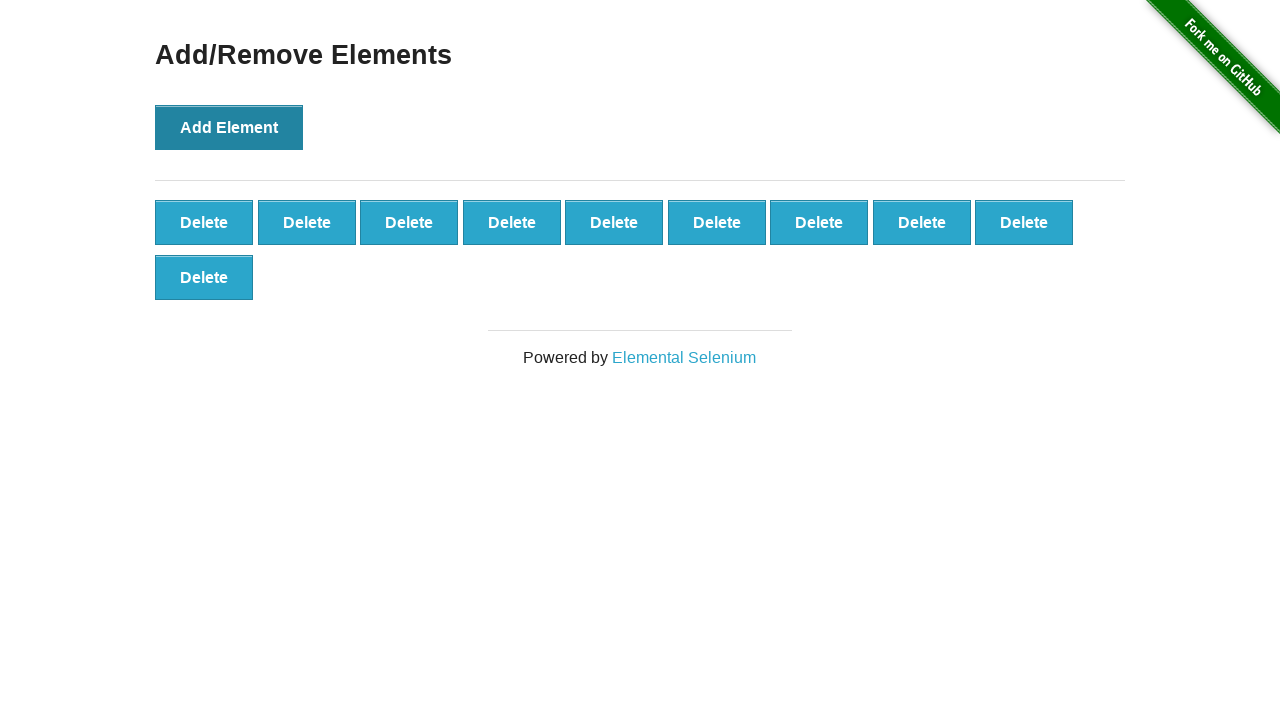

Clicked Add Element button (iteration 11/100) at (229, 127) on button[onclick='addElement()']
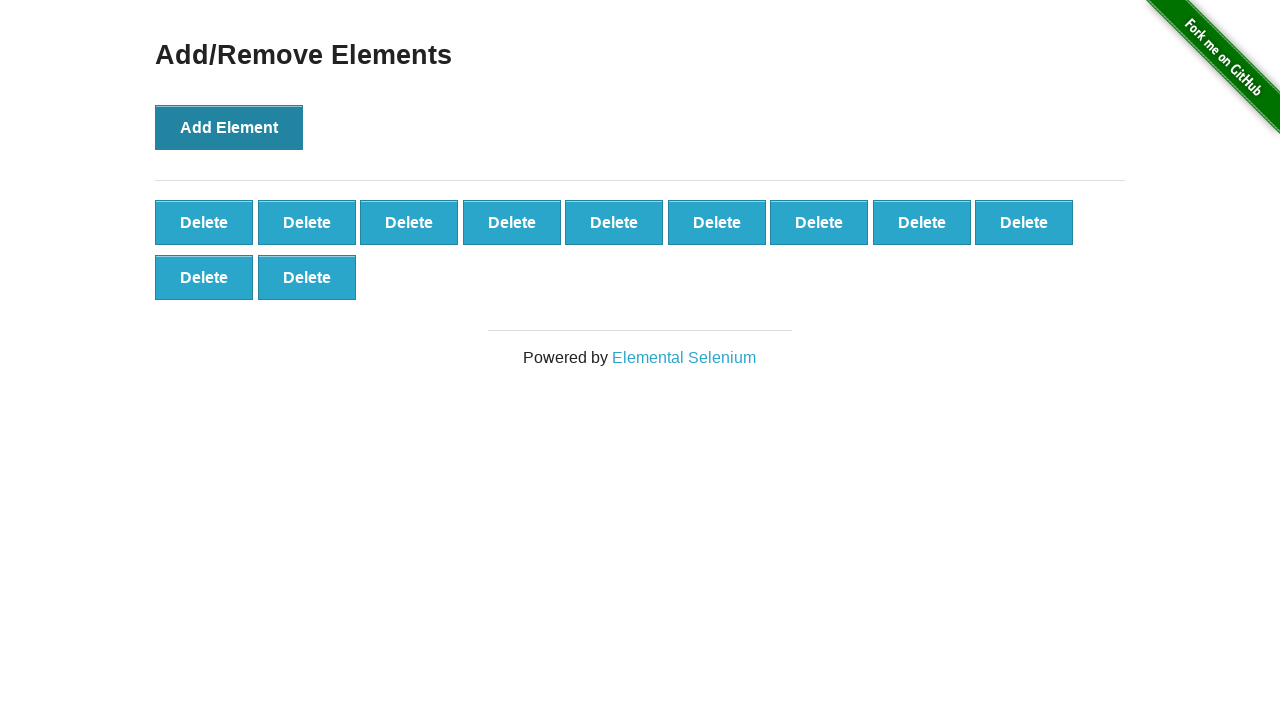

Clicked Add Element button (iteration 12/100) at (229, 127) on button[onclick='addElement()']
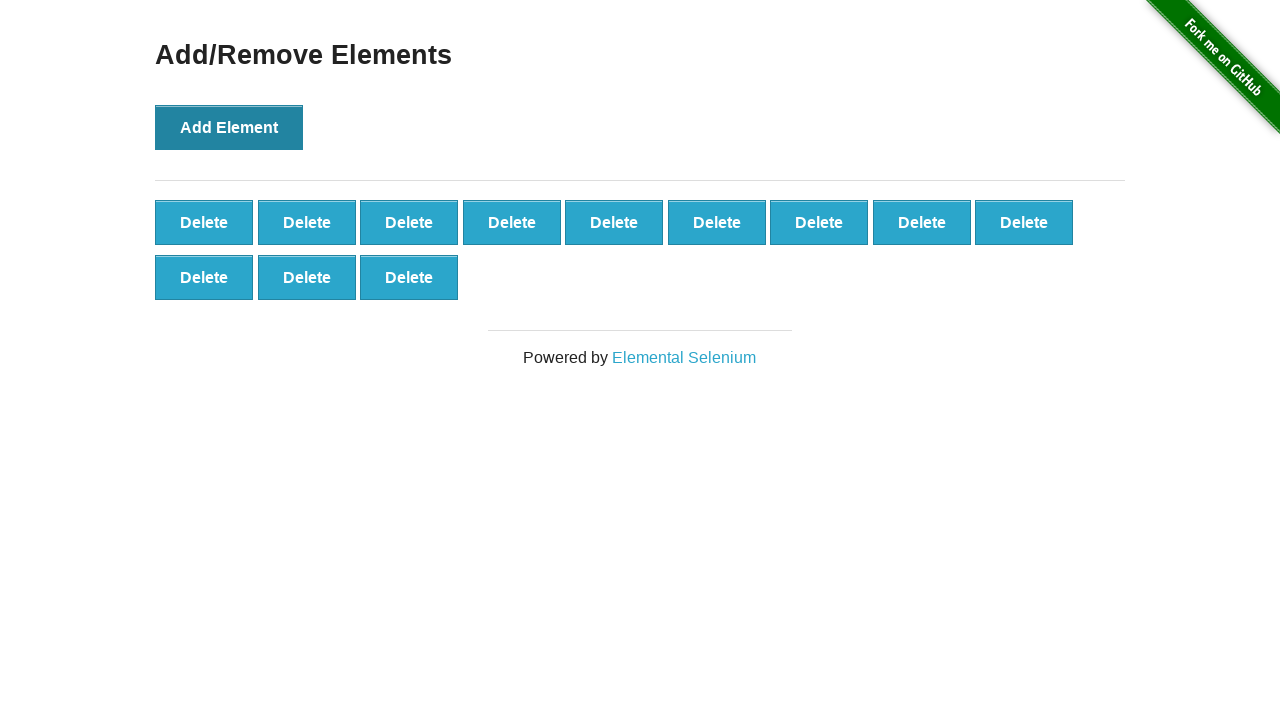

Clicked Add Element button (iteration 13/100) at (229, 127) on button[onclick='addElement()']
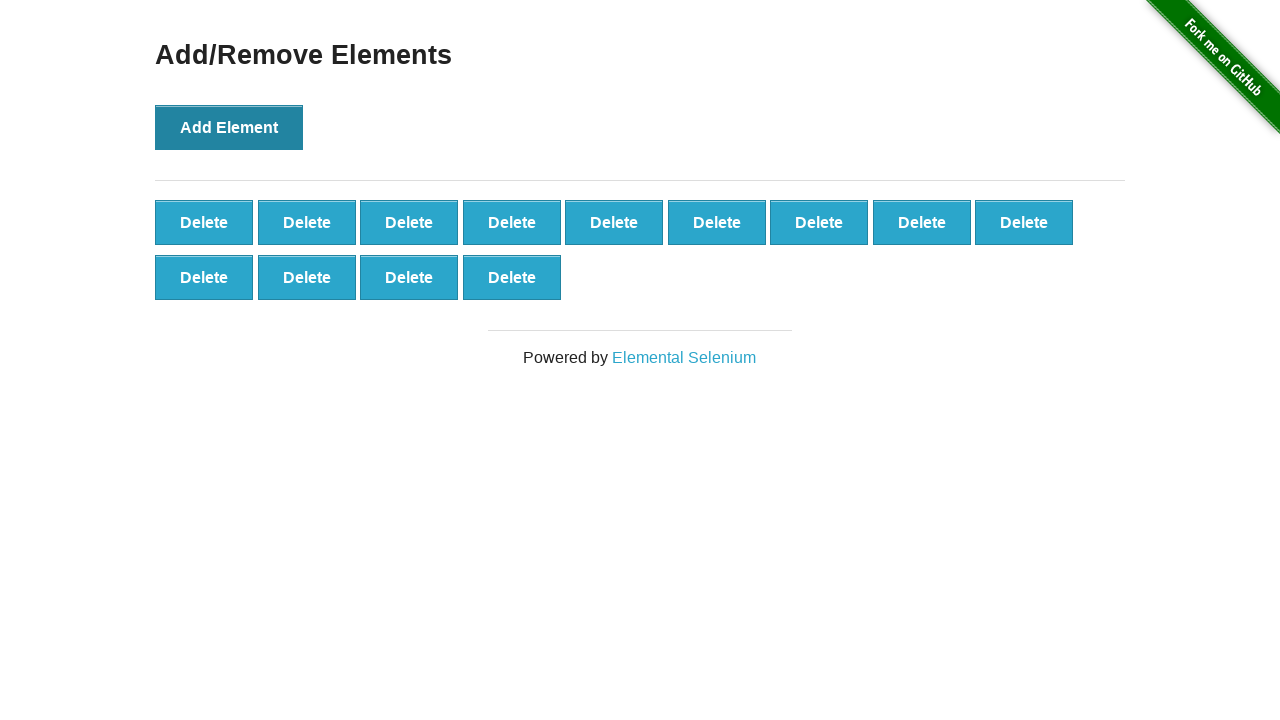

Clicked Add Element button (iteration 14/100) at (229, 127) on button[onclick='addElement()']
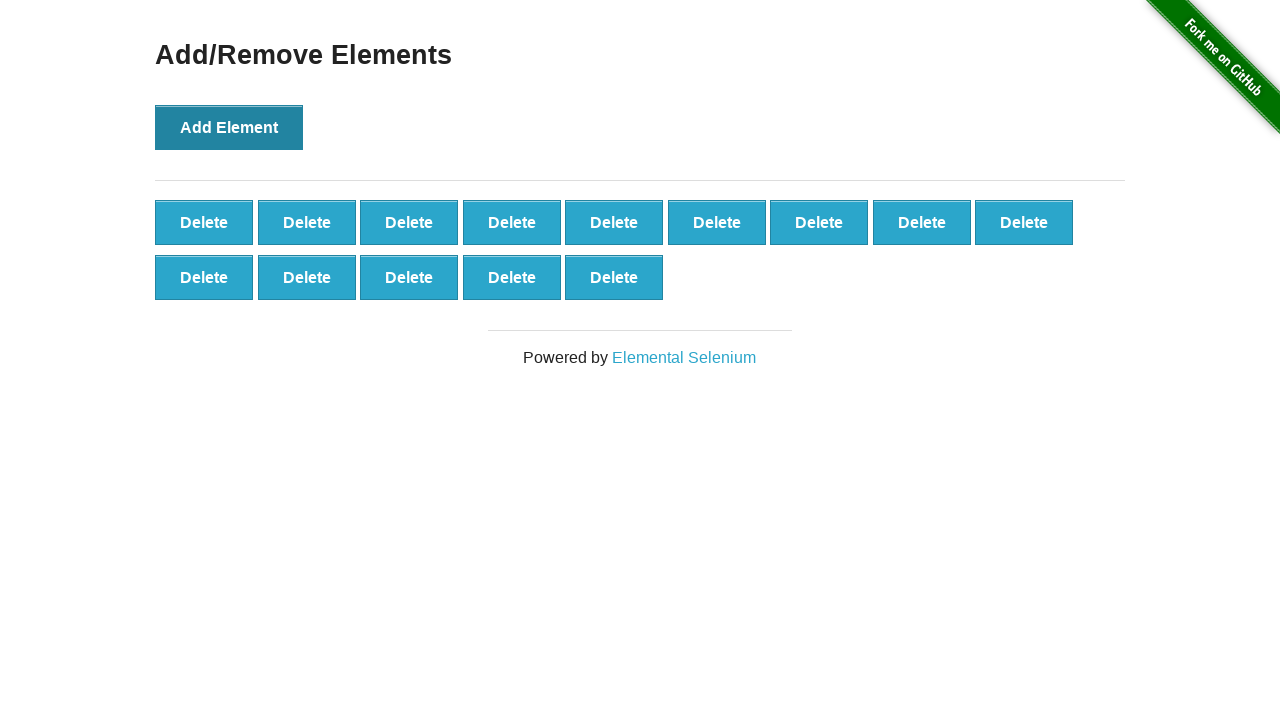

Clicked Add Element button (iteration 15/100) at (229, 127) on button[onclick='addElement()']
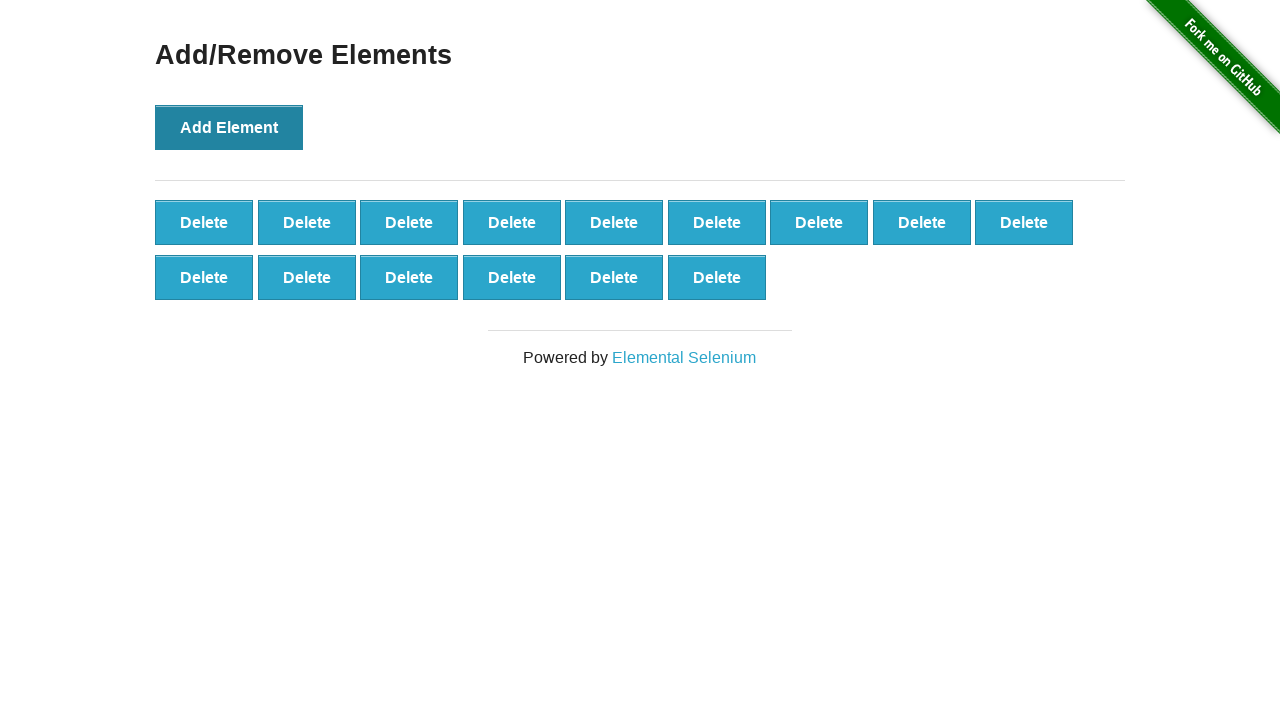

Clicked Add Element button (iteration 16/100) at (229, 127) on button[onclick='addElement()']
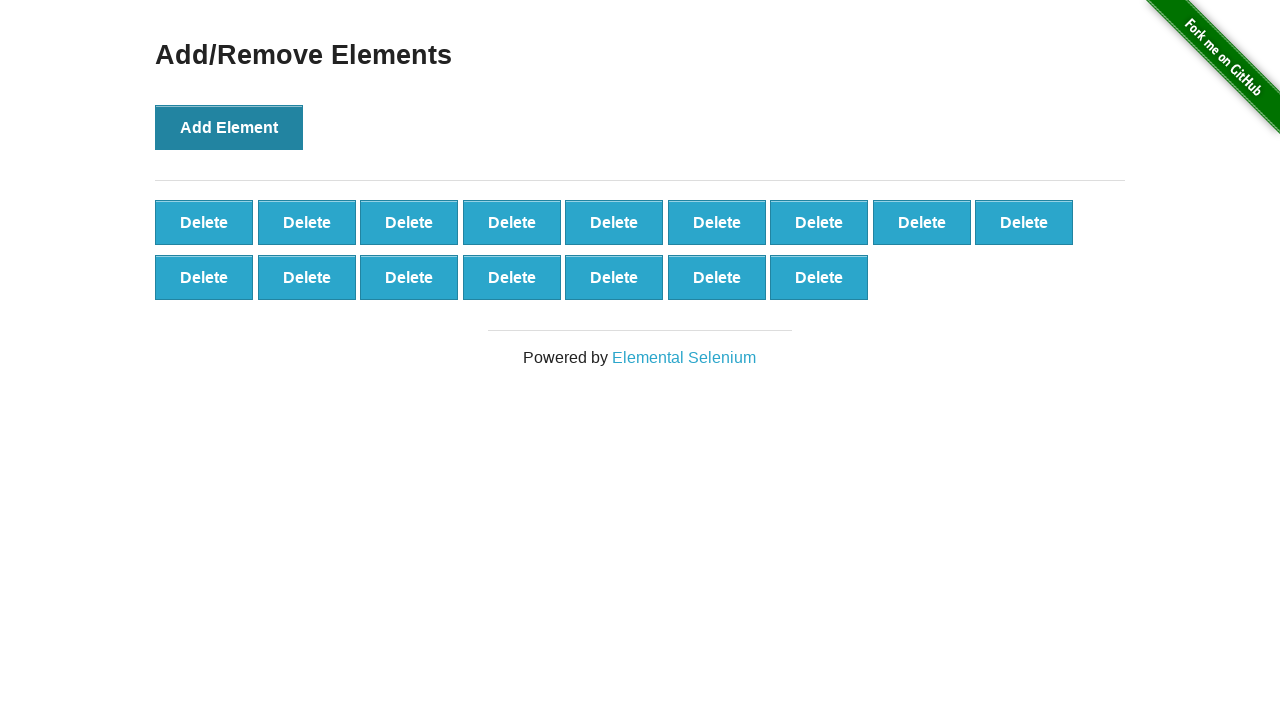

Clicked Add Element button (iteration 17/100) at (229, 127) on button[onclick='addElement()']
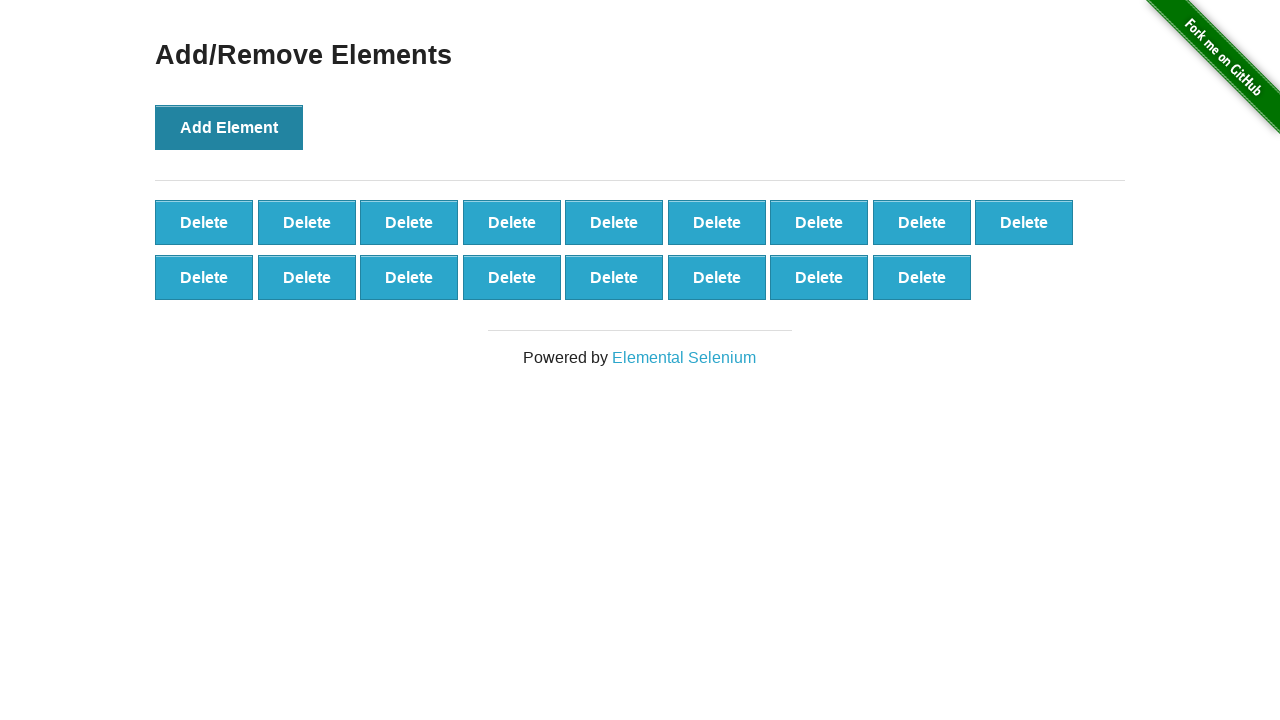

Clicked Add Element button (iteration 18/100) at (229, 127) on button[onclick='addElement()']
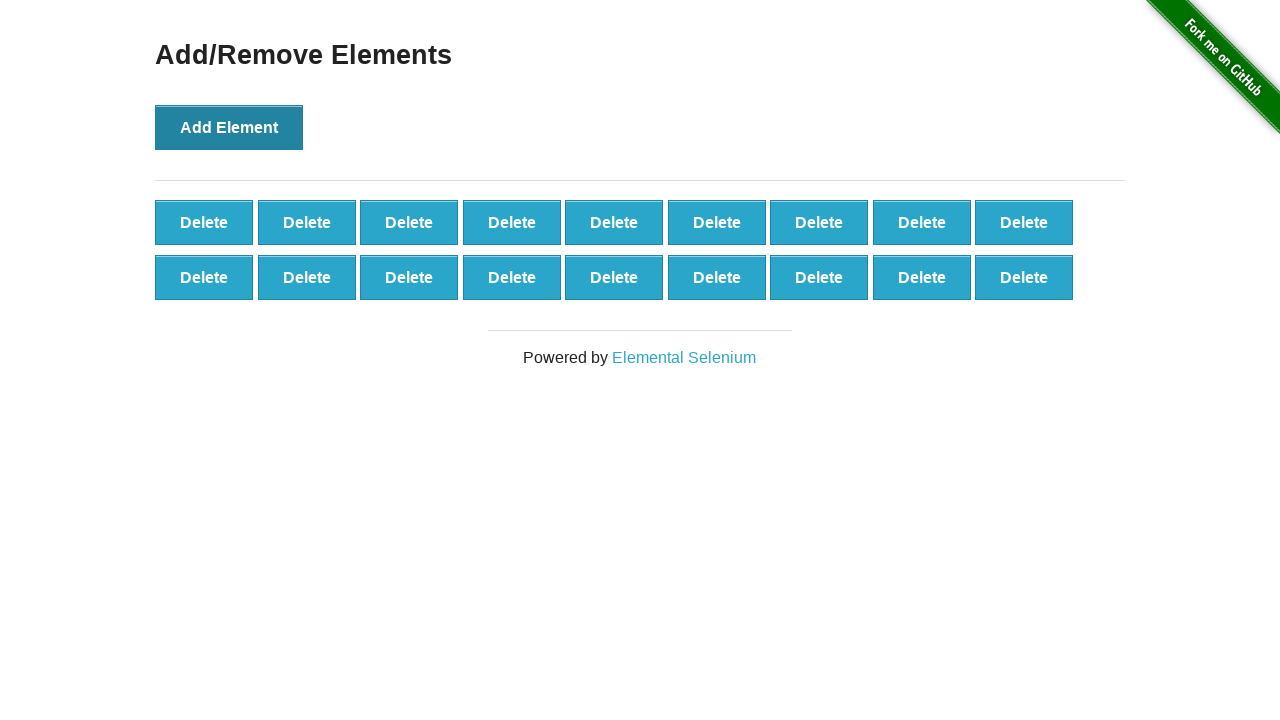

Clicked Add Element button (iteration 19/100) at (229, 127) on button[onclick='addElement()']
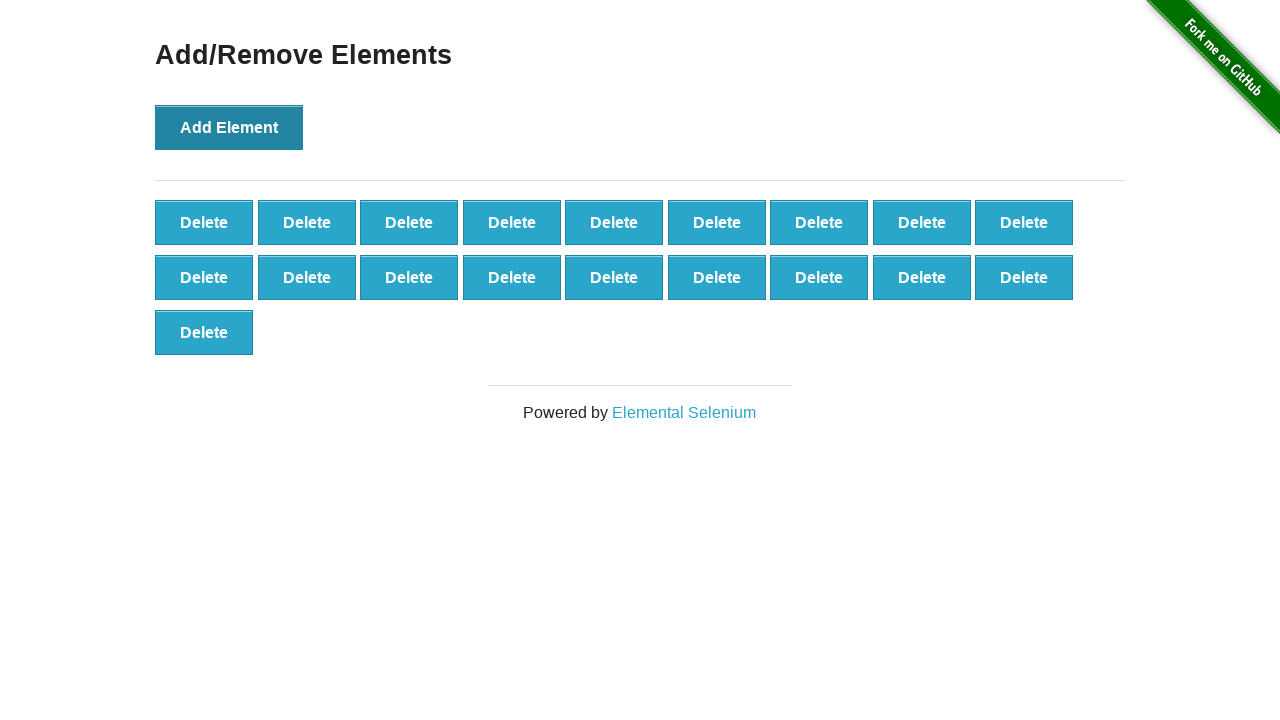

Clicked Add Element button (iteration 20/100) at (229, 127) on button[onclick='addElement()']
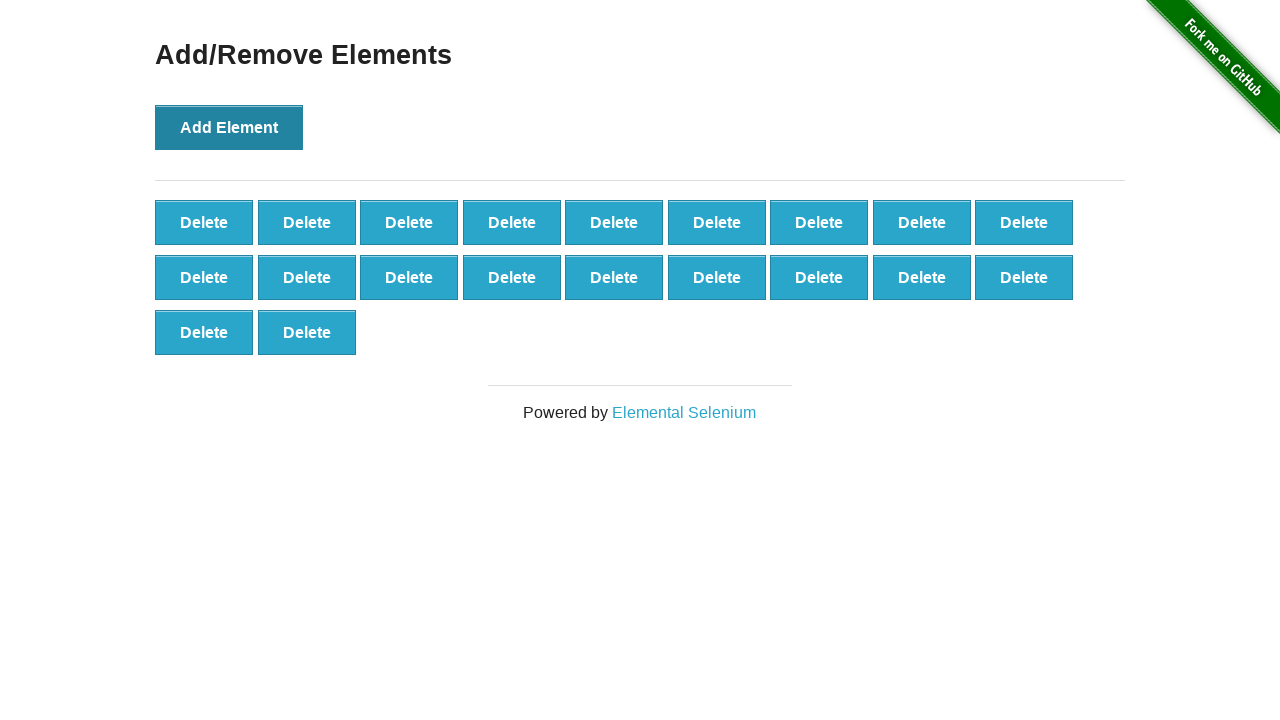

Clicked Add Element button (iteration 21/100) at (229, 127) on button[onclick='addElement()']
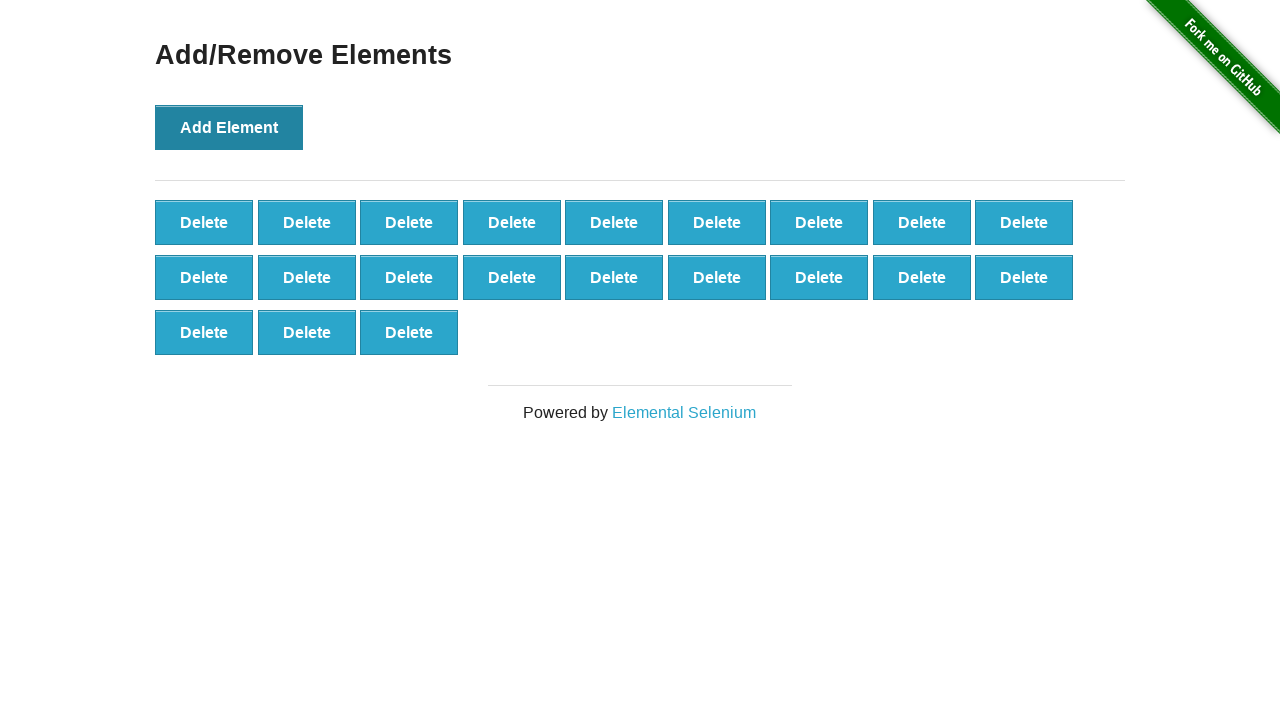

Clicked Add Element button (iteration 22/100) at (229, 127) on button[onclick='addElement()']
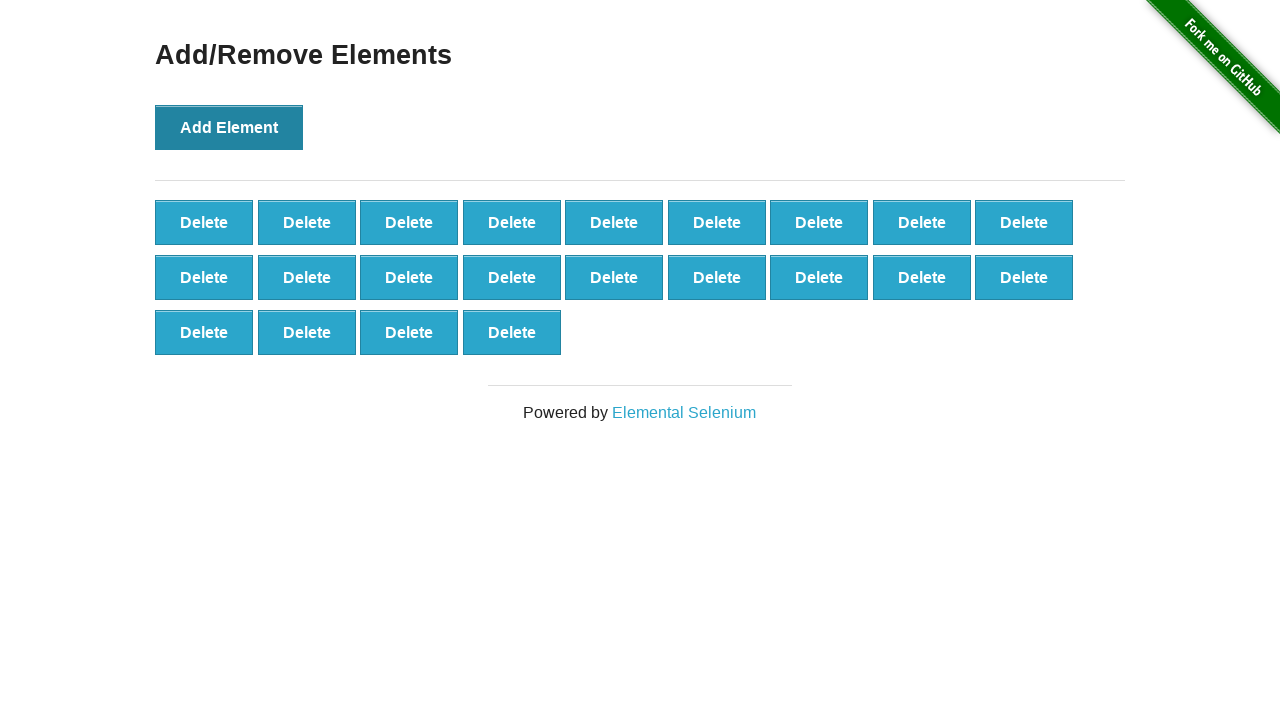

Clicked Add Element button (iteration 23/100) at (229, 127) on button[onclick='addElement()']
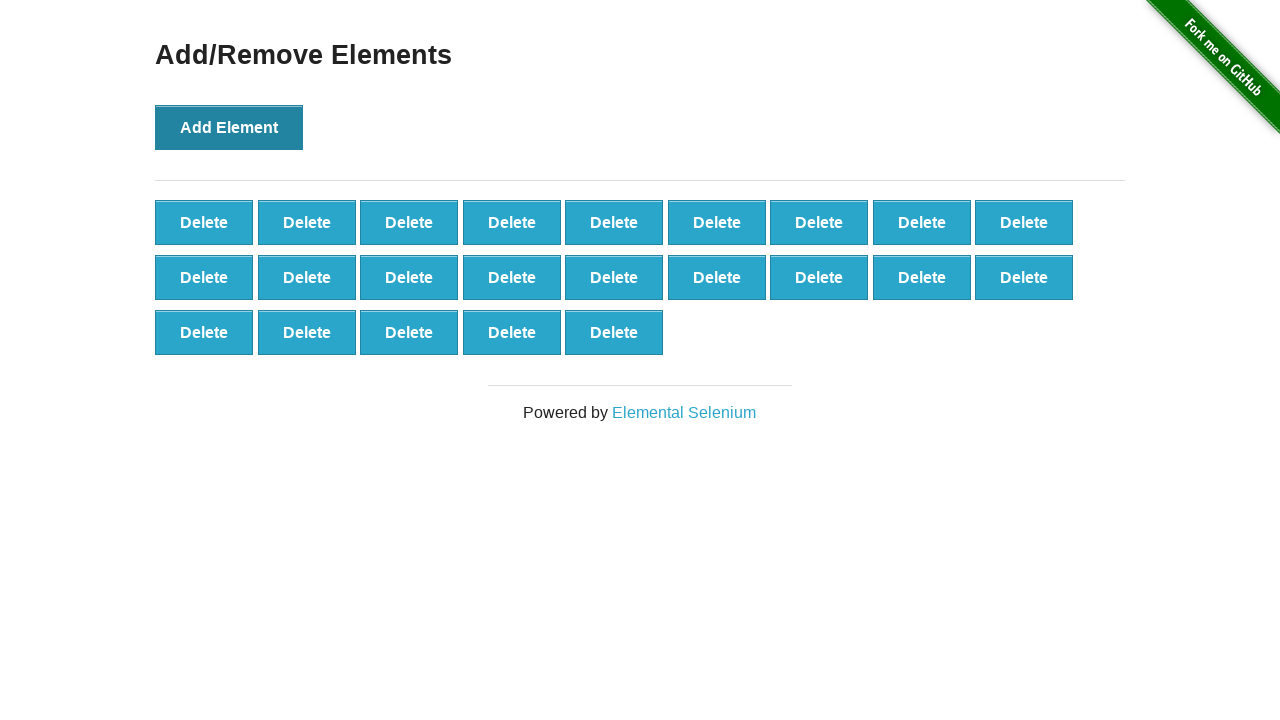

Clicked Add Element button (iteration 24/100) at (229, 127) on button[onclick='addElement()']
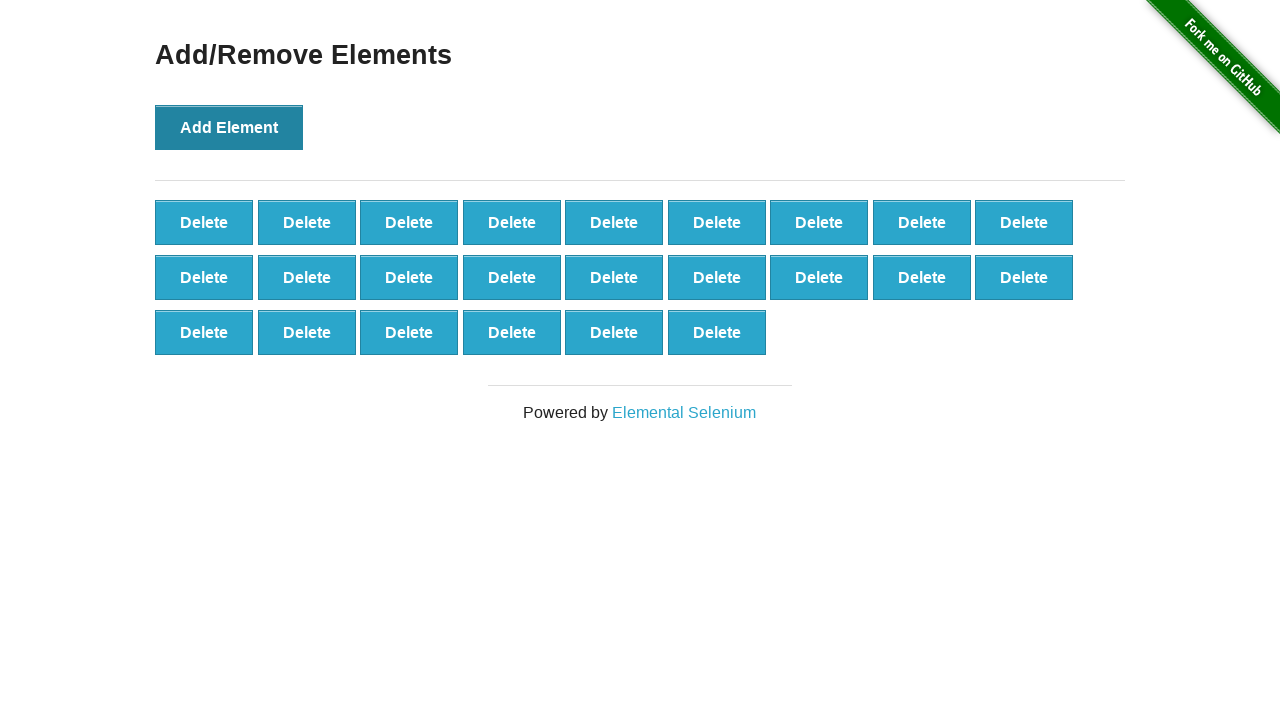

Clicked Add Element button (iteration 25/100) at (229, 127) on button[onclick='addElement()']
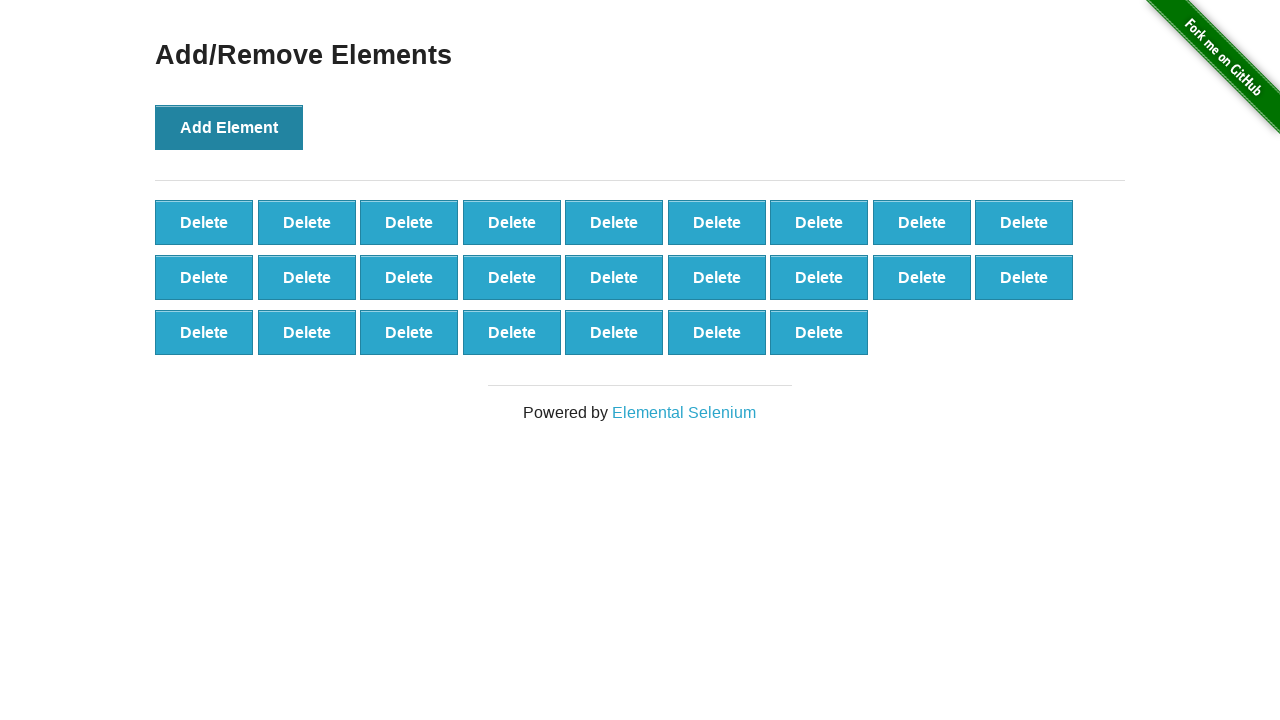

Clicked Add Element button (iteration 26/100) at (229, 127) on button[onclick='addElement()']
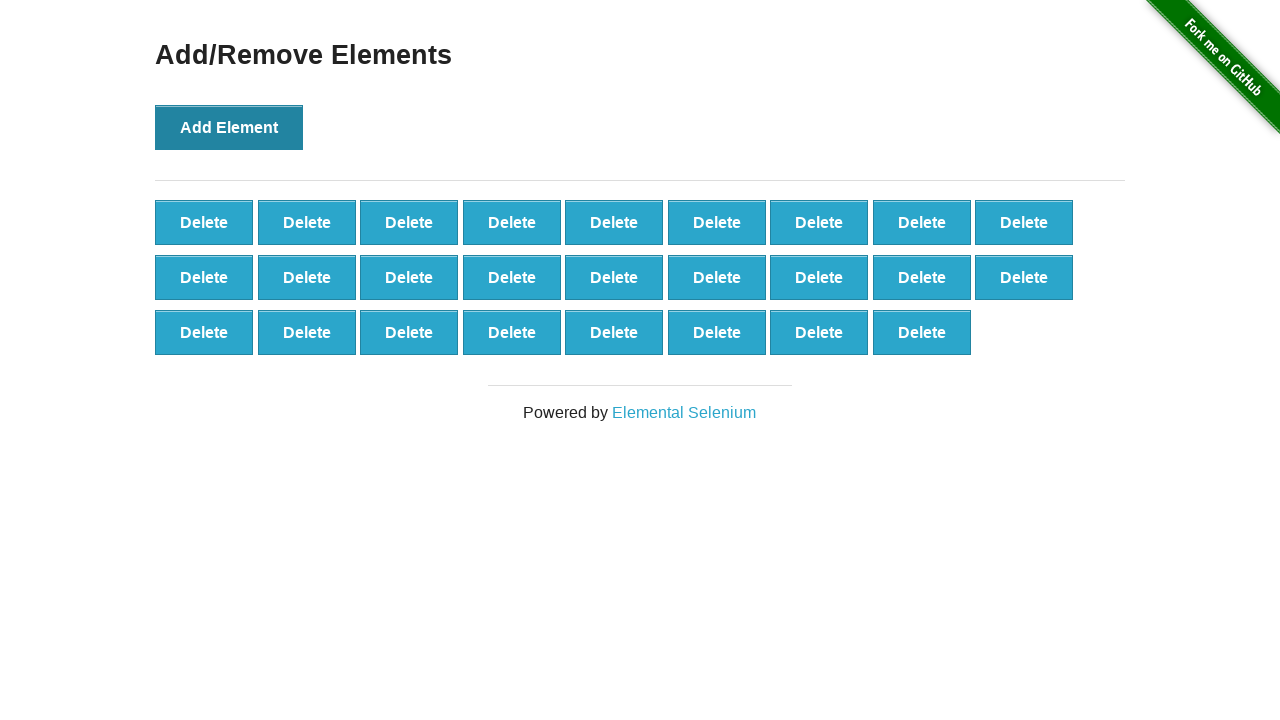

Clicked Add Element button (iteration 27/100) at (229, 127) on button[onclick='addElement()']
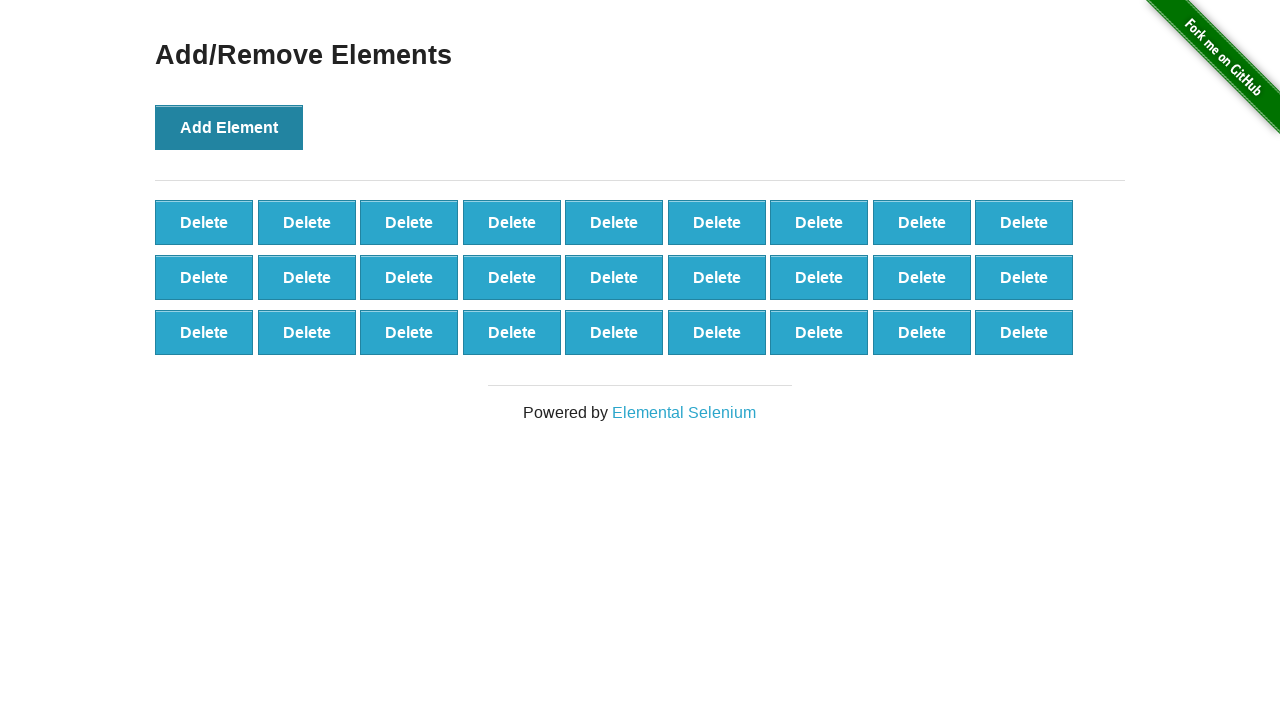

Clicked Add Element button (iteration 28/100) at (229, 127) on button[onclick='addElement()']
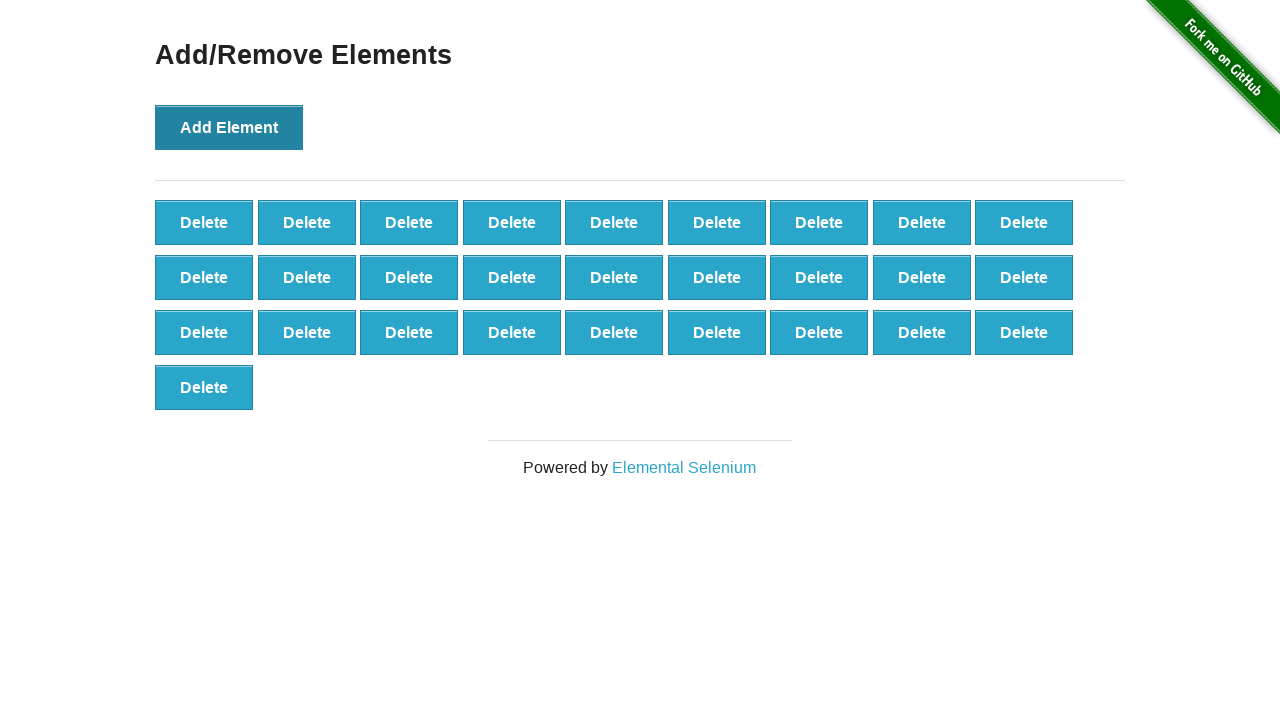

Clicked Add Element button (iteration 29/100) at (229, 127) on button[onclick='addElement()']
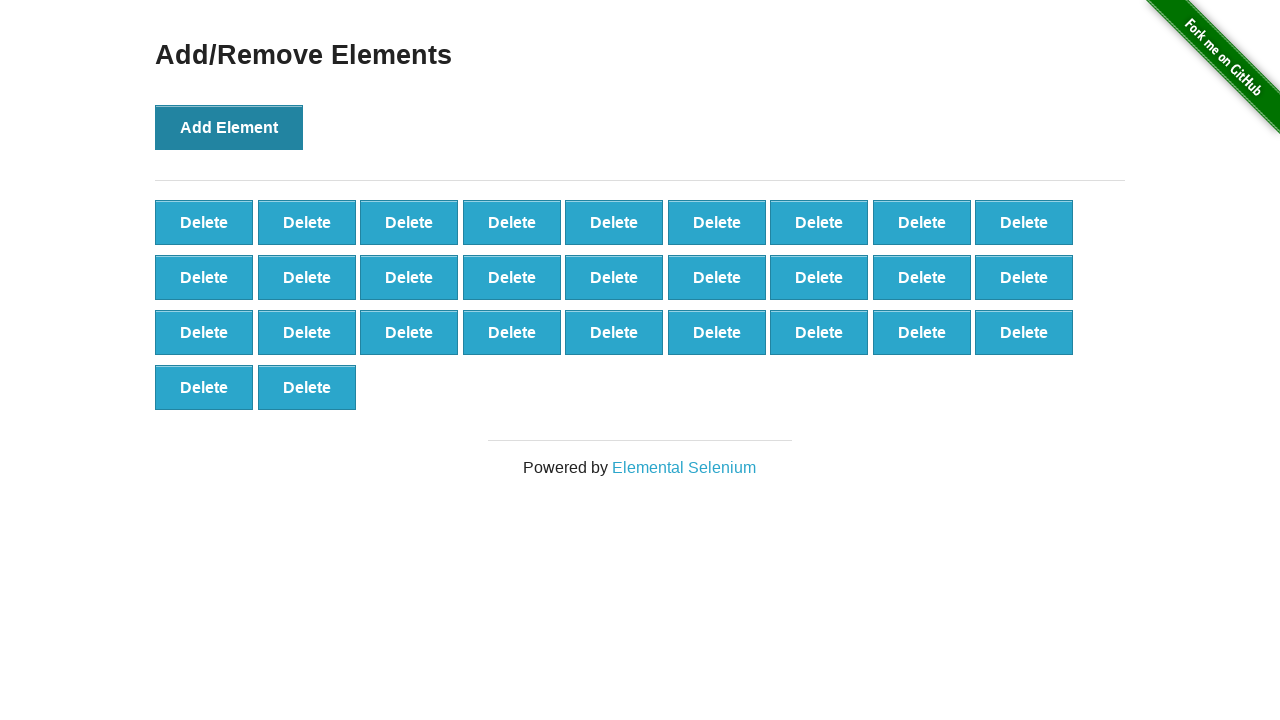

Clicked Add Element button (iteration 30/100) at (229, 127) on button[onclick='addElement()']
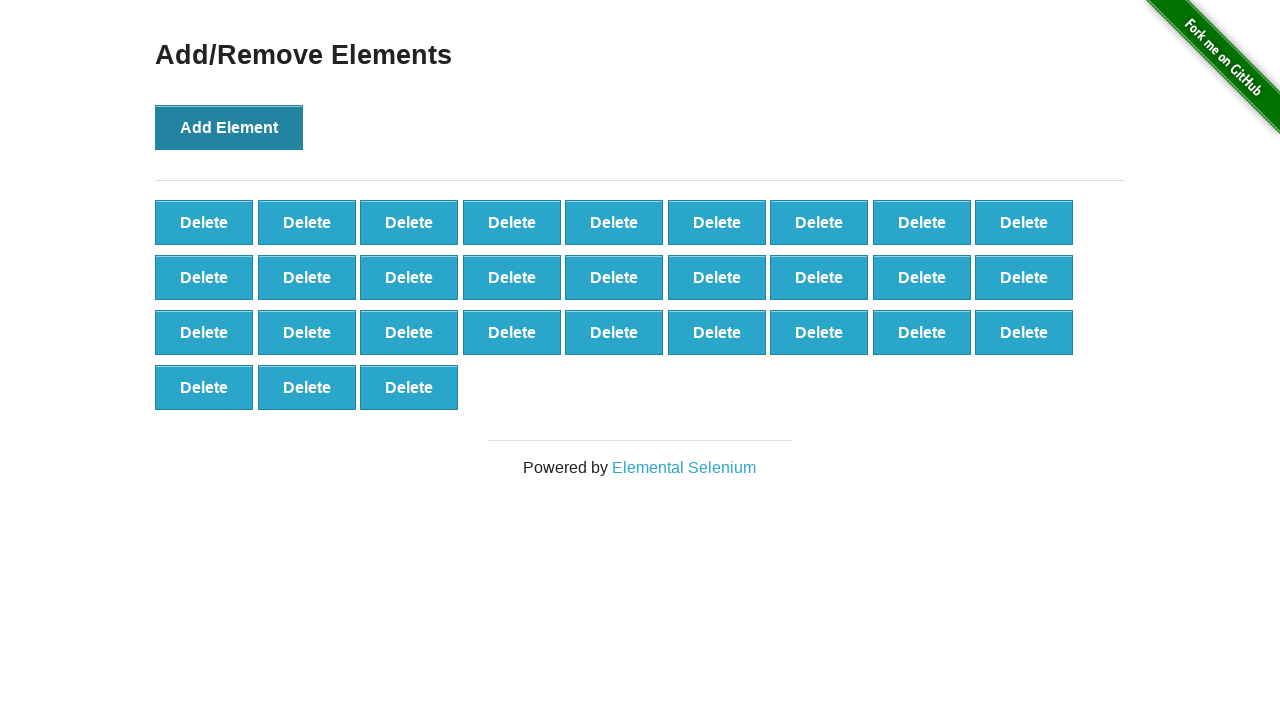

Clicked Add Element button (iteration 31/100) at (229, 127) on button[onclick='addElement()']
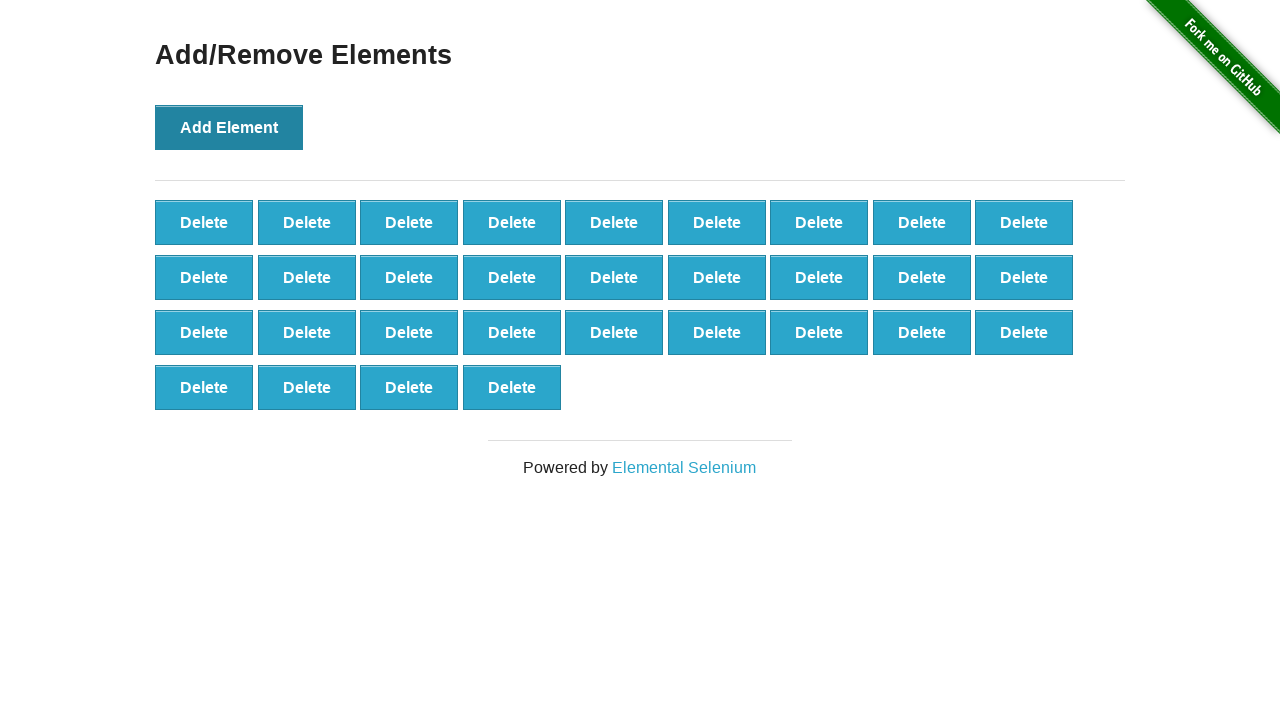

Clicked Add Element button (iteration 32/100) at (229, 127) on button[onclick='addElement()']
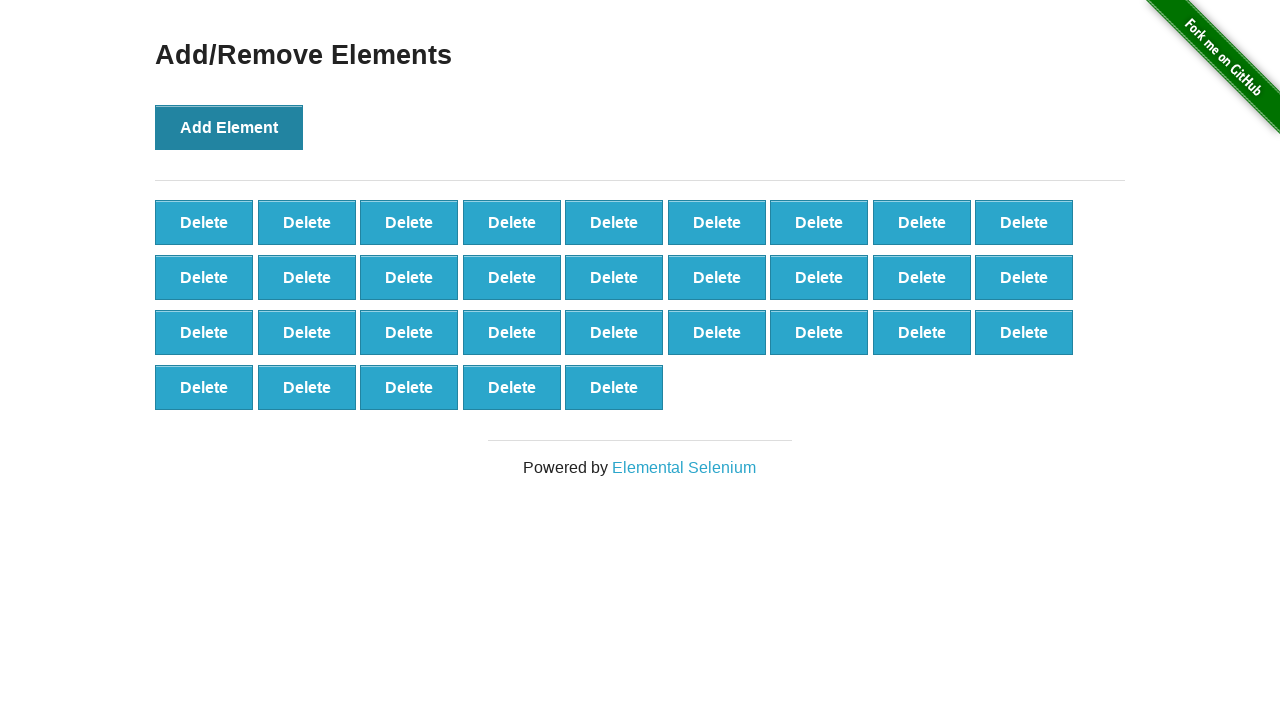

Clicked Add Element button (iteration 33/100) at (229, 127) on button[onclick='addElement()']
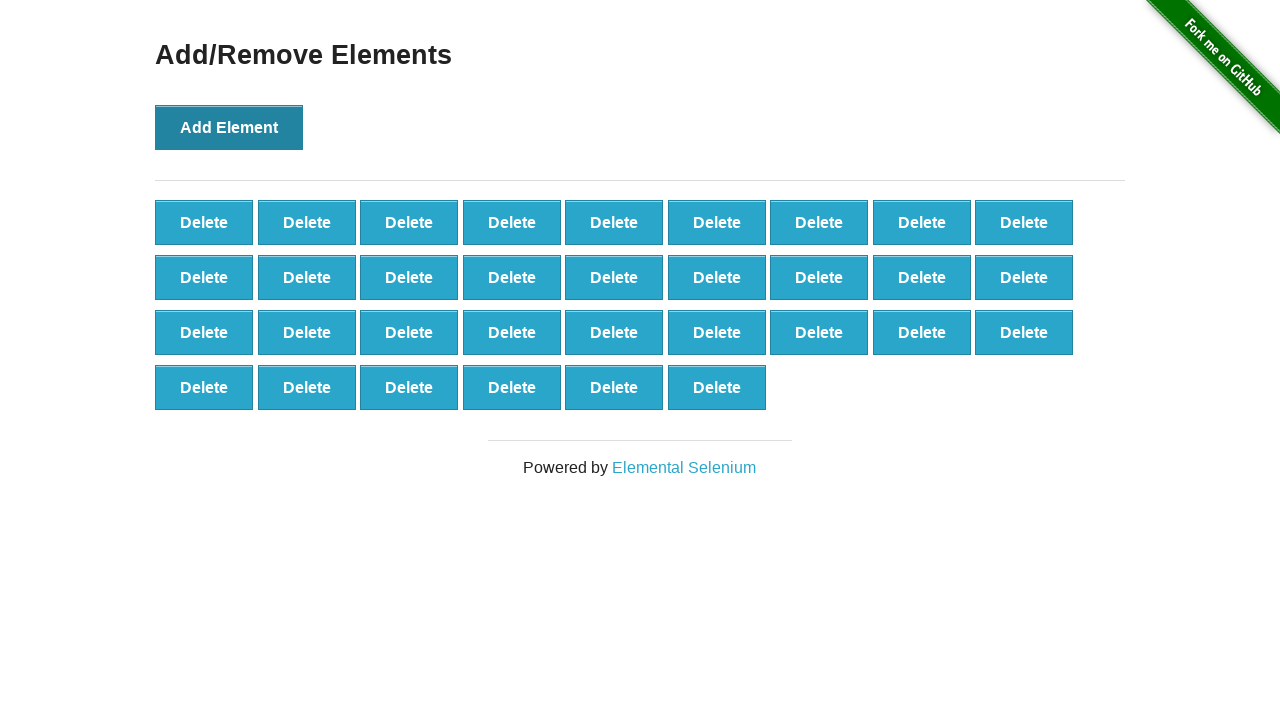

Clicked Add Element button (iteration 34/100) at (229, 127) on button[onclick='addElement()']
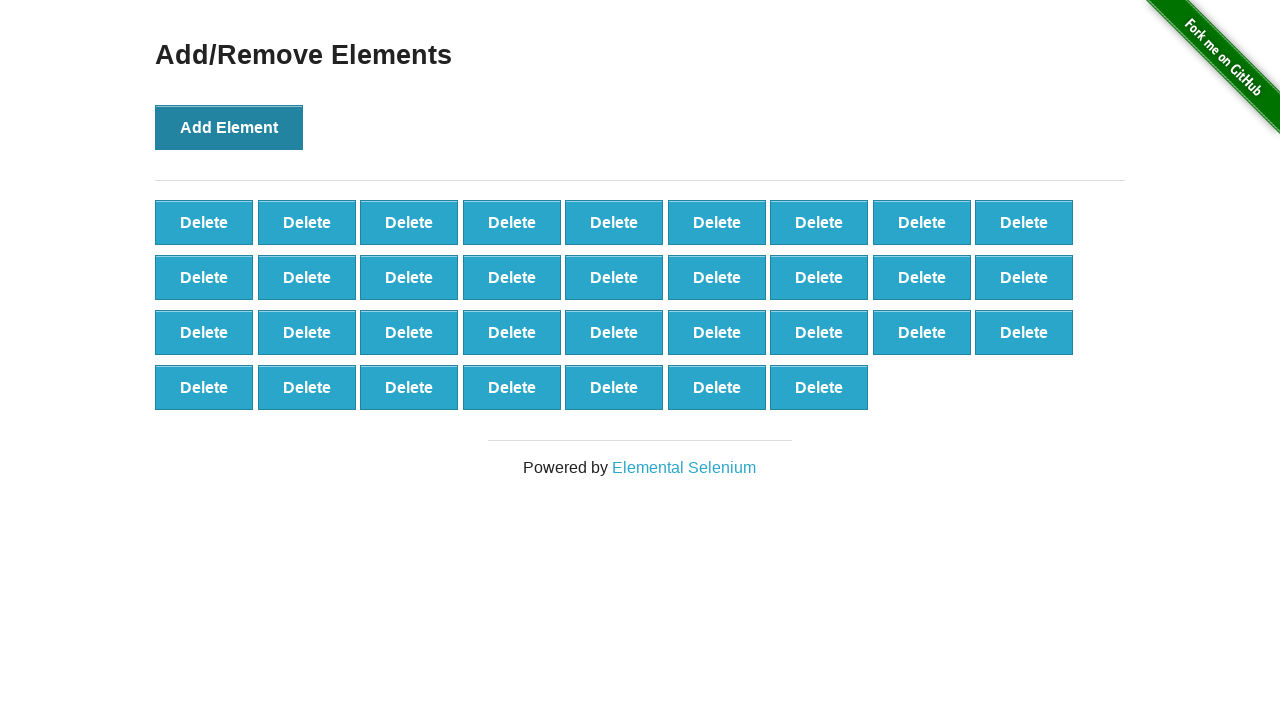

Clicked Add Element button (iteration 35/100) at (229, 127) on button[onclick='addElement()']
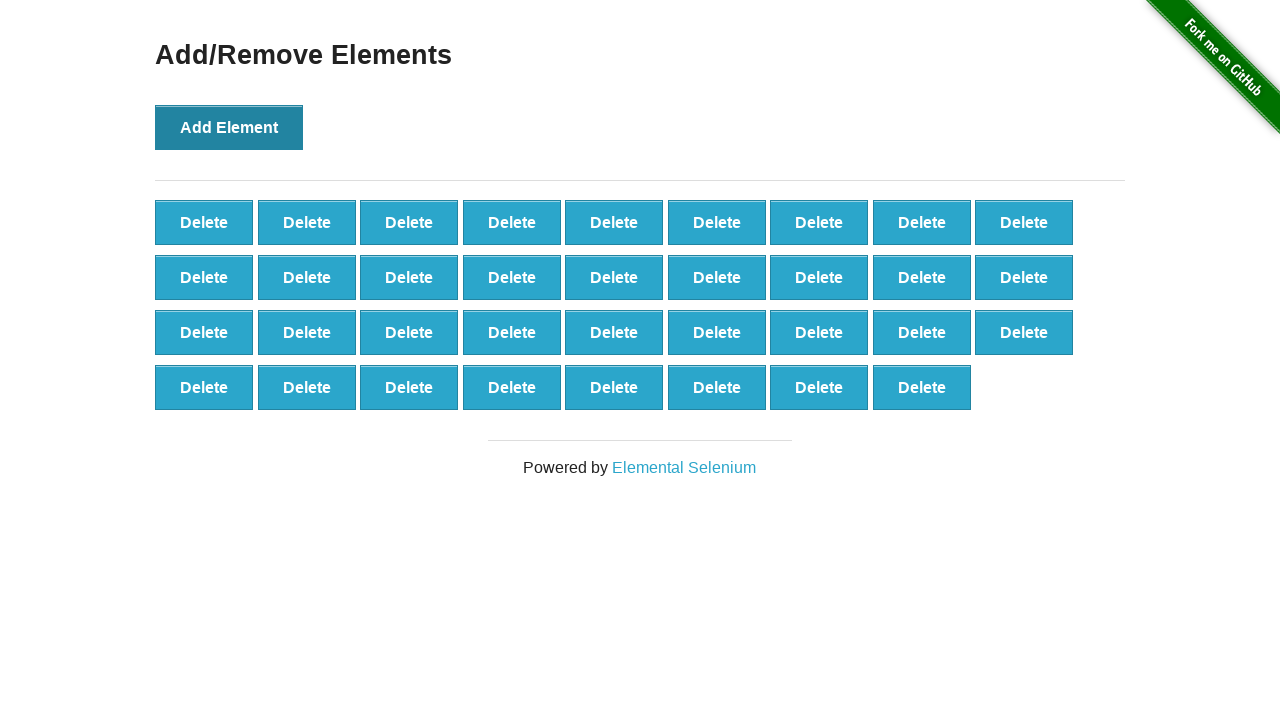

Clicked Add Element button (iteration 36/100) at (229, 127) on button[onclick='addElement()']
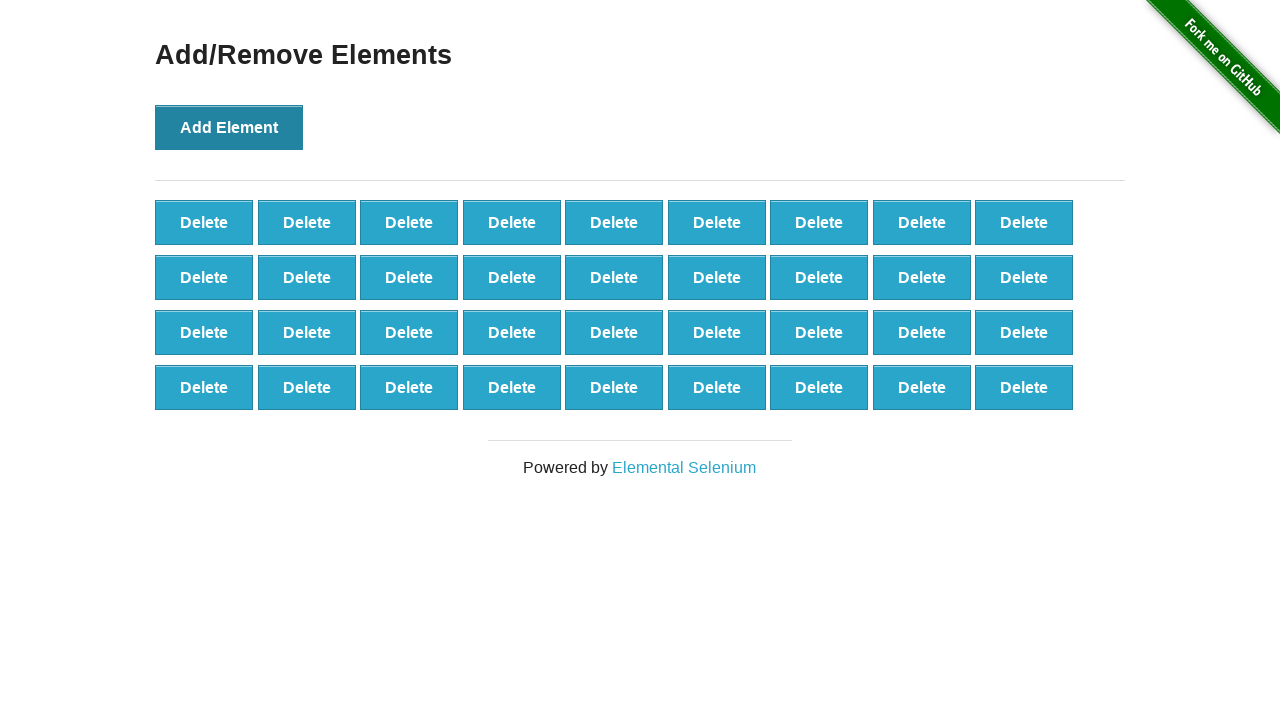

Clicked Add Element button (iteration 37/100) at (229, 127) on button[onclick='addElement()']
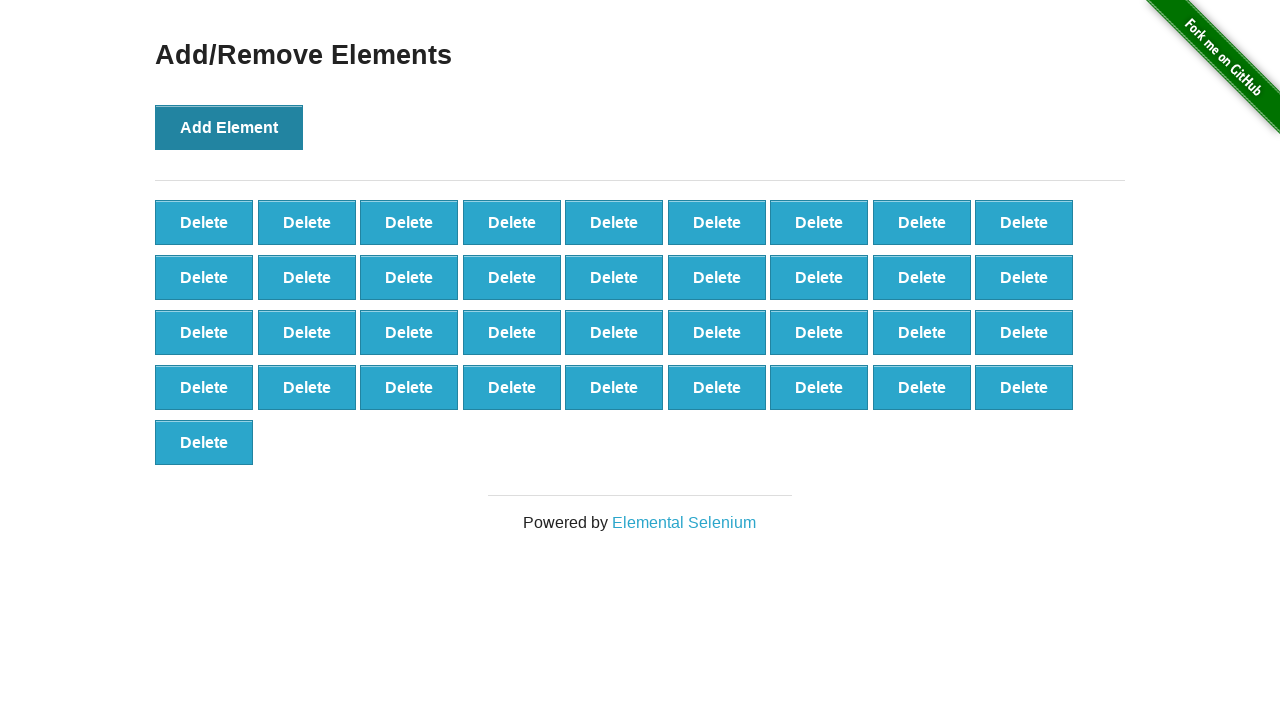

Clicked Add Element button (iteration 38/100) at (229, 127) on button[onclick='addElement()']
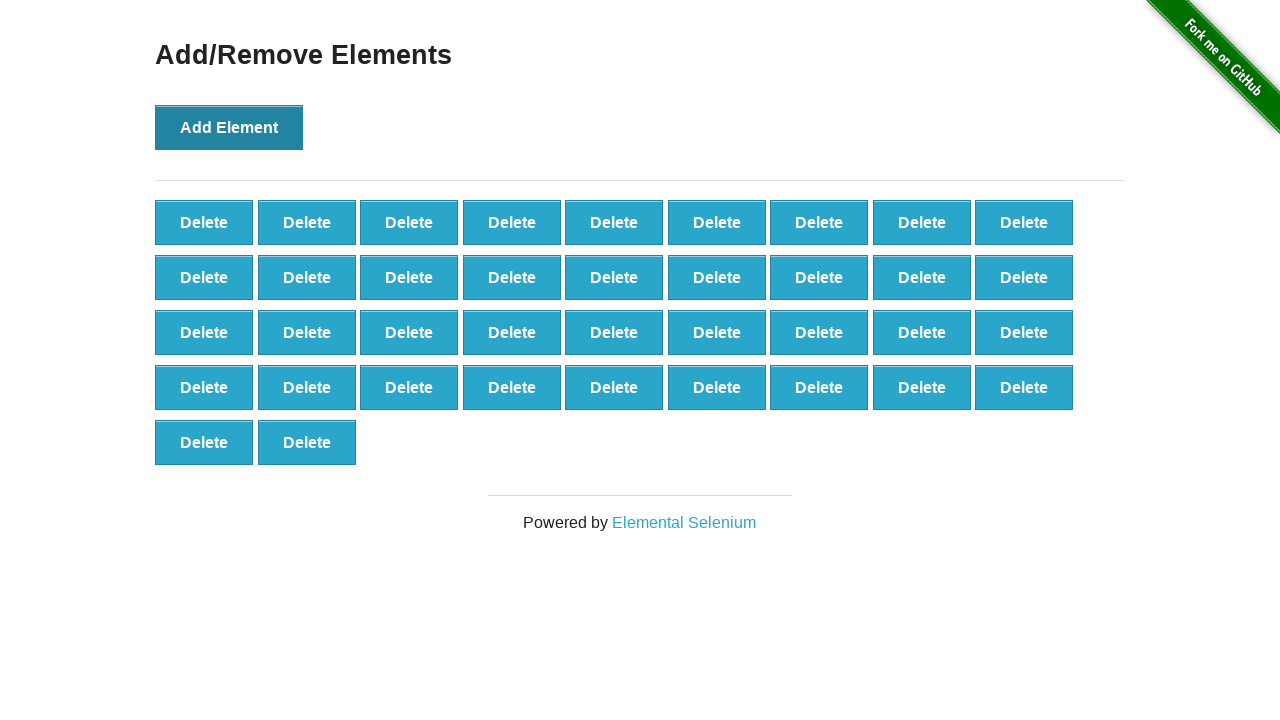

Clicked Add Element button (iteration 39/100) at (229, 127) on button[onclick='addElement()']
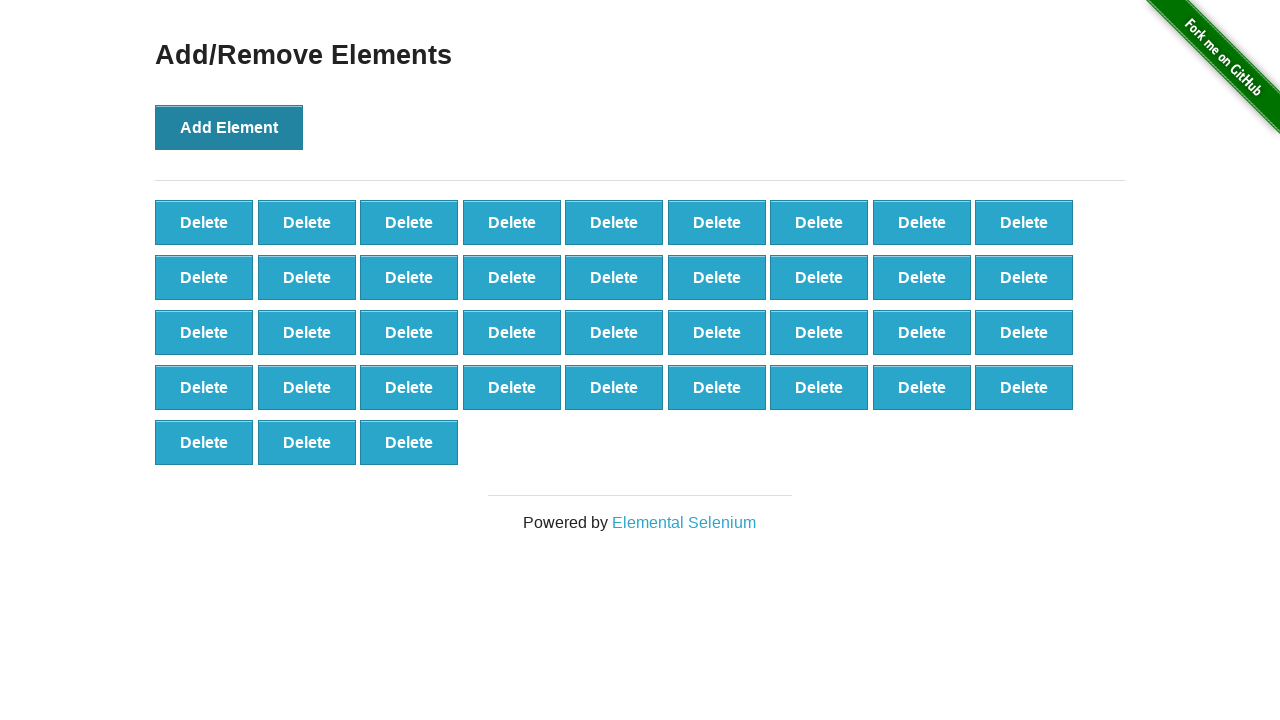

Clicked Add Element button (iteration 40/100) at (229, 127) on button[onclick='addElement()']
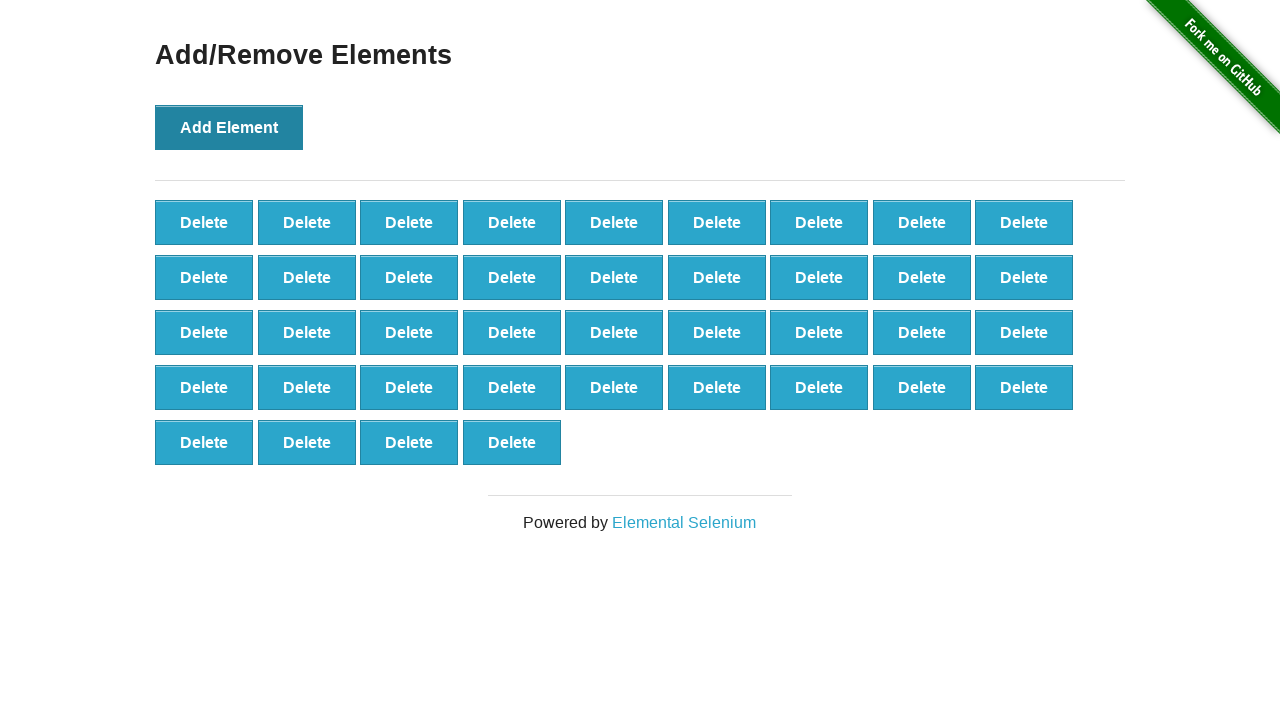

Clicked Add Element button (iteration 41/100) at (229, 127) on button[onclick='addElement()']
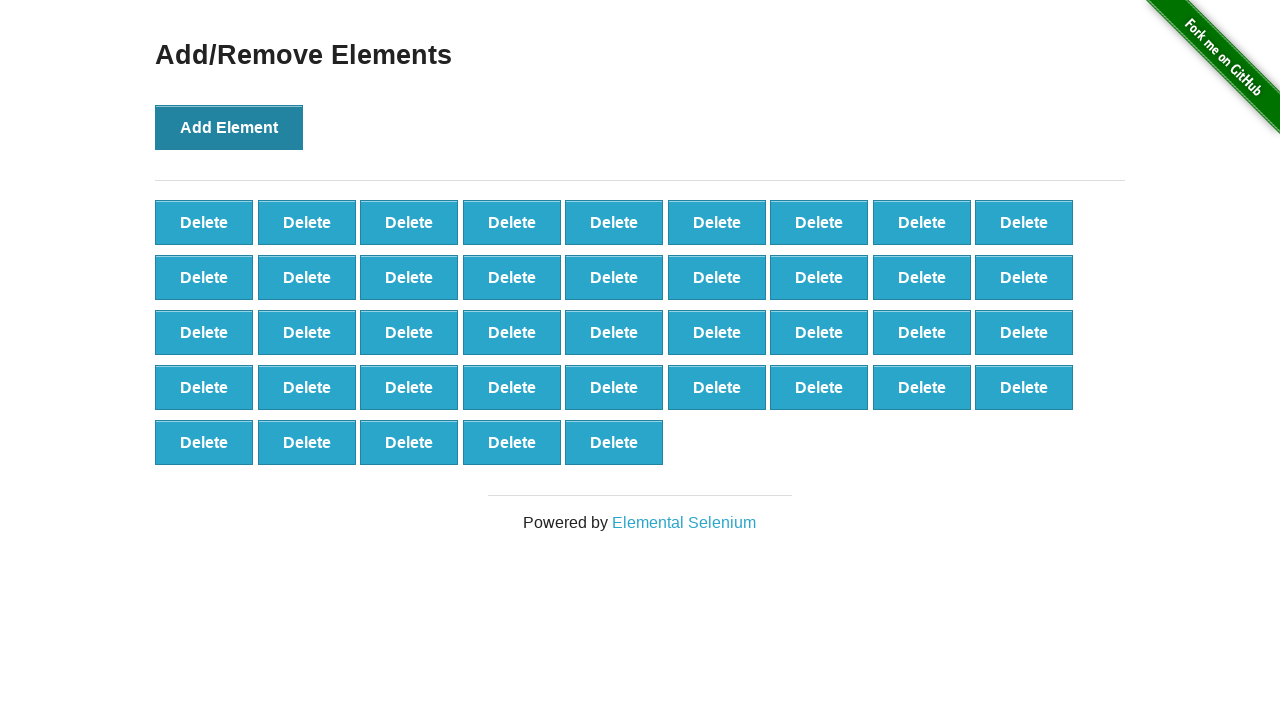

Clicked Add Element button (iteration 42/100) at (229, 127) on button[onclick='addElement()']
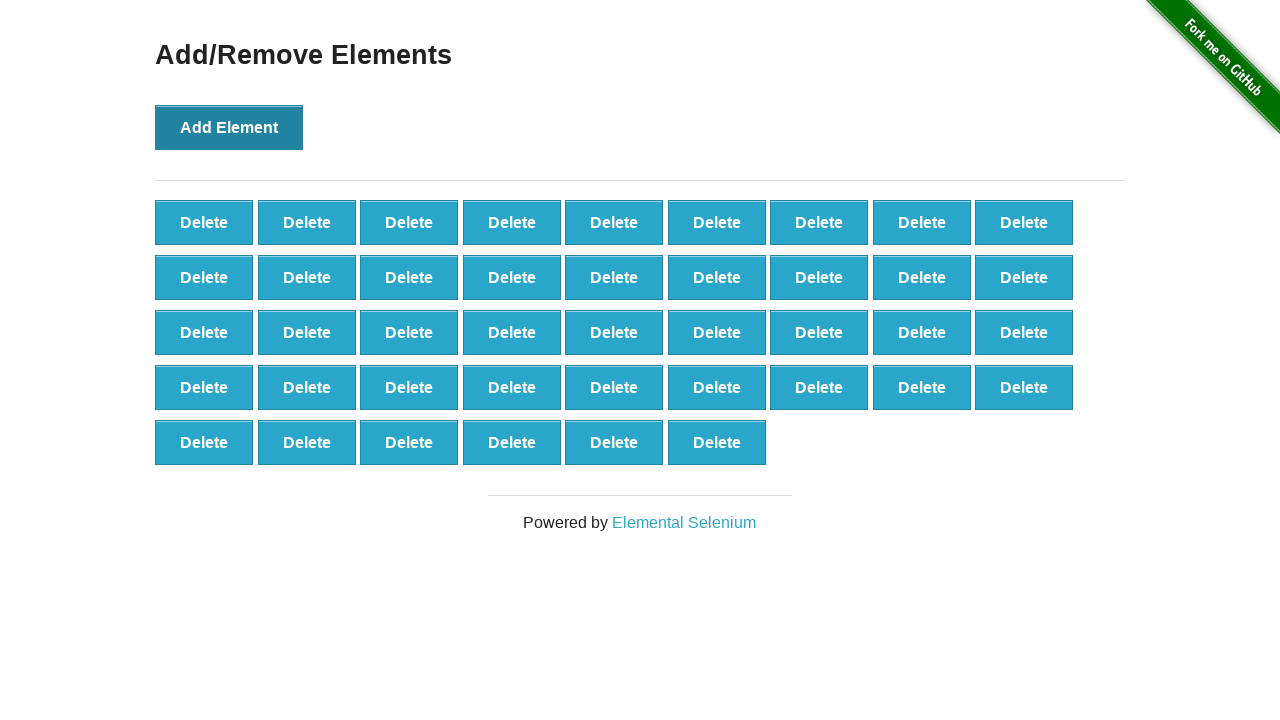

Clicked Add Element button (iteration 43/100) at (229, 127) on button[onclick='addElement()']
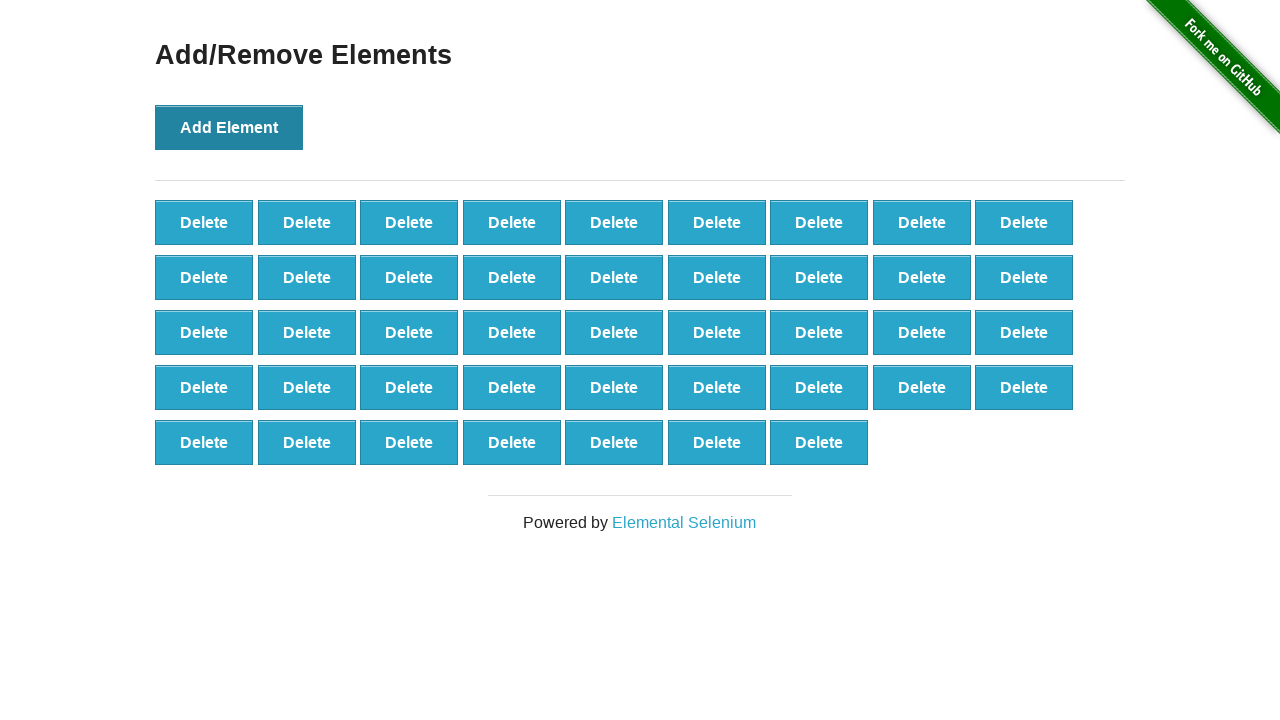

Clicked Add Element button (iteration 44/100) at (229, 127) on button[onclick='addElement()']
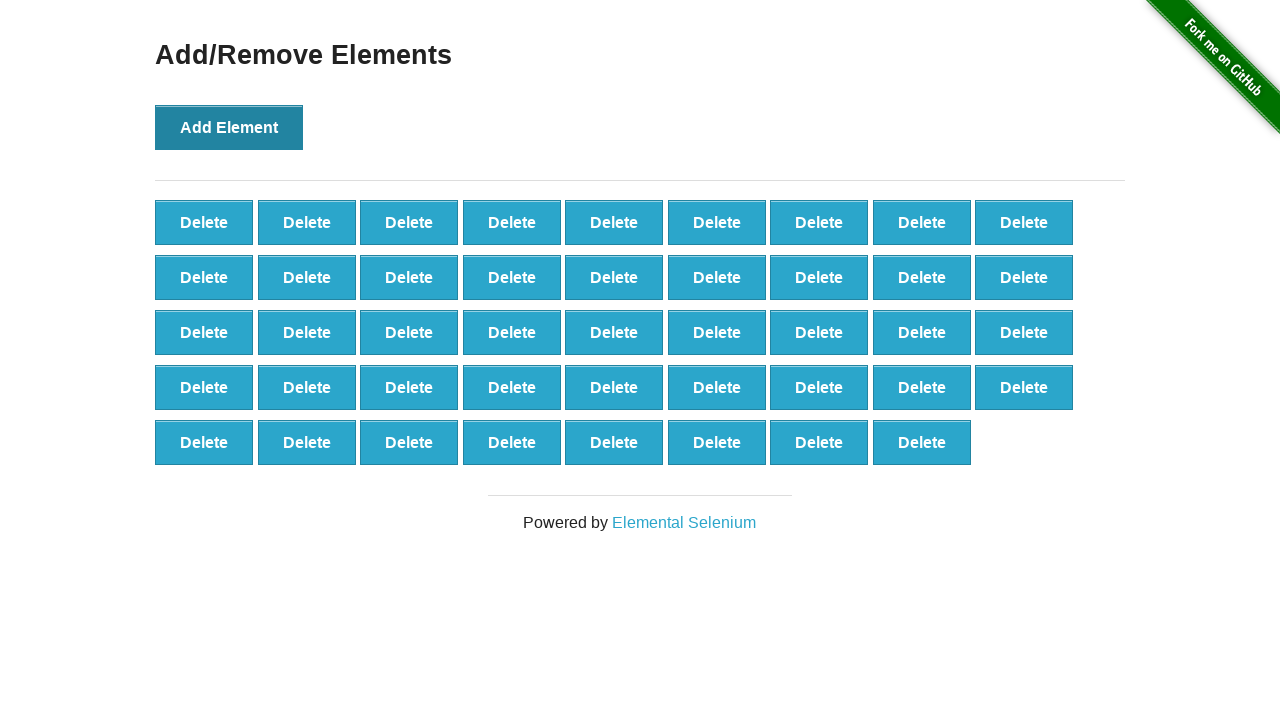

Clicked Add Element button (iteration 45/100) at (229, 127) on button[onclick='addElement()']
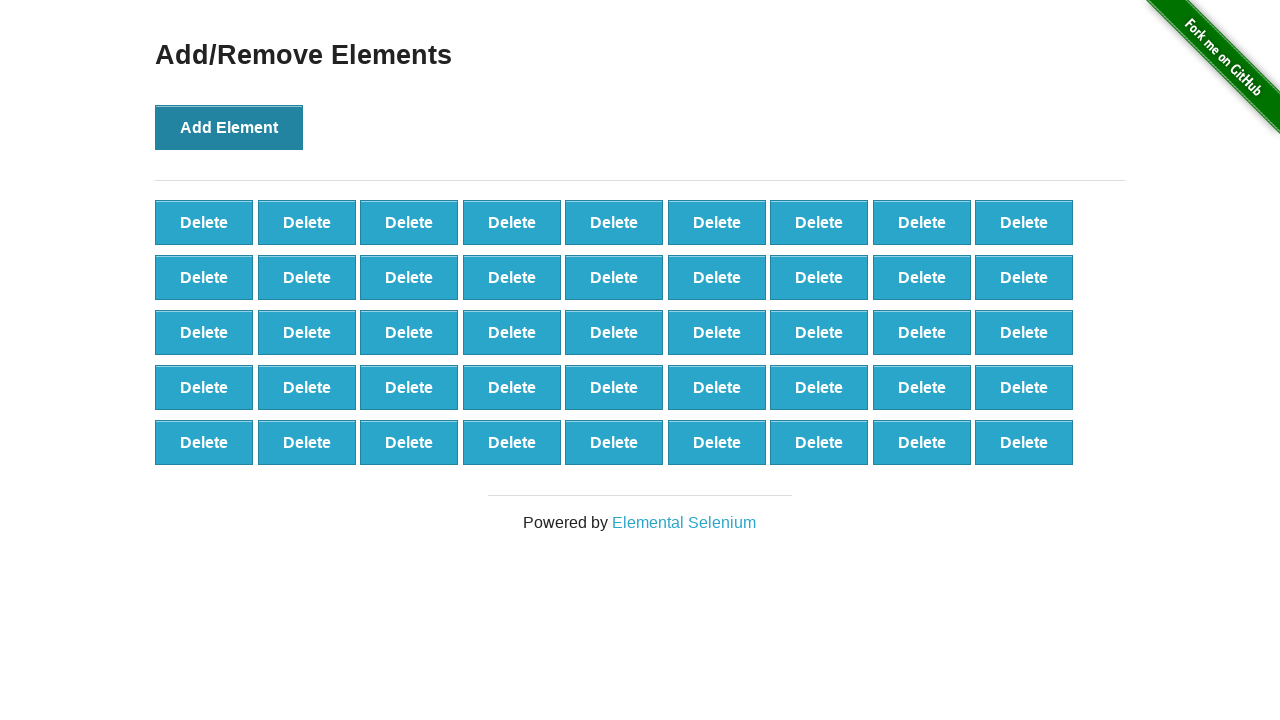

Clicked Add Element button (iteration 46/100) at (229, 127) on button[onclick='addElement()']
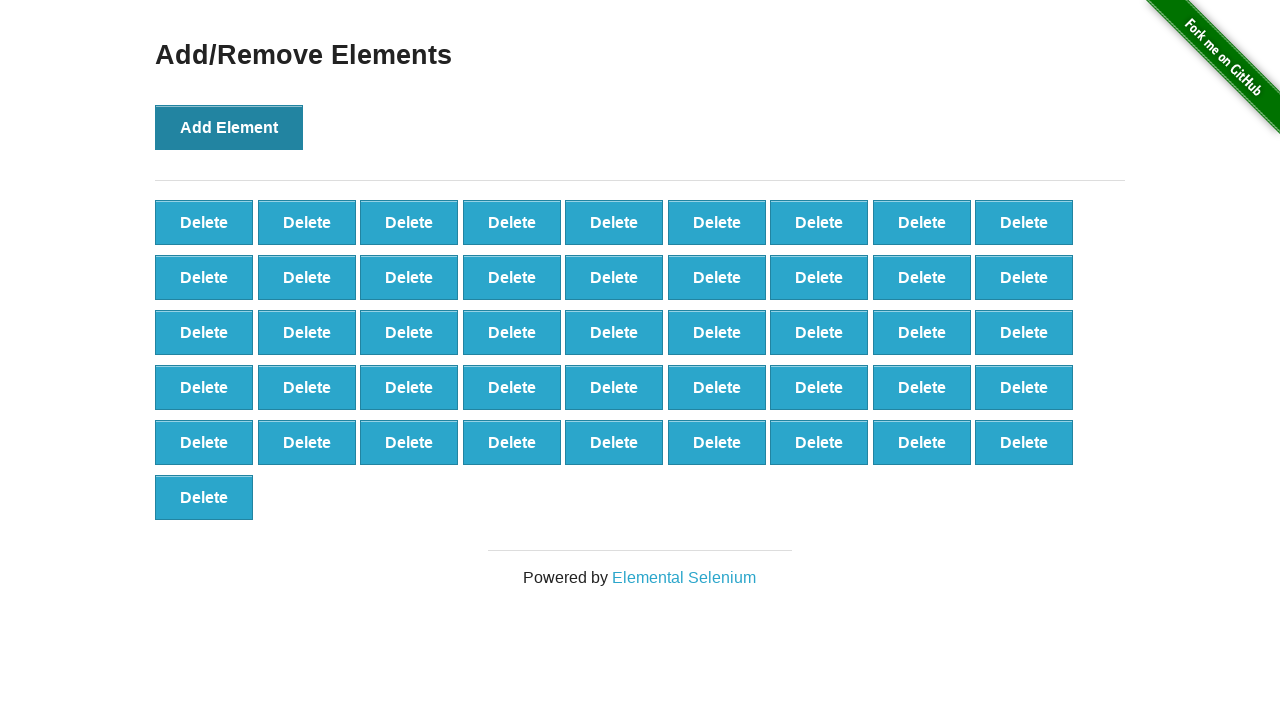

Clicked Add Element button (iteration 47/100) at (229, 127) on button[onclick='addElement()']
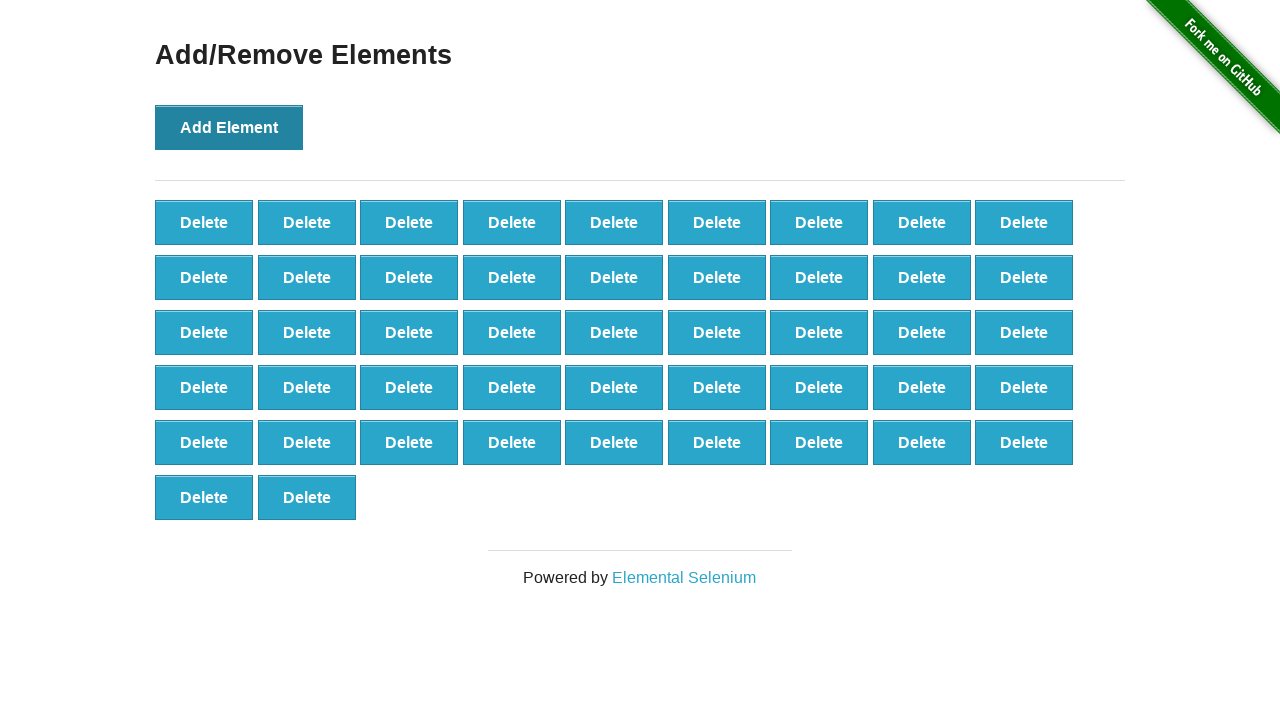

Clicked Add Element button (iteration 48/100) at (229, 127) on button[onclick='addElement()']
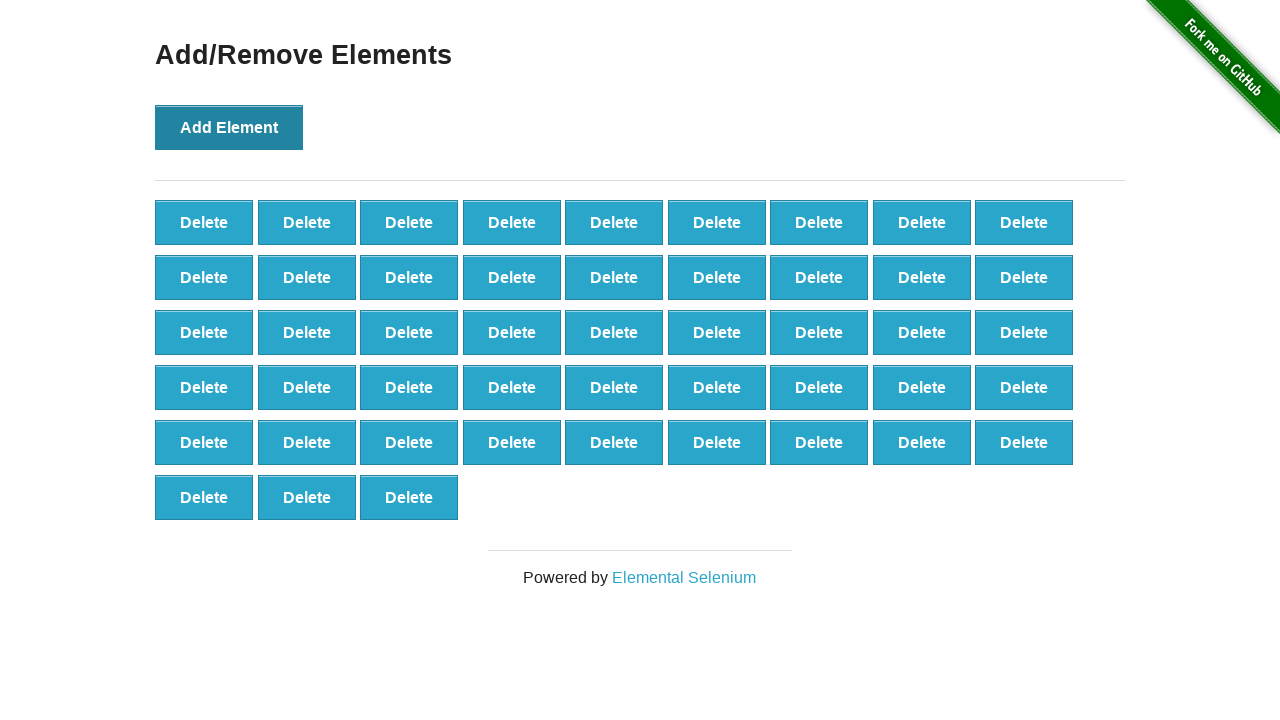

Clicked Add Element button (iteration 49/100) at (229, 127) on button[onclick='addElement()']
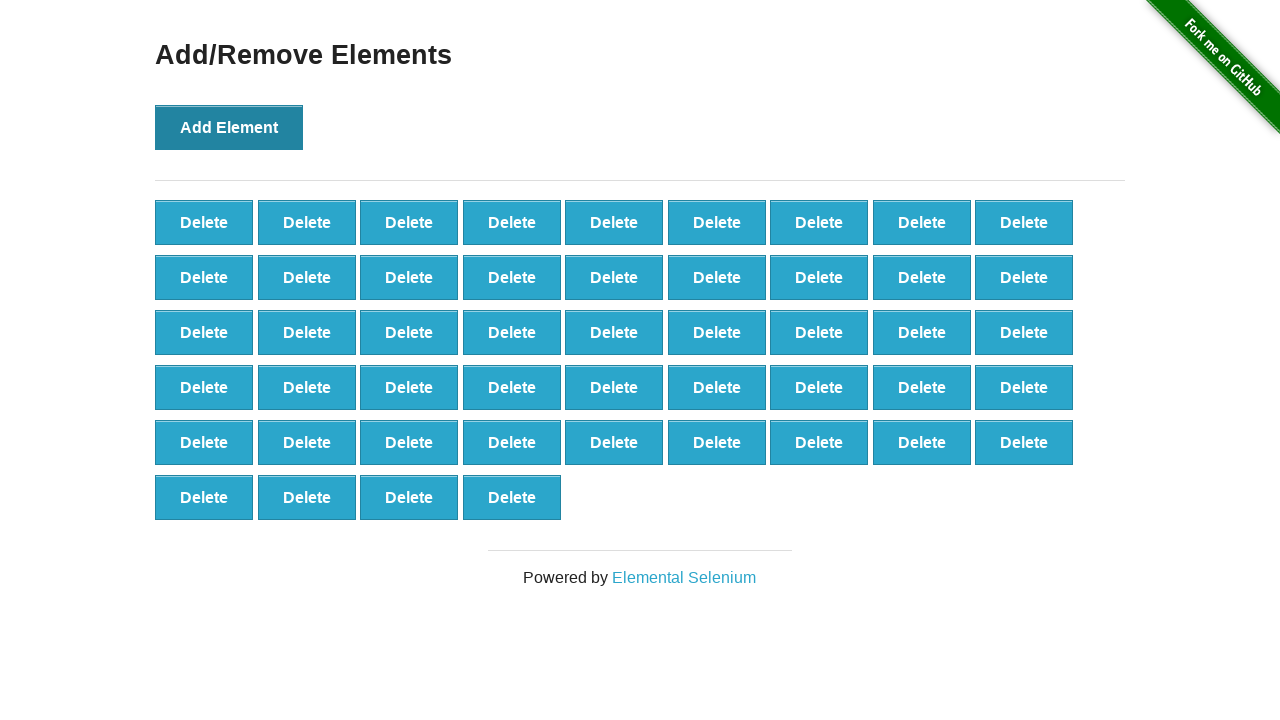

Clicked Add Element button (iteration 50/100) at (229, 127) on button[onclick='addElement()']
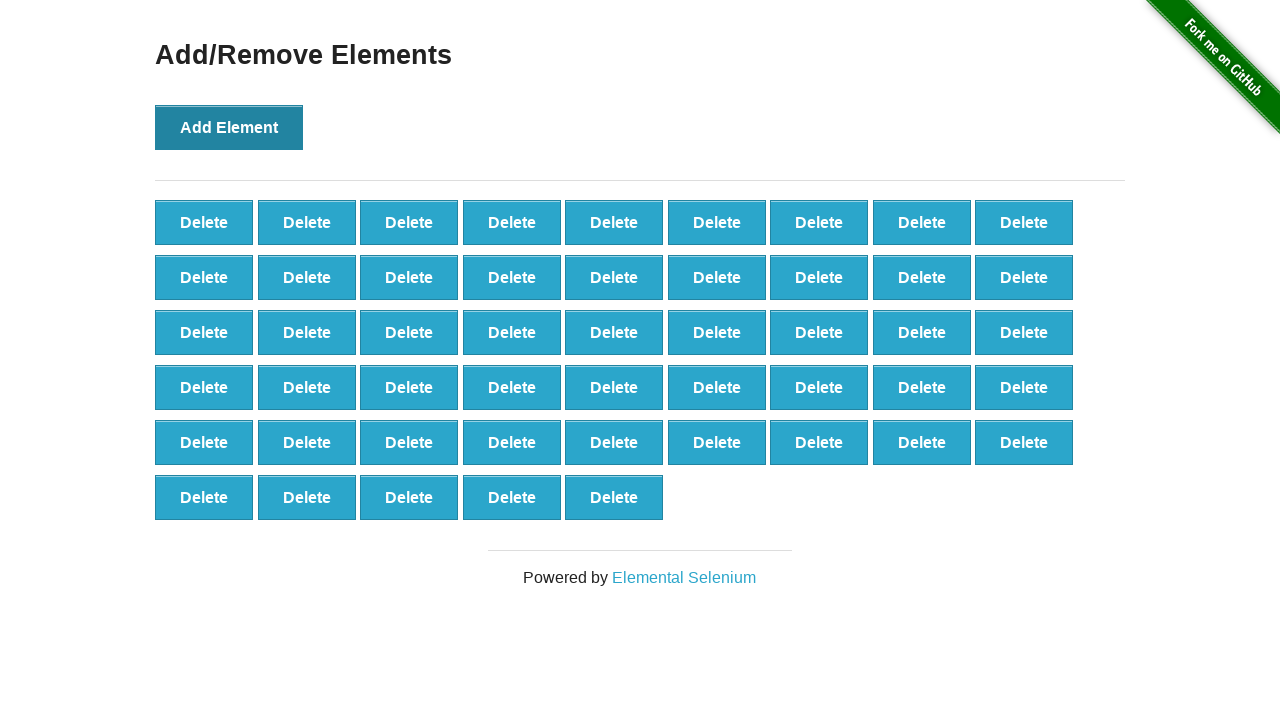

Clicked Add Element button (iteration 51/100) at (229, 127) on button[onclick='addElement()']
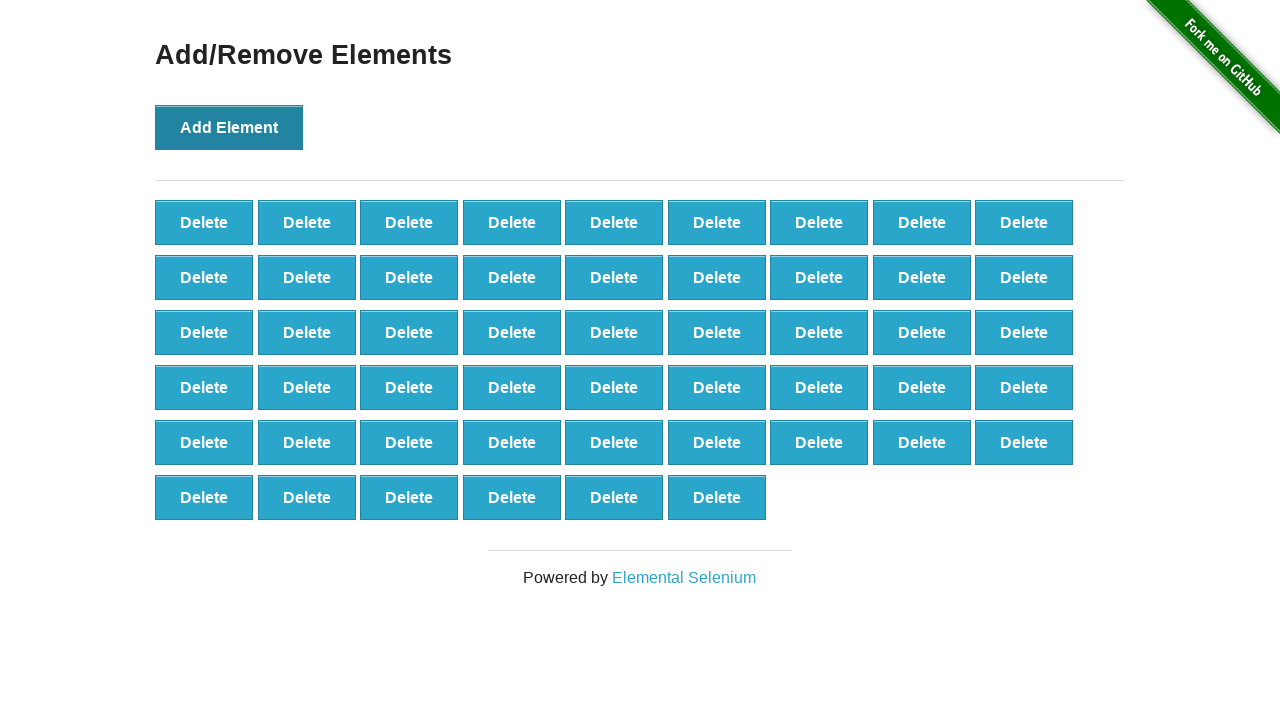

Clicked Add Element button (iteration 52/100) at (229, 127) on button[onclick='addElement()']
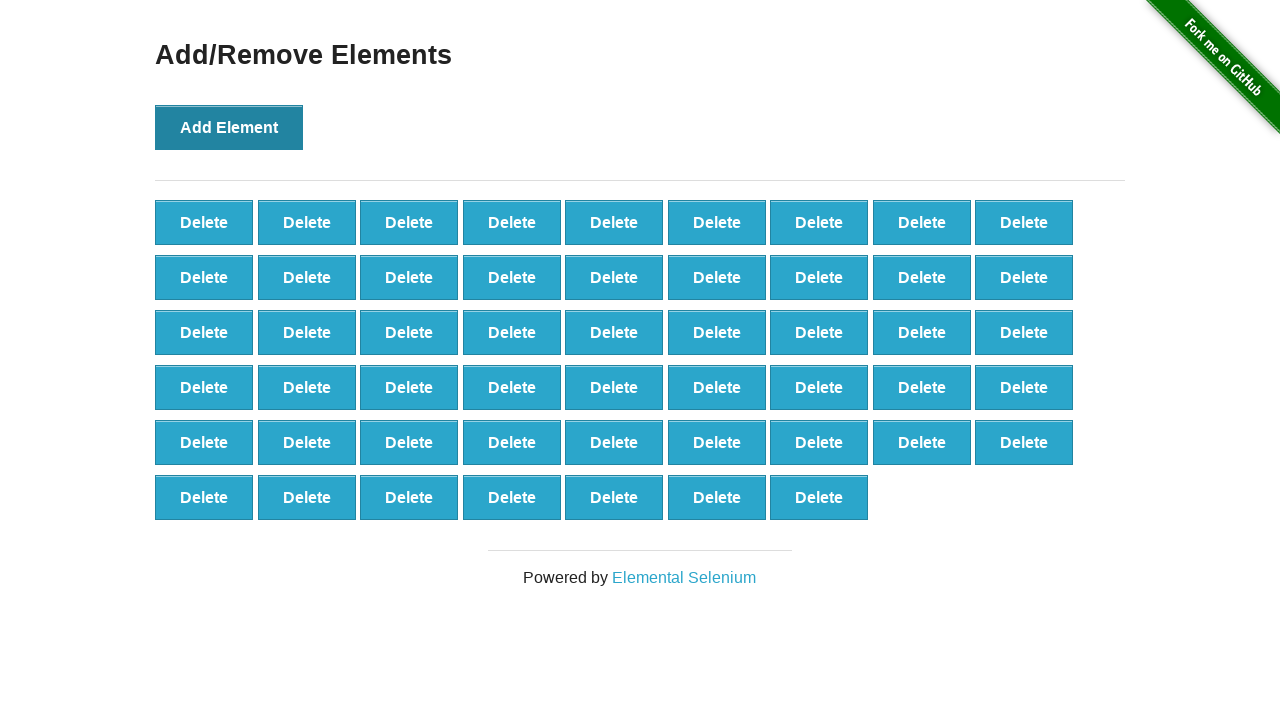

Clicked Add Element button (iteration 53/100) at (229, 127) on button[onclick='addElement()']
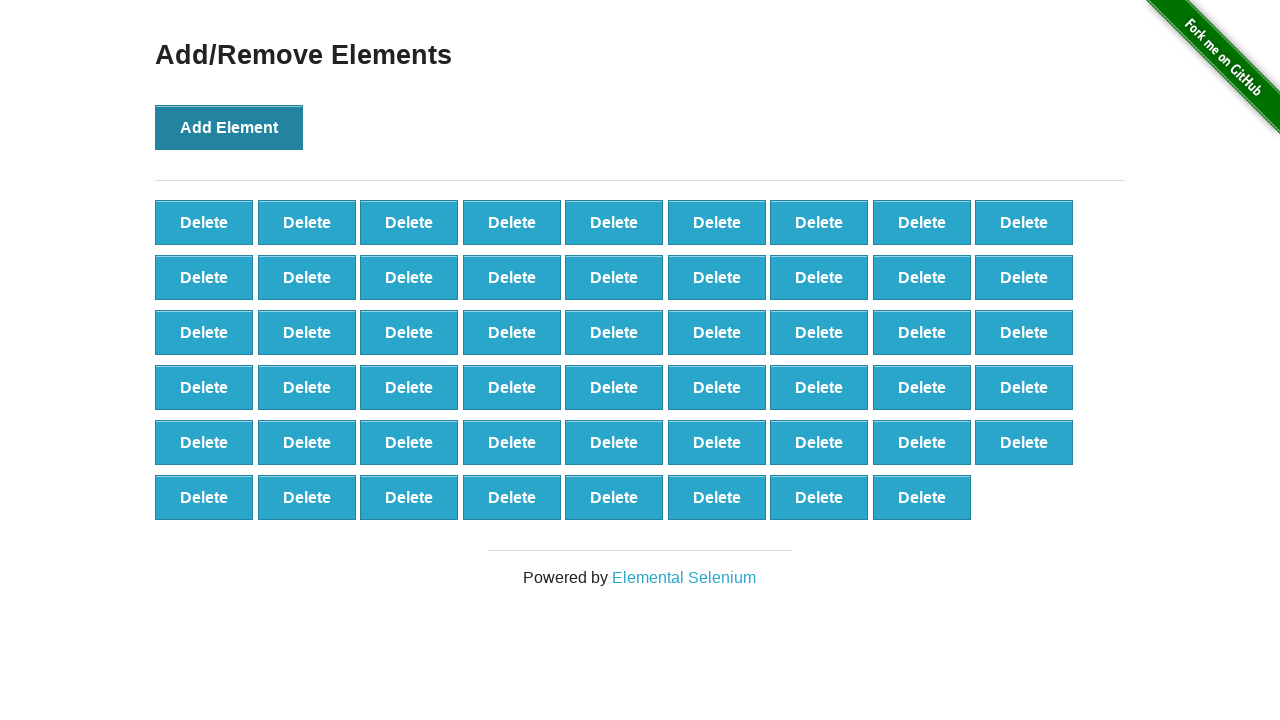

Clicked Add Element button (iteration 54/100) at (229, 127) on button[onclick='addElement()']
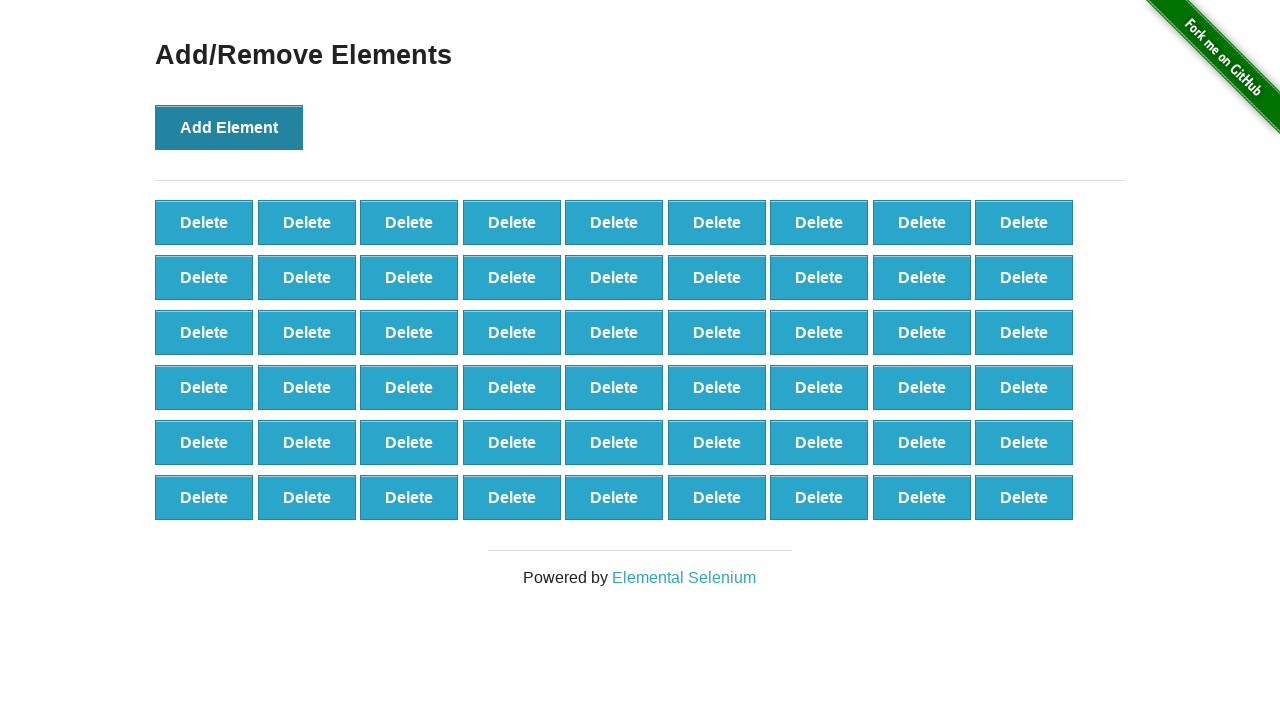

Clicked Add Element button (iteration 55/100) at (229, 127) on button[onclick='addElement()']
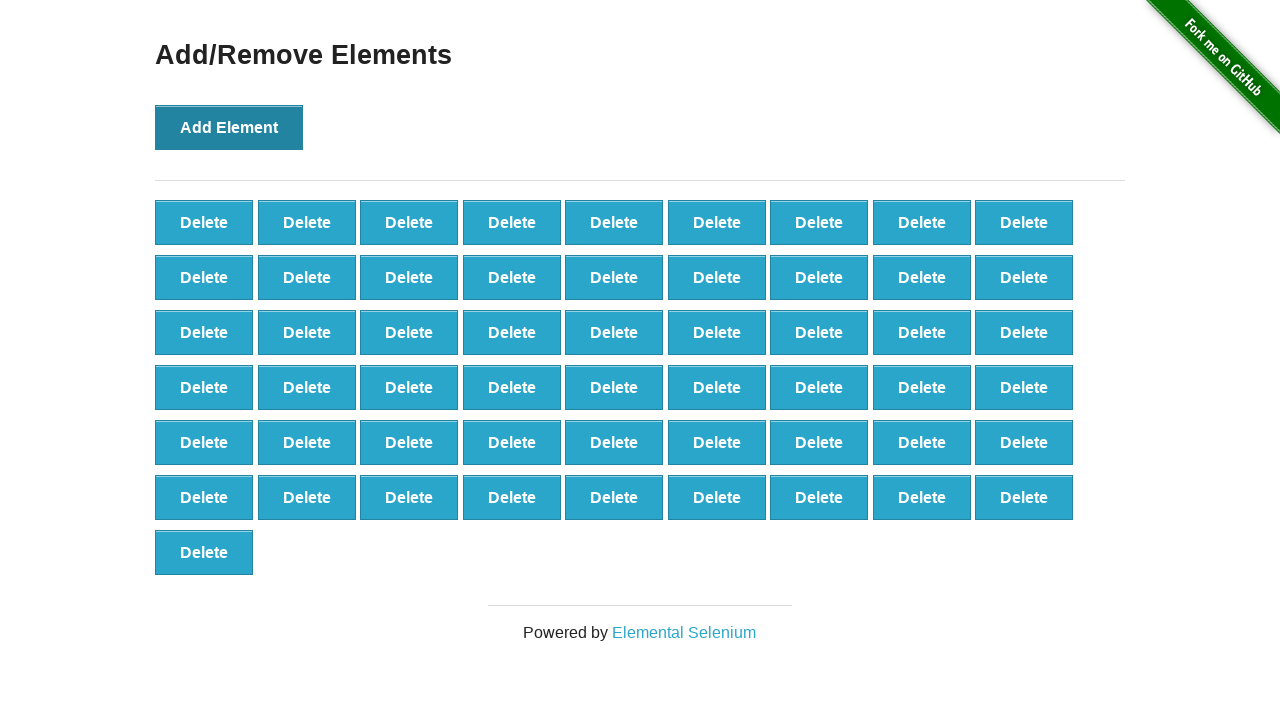

Clicked Add Element button (iteration 56/100) at (229, 127) on button[onclick='addElement()']
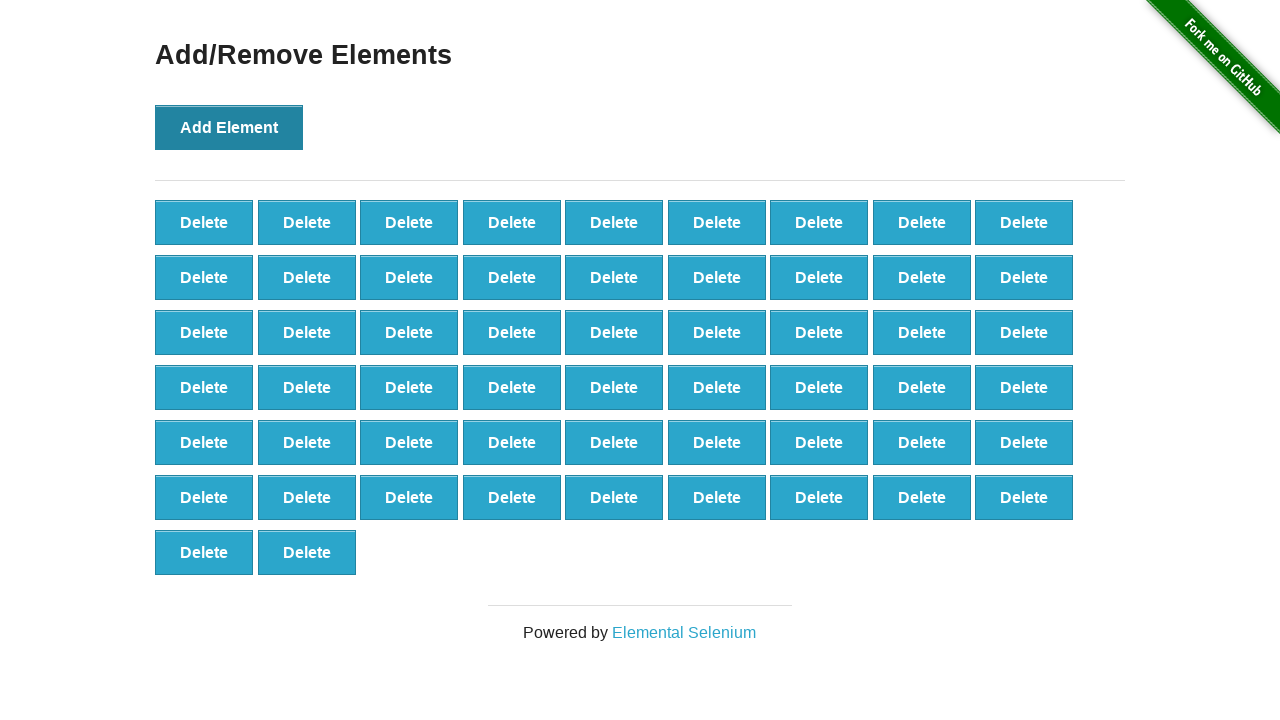

Clicked Add Element button (iteration 57/100) at (229, 127) on button[onclick='addElement()']
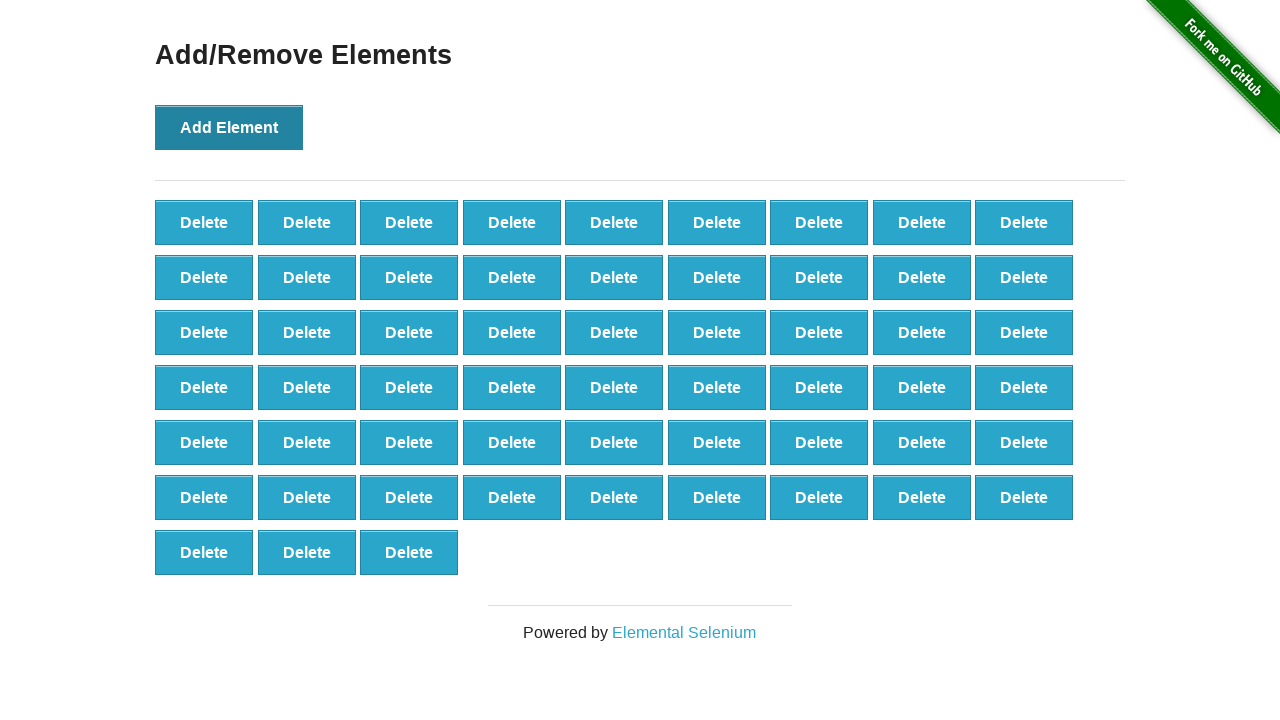

Clicked Add Element button (iteration 58/100) at (229, 127) on button[onclick='addElement()']
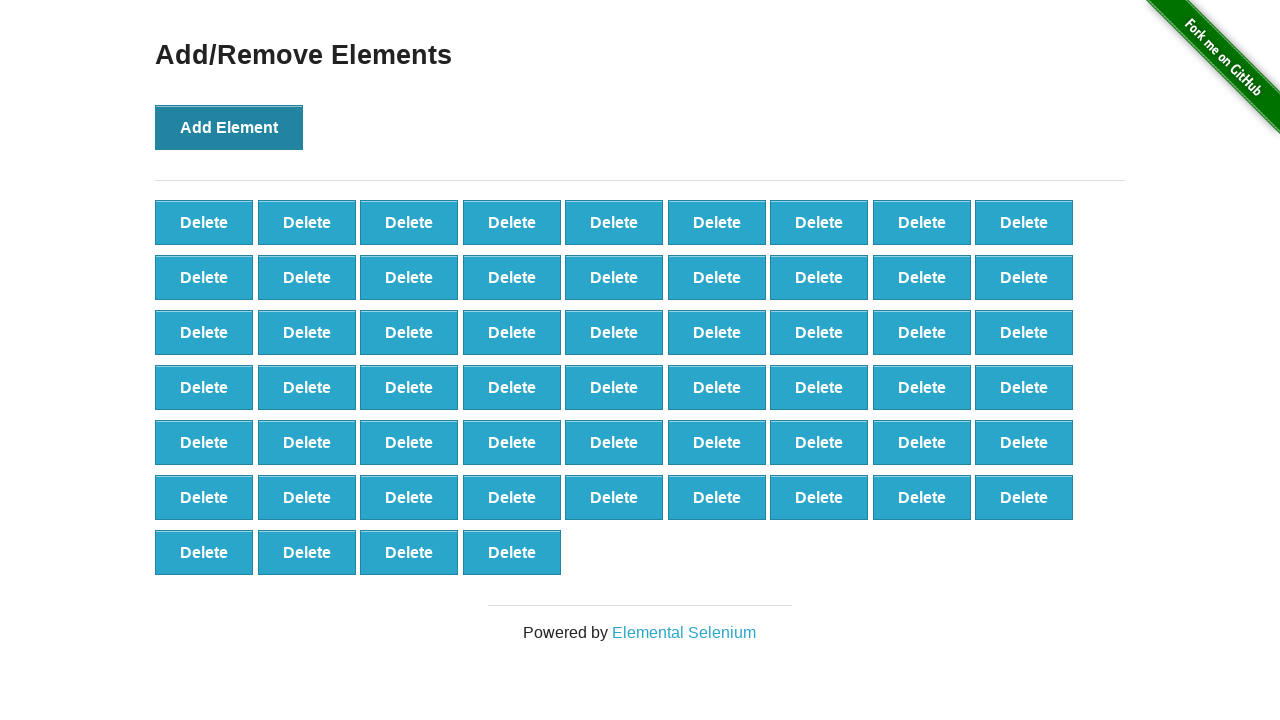

Clicked Add Element button (iteration 59/100) at (229, 127) on button[onclick='addElement()']
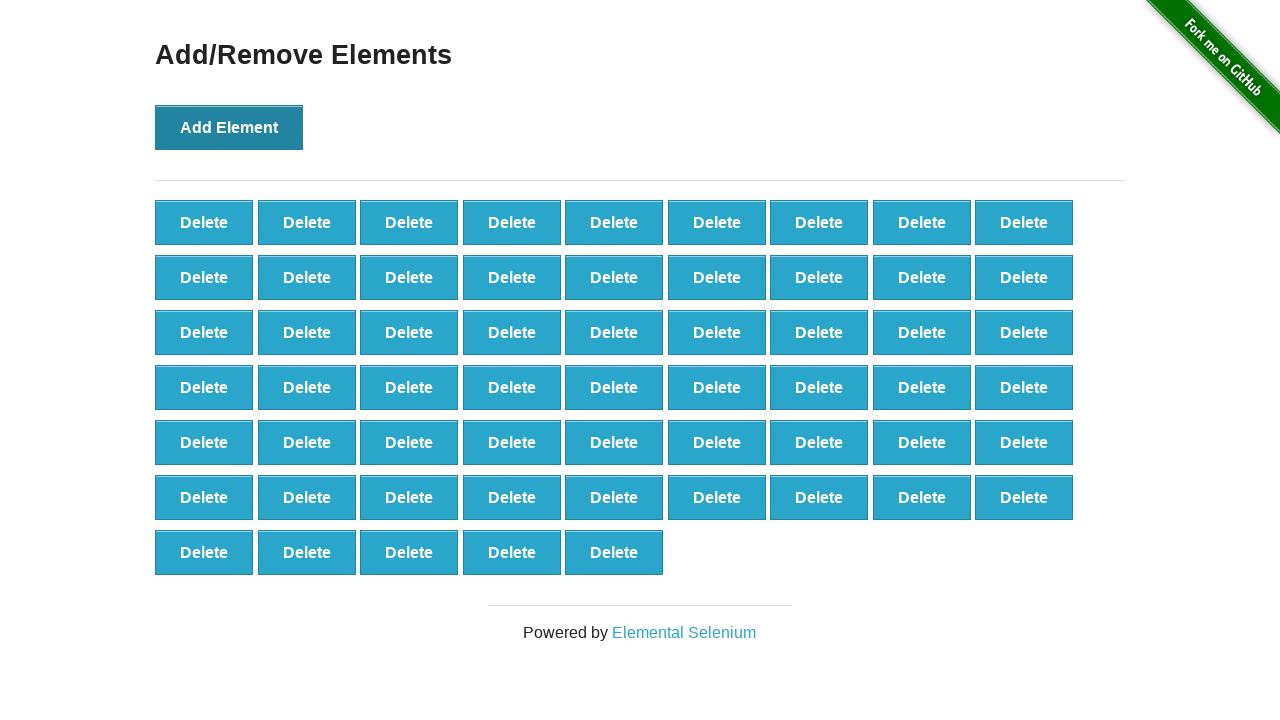

Clicked Add Element button (iteration 60/100) at (229, 127) on button[onclick='addElement()']
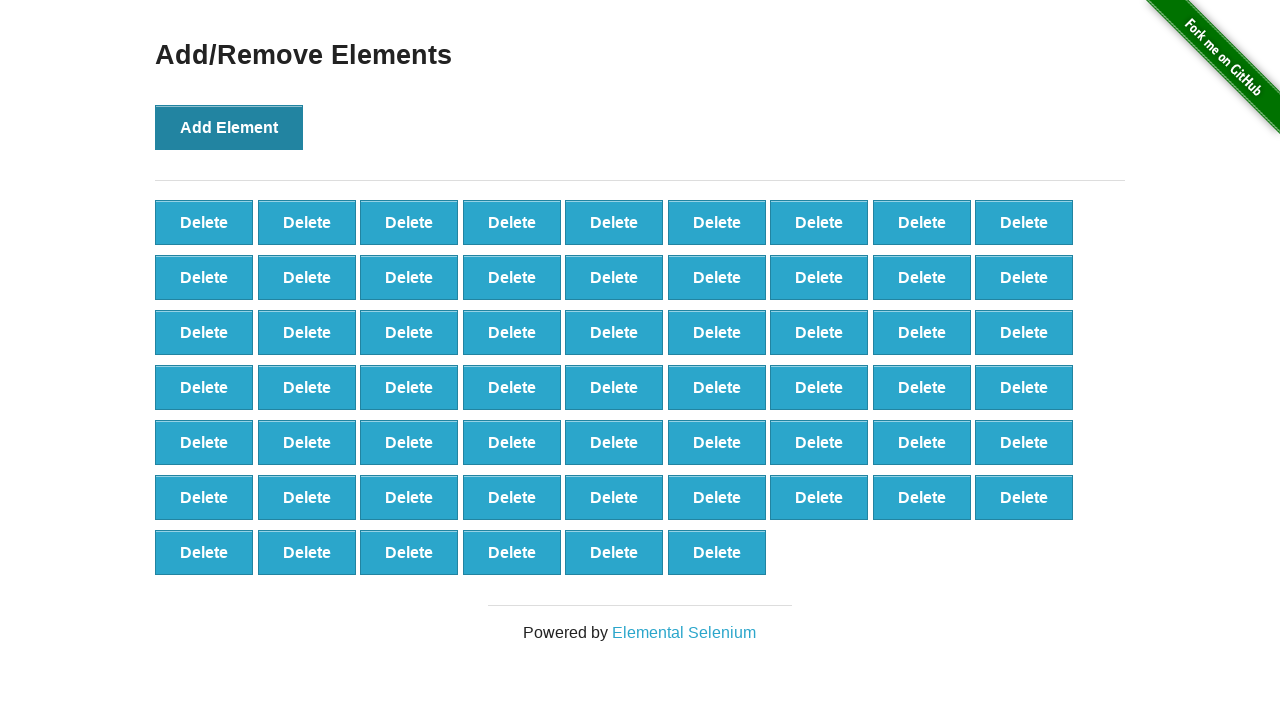

Clicked Add Element button (iteration 61/100) at (229, 127) on button[onclick='addElement()']
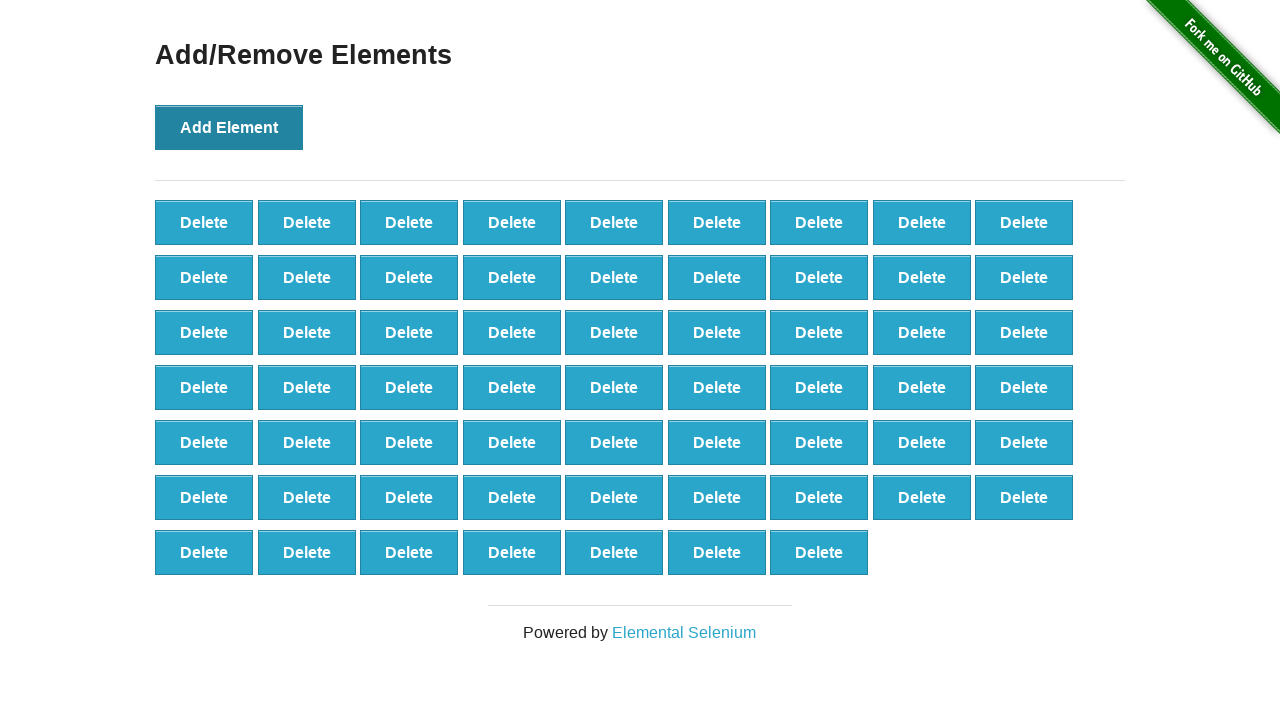

Clicked Add Element button (iteration 62/100) at (229, 127) on button[onclick='addElement()']
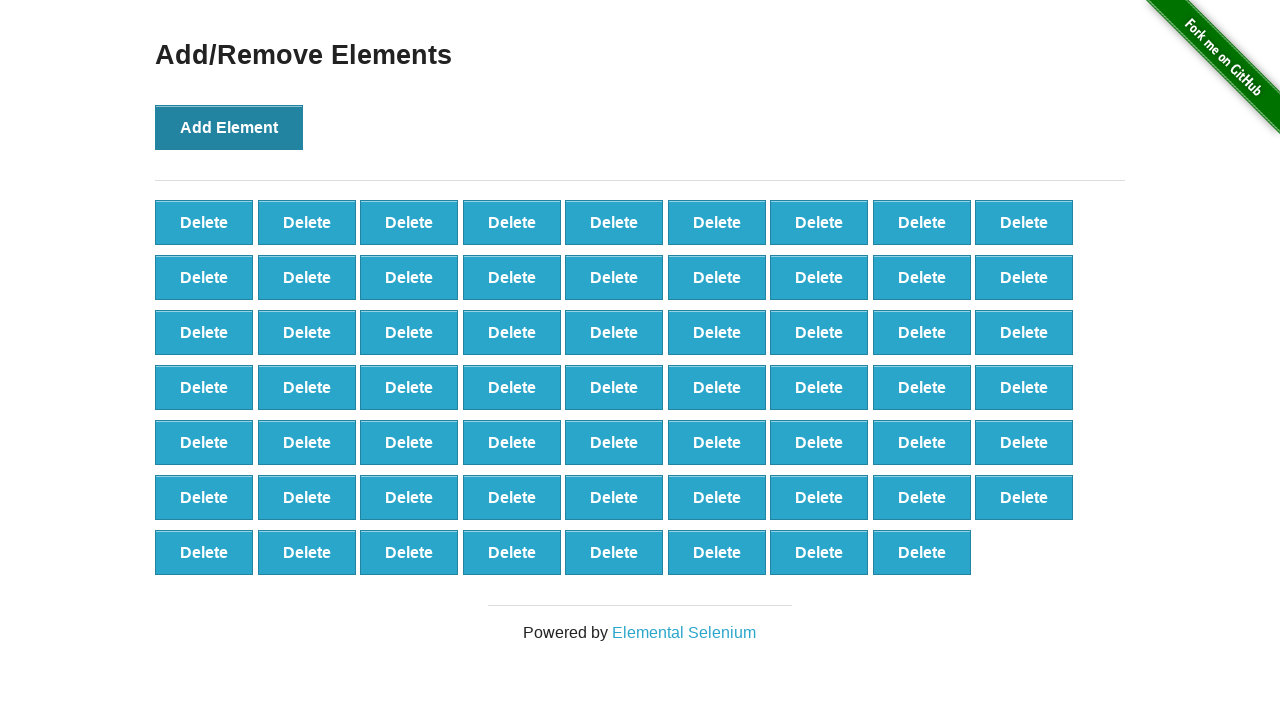

Clicked Add Element button (iteration 63/100) at (229, 127) on button[onclick='addElement()']
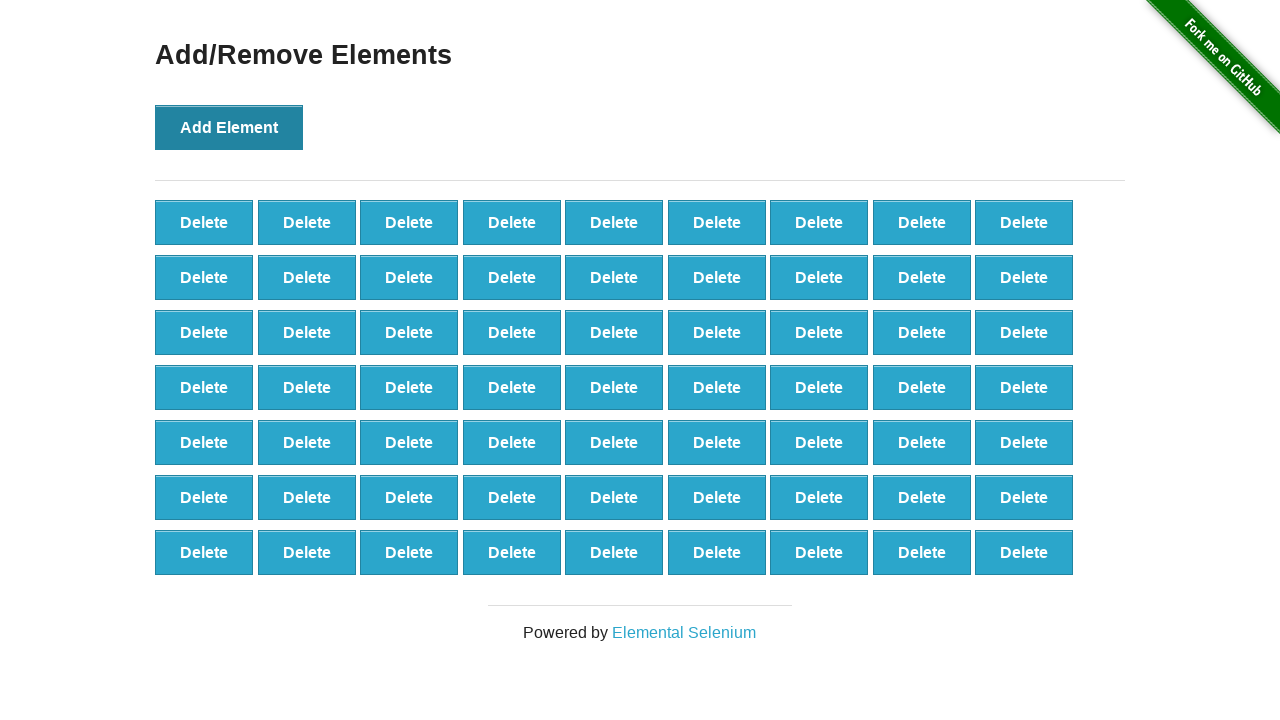

Clicked Add Element button (iteration 64/100) at (229, 127) on button[onclick='addElement()']
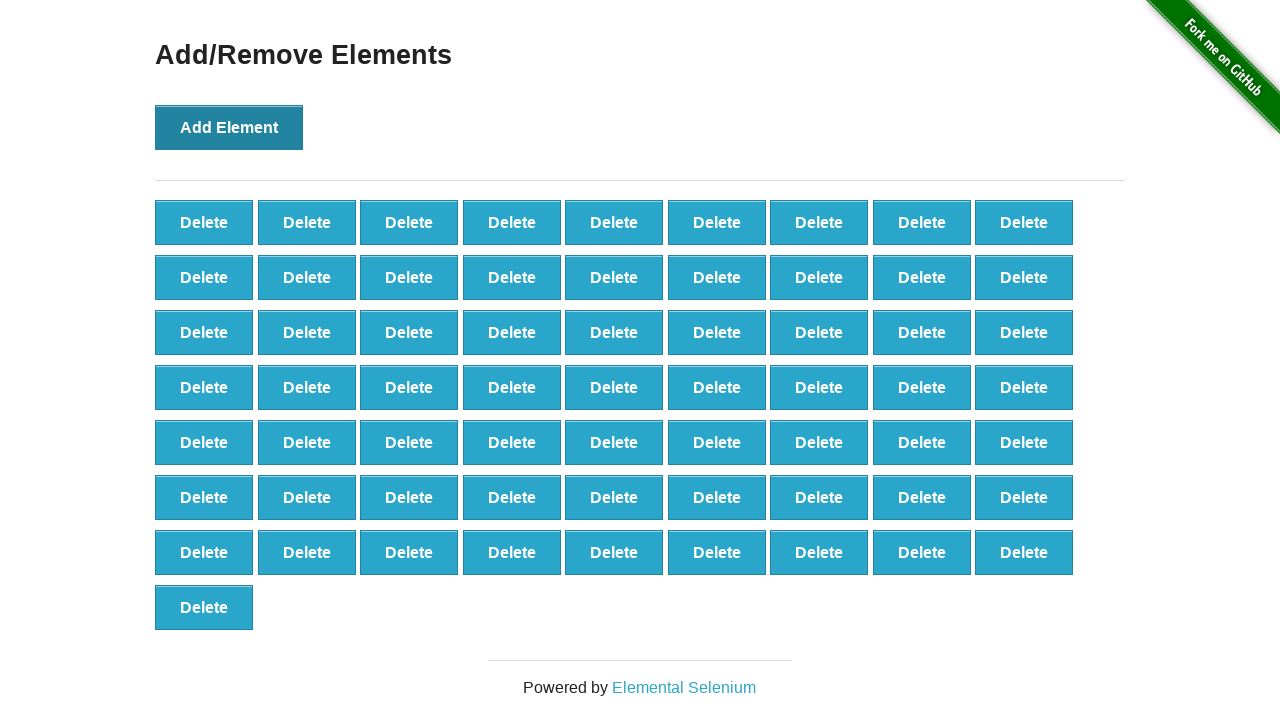

Clicked Add Element button (iteration 65/100) at (229, 127) on button[onclick='addElement()']
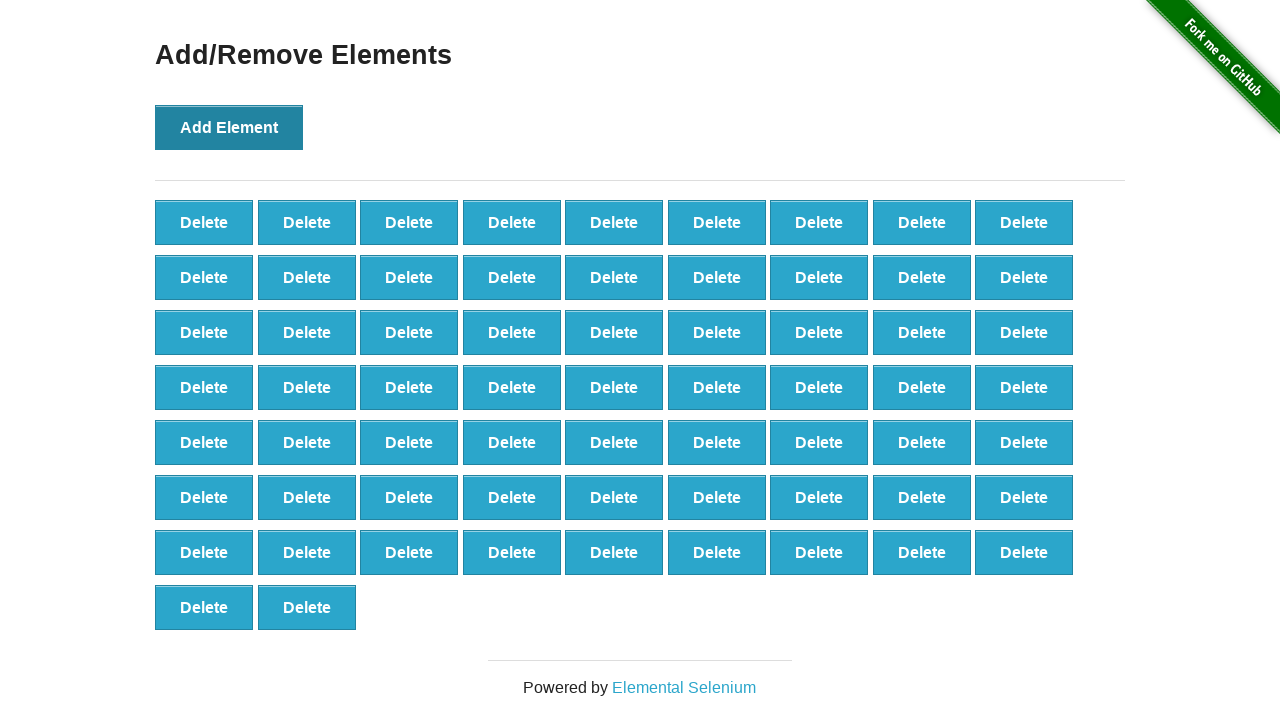

Clicked Add Element button (iteration 66/100) at (229, 127) on button[onclick='addElement()']
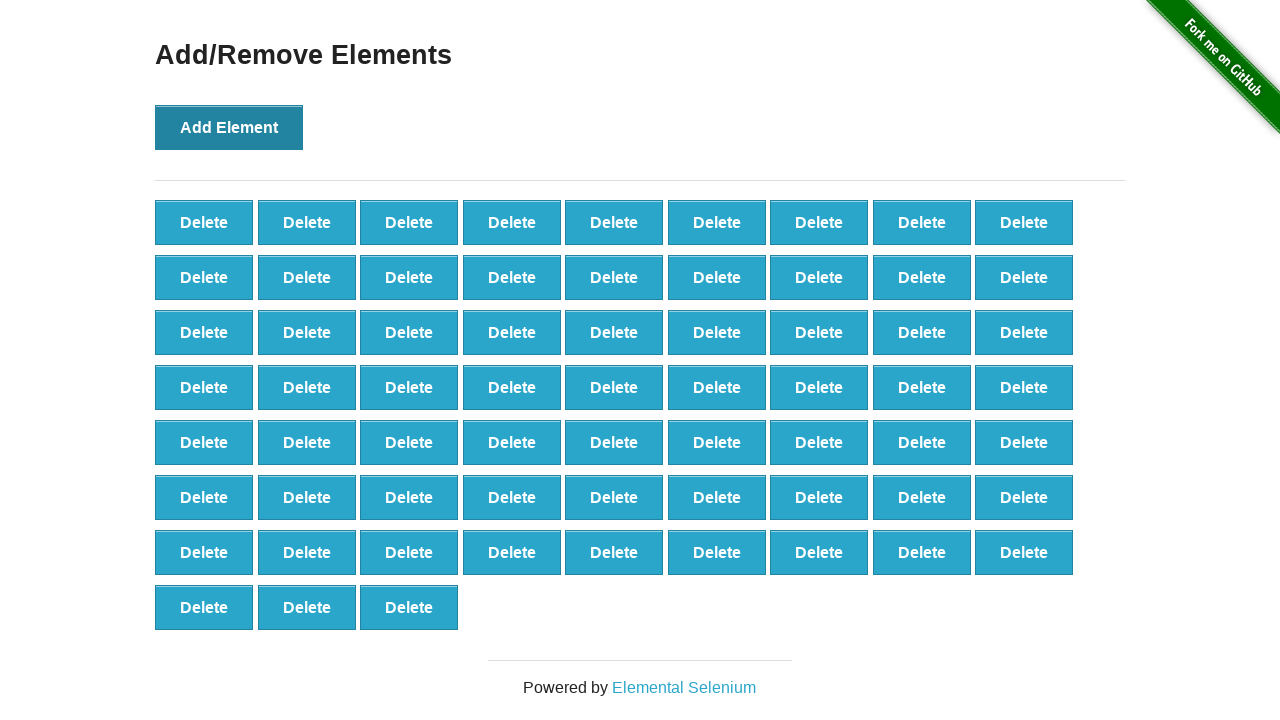

Clicked Add Element button (iteration 67/100) at (229, 127) on button[onclick='addElement()']
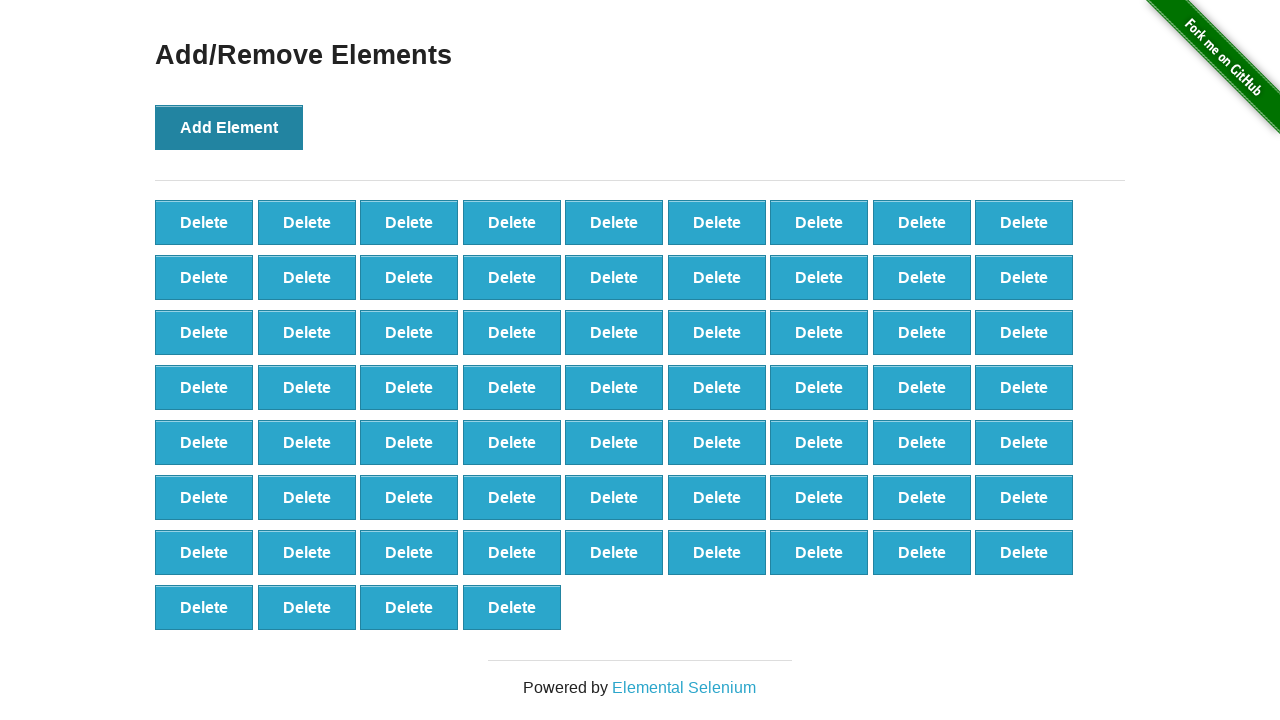

Clicked Add Element button (iteration 68/100) at (229, 127) on button[onclick='addElement()']
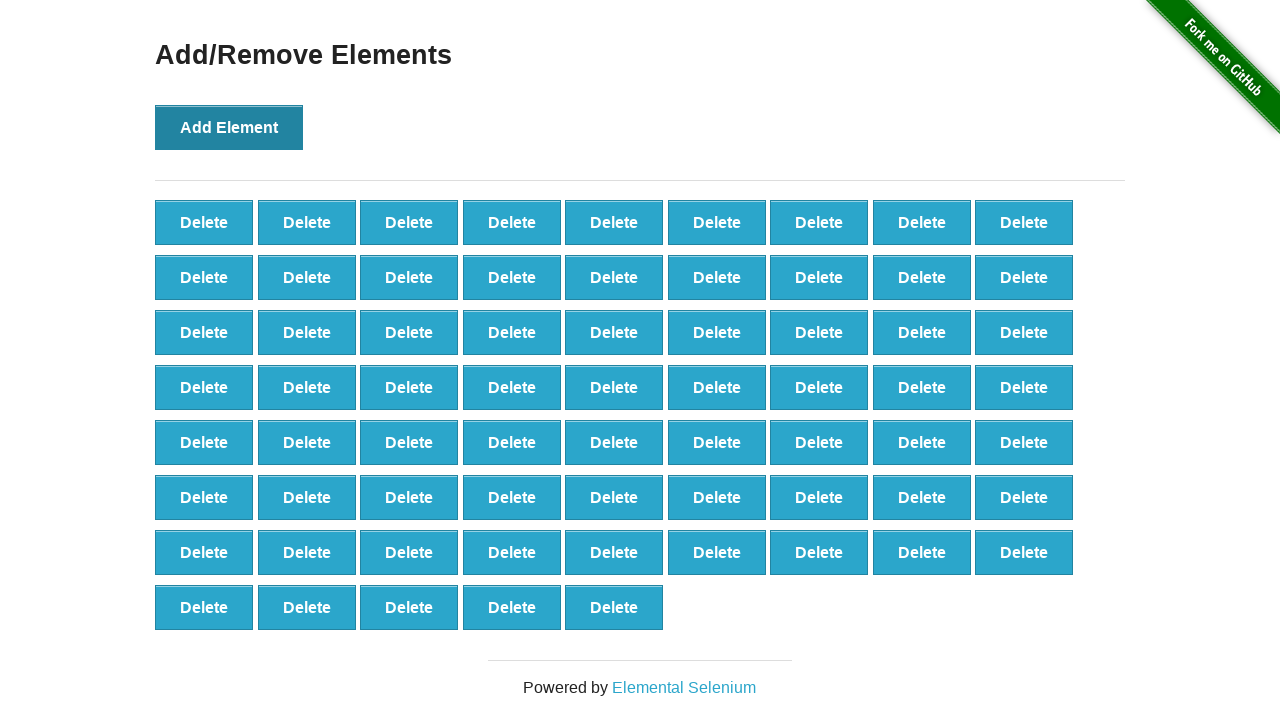

Clicked Add Element button (iteration 69/100) at (229, 127) on button[onclick='addElement()']
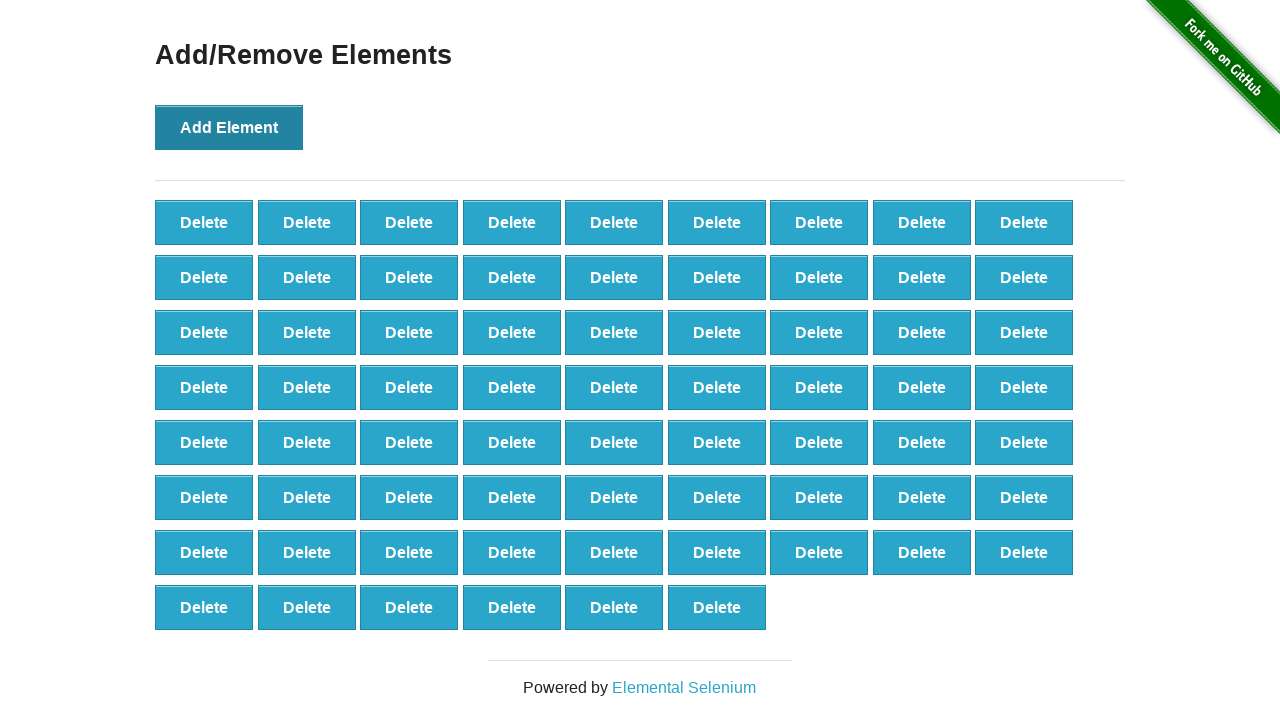

Clicked Add Element button (iteration 70/100) at (229, 127) on button[onclick='addElement()']
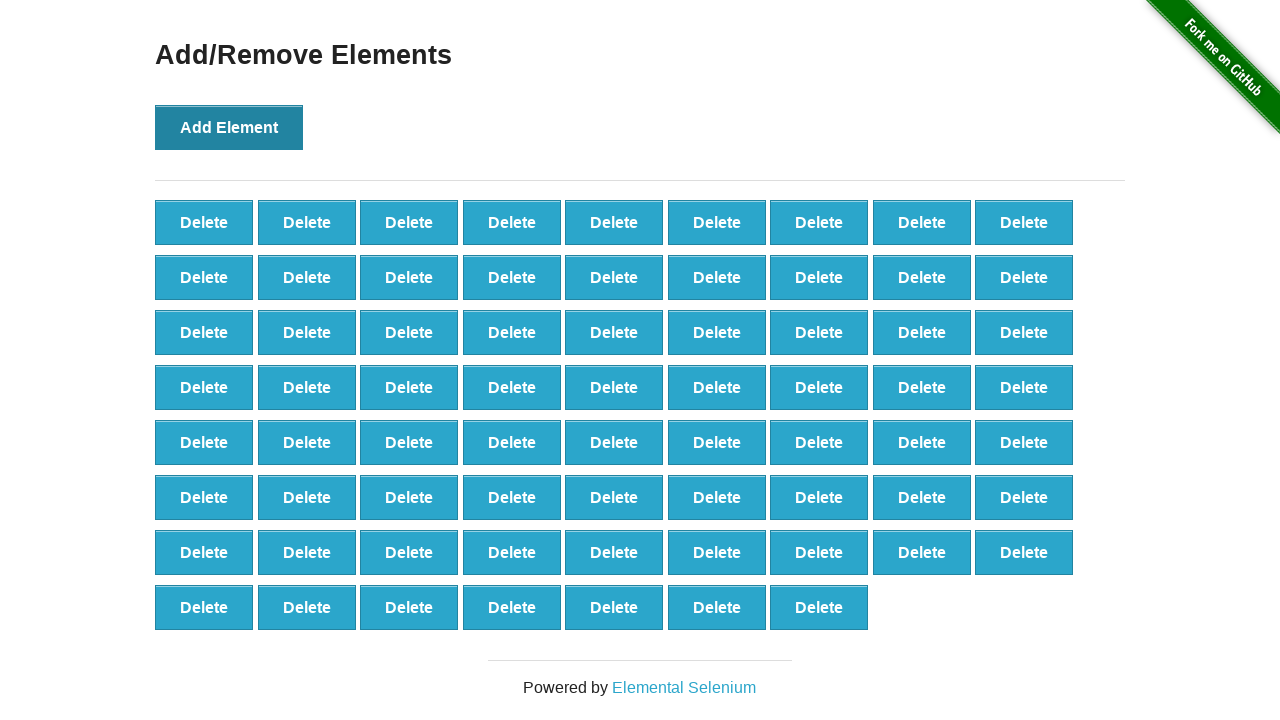

Clicked Add Element button (iteration 71/100) at (229, 127) on button[onclick='addElement()']
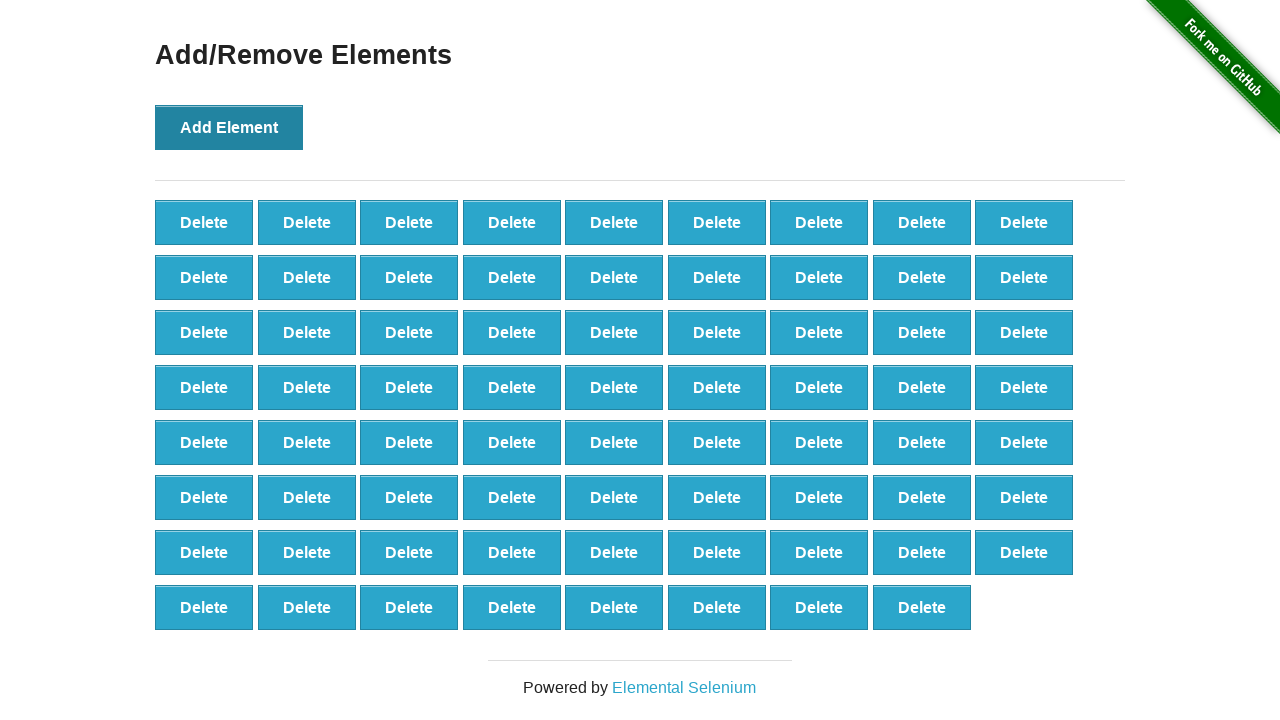

Clicked Add Element button (iteration 72/100) at (229, 127) on button[onclick='addElement()']
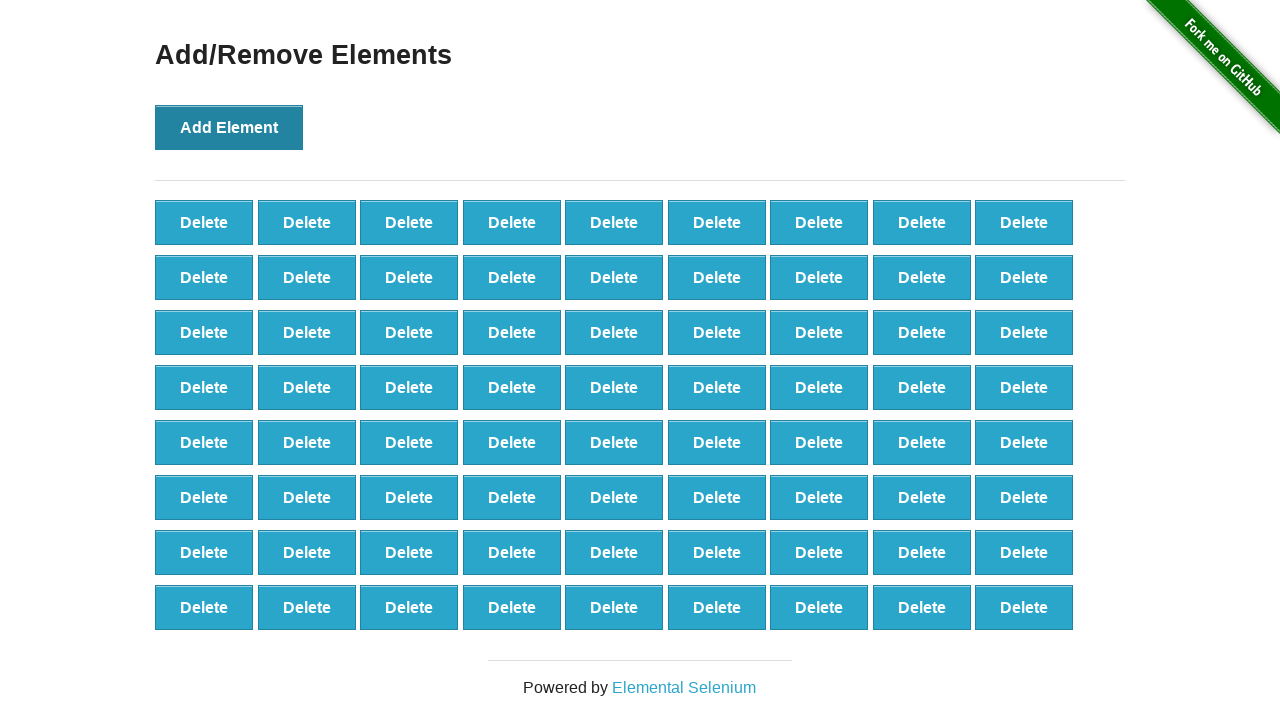

Clicked Add Element button (iteration 73/100) at (229, 127) on button[onclick='addElement()']
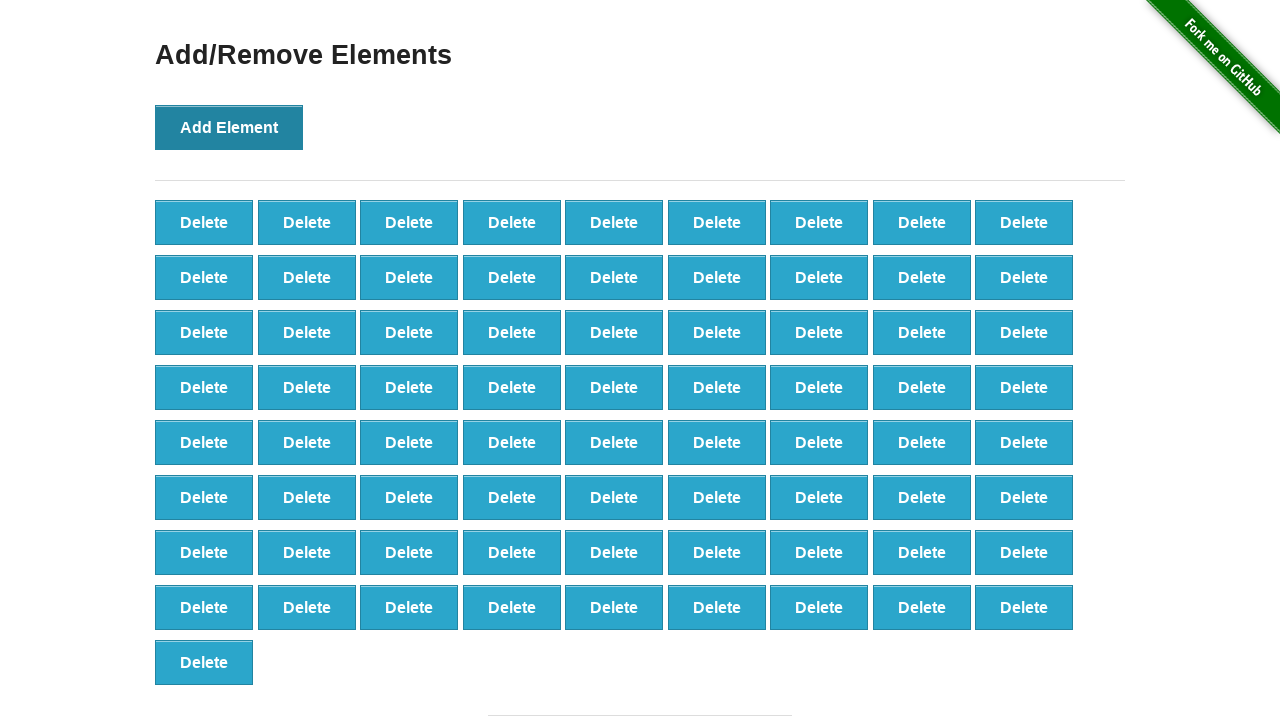

Clicked Add Element button (iteration 74/100) at (229, 127) on button[onclick='addElement()']
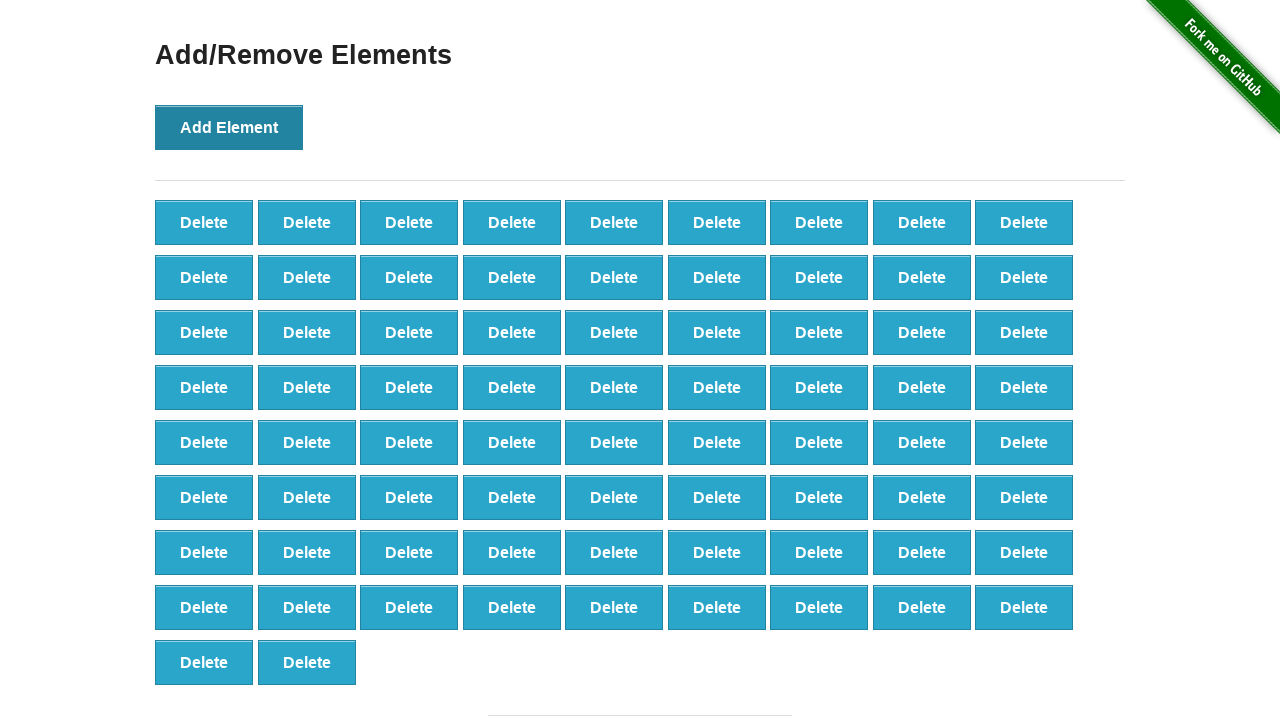

Clicked Add Element button (iteration 75/100) at (229, 127) on button[onclick='addElement()']
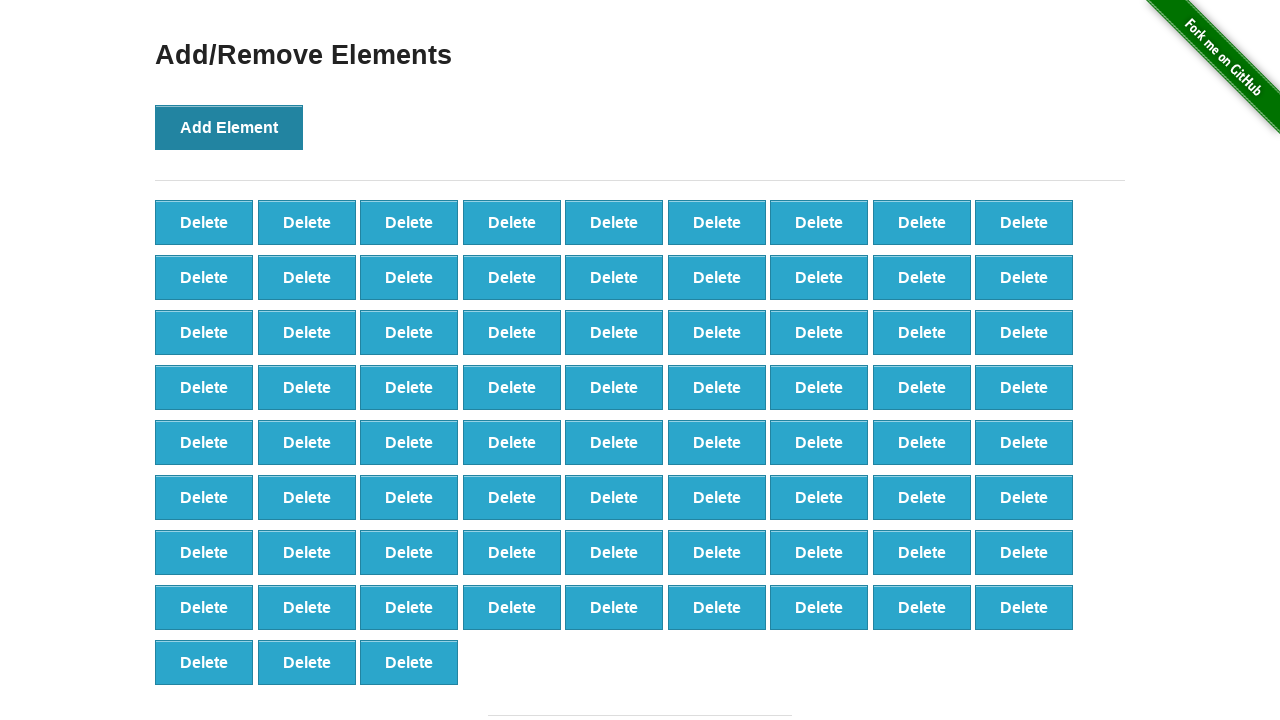

Clicked Add Element button (iteration 76/100) at (229, 127) on button[onclick='addElement()']
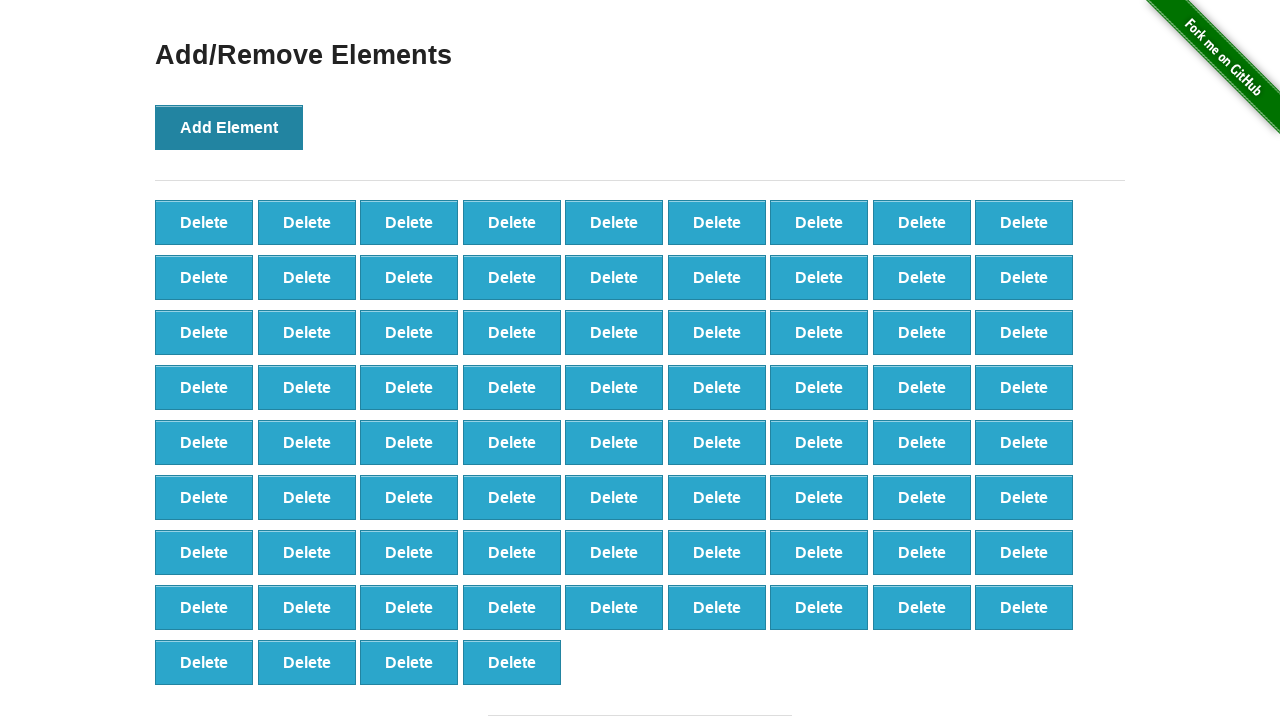

Clicked Add Element button (iteration 77/100) at (229, 127) on button[onclick='addElement()']
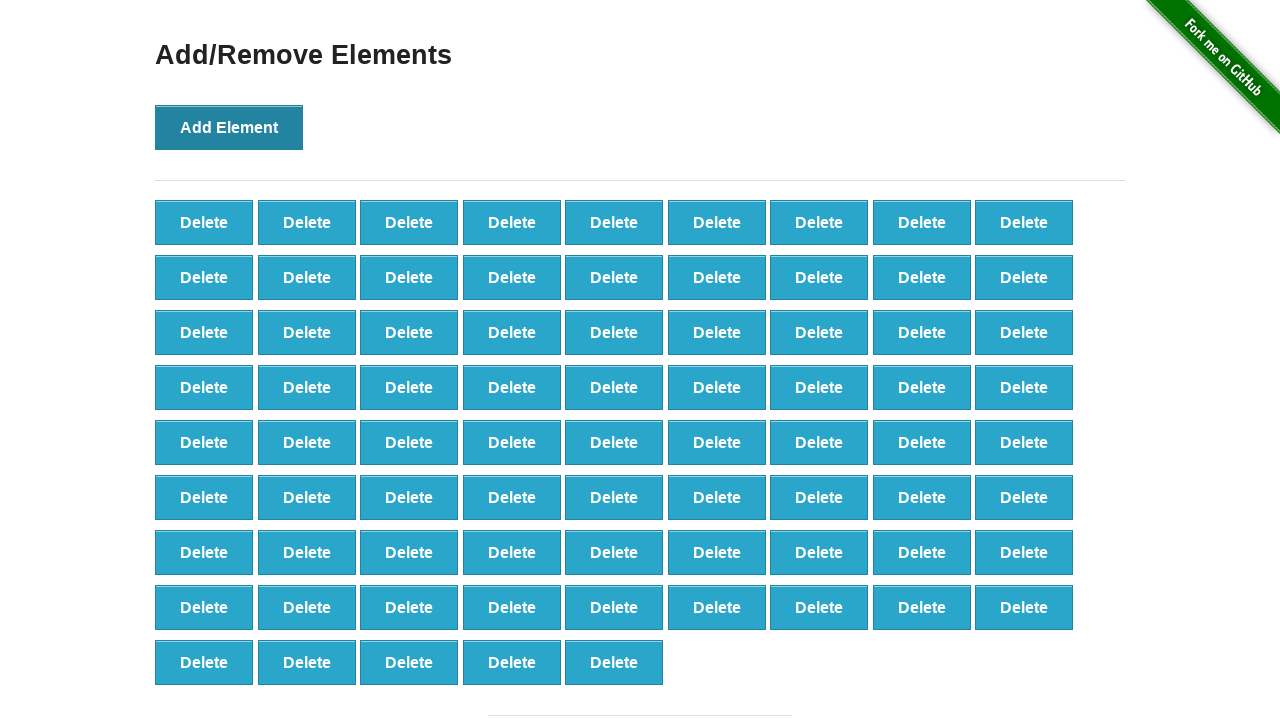

Clicked Add Element button (iteration 78/100) at (229, 127) on button[onclick='addElement()']
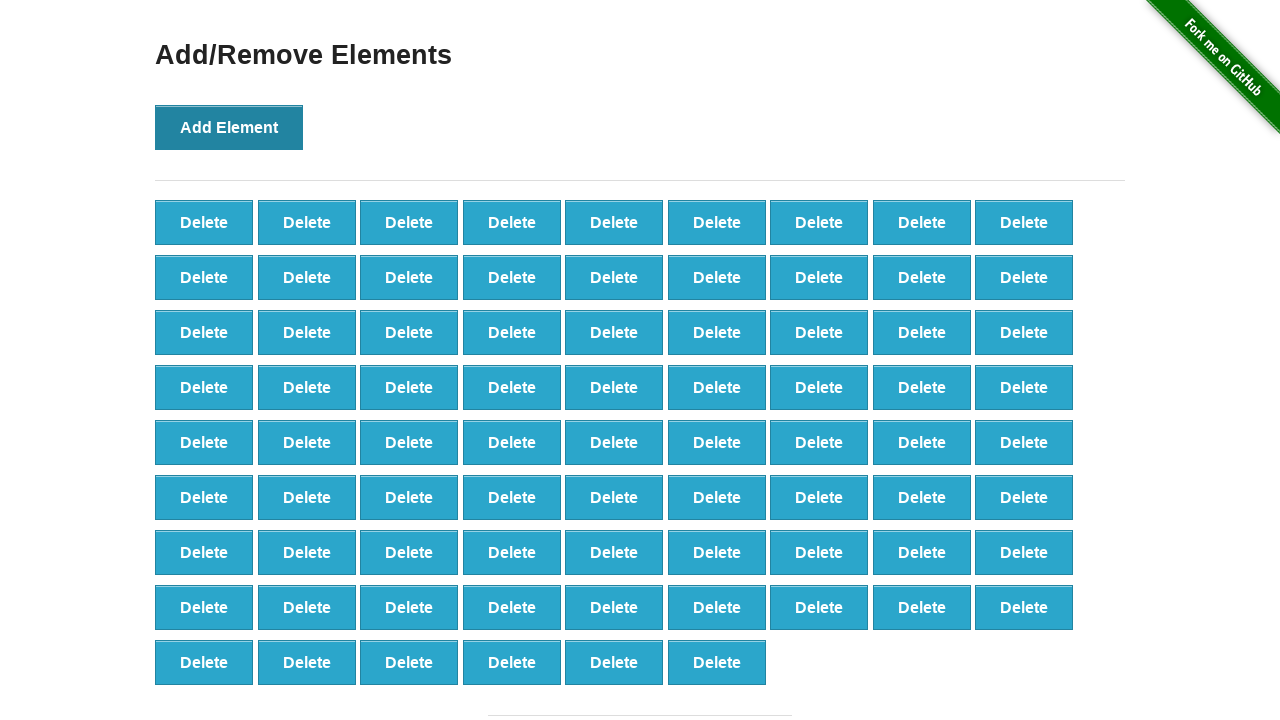

Clicked Add Element button (iteration 79/100) at (229, 127) on button[onclick='addElement()']
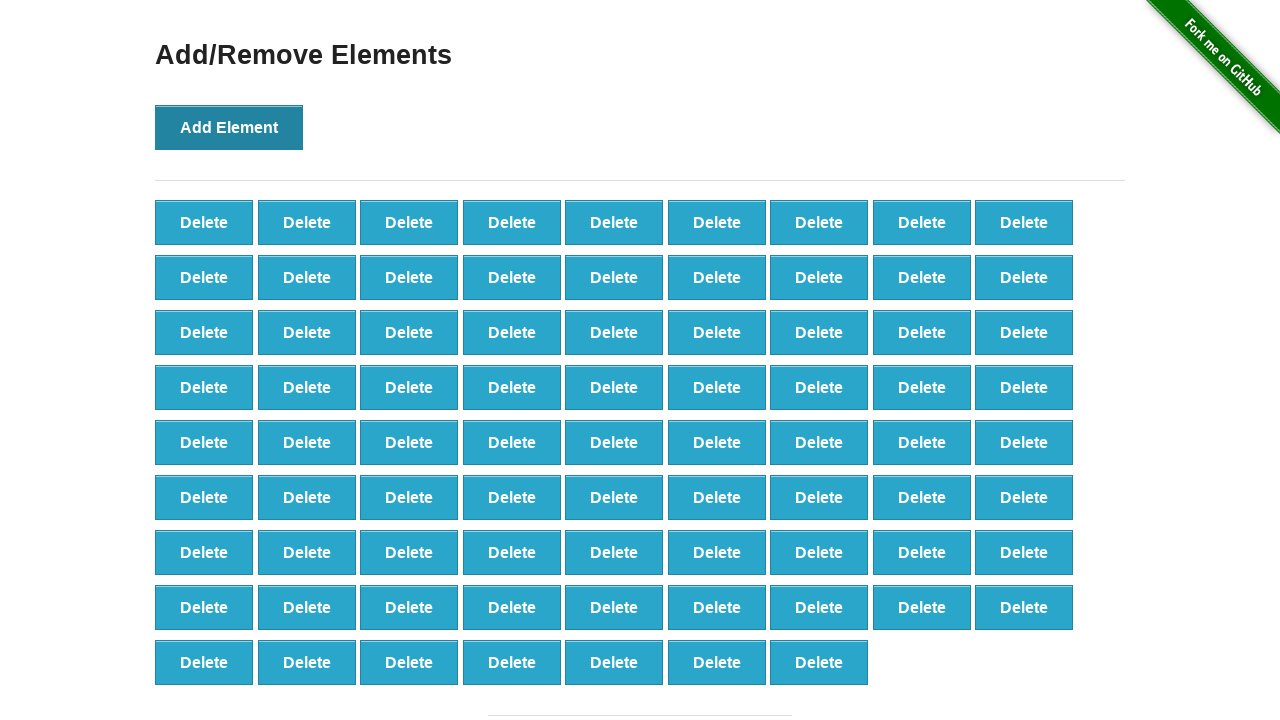

Clicked Add Element button (iteration 80/100) at (229, 127) on button[onclick='addElement()']
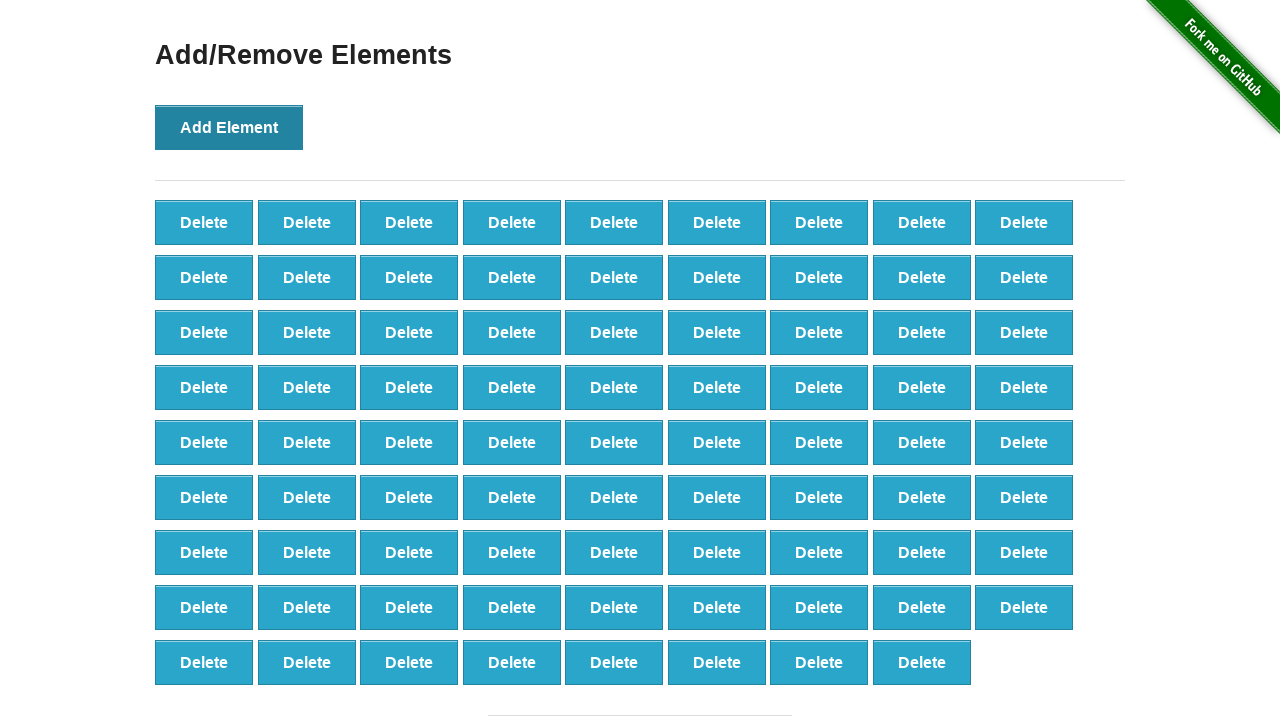

Clicked Add Element button (iteration 81/100) at (229, 127) on button[onclick='addElement()']
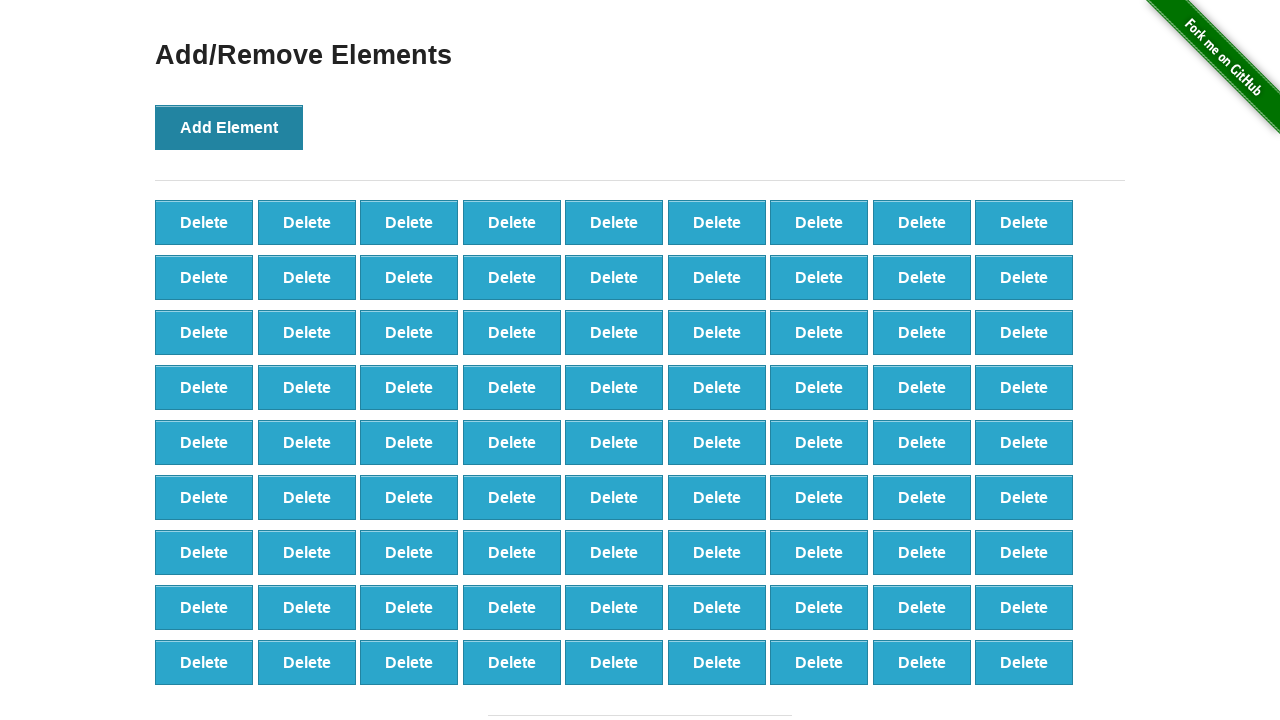

Clicked Add Element button (iteration 82/100) at (229, 127) on button[onclick='addElement()']
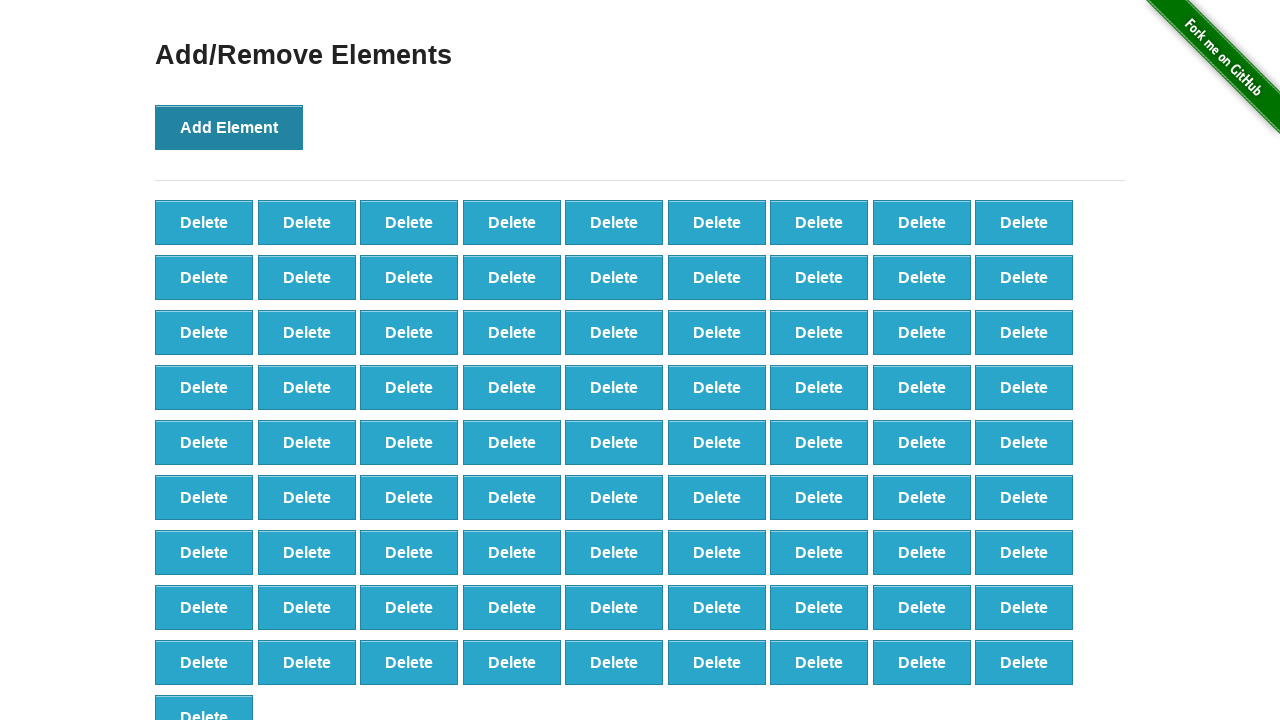

Clicked Add Element button (iteration 83/100) at (229, 127) on button[onclick='addElement()']
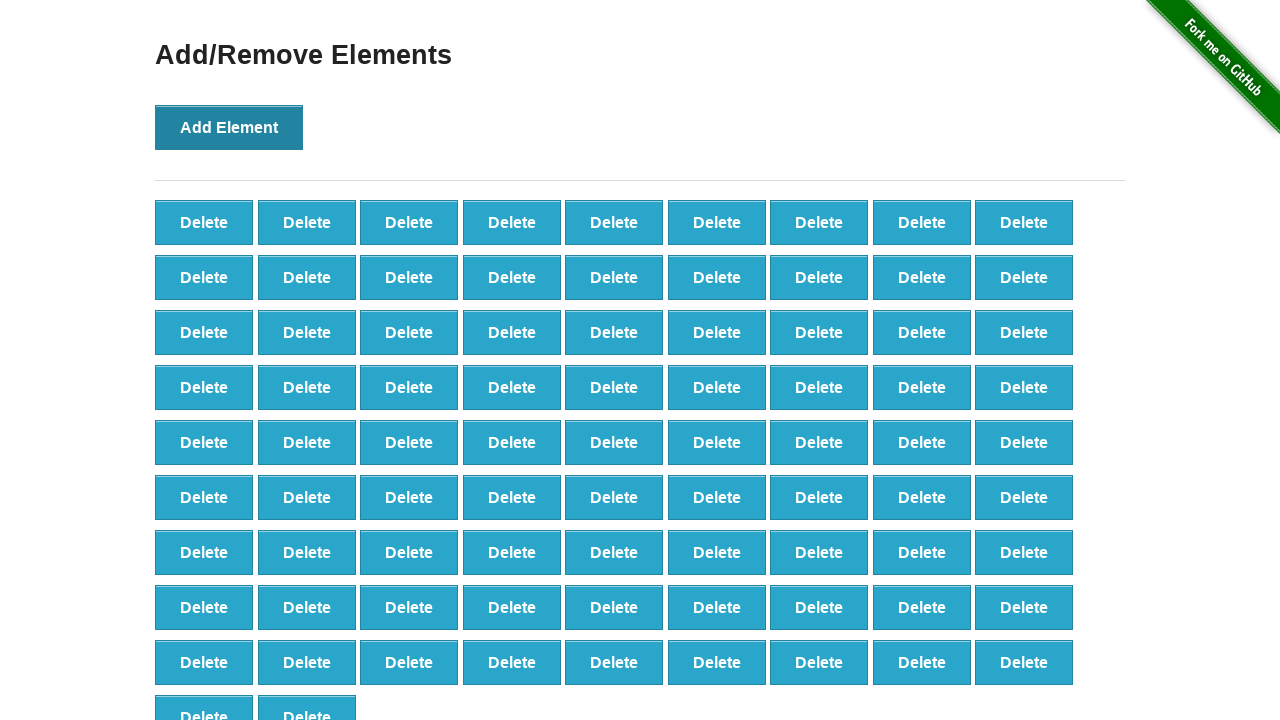

Clicked Add Element button (iteration 84/100) at (229, 127) on button[onclick='addElement()']
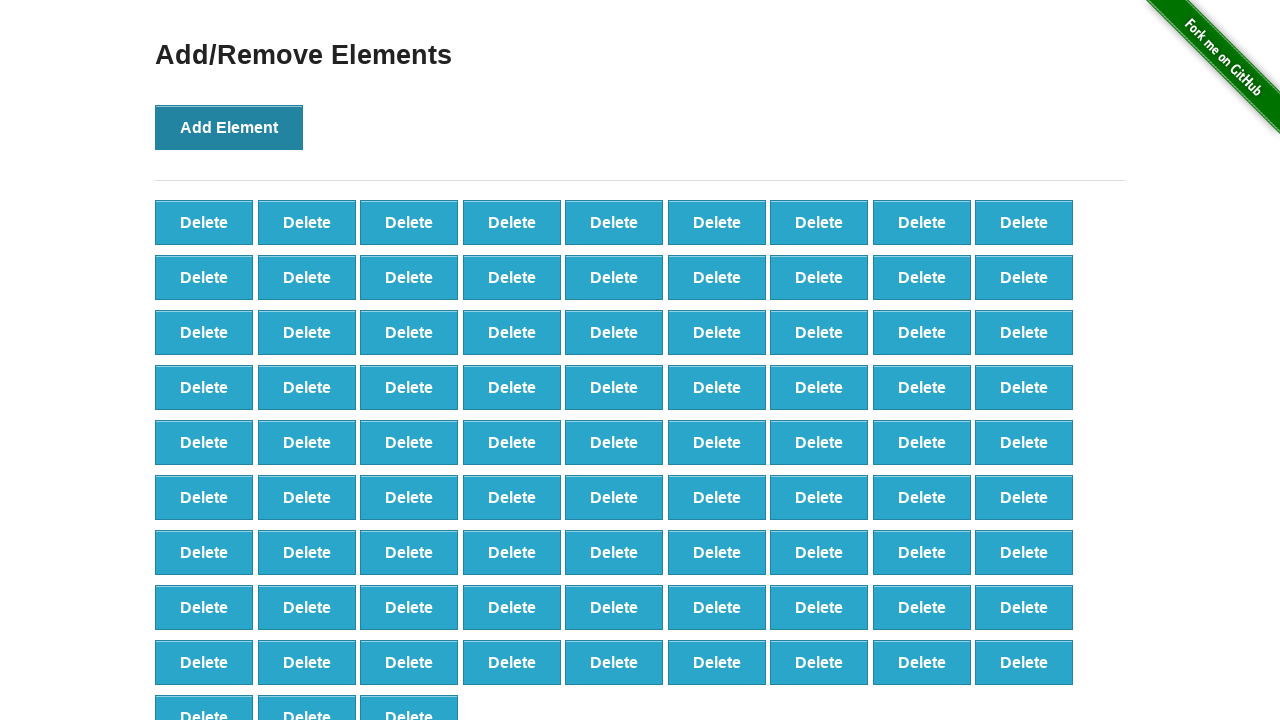

Clicked Add Element button (iteration 85/100) at (229, 127) on button[onclick='addElement()']
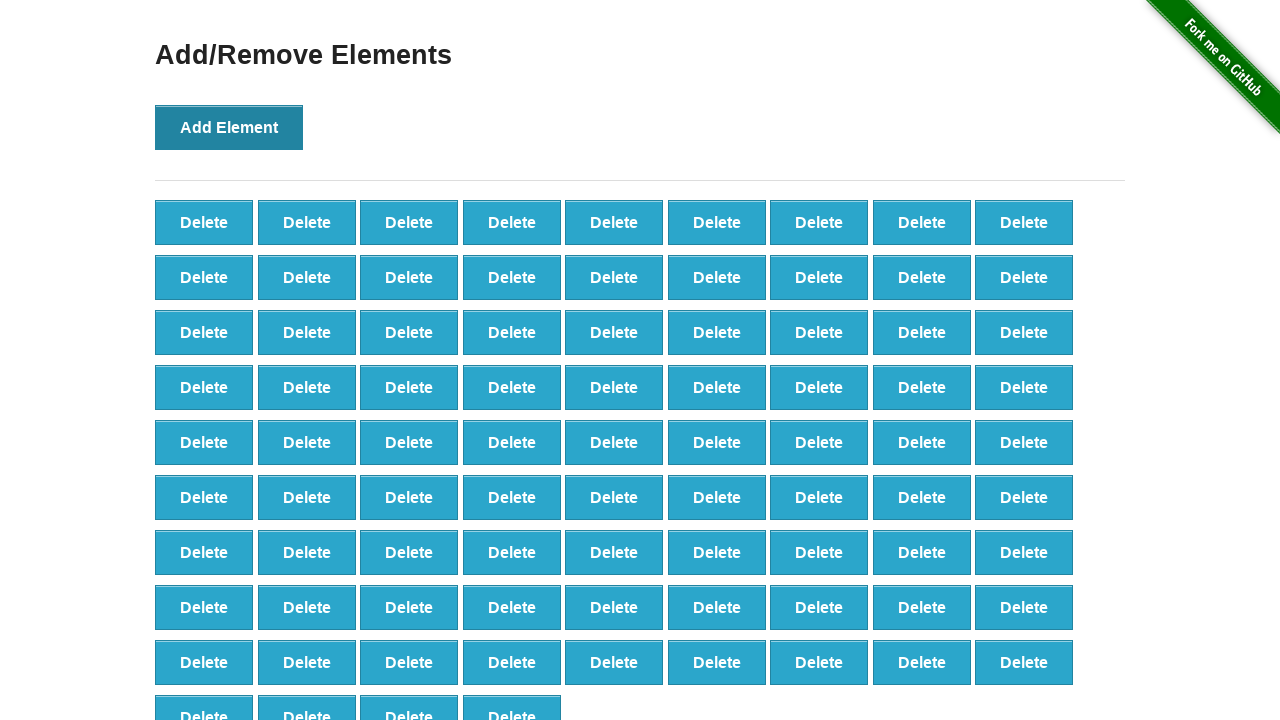

Clicked Add Element button (iteration 86/100) at (229, 127) on button[onclick='addElement()']
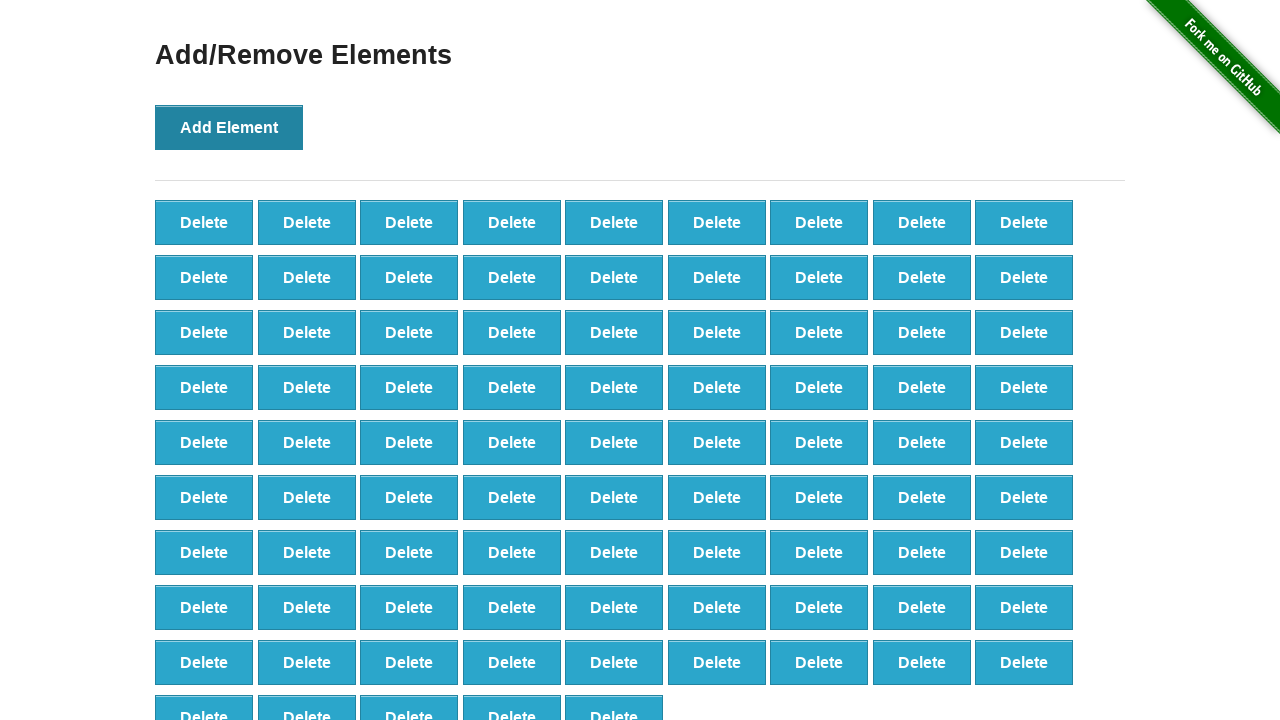

Clicked Add Element button (iteration 87/100) at (229, 127) on button[onclick='addElement()']
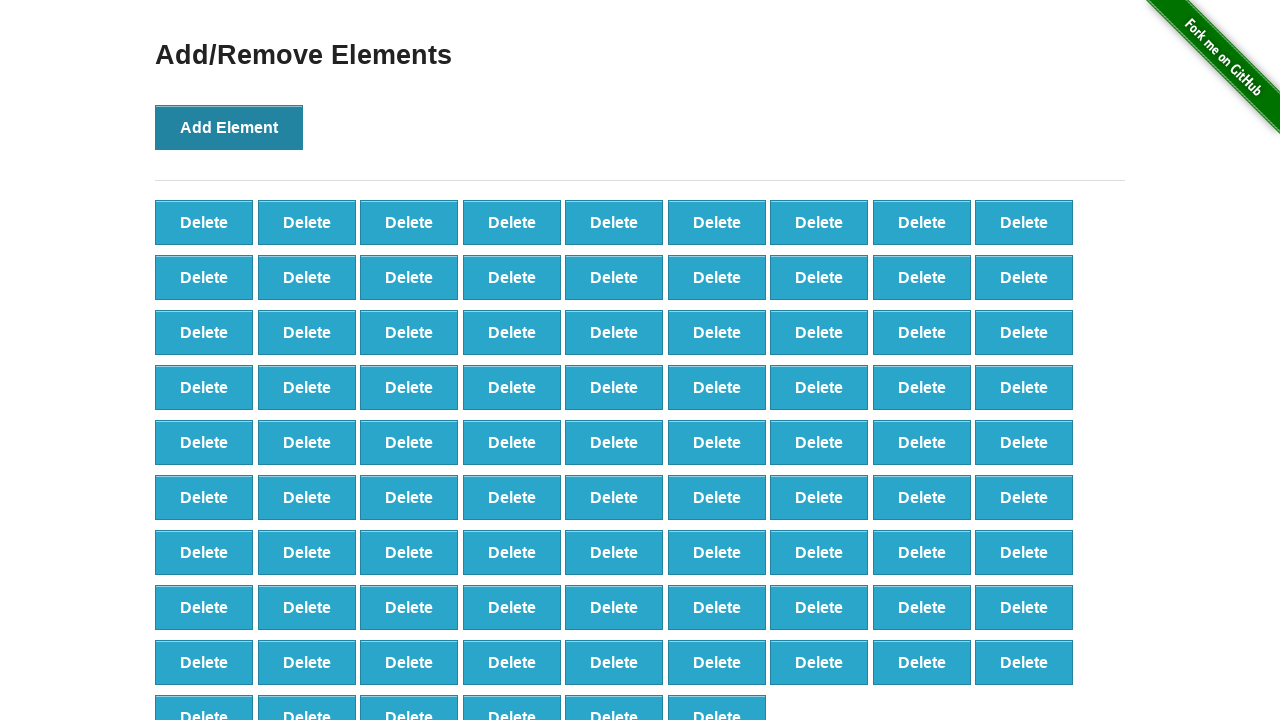

Clicked Add Element button (iteration 88/100) at (229, 127) on button[onclick='addElement()']
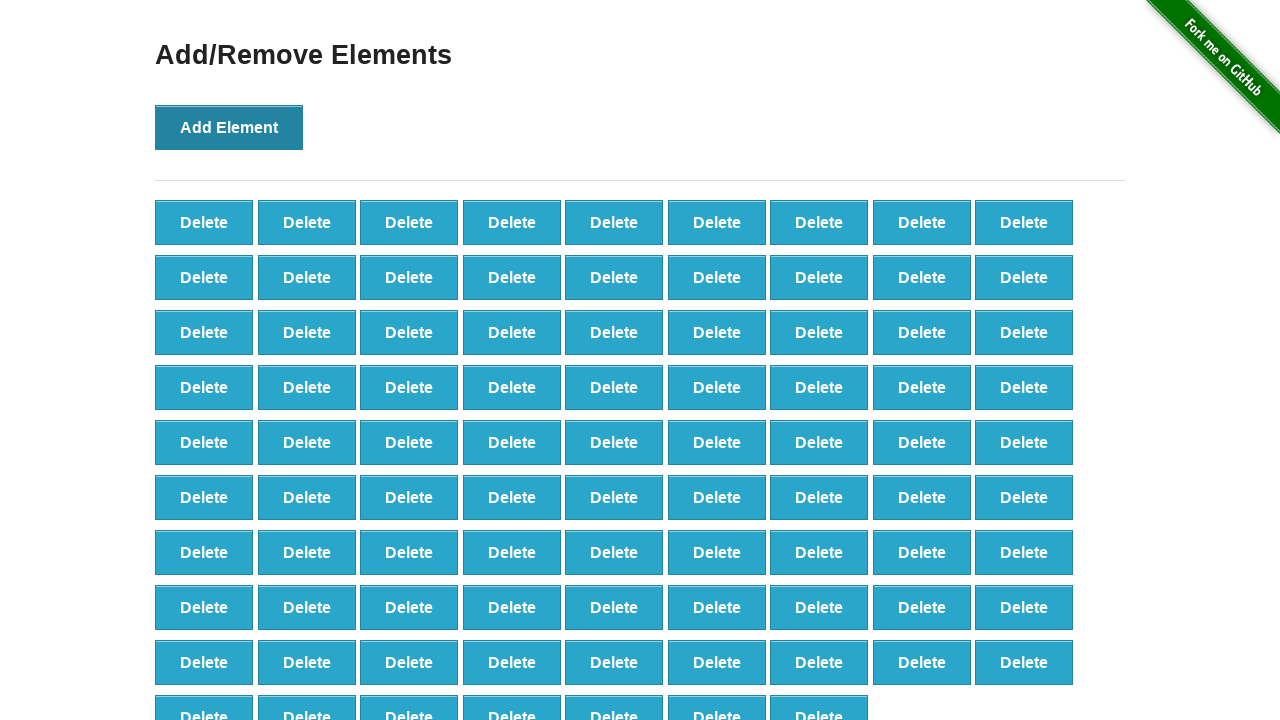

Clicked Add Element button (iteration 89/100) at (229, 127) on button[onclick='addElement()']
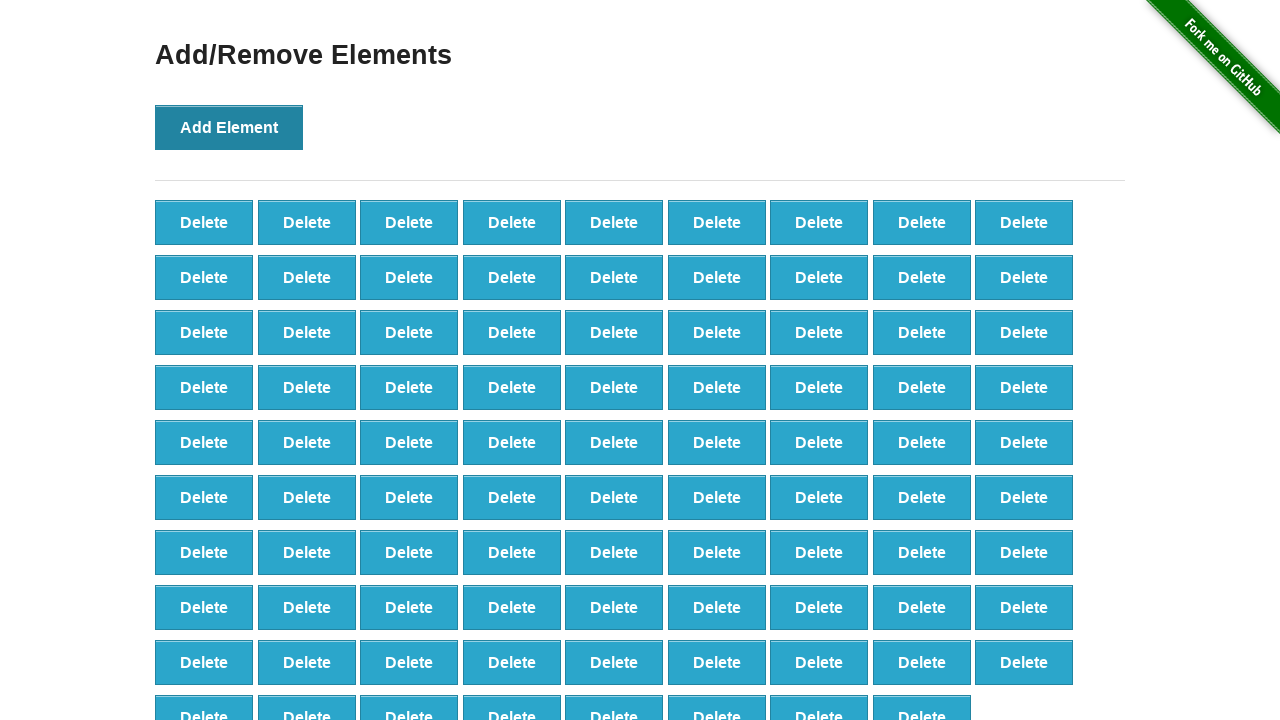

Clicked Add Element button (iteration 90/100) at (229, 127) on button[onclick='addElement()']
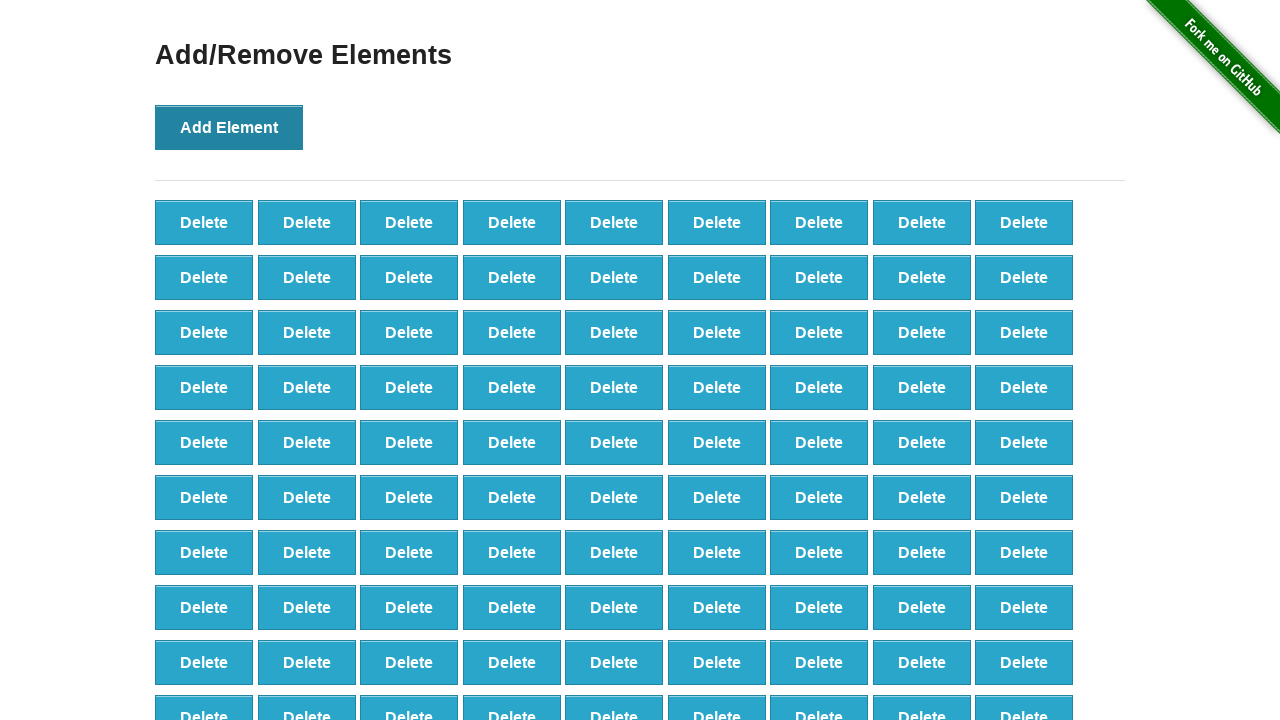

Clicked Add Element button (iteration 91/100) at (229, 127) on button[onclick='addElement()']
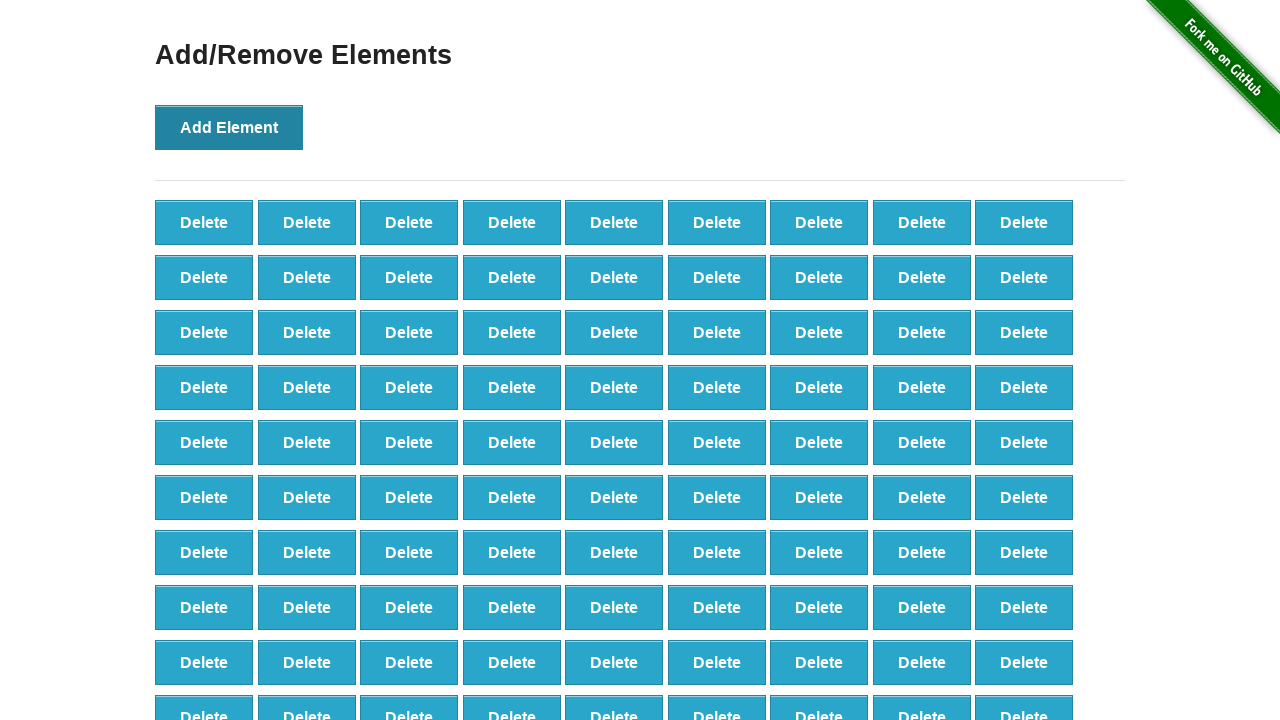

Clicked Add Element button (iteration 92/100) at (229, 127) on button[onclick='addElement()']
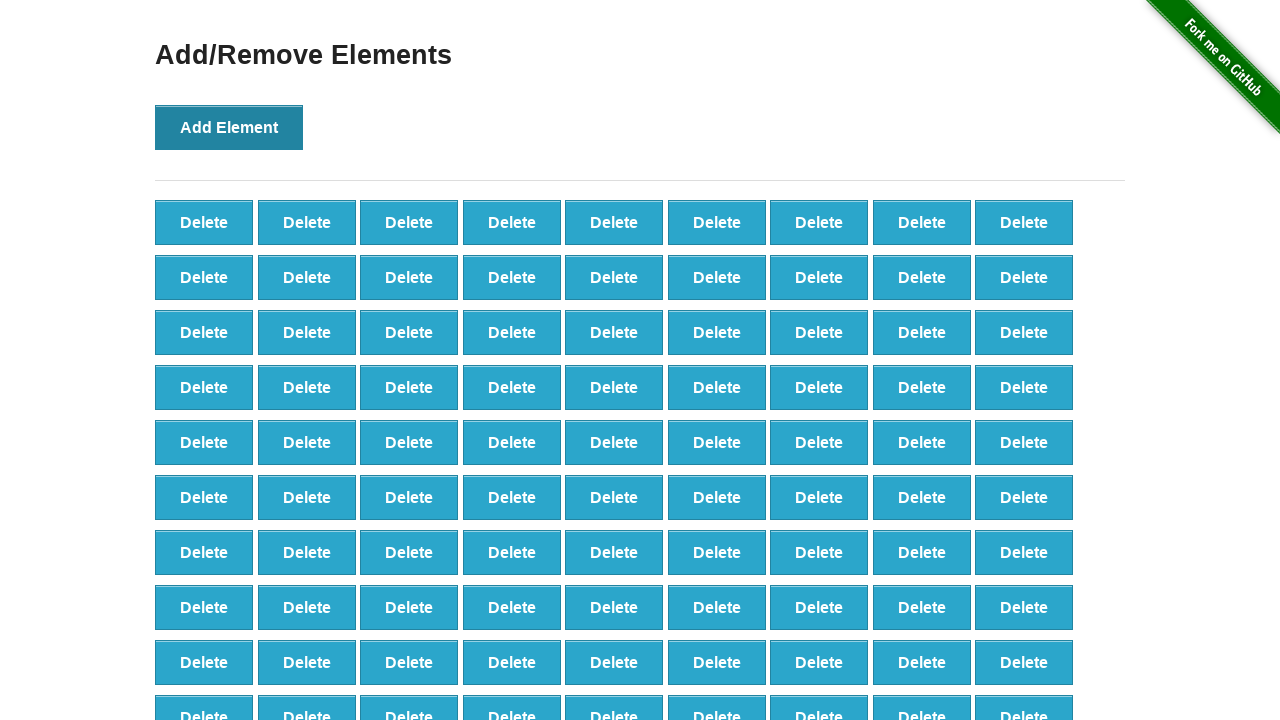

Clicked Add Element button (iteration 93/100) at (229, 127) on button[onclick='addElement()']
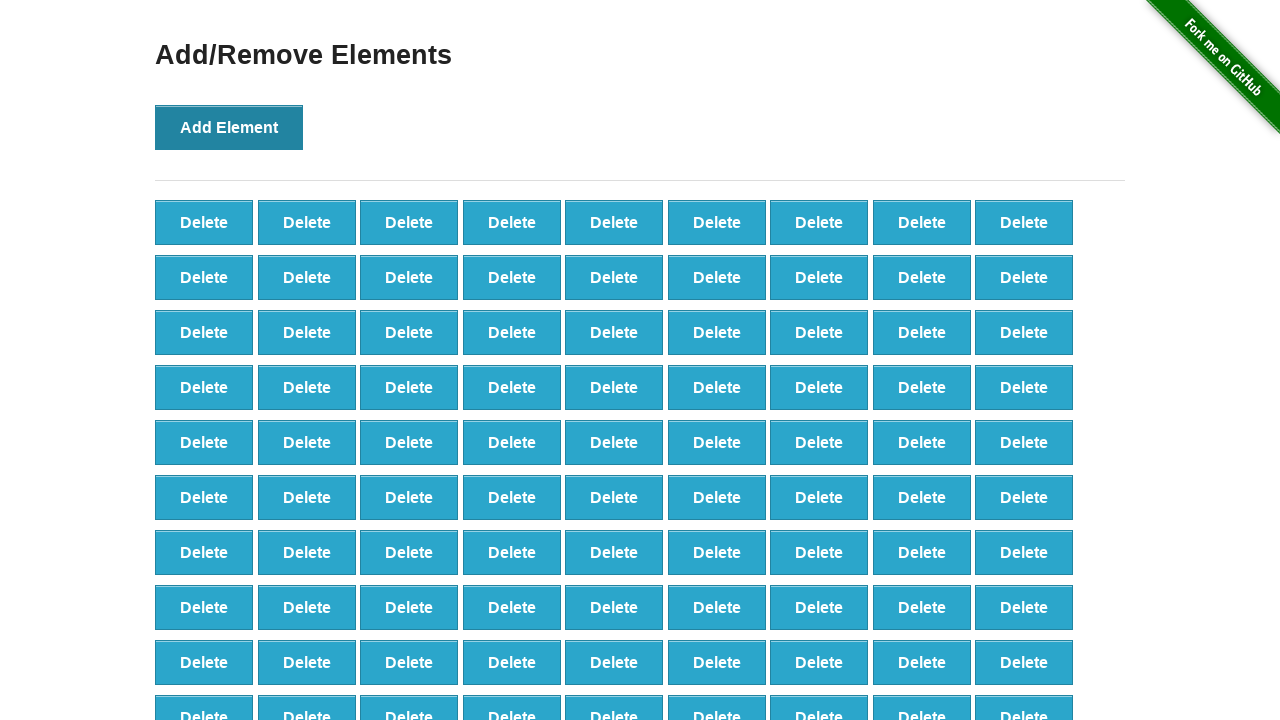

Clicked Add Element button (iteration 94/100) at (229, 127) on button[onclick='addElement()']
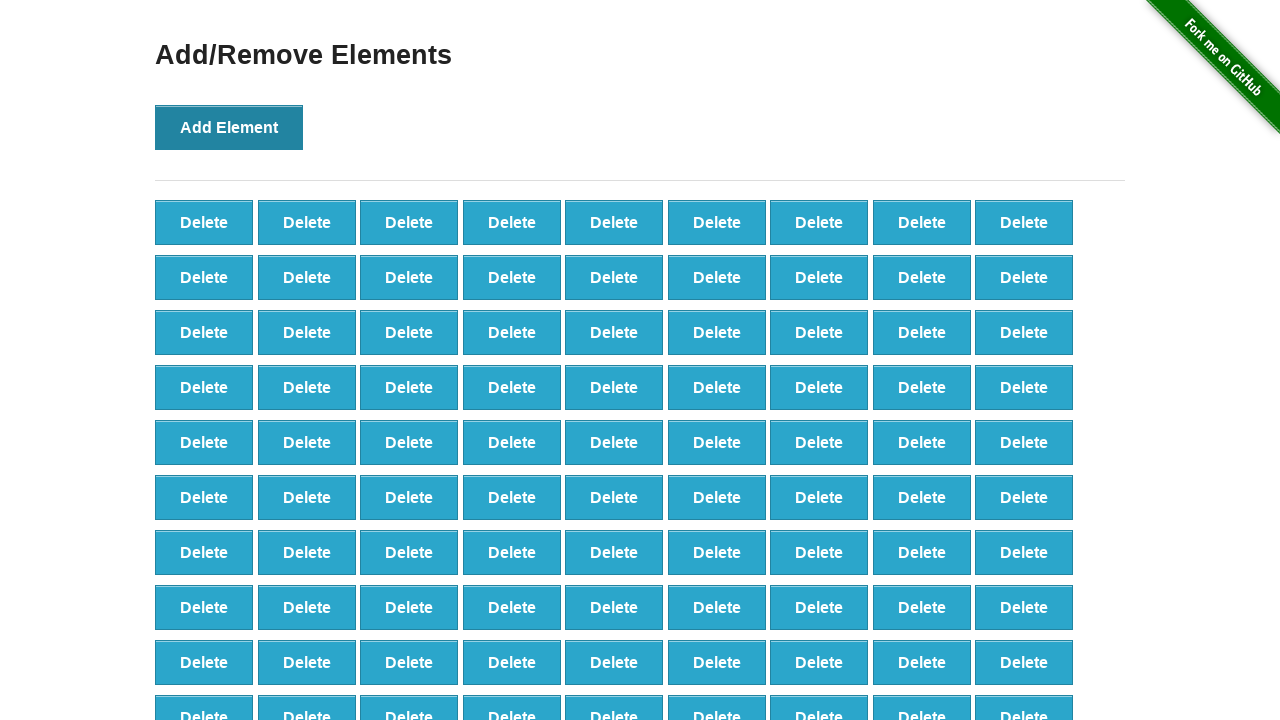

Clicked Add Element button (iteration 95/100) at (229, 127) on button[onclick='addElement()']
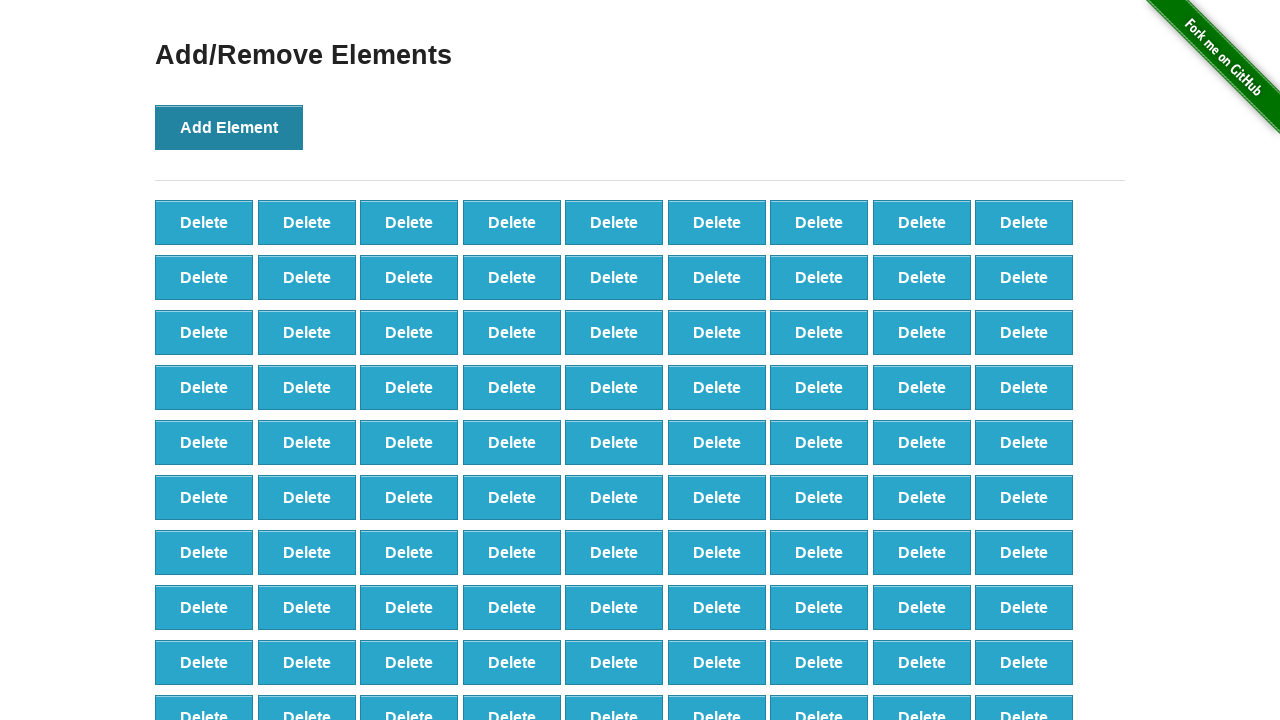

Clicked Add Element button (iteration 96/100) at (229, 127) on button[onclick='addElement()']
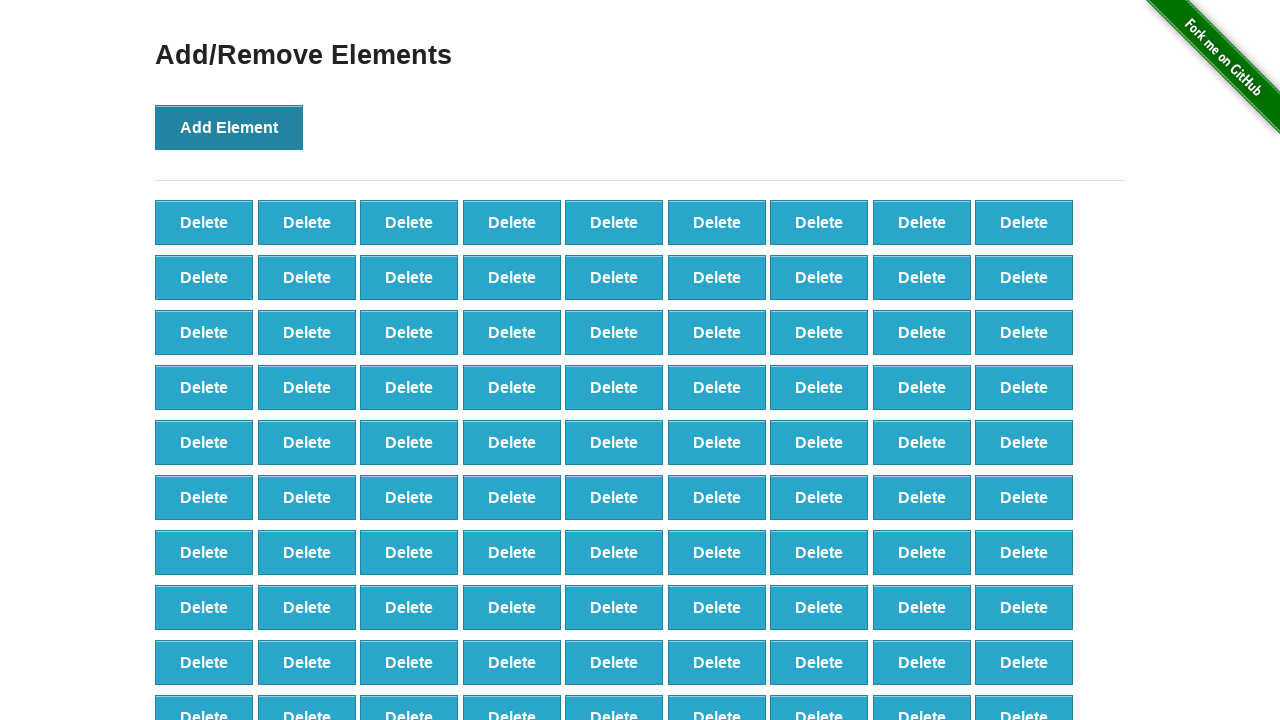

Clicked Add Element button (iteration 97/100) at (229, 127) on button[onclick='addElement()']
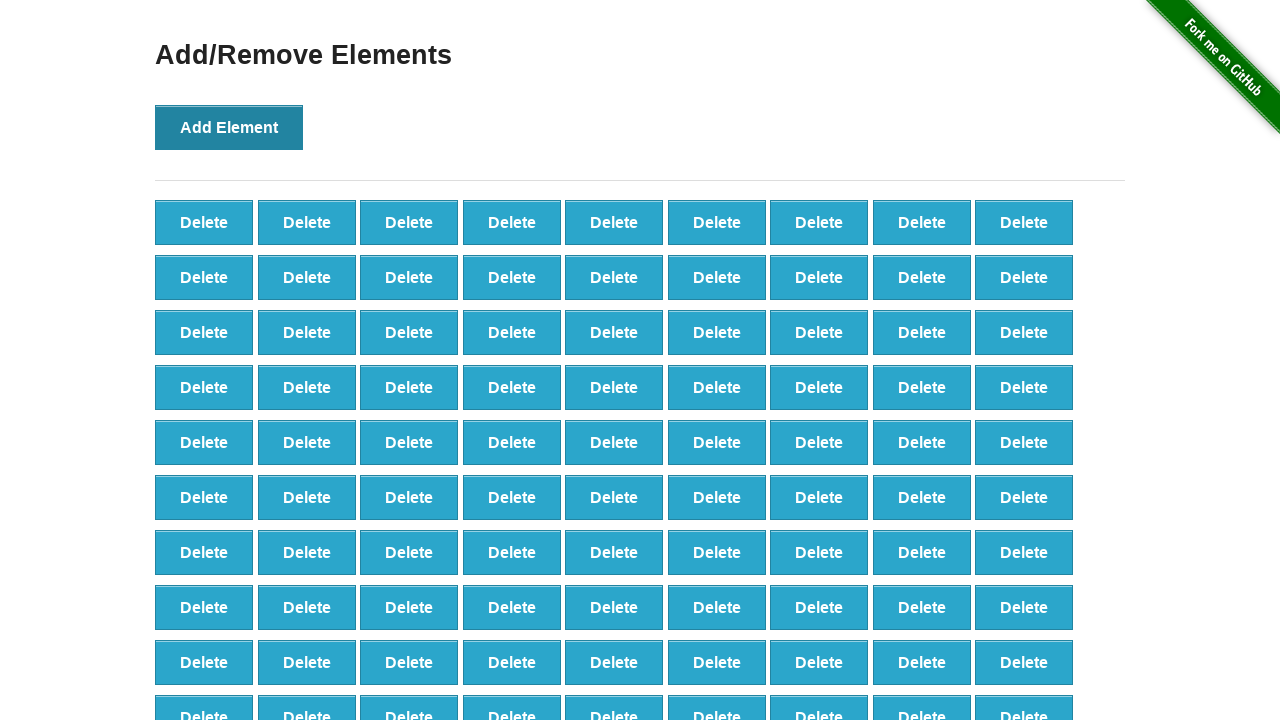

Clicked Add Element button (iteration 98/100) at (229, 127) on button[onclick='addElement()']
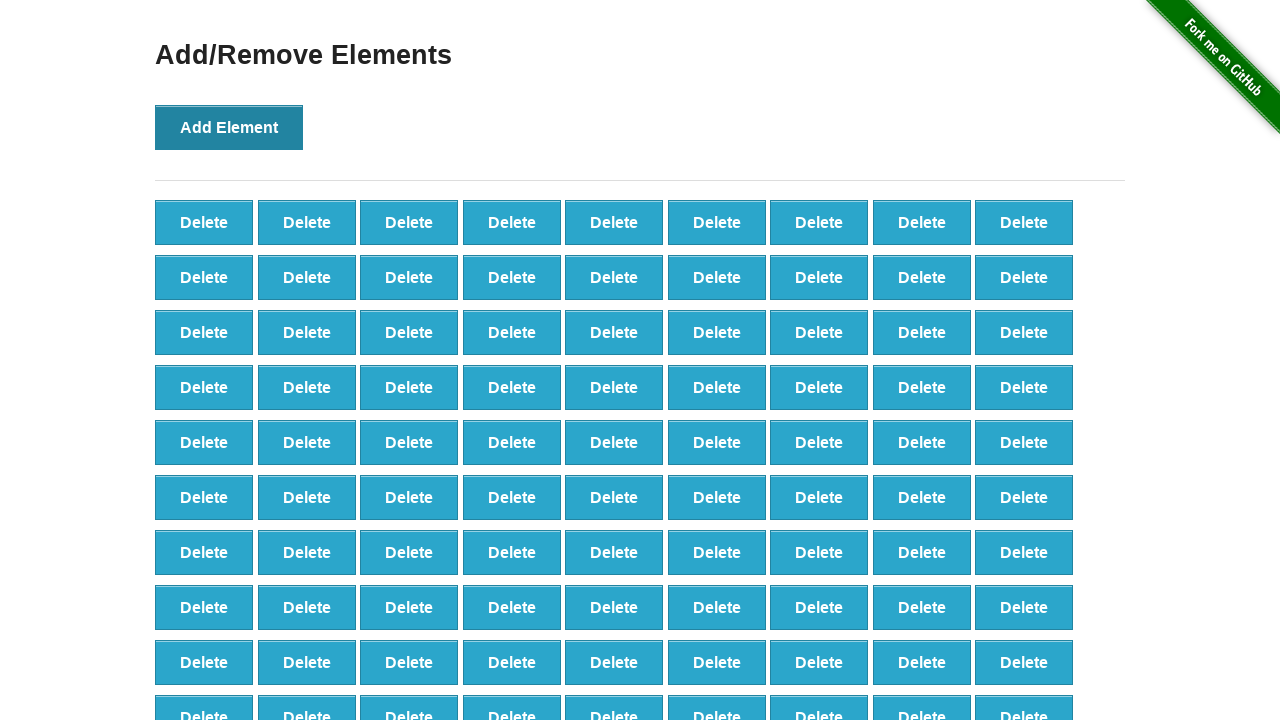

Clicked Add Element button (iteration 99/100) at (229, 127) on button[onclick='addElement()']
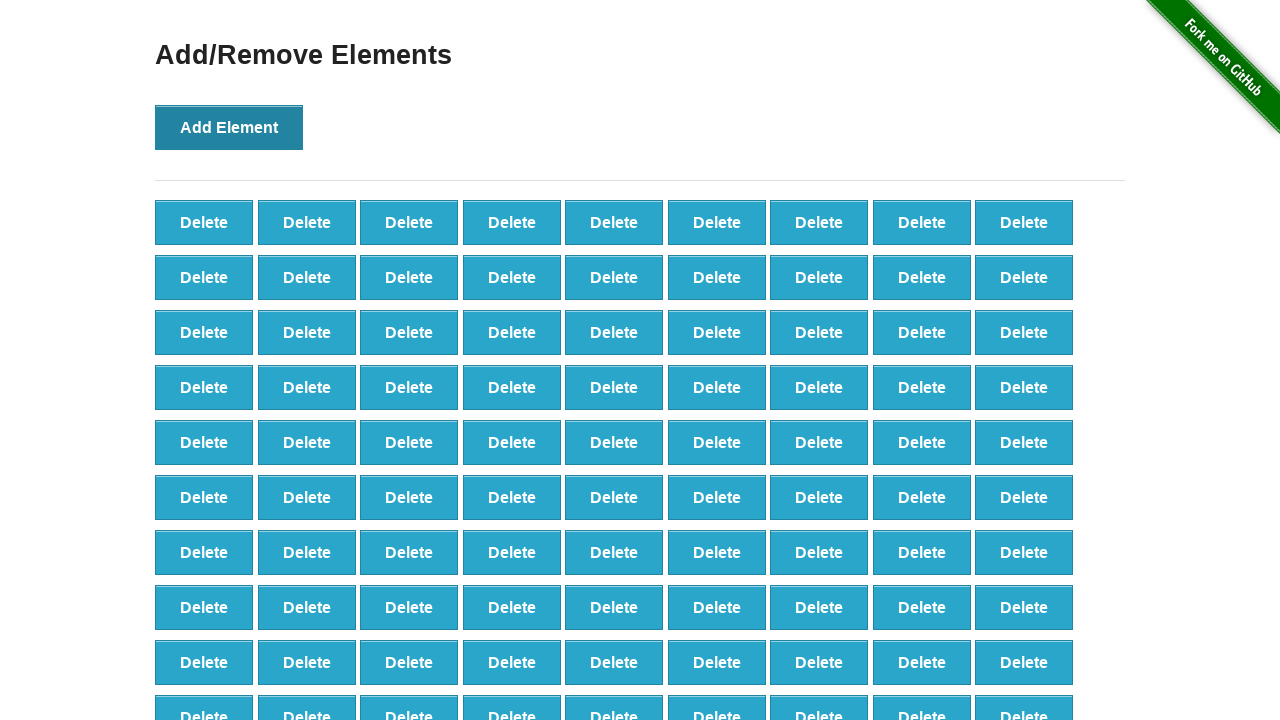

Clicked Add Element button (iteration 100/100) at (229, 127) on button[onclick='addElement()']
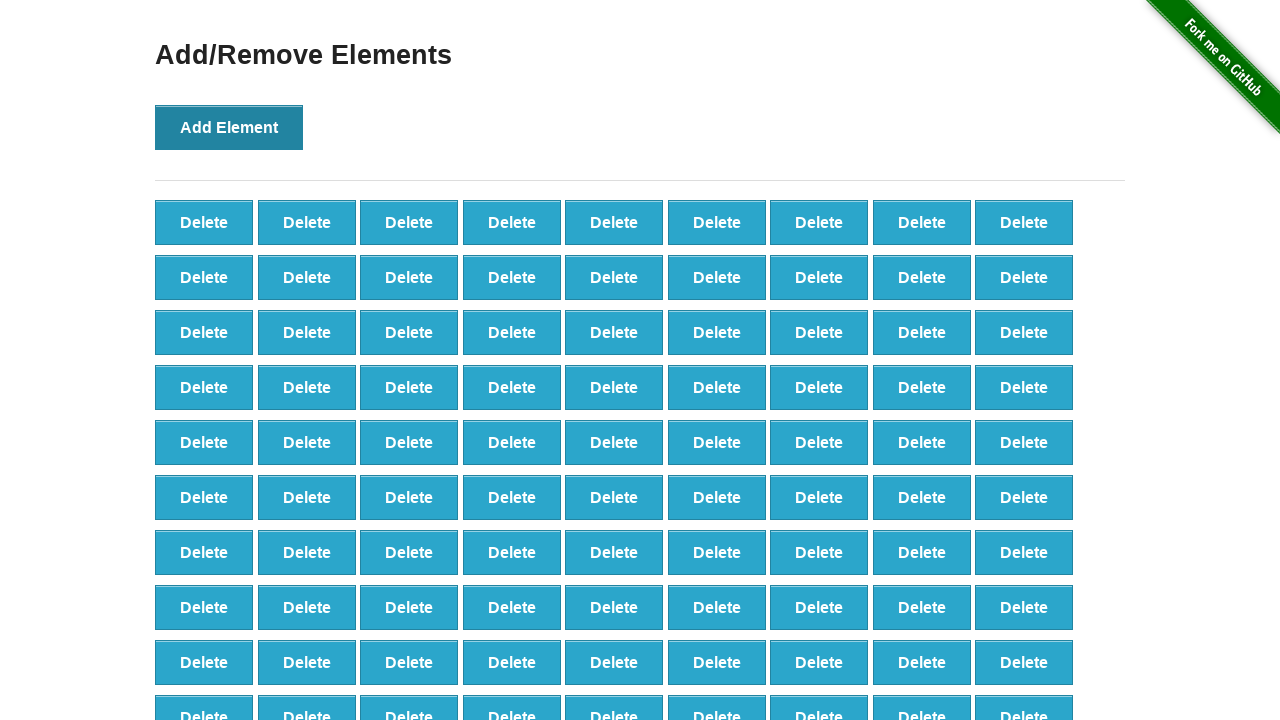

Counted initial delete buttons: 100
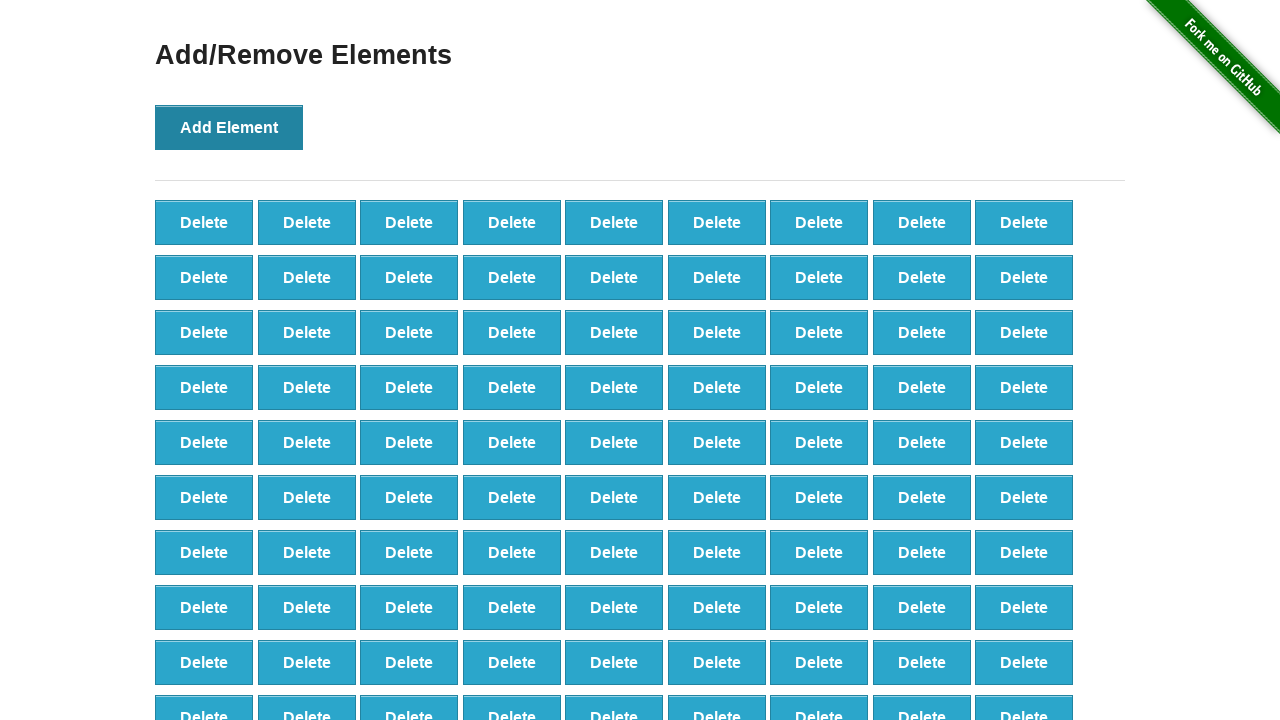

Clicked Delete button (iteration 1/90) at (204, 222) on .added-manually
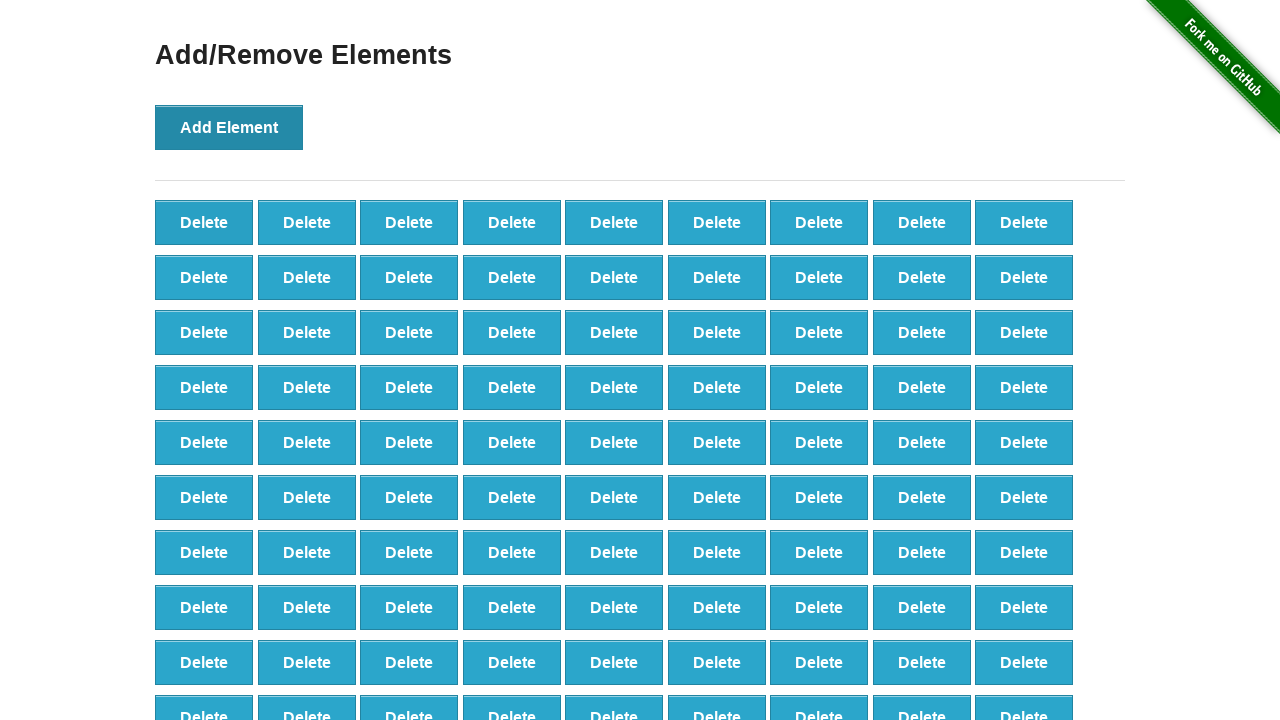

Clicked Delete button (iteration 2/90) at (204, 222) on .added-manually
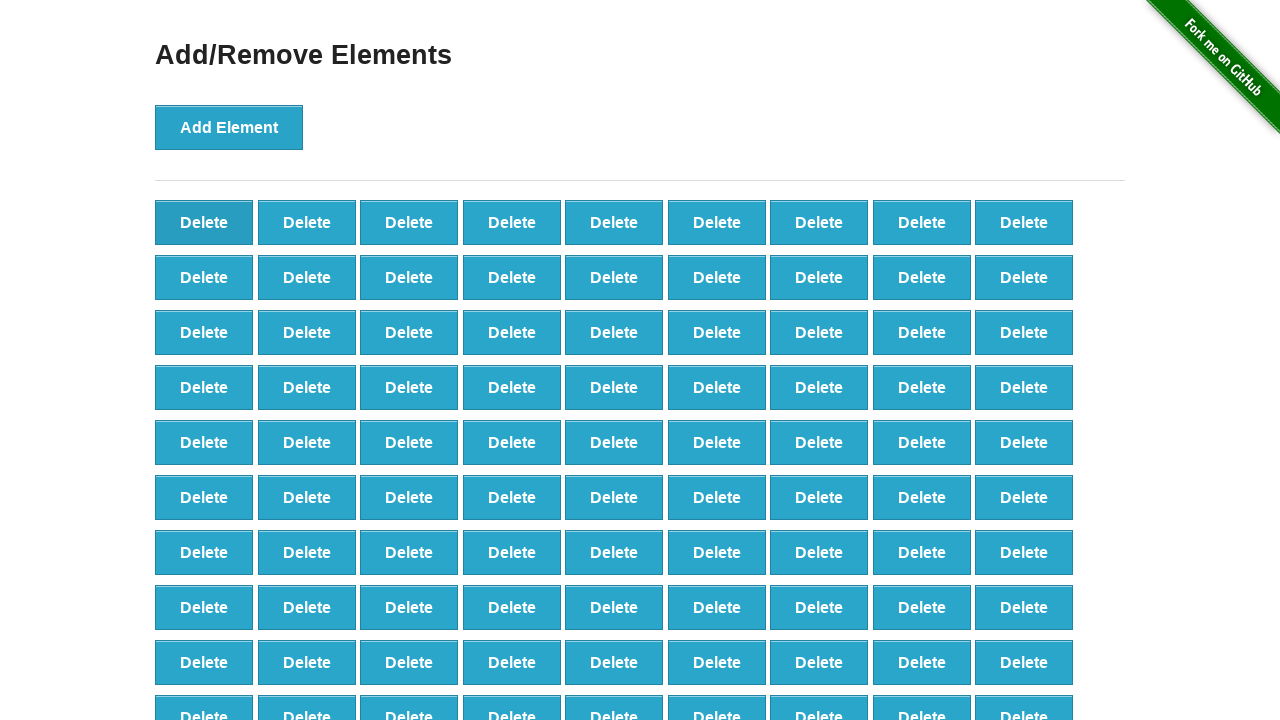

Clicked Delete button (iteration 3/90) at (204, 222) on .added-manually
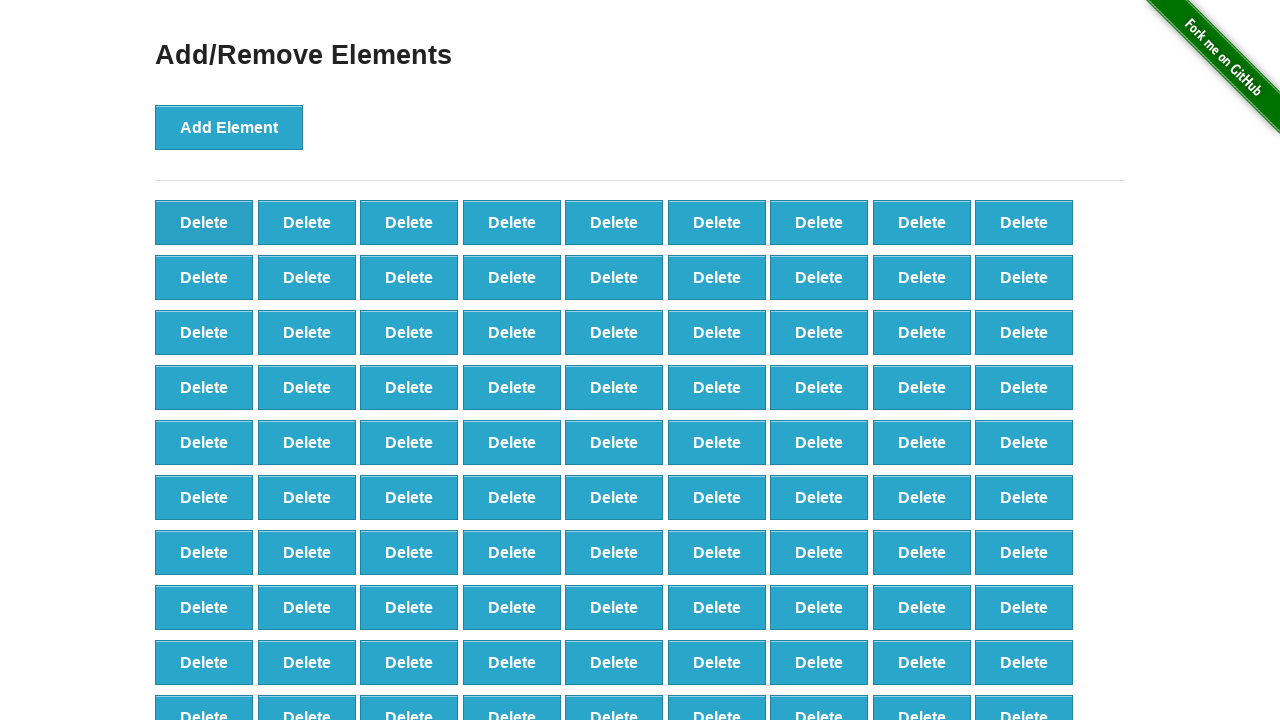

Clicked Delete button (iteration 4/90) at (204, 222) on .added-manually
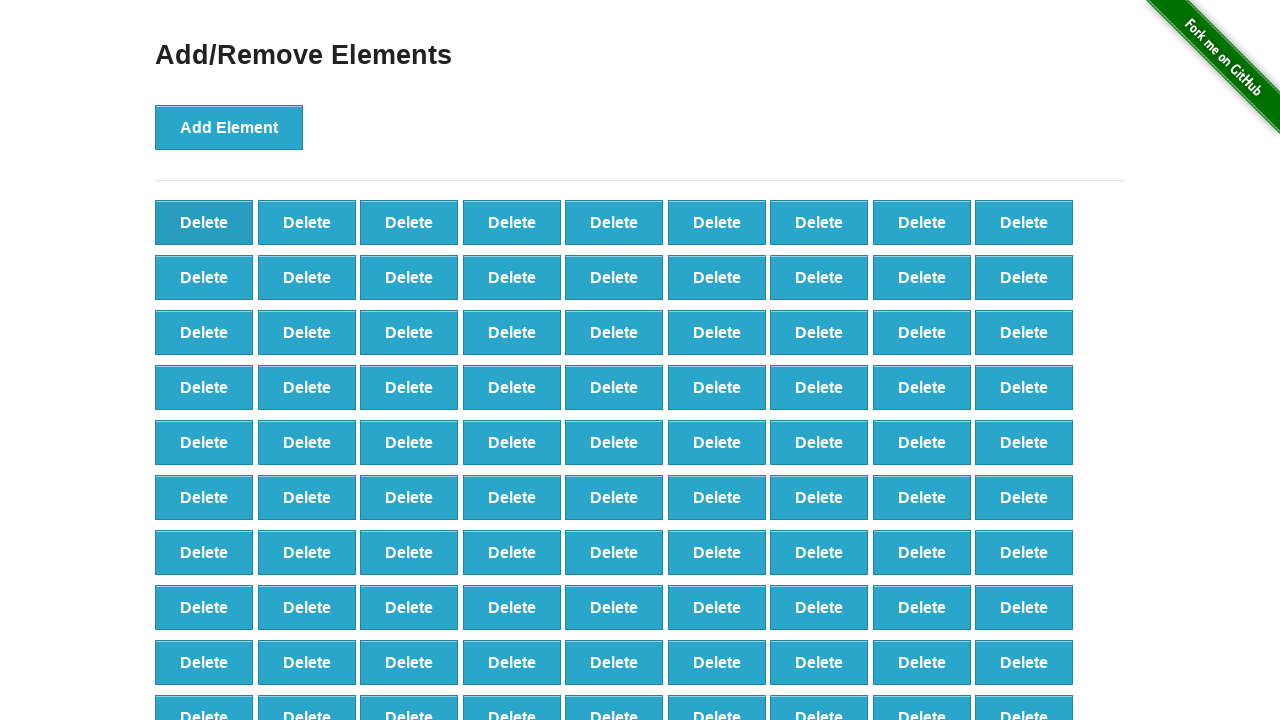

Clicked Delete button (iteration 5/90) at (204, 222) on .added-manually
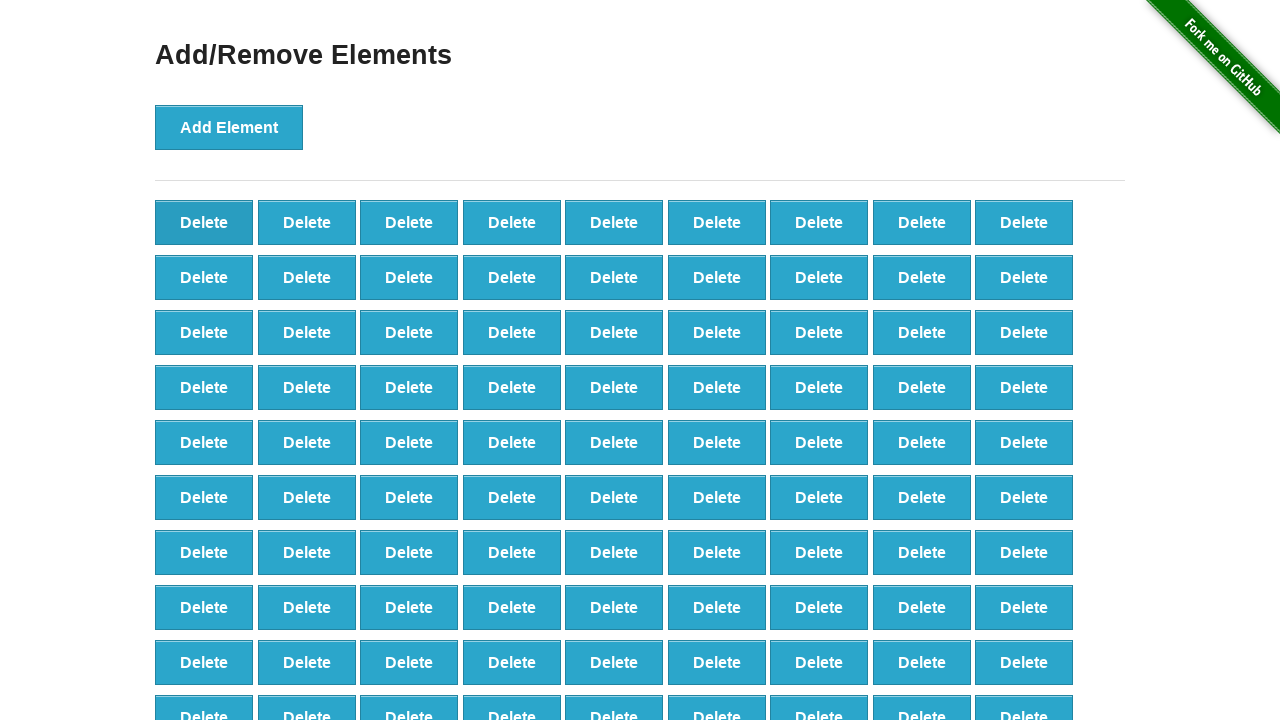

Clicked Delete button (iteration 6/90) at (204, 222) on .added-manually
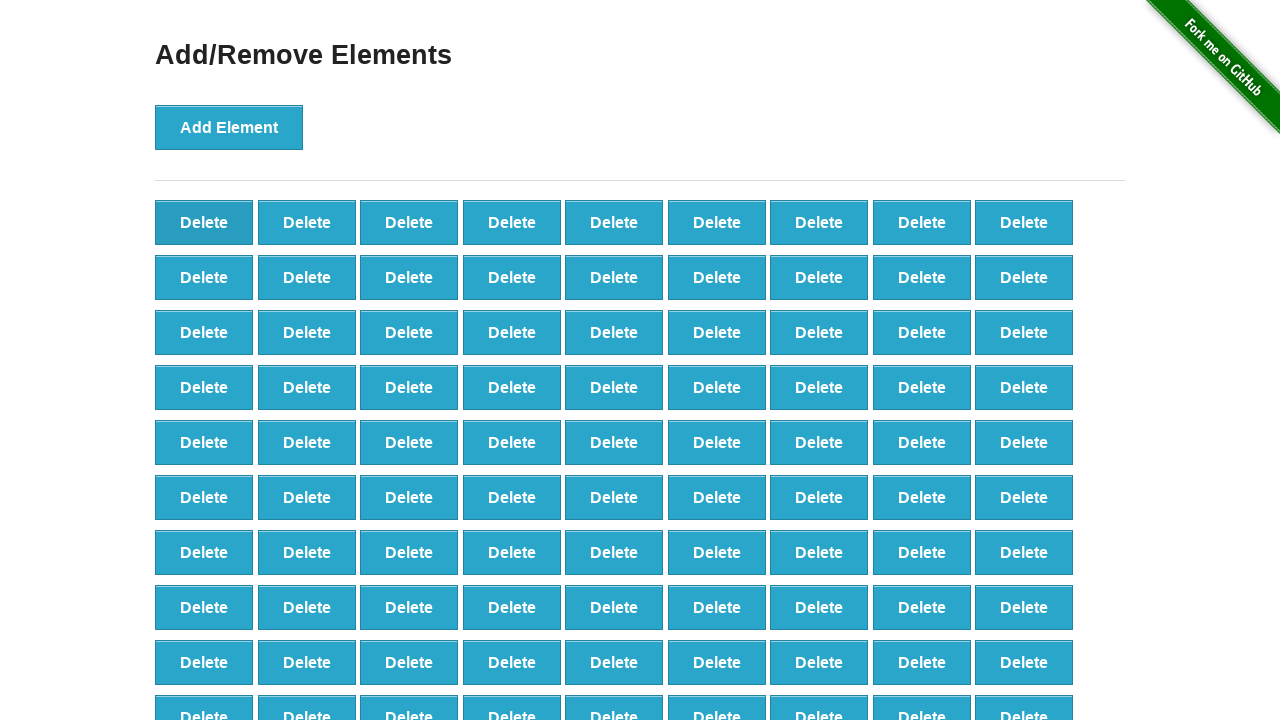

Clicked Delete button (iteration 7/90) at (204, 222) on .added-manually
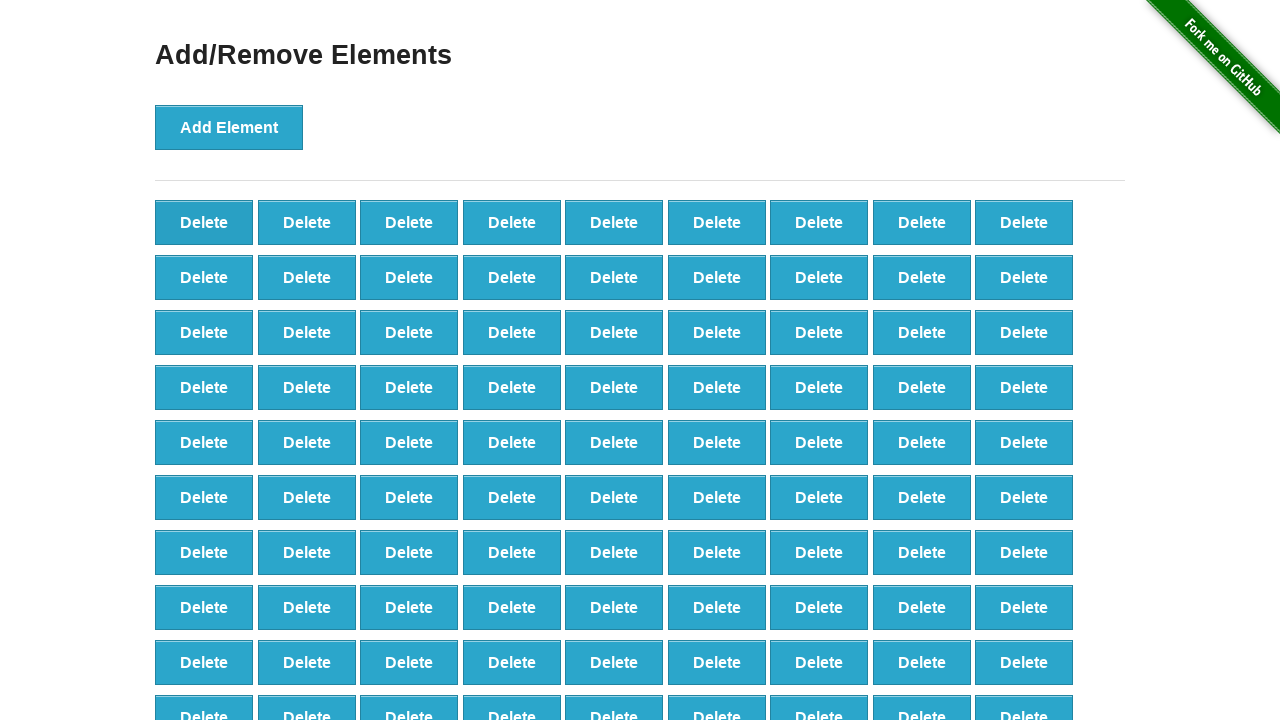

Clicked Delete button (iteration 8/90) at (204, 222) on .added-manually
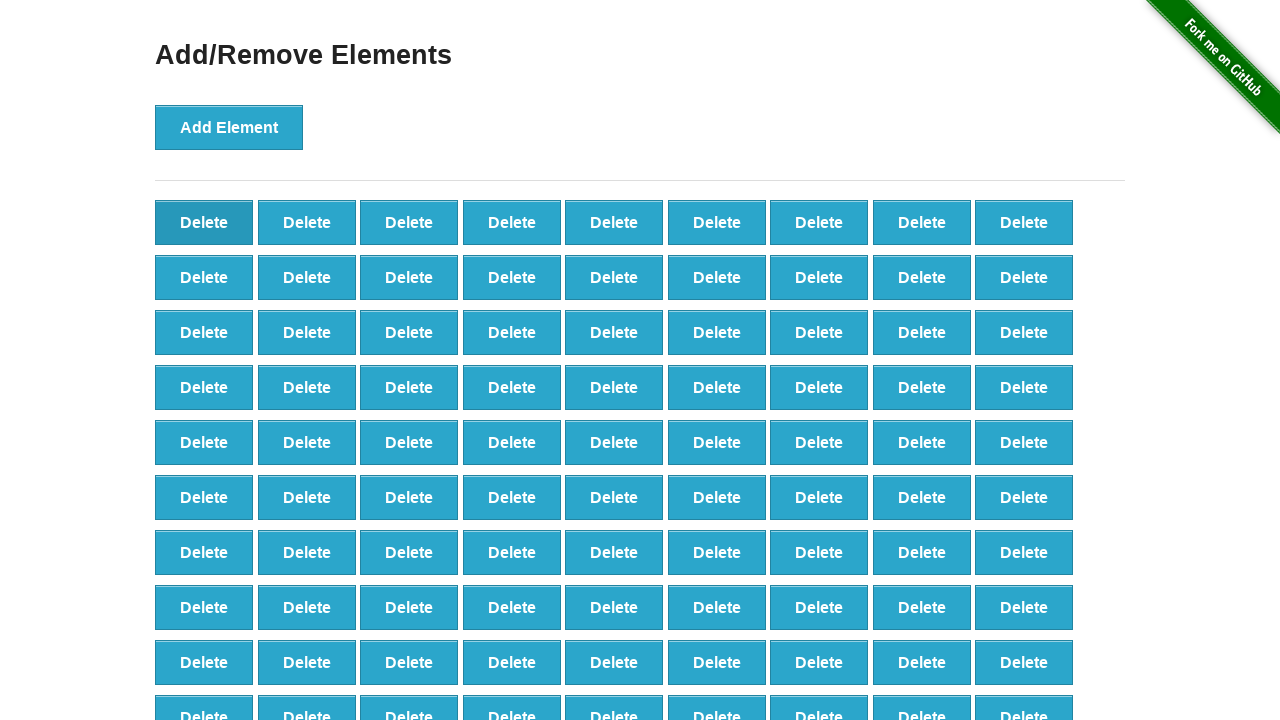

Clicked Delete button (iteration 9/90) at (204, 222) on .added-manually
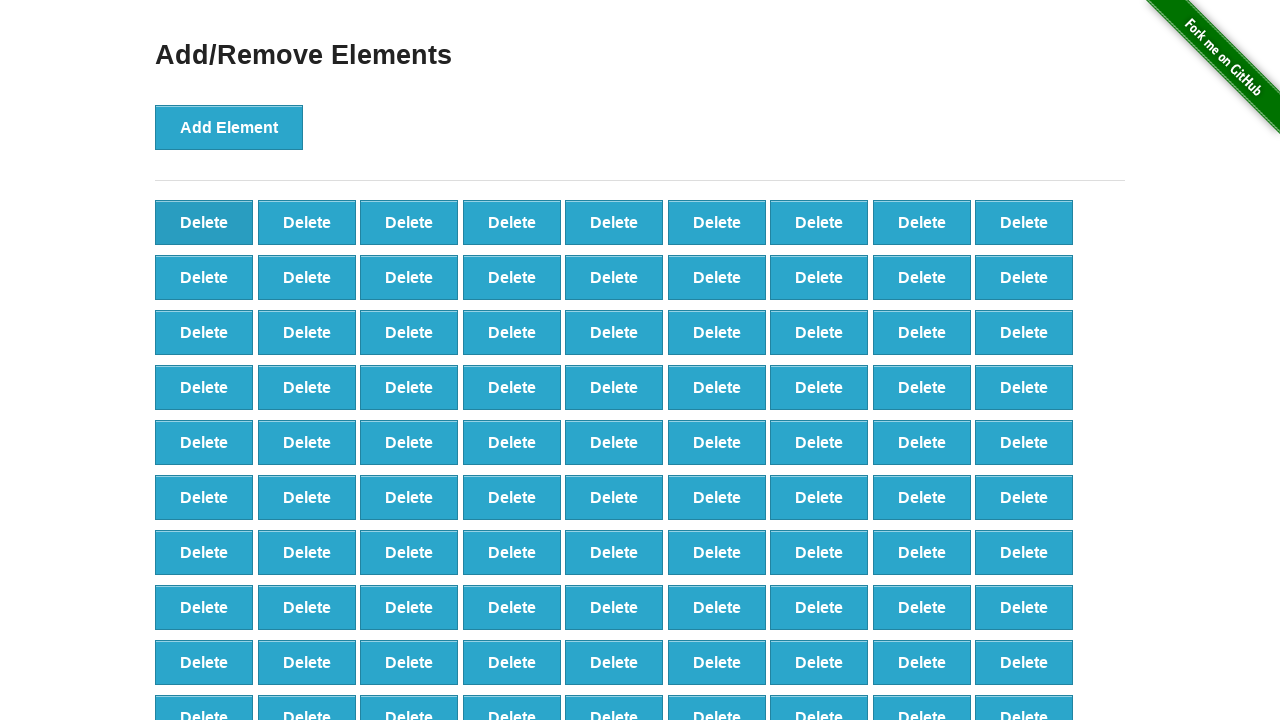

Clicked Delete button (iteration 10/90) at (204, 222) on .added-manually
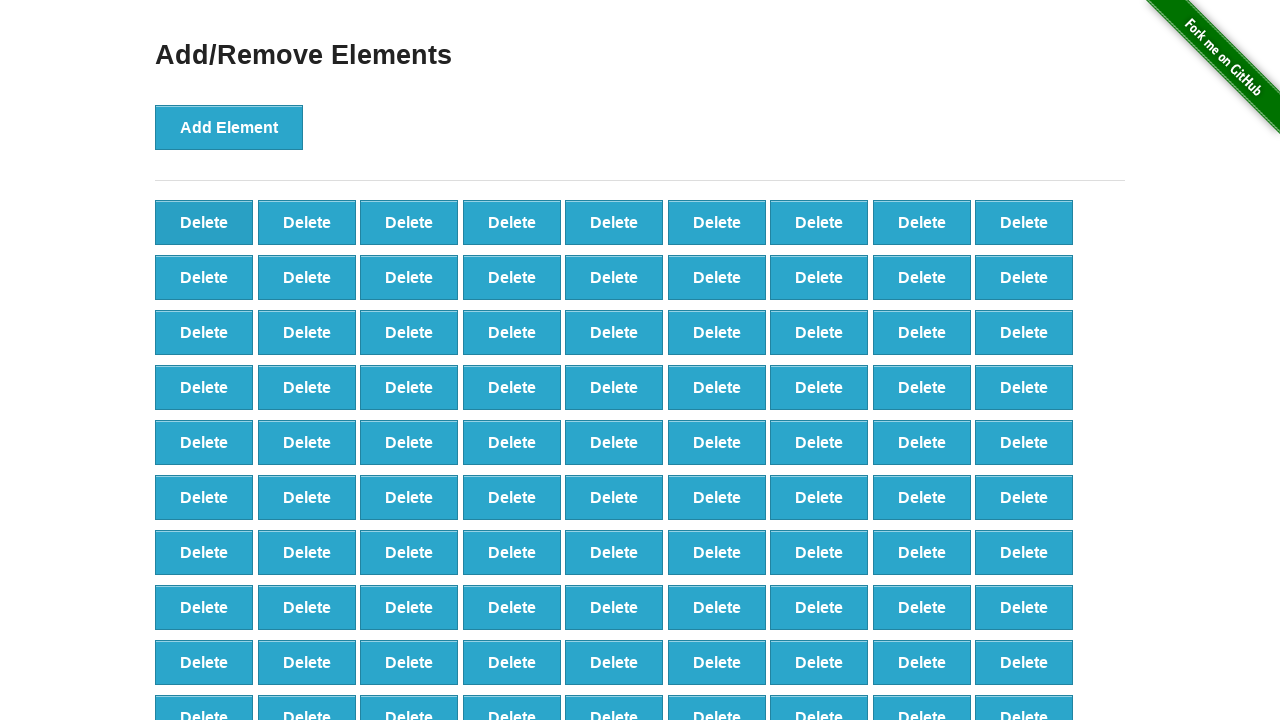

Clicked Delete button (iteration 11/90) at (204, 222) on .added-manually
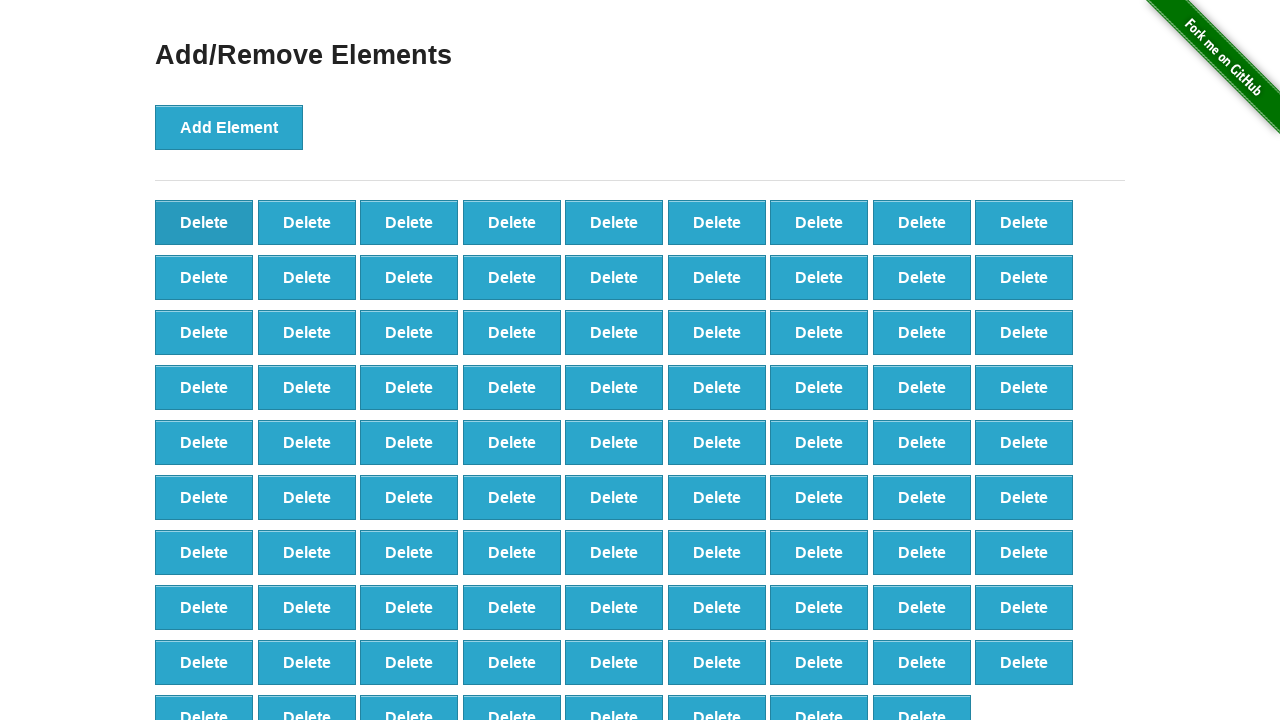

Clicked Delete button (iteration 12/90) at (204, 222) on .added-manually
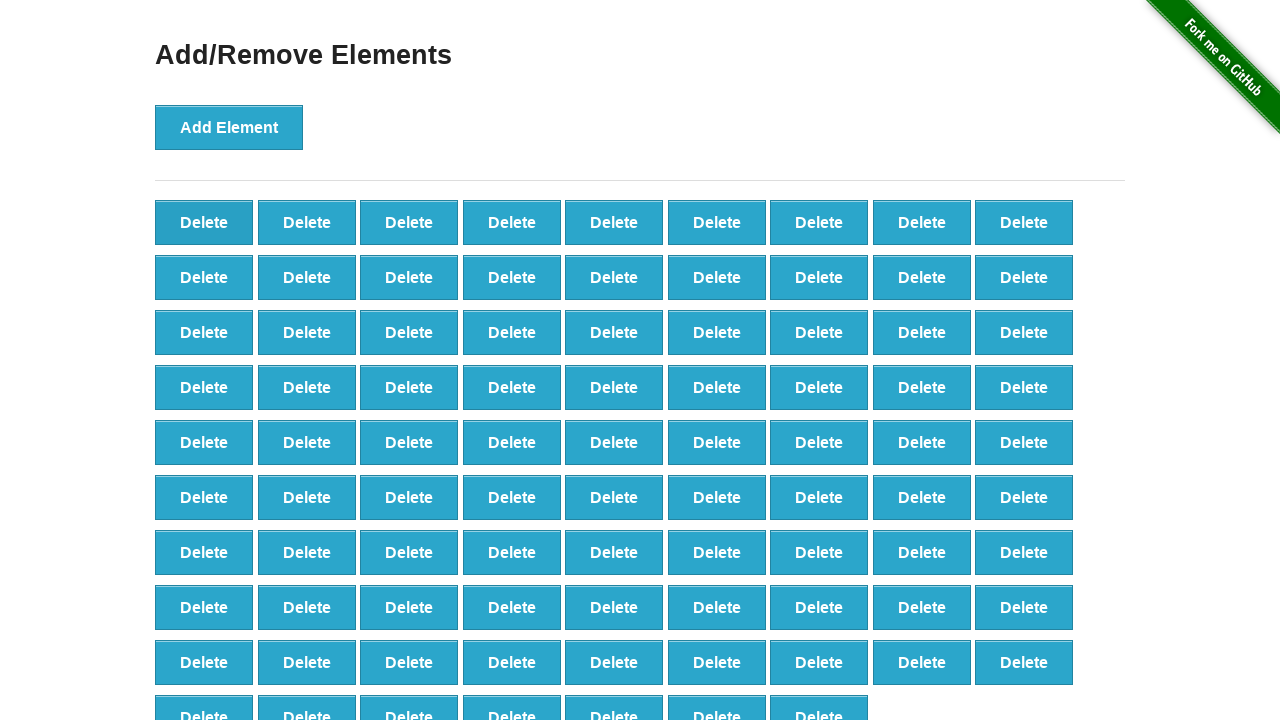

Clicked Delete button (iteration 13/90) at (204, 222) on .added-manually
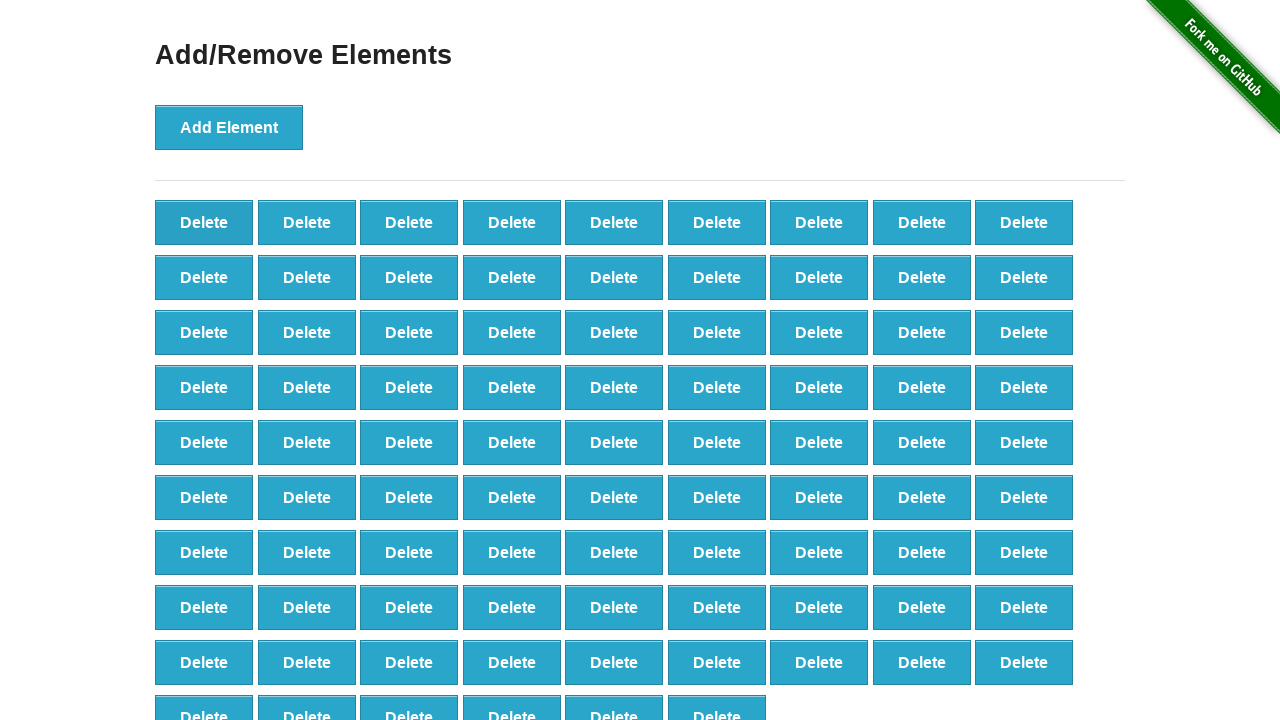

Clicked Delete button (iteration 14/90) at (204, 222) on .added-manually
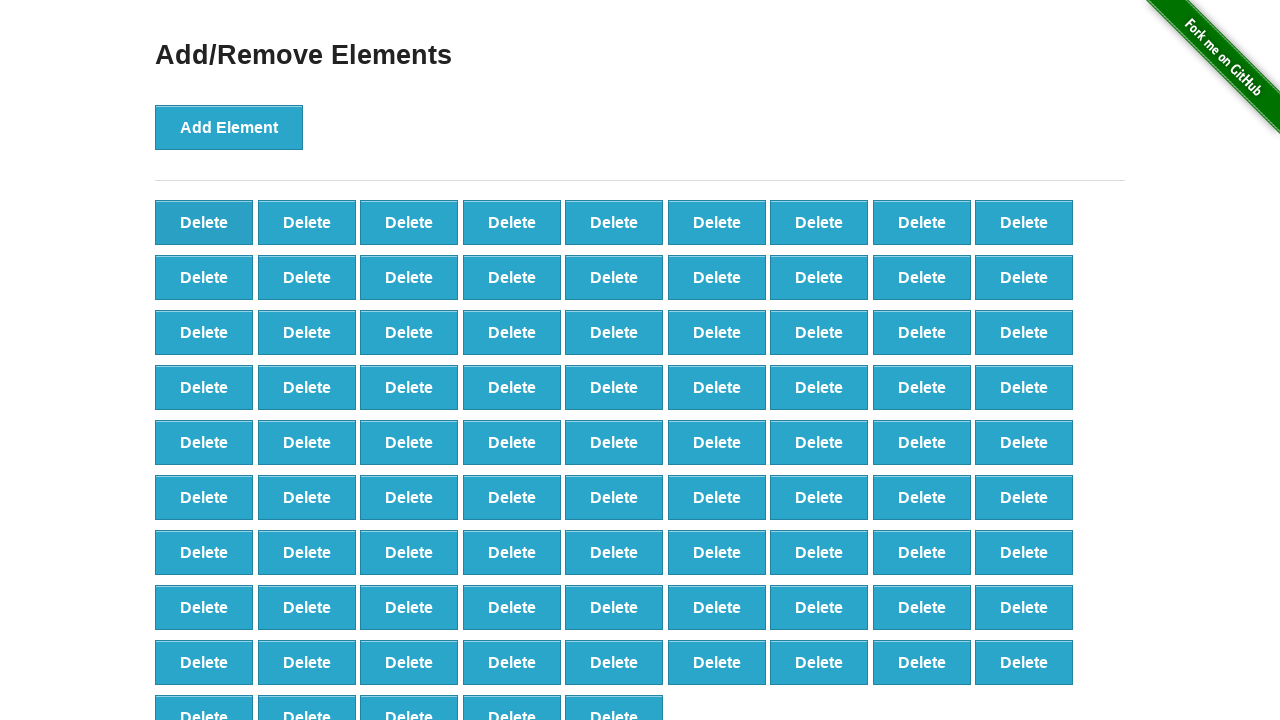

Clicked Delete button (iteration 15/90) at (204, 222) on .added-manually
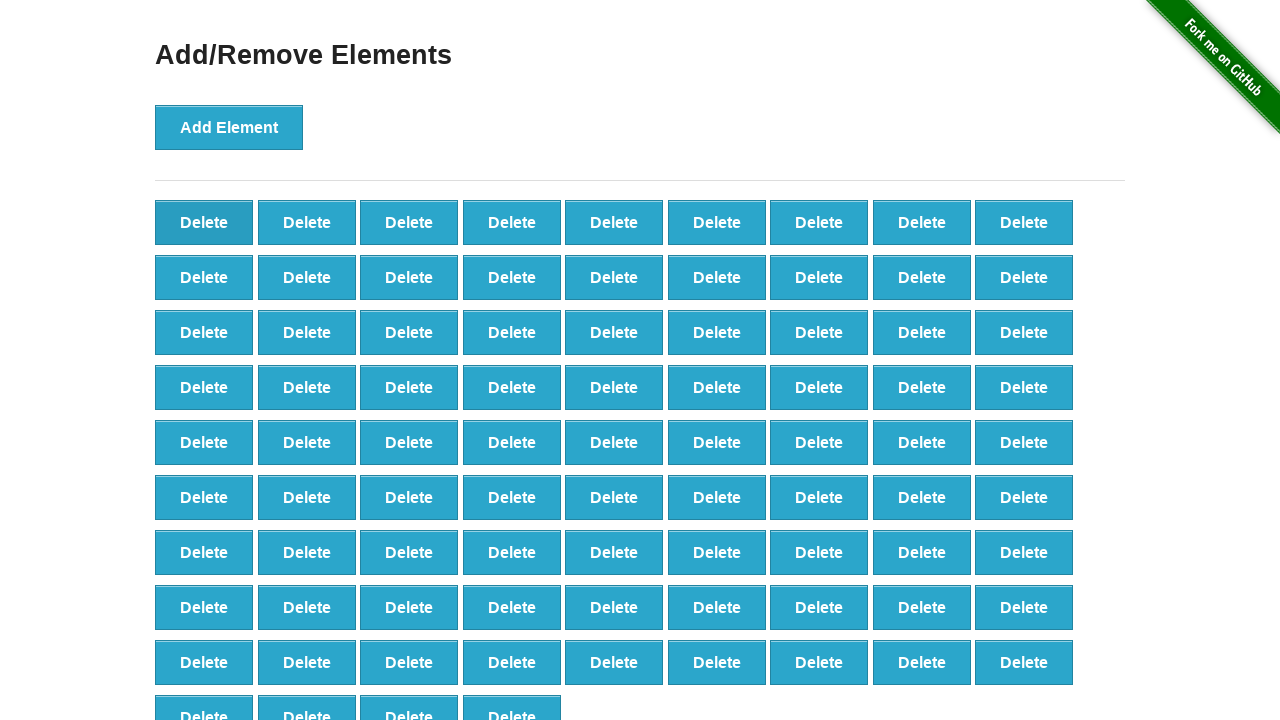

Clicked Delete button (iteration 16/90) at (204, 222) on .added-manually
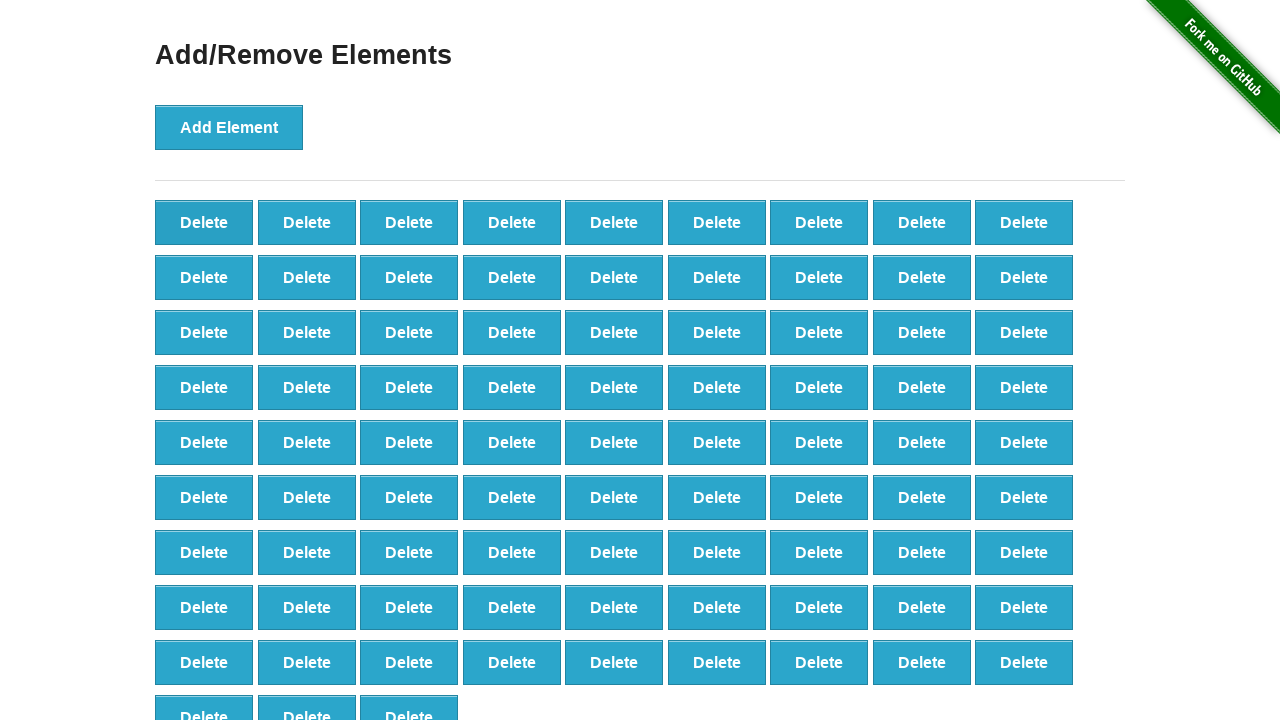

Clicked Delete button (iteration 17/90) at (204, 222) on .added-manually
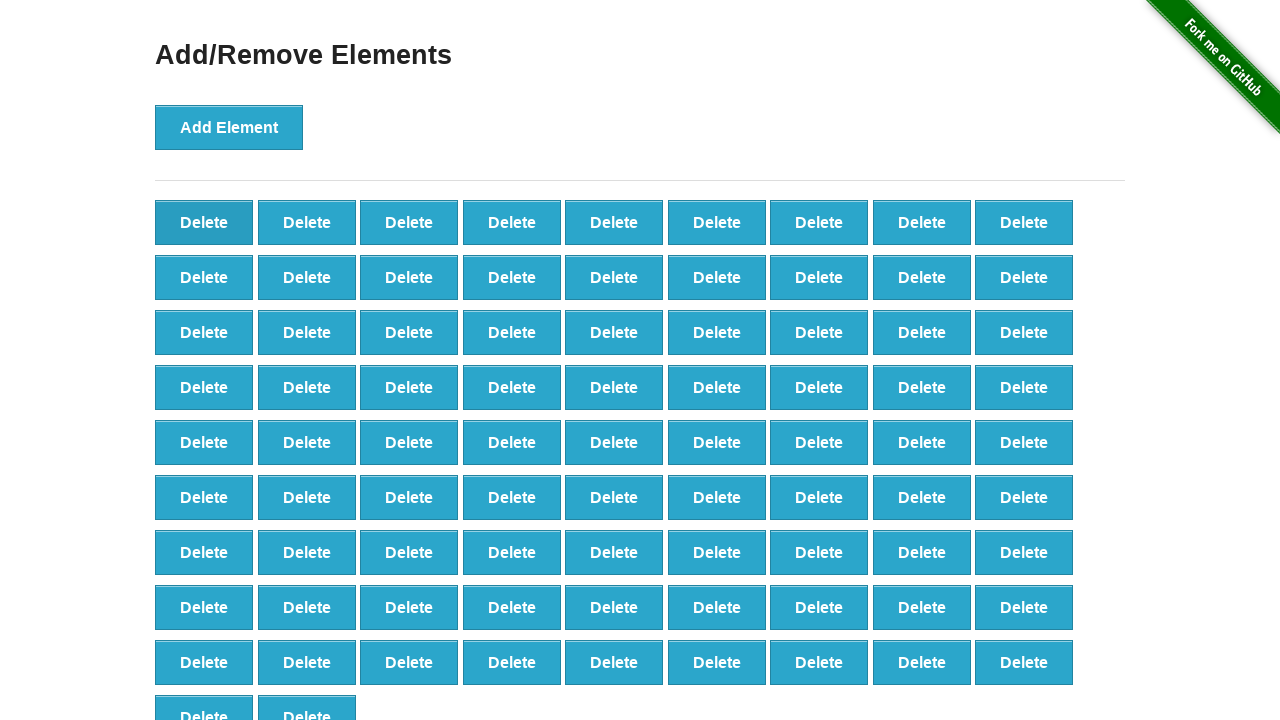

Clicked Delete button (iteration 18/90) at (204, 222) on .added-manually
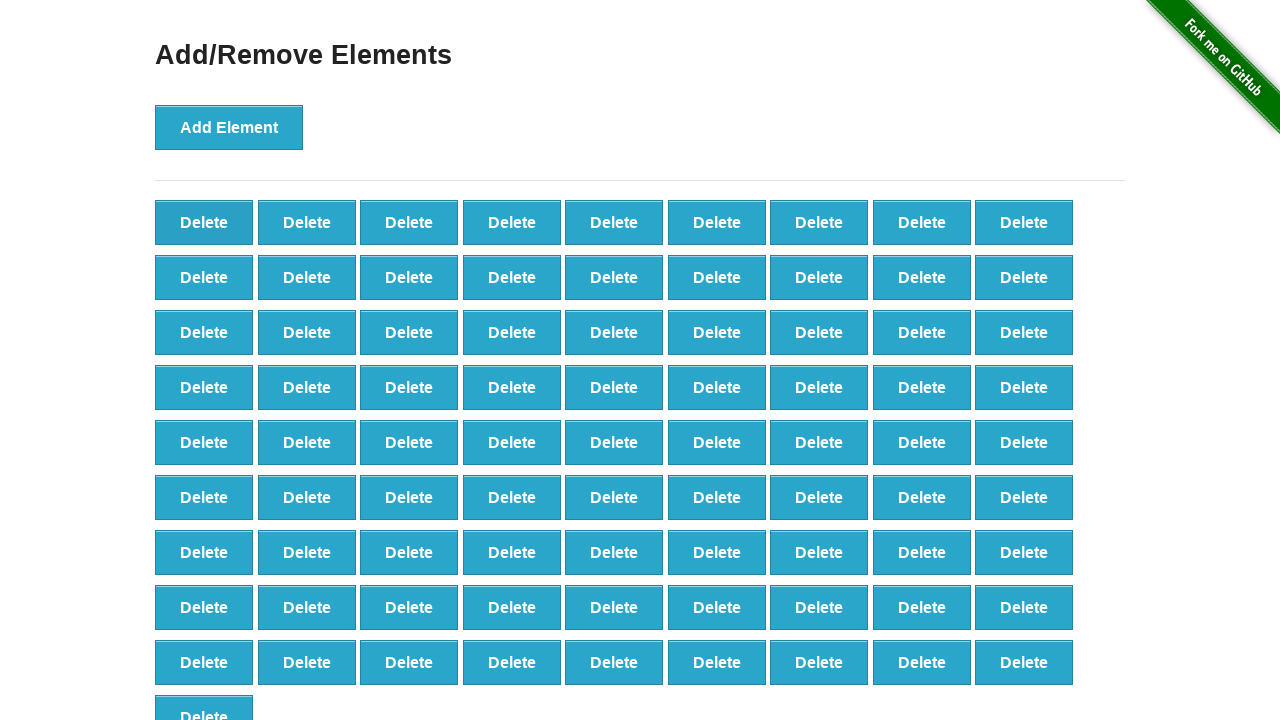

Clicked Delete button (iteration 19/90) at (204, 222) on .added-manually
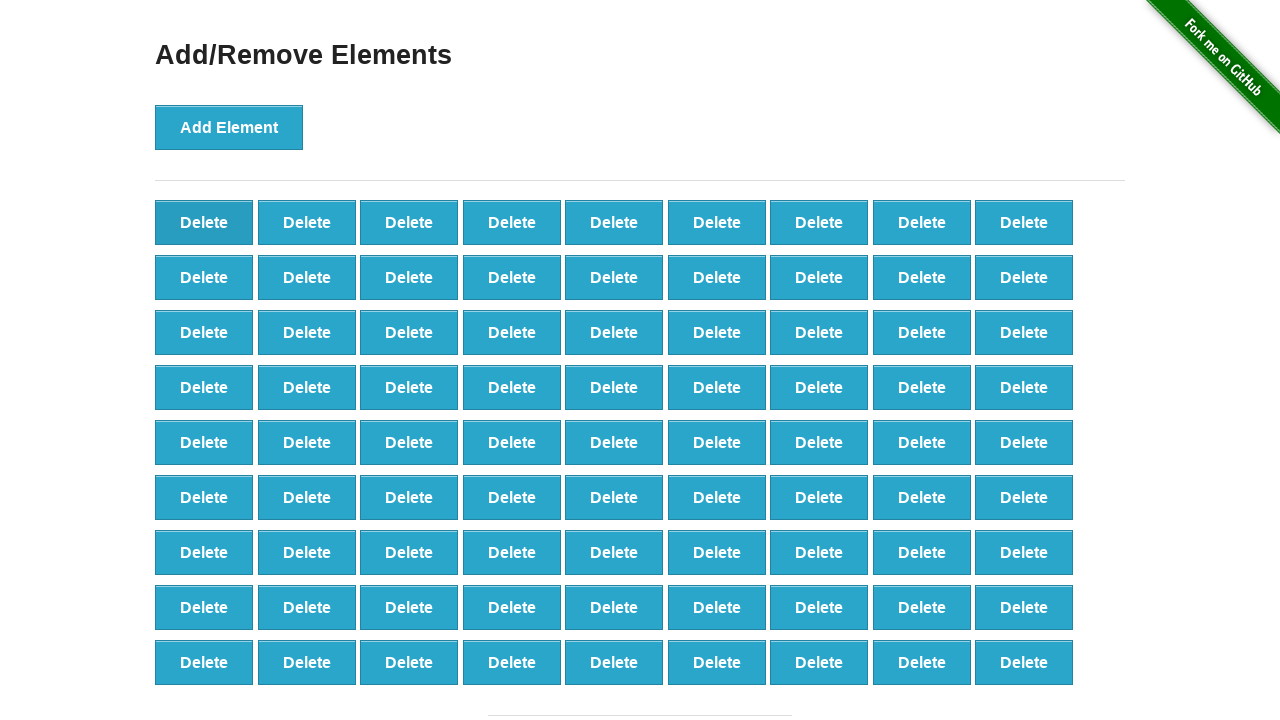

Clicked Delete button (iteration 20/90) at (204, 222) on .added-manually
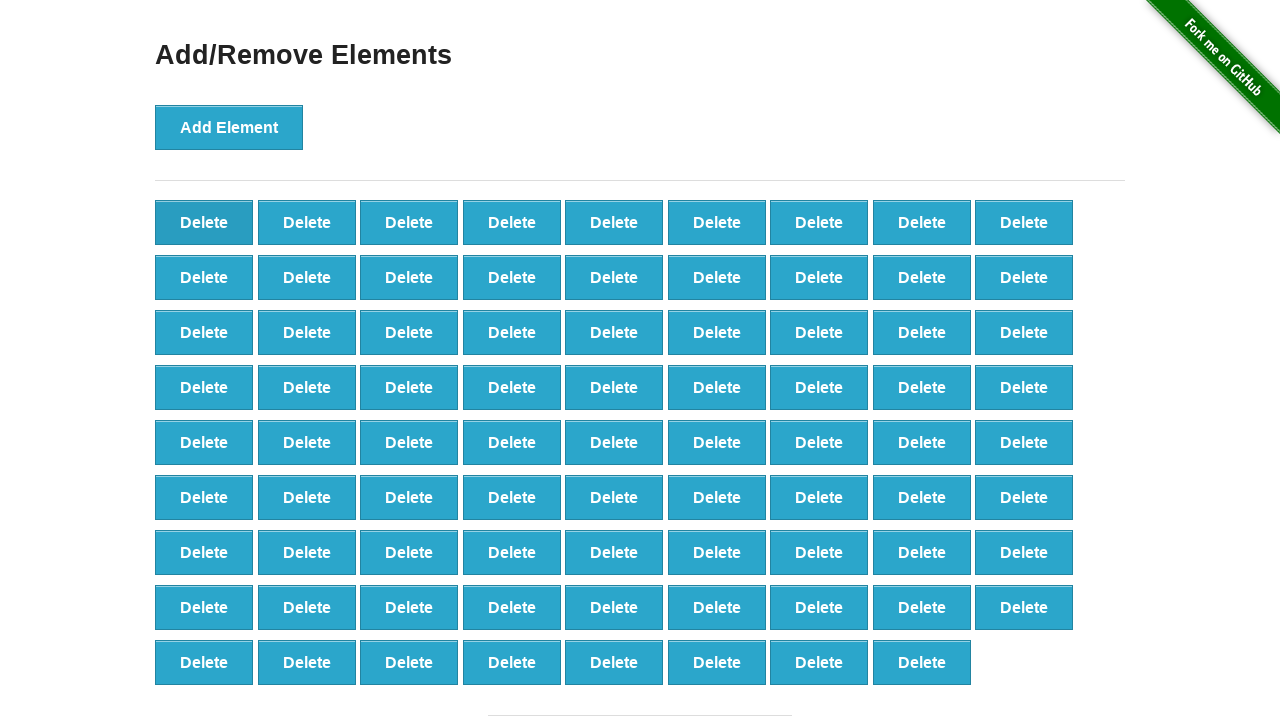

Clicked Delete button (iteration 21/90) at (204, 222) on .added-manually
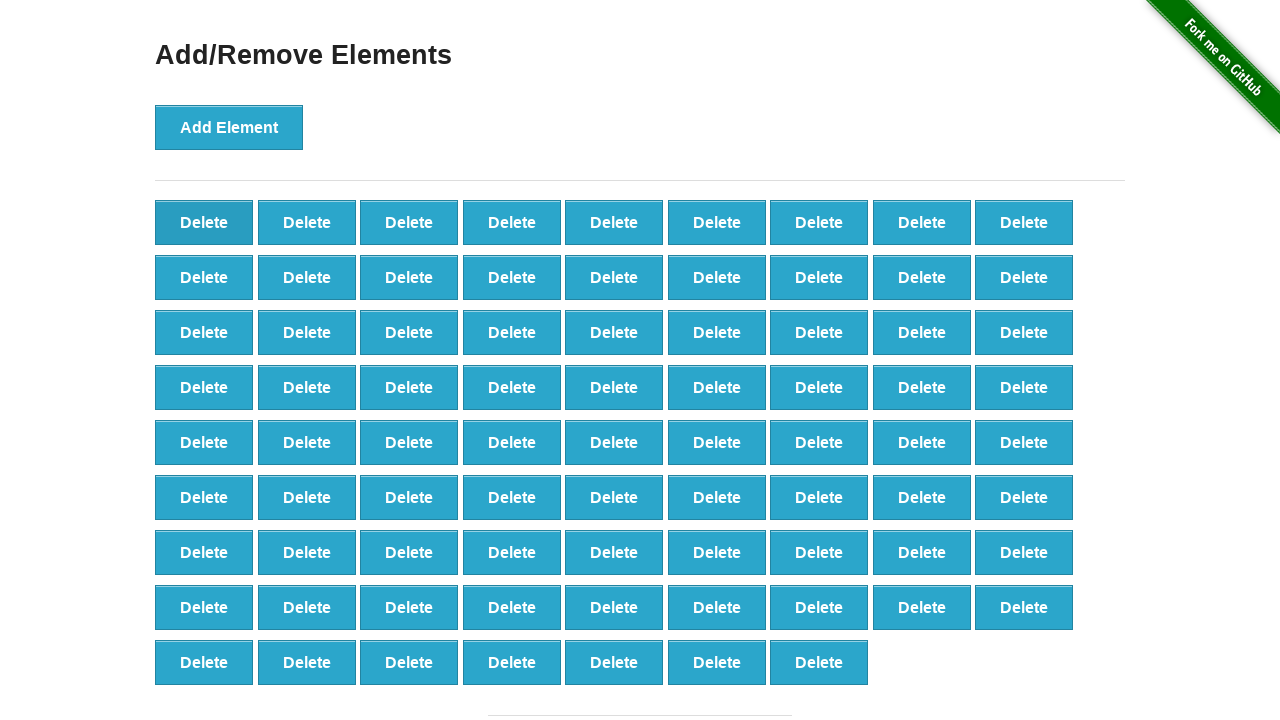

Clicked Delete button (iteration 22/90) at (204, 222) on .added-manually
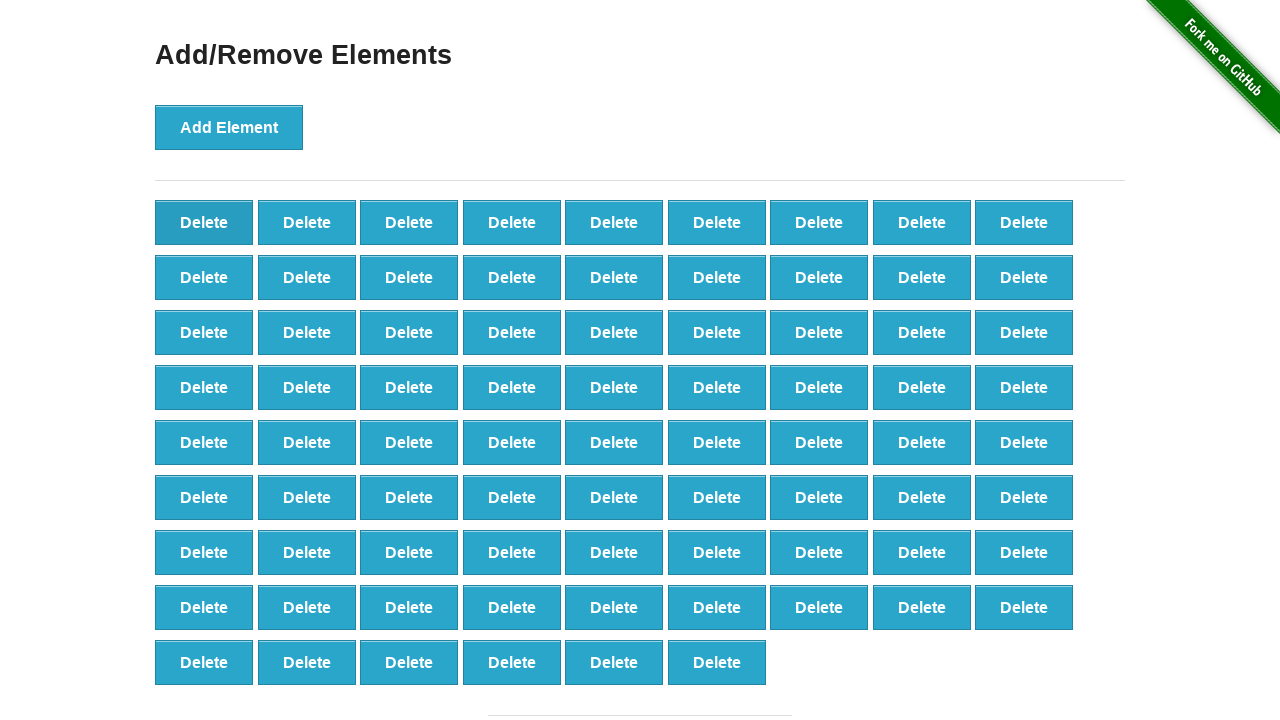

Clicked Delete button (iteration 23/90) at (204, 222) on .added-manually
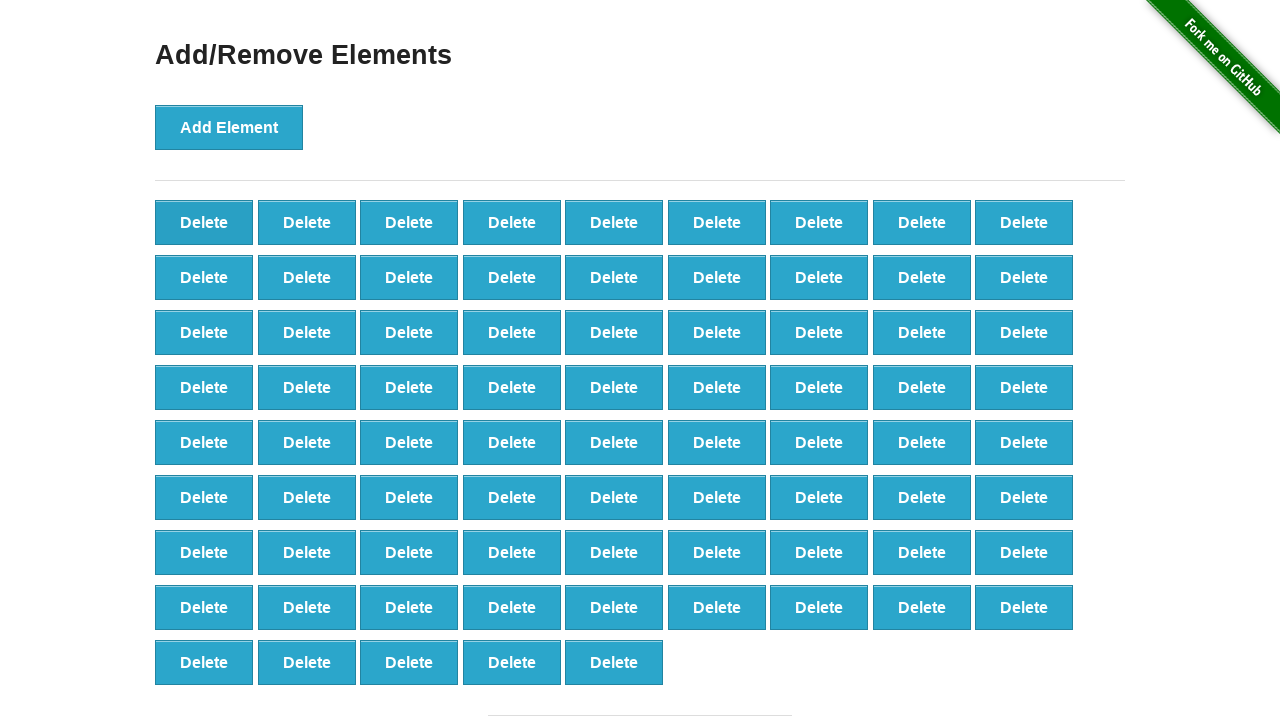

Clicked Delete button (iteration 24/90) at (204, 222) on .added-manually
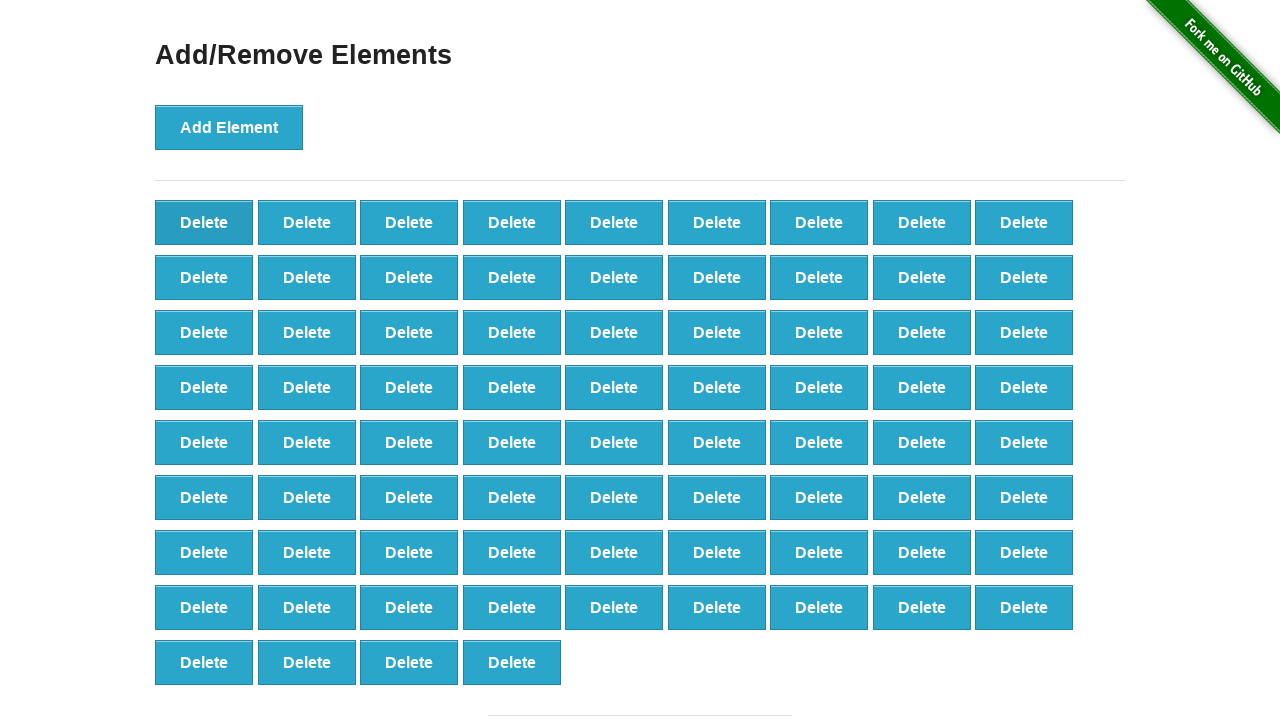

Clicked Delete button (iteration 25/90) at (204, 222) on .added-manually
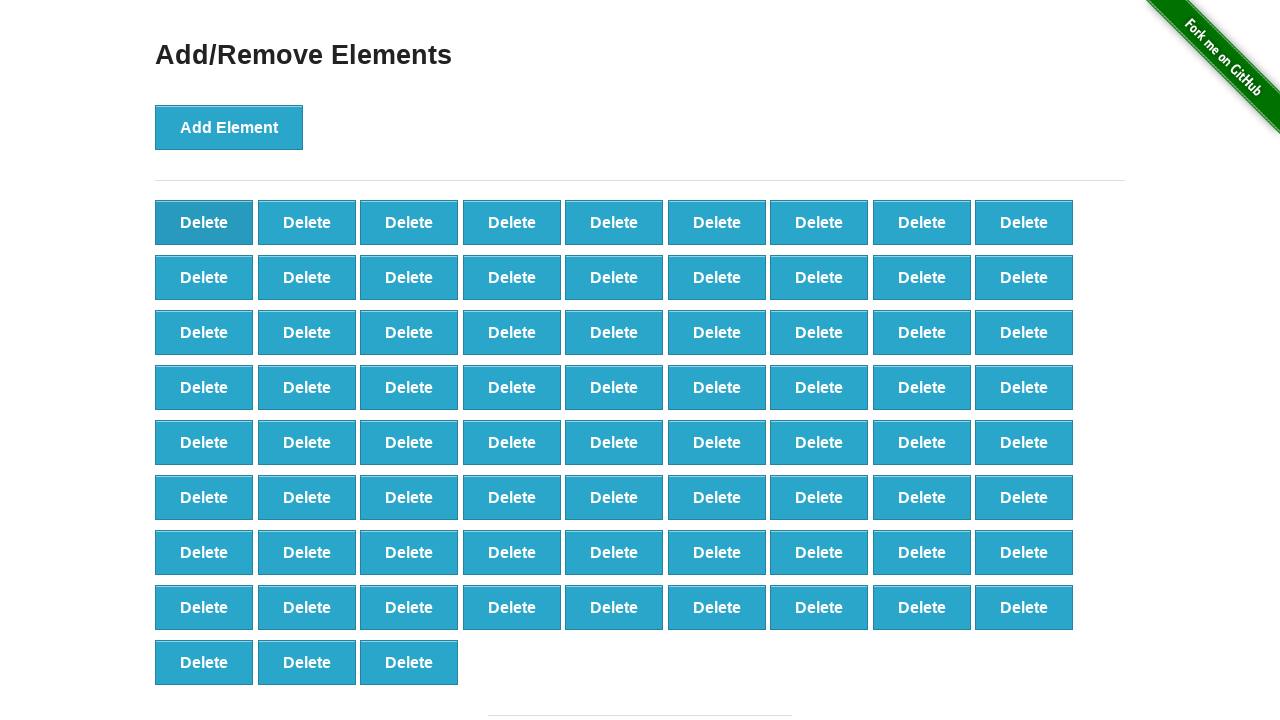

Clicked Delete button (iteration 26/90) at (204, 222) on .added-manually
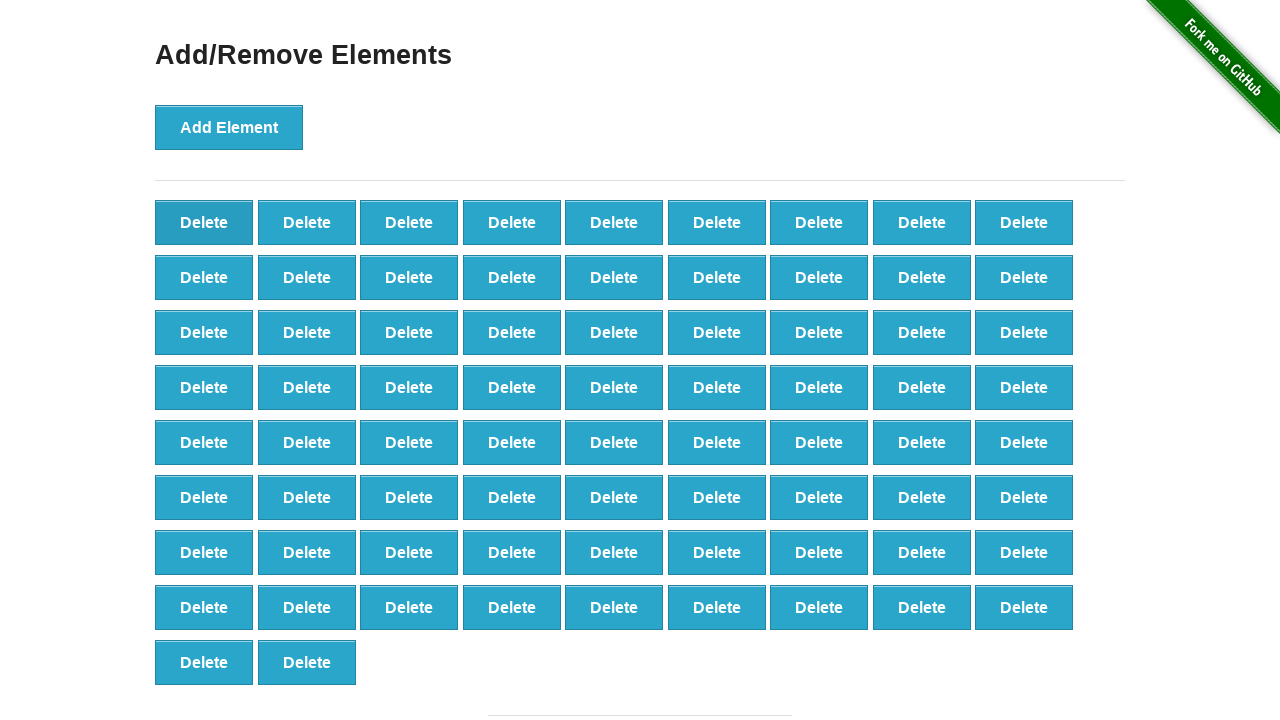

Clicked Delete button (iteration 27/90) at (204, 222) on .added-manually
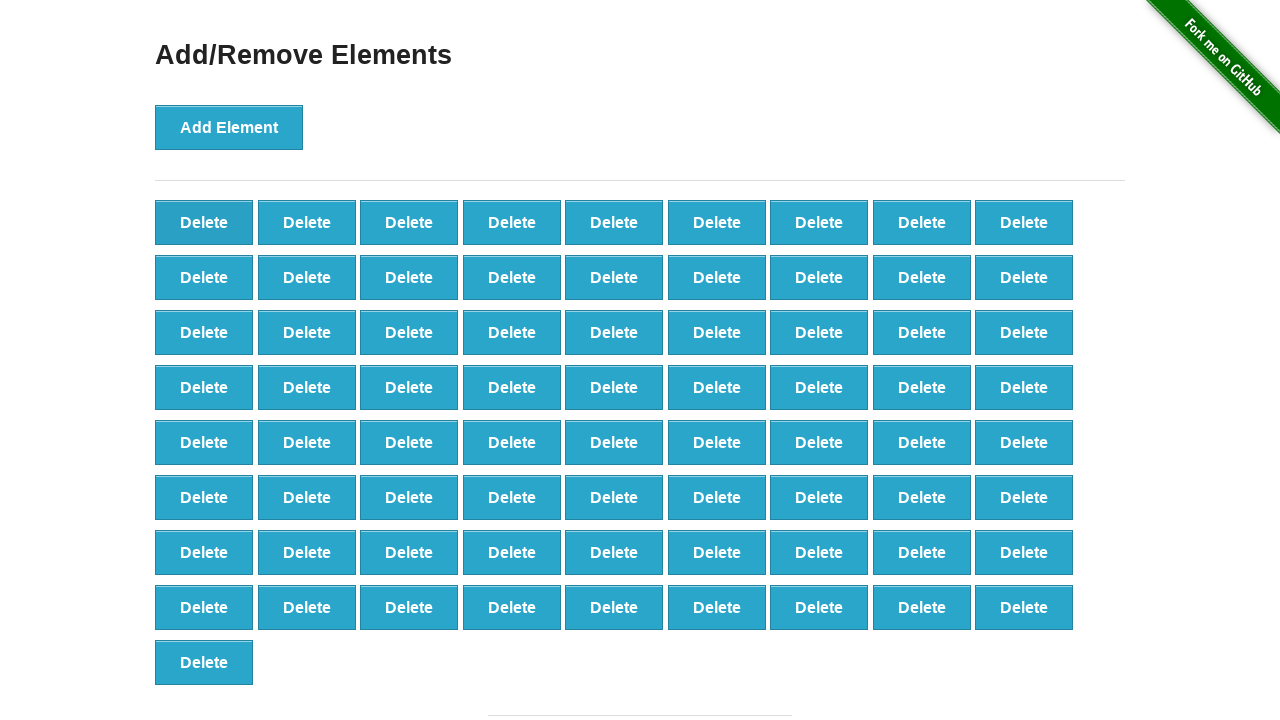

Clicked Delete button (iteration 28/90) at (204, 222) on .added-manually
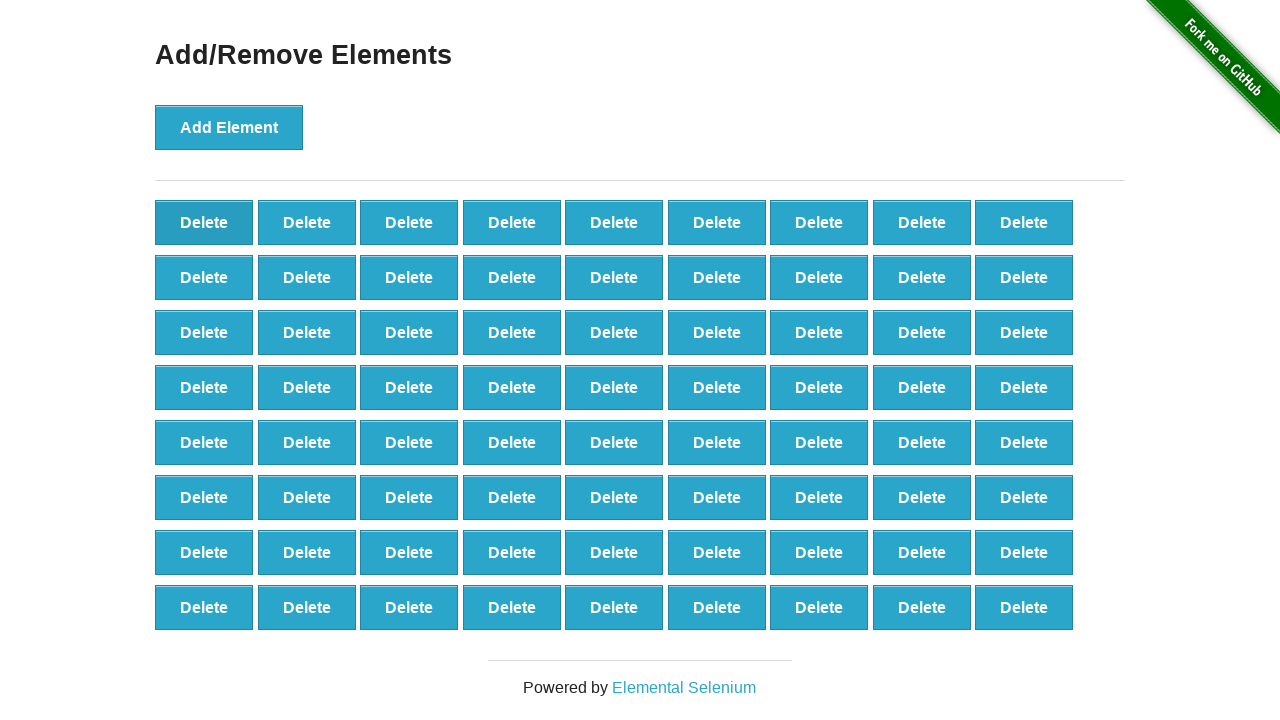

Clicked Delete button (iteration 29/90) at (204, 222) on .added-manually
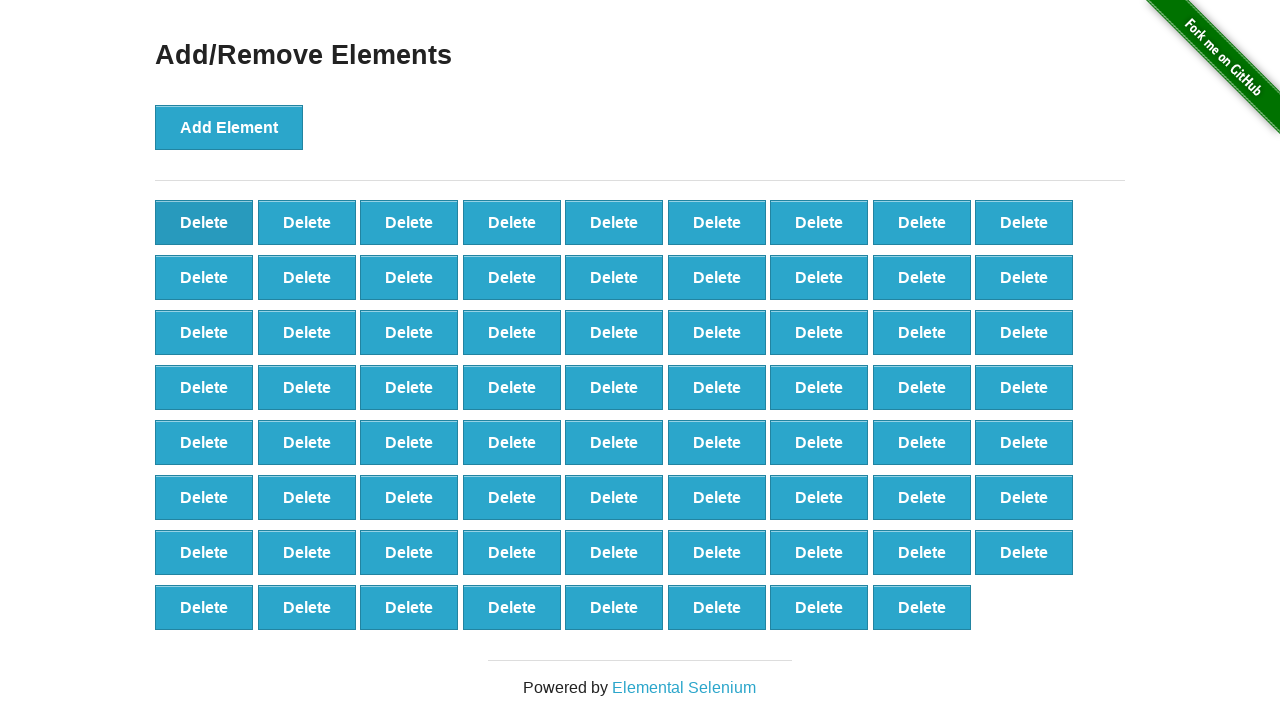

Clicked Delete button (iteration 30/90) at (204, 222) on .added-manually
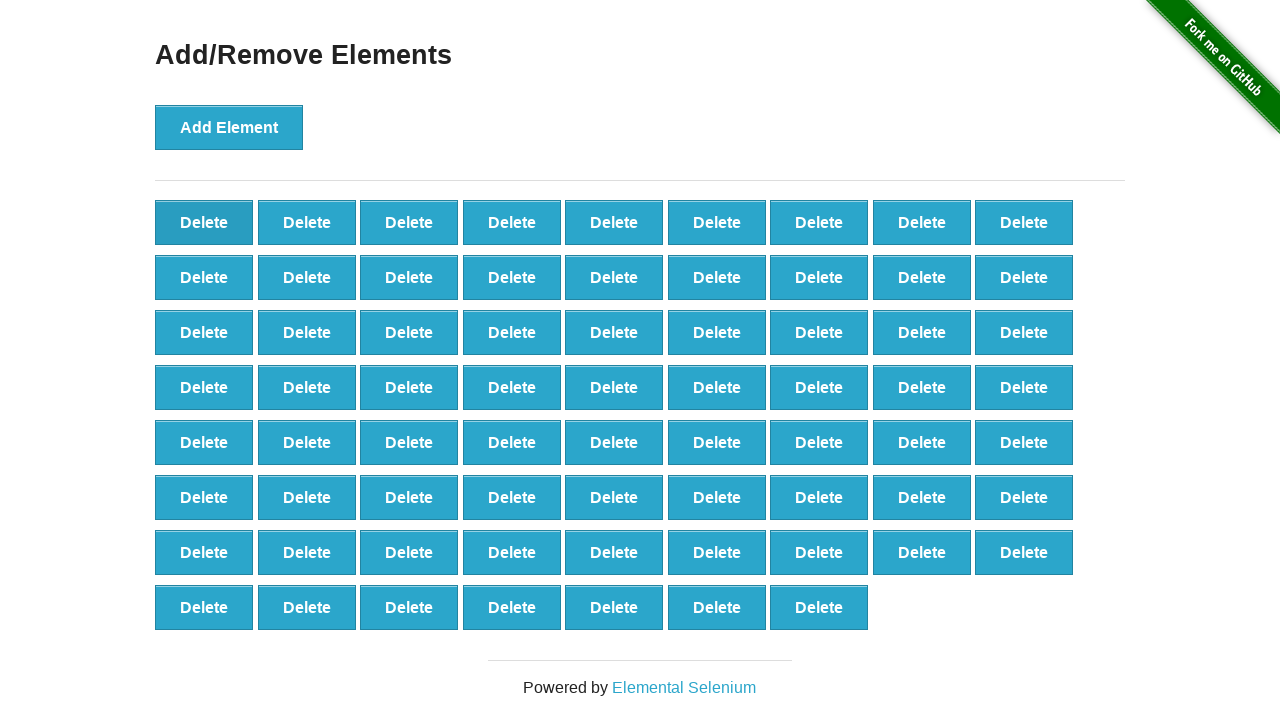

Clicked Delete button (iteration 31/90) at (204, 222) on .added-manually
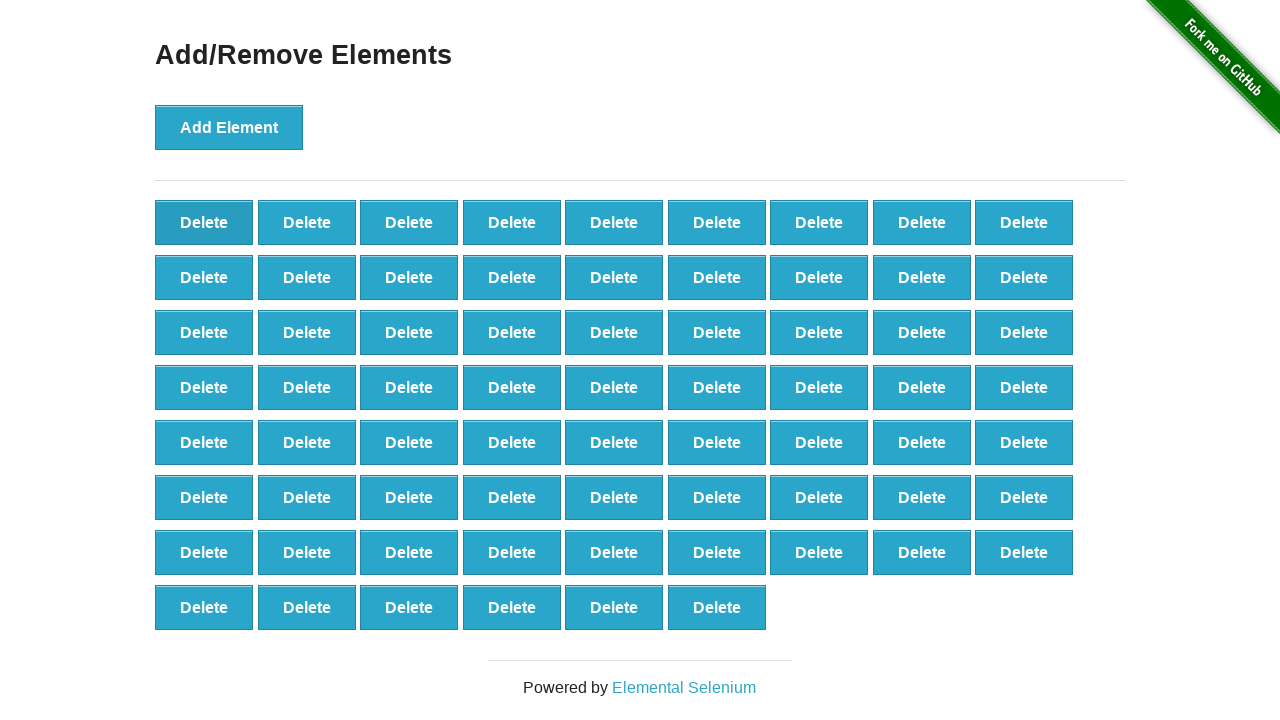

Clicked Delete button (iteration 32/90) at (204, 222) on .added-manually
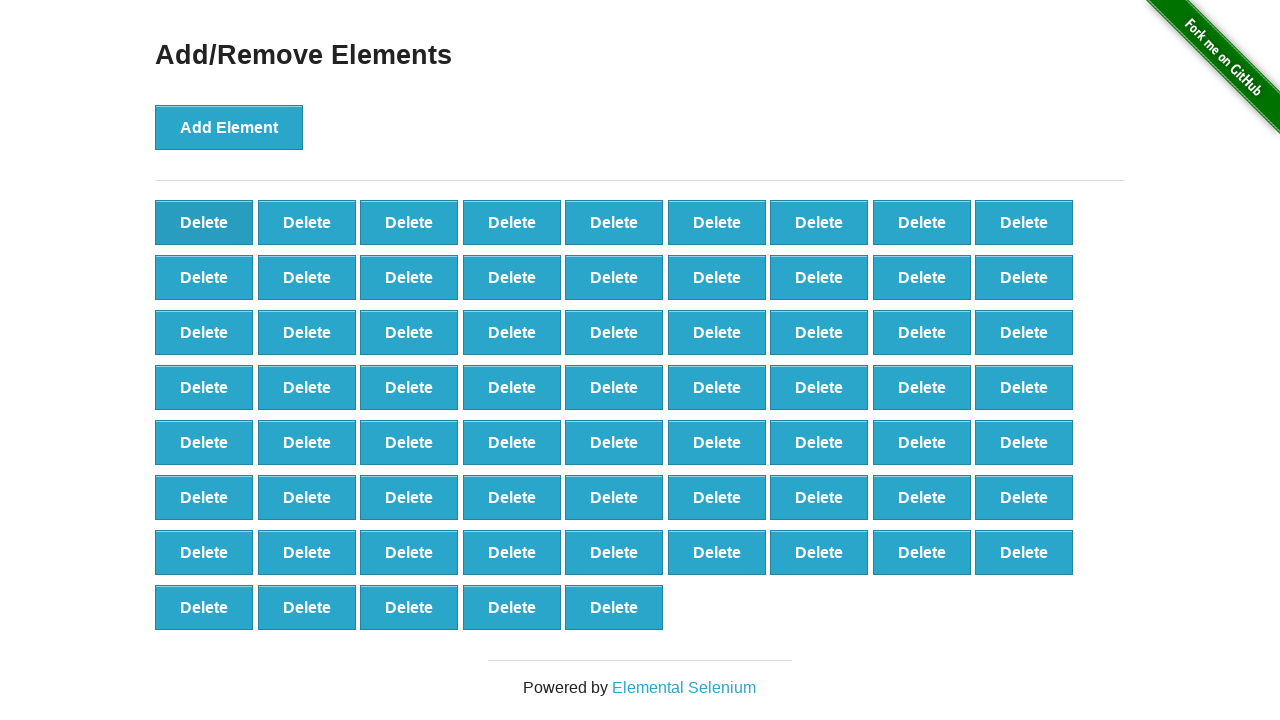

Clicked Delete button (iteration 33/90) at (204, 222) on .added-manually
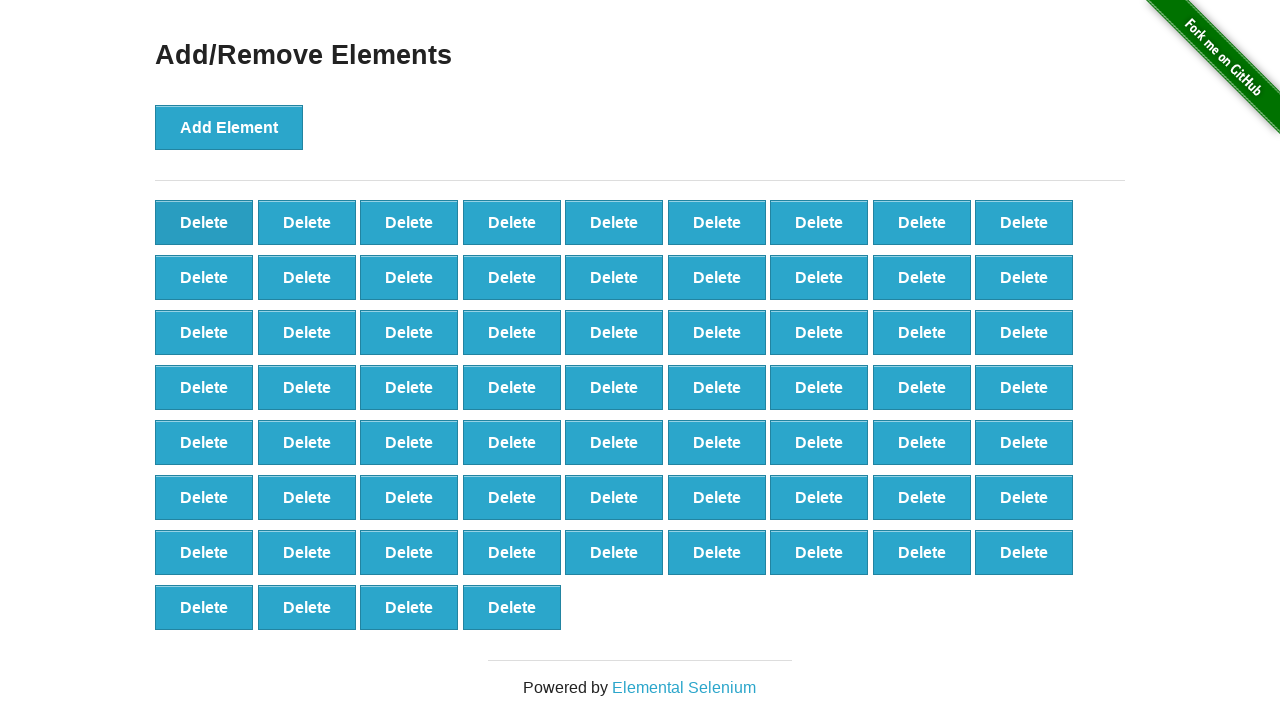

Clicked Delete button (iteration 34/90) at (204, 222) on .added-manually
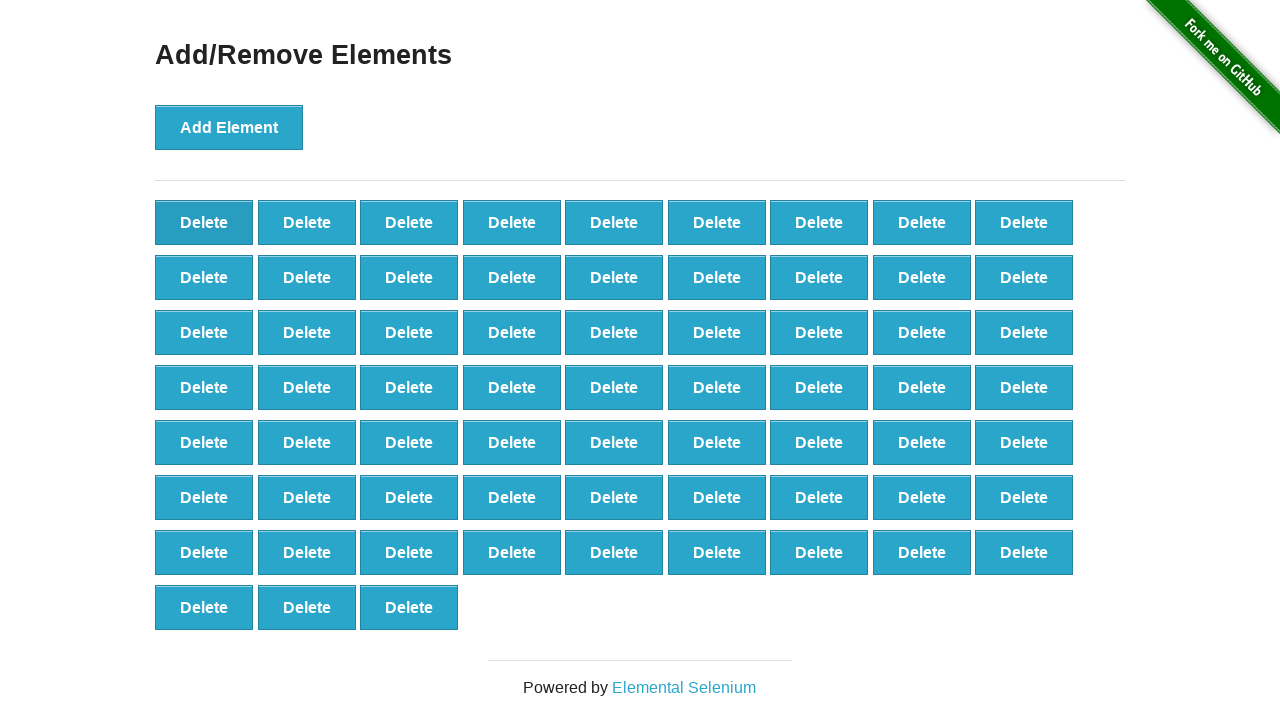

Clicked Delete button (iteration 35/90) at (204, 222) on .added-manually
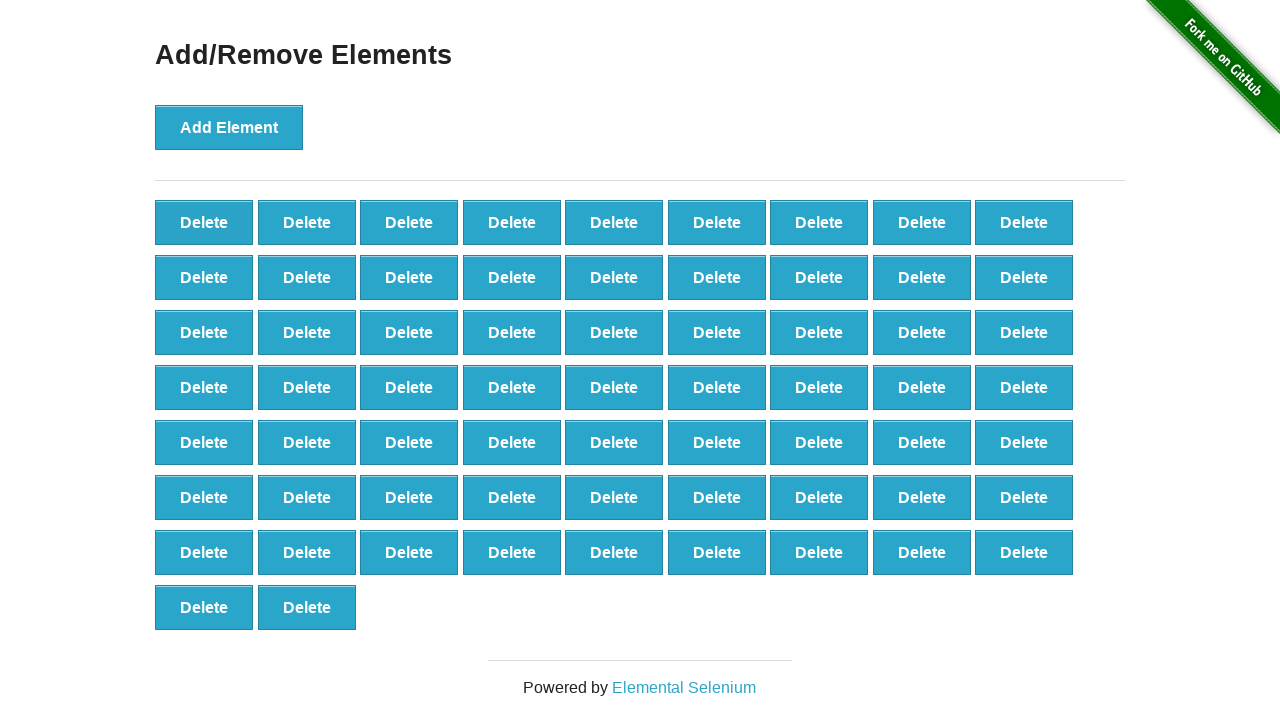

Clicked Delete button (iteration 36/90) at (204, 222) on .added-manually
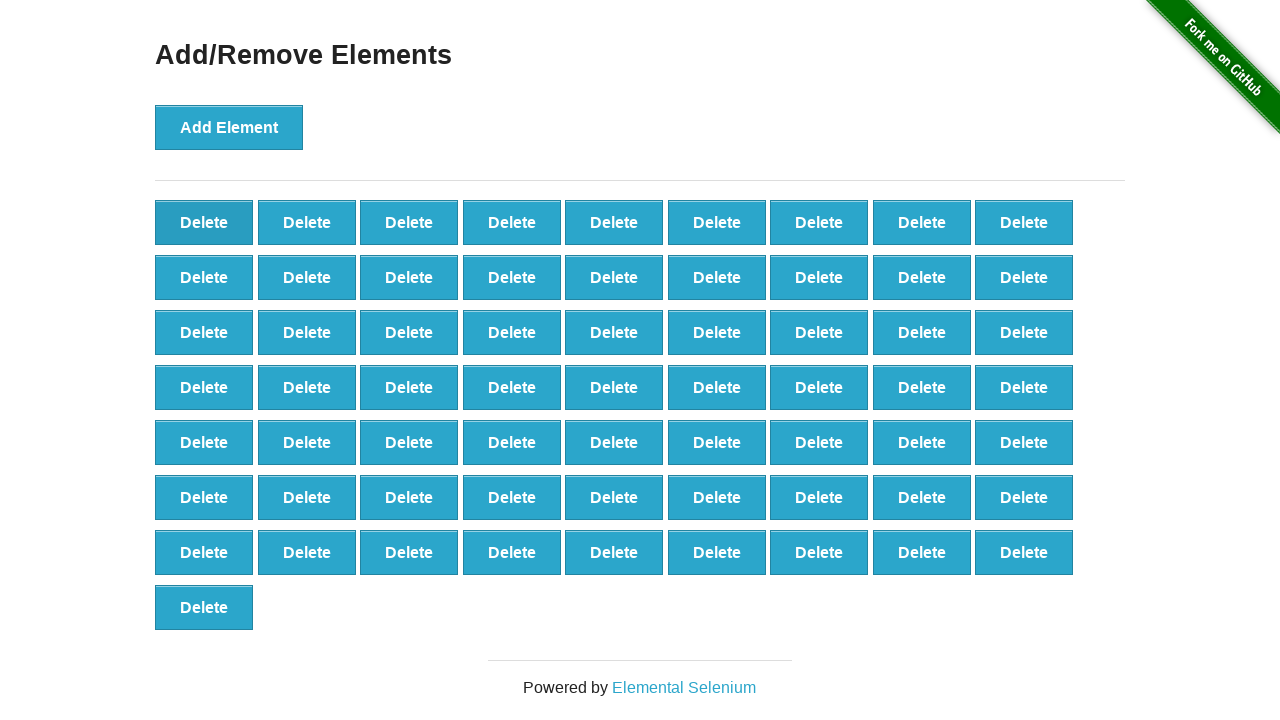

Clicked Delete button (iteration 37/90) at (204, 222) on .added-manually
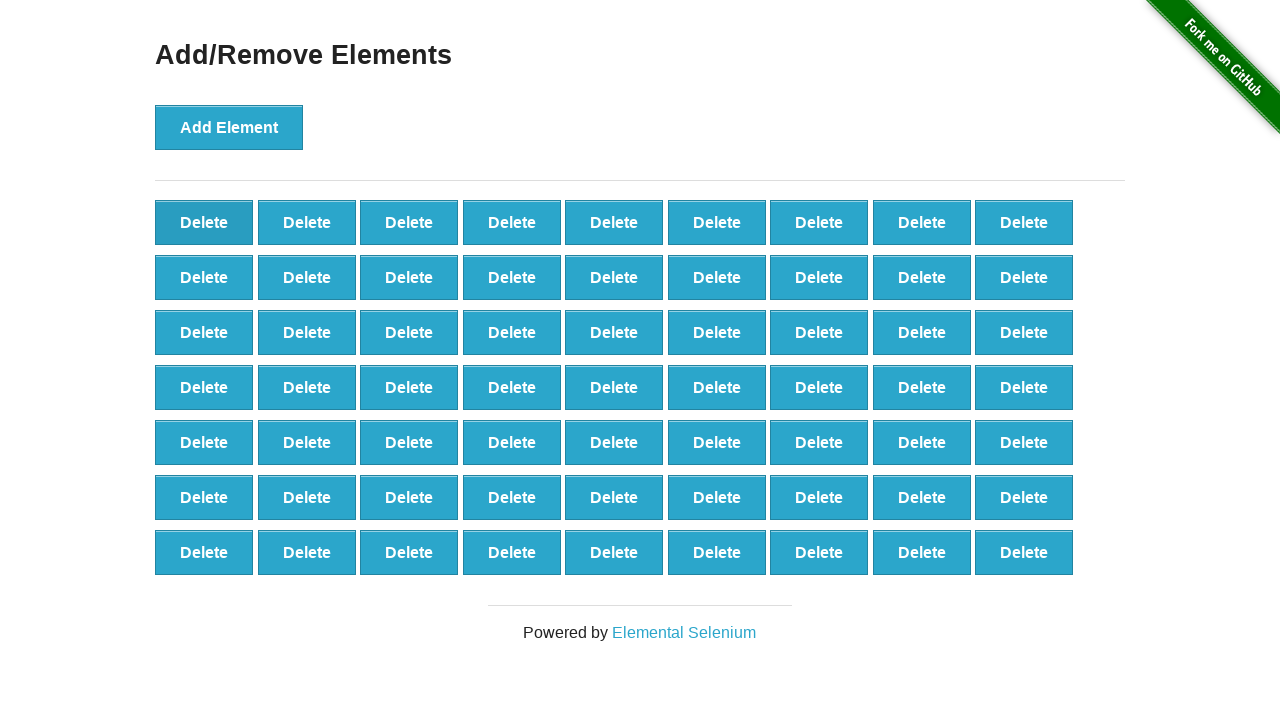

Clicked Delete button (iteration 38/90) at (204, 222) on .added-manually
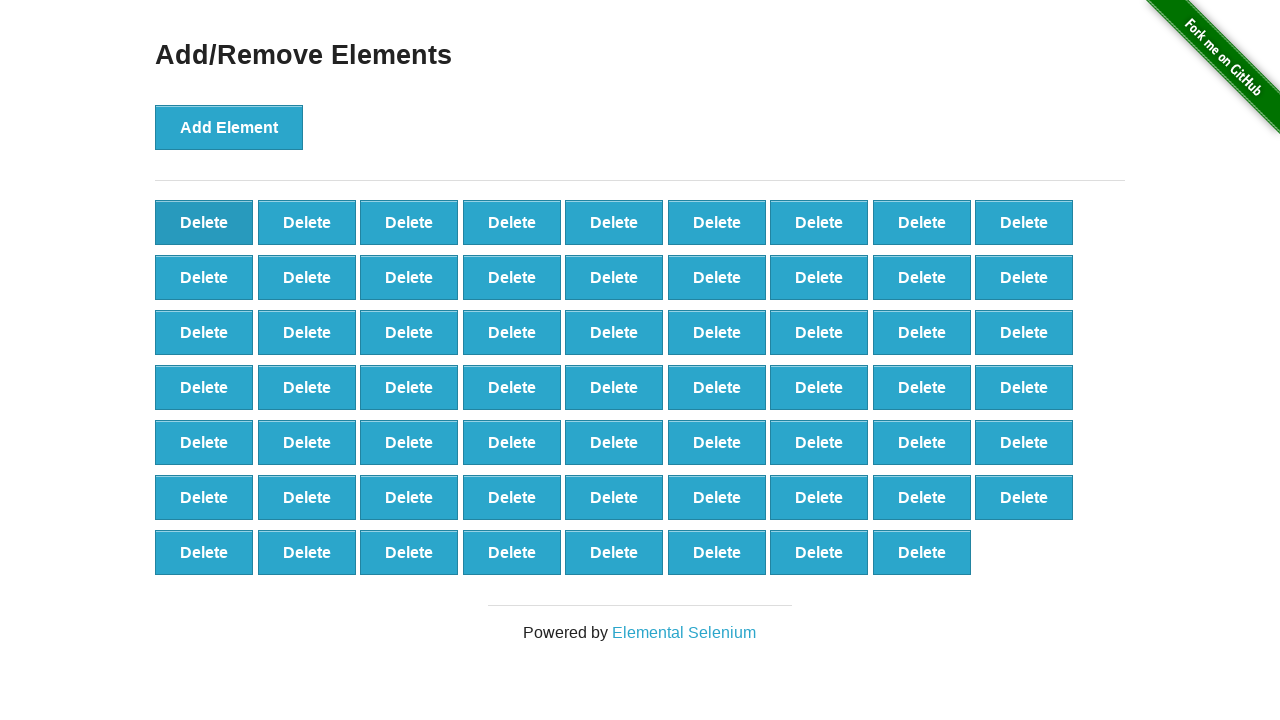

Clicked Delete button (iteration 39/90) at (204, 222) on .added-manually
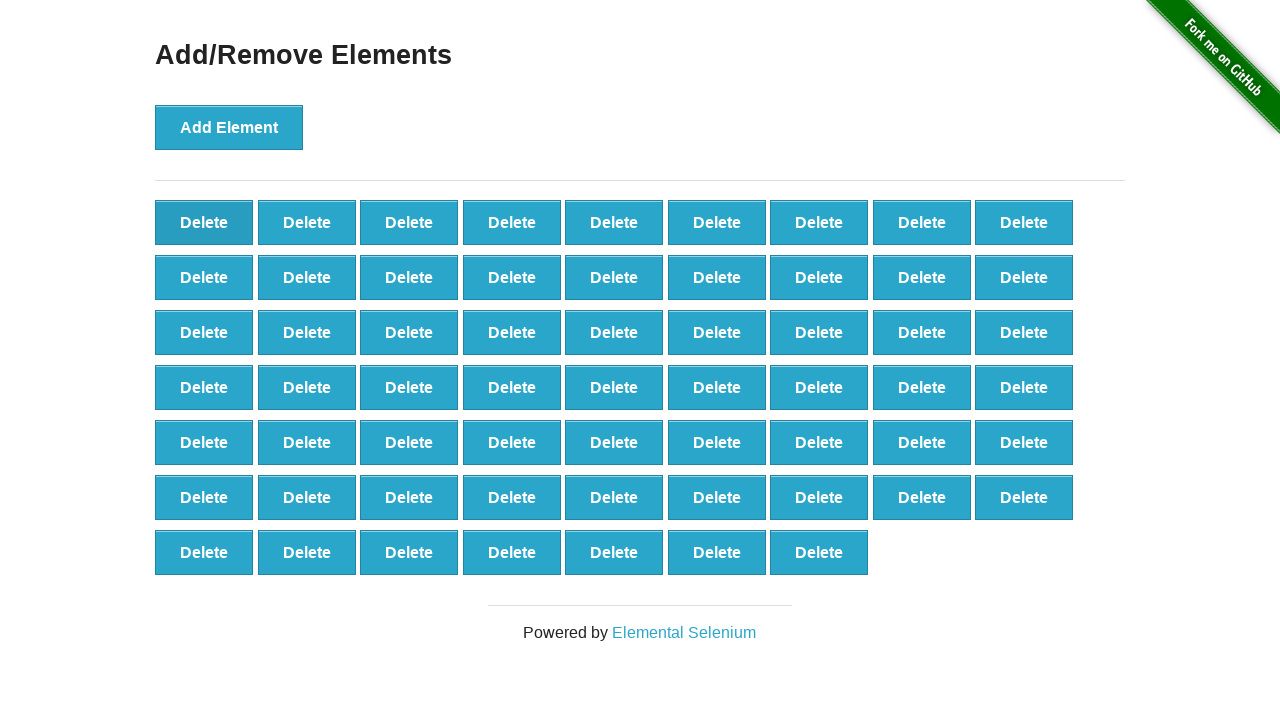

Clicked Delete button (iteration 40/90) at (204, 222) on .added-manually
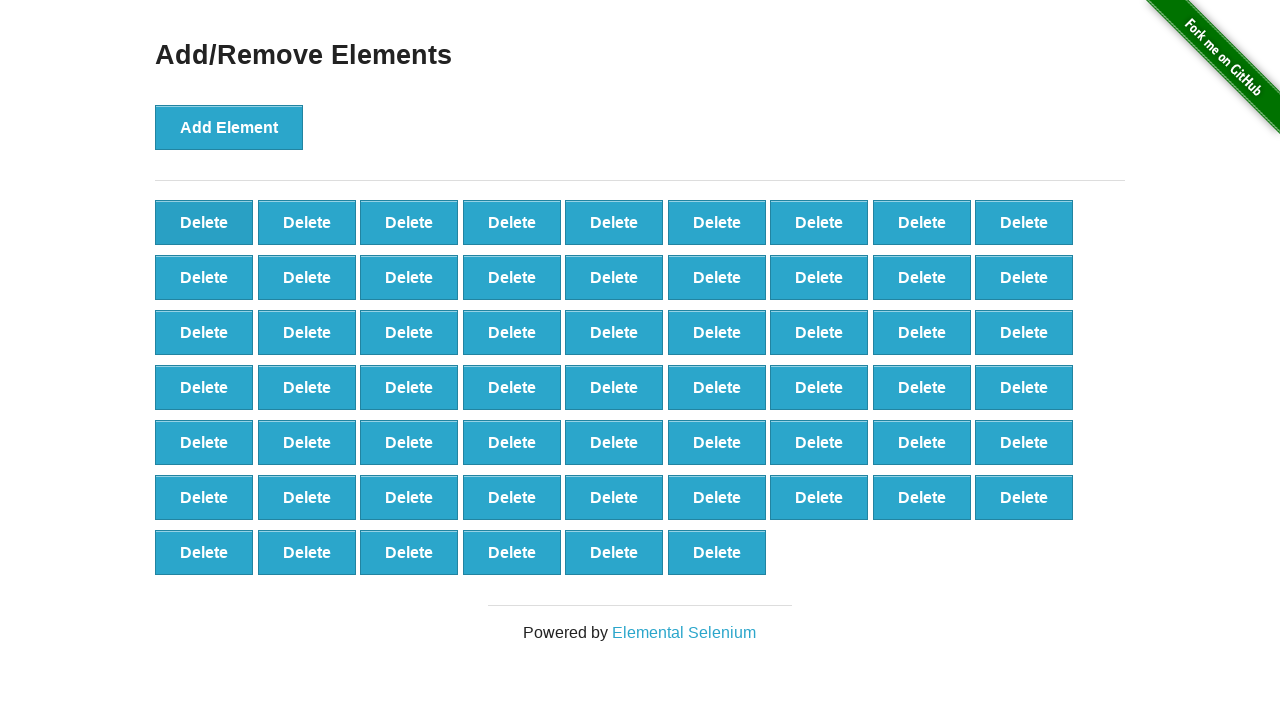

Clicked Delete button (iteration 41/90) at (204, 222) on .added-manually
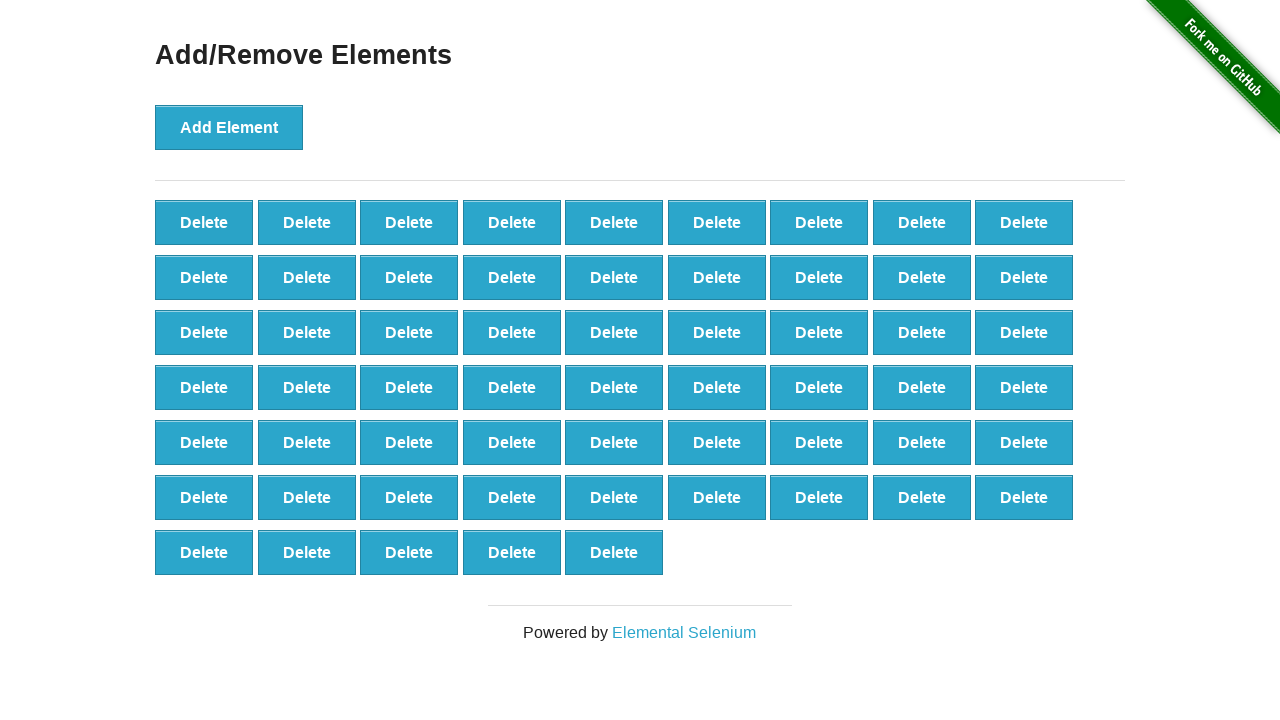

Clicked Delete button (iteration 42/90) at (204, 222) on .added-manually
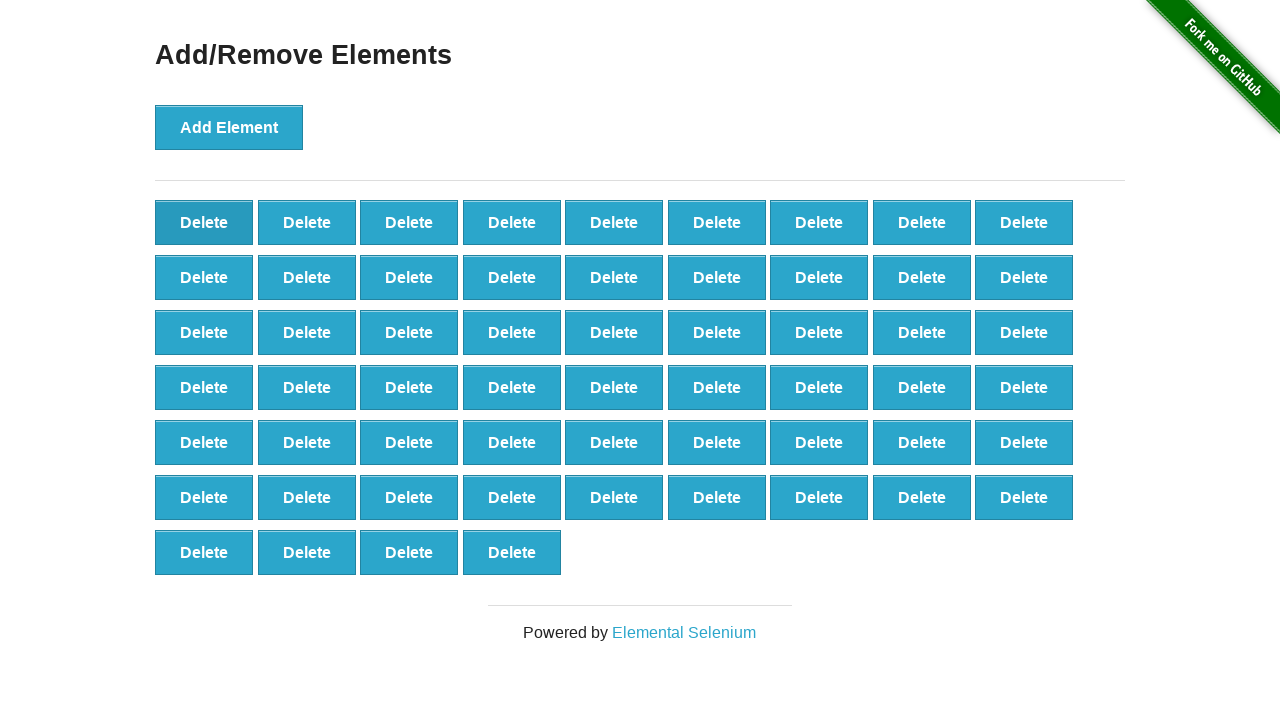

Clicked Delete button (iteration 43/90) at (204, 222) on .added-manually
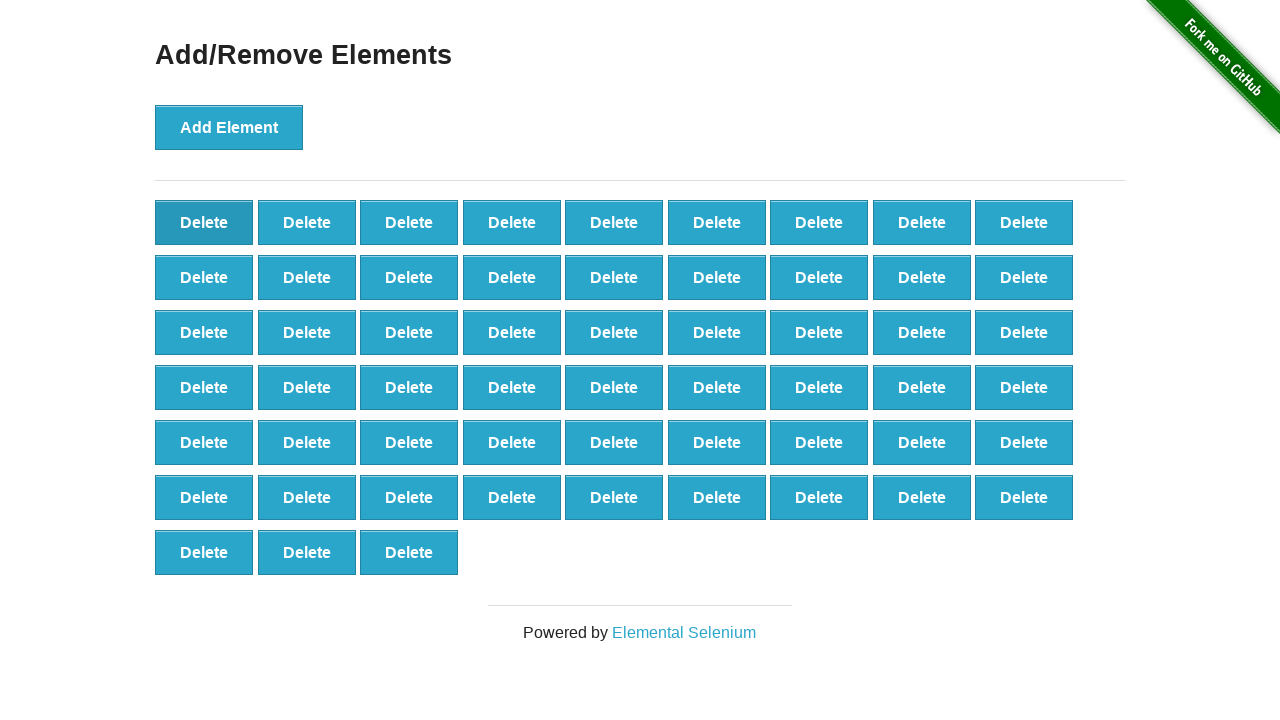

Clicked Delete button (iteration 44/90) at (204, 222) on .added-manually
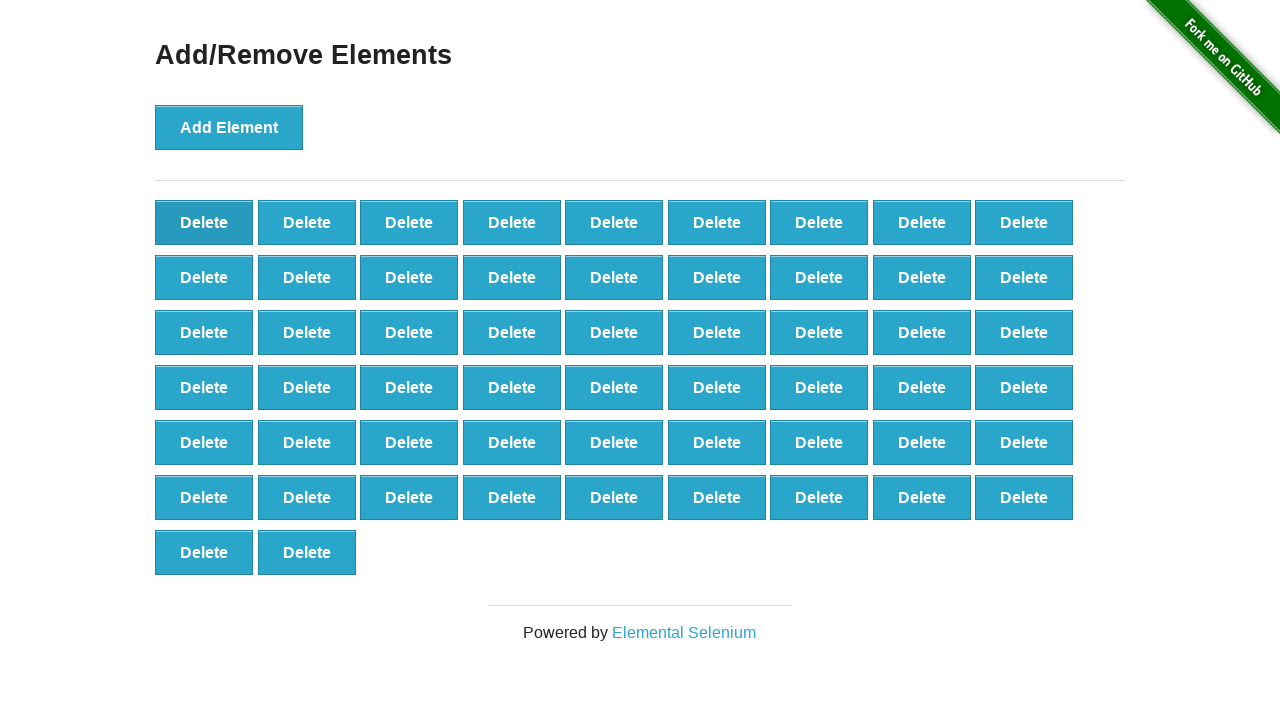

Clicked Delete button (iteration 45/90) at (204, 222) on .added-manually
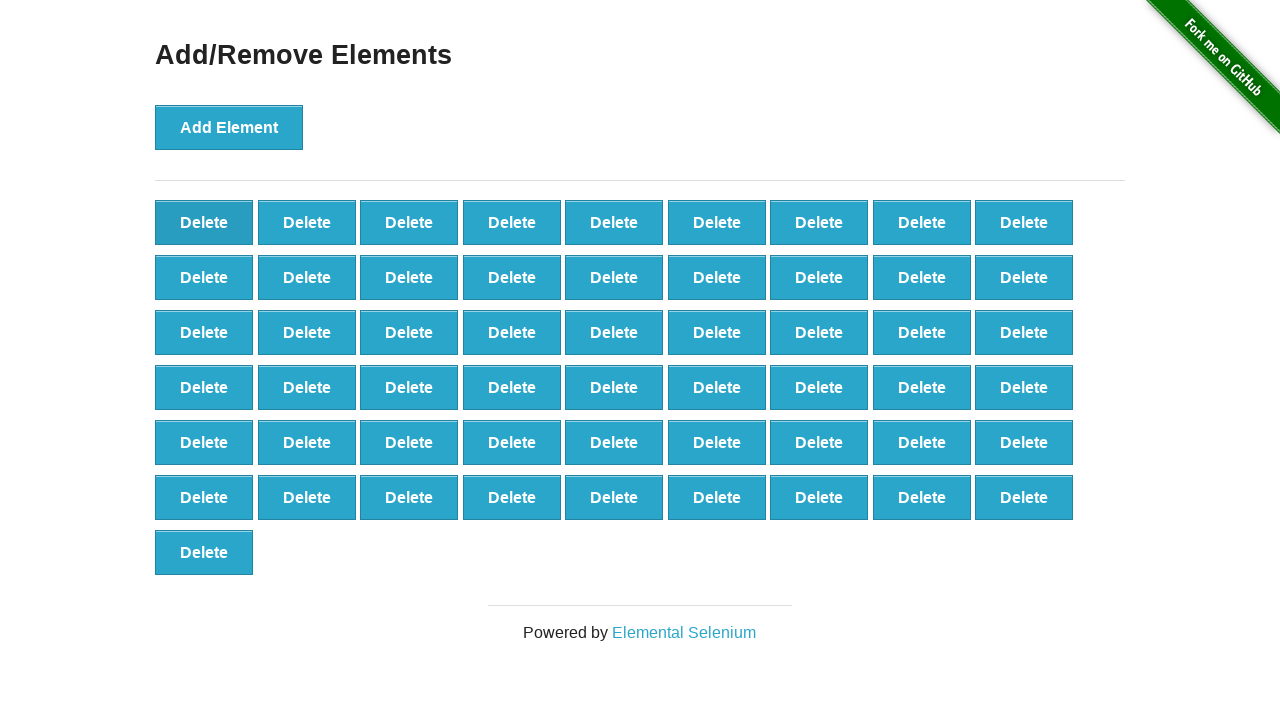

Clicked Delete button (iteration 46/90) at (204, 222) on .added-manually
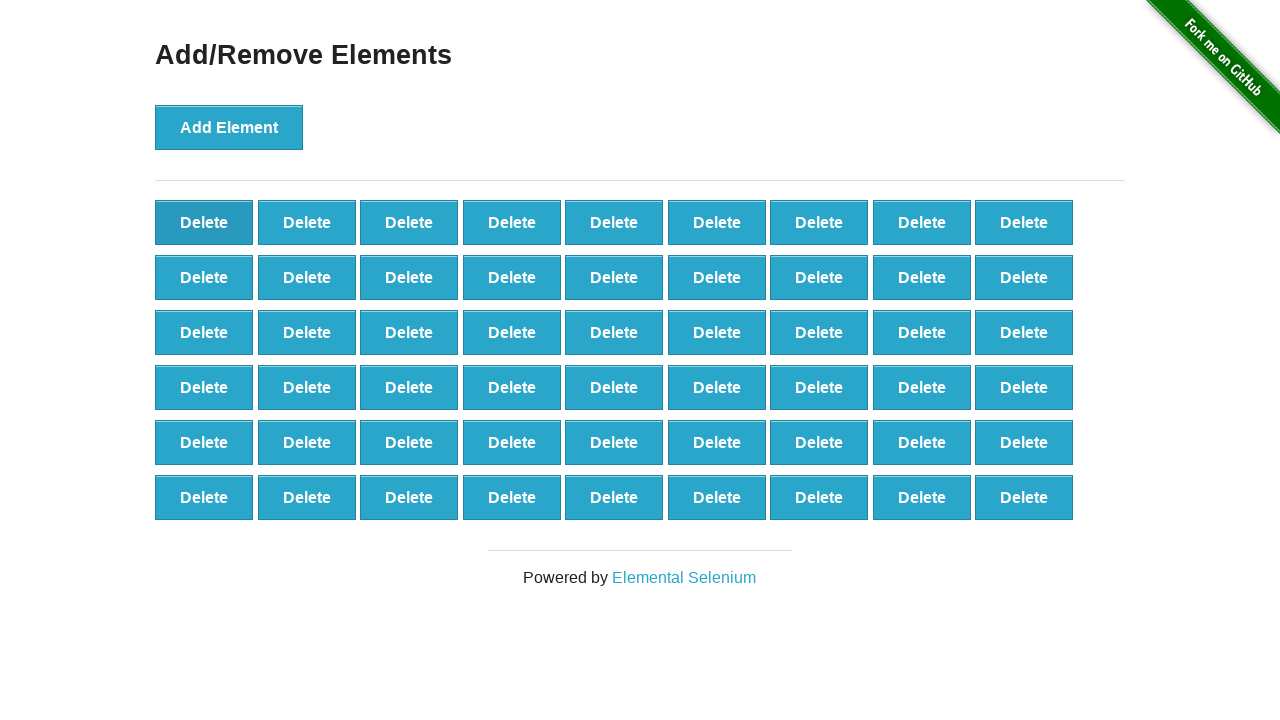

Clicked Delete button (iteration 47/90) at (204, 222) on .added-manually
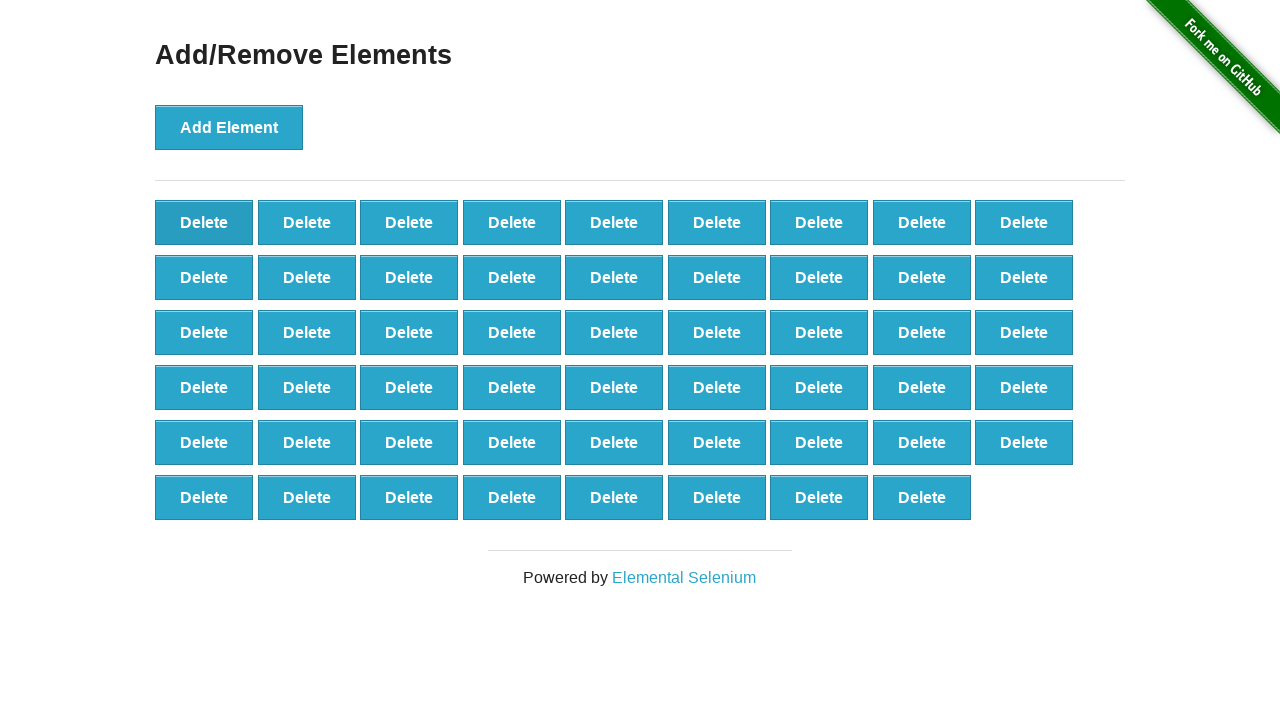

Clicked Delete button (iteration 48/90) at (204, 222) on .added-manually
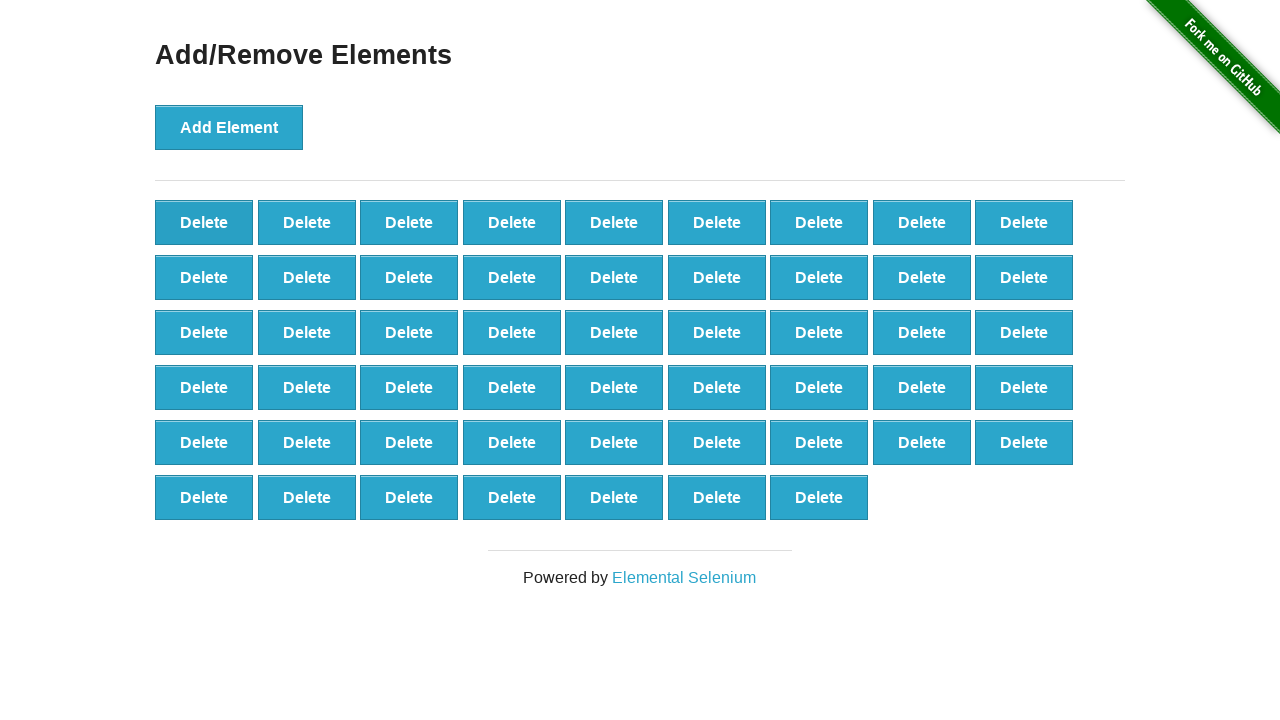

Clicked Delete button (iteration 49/90) at (204, 222) on .added-manually
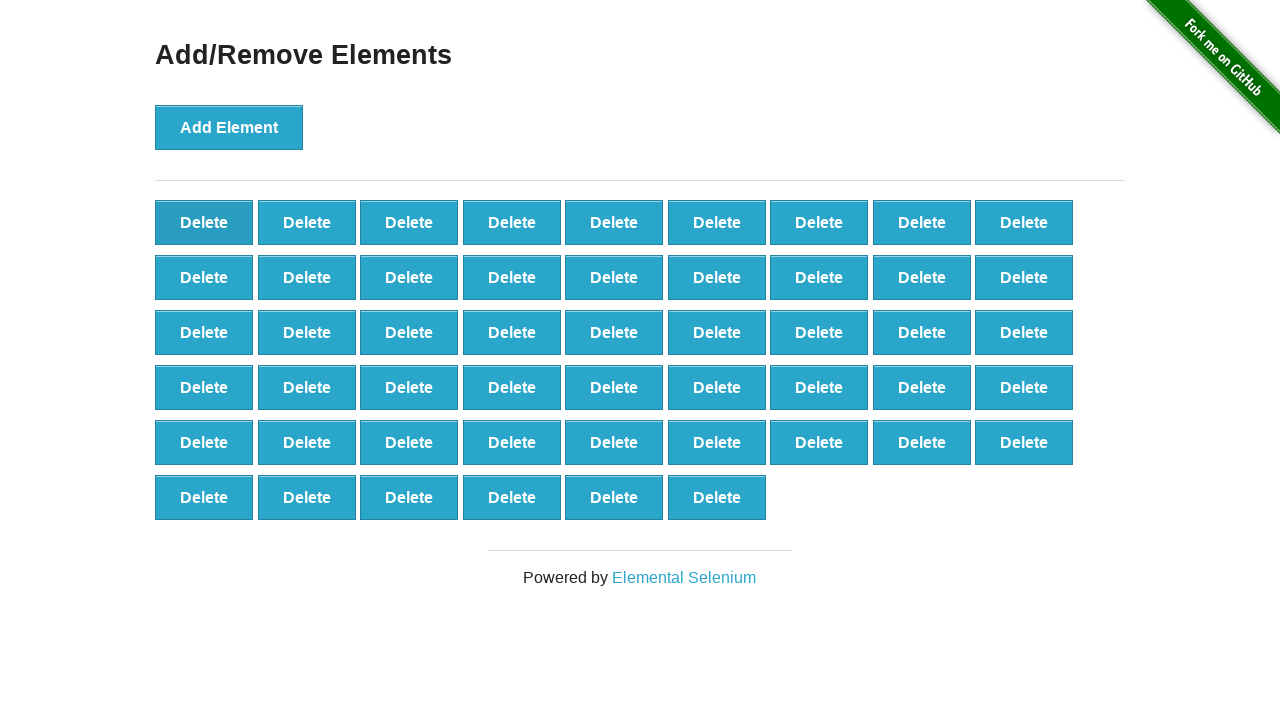

Clicked Delete button (iteration 50/90) at (204, 222) on .added-manually
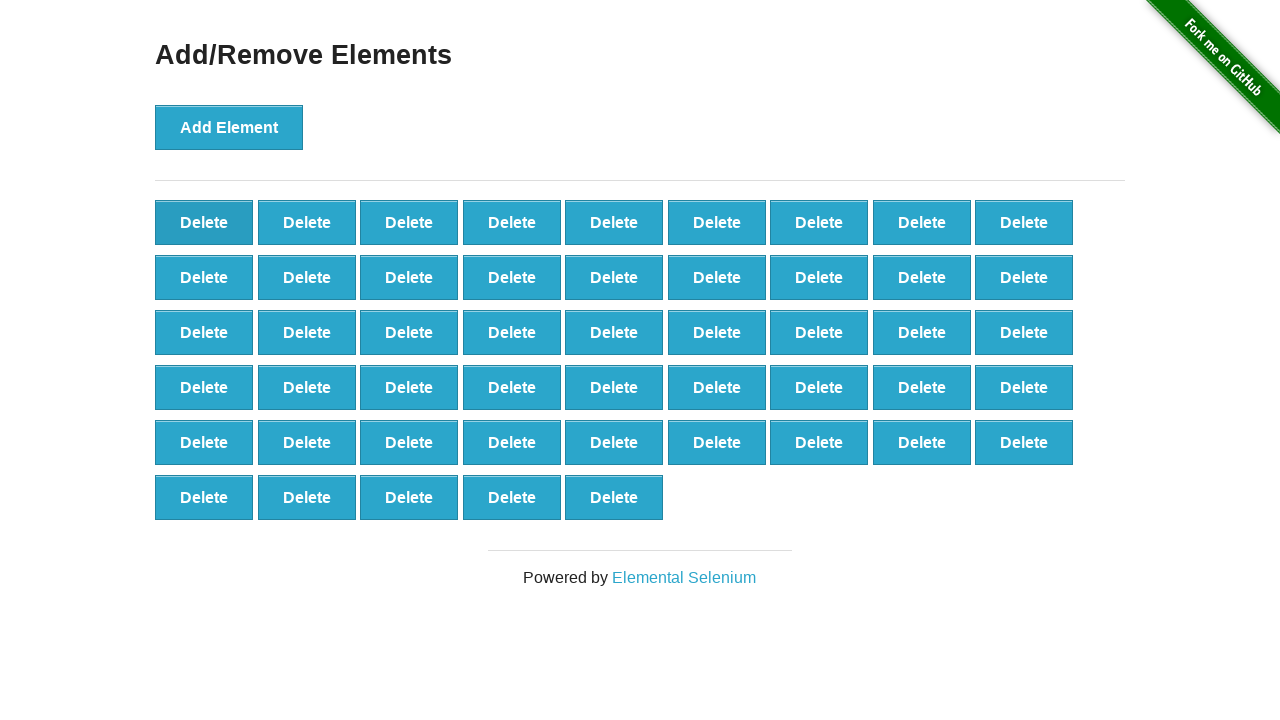

Clicked Delete button (iteration 51/90) at (204, 222) on .added-manually
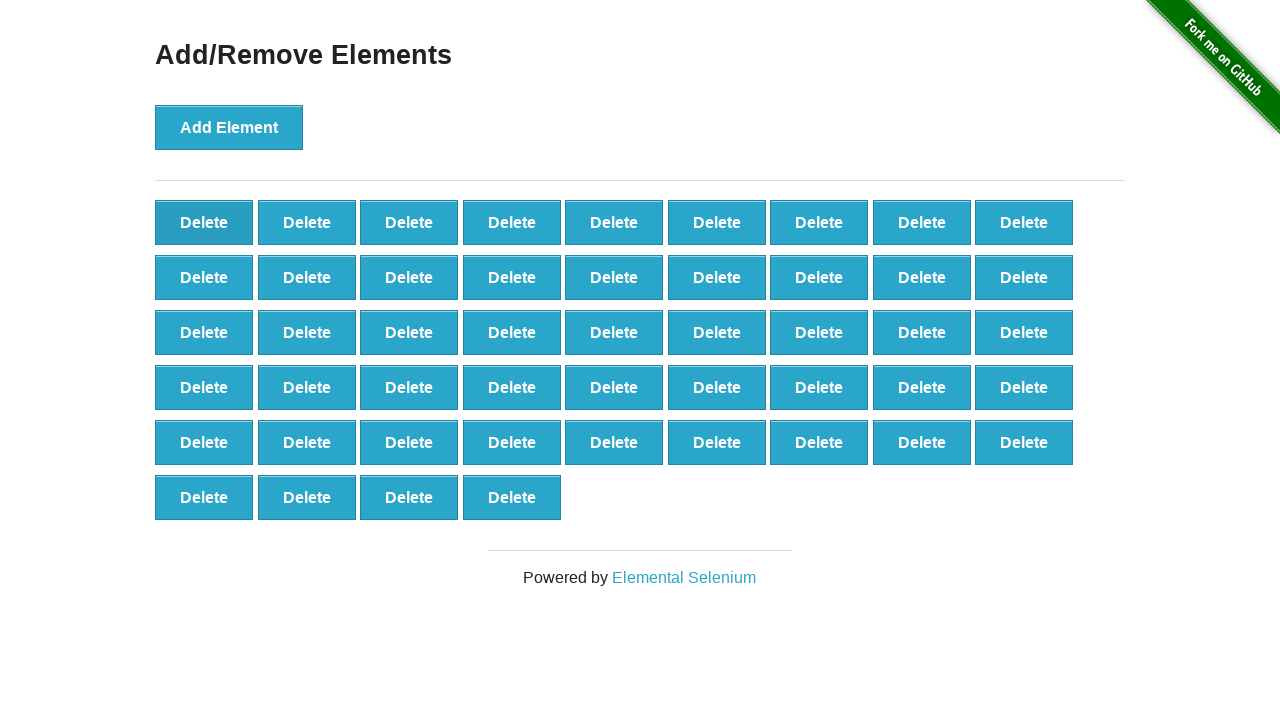

Clicked Delete button (iteration 52/90) at (204, 222) on .added-manually
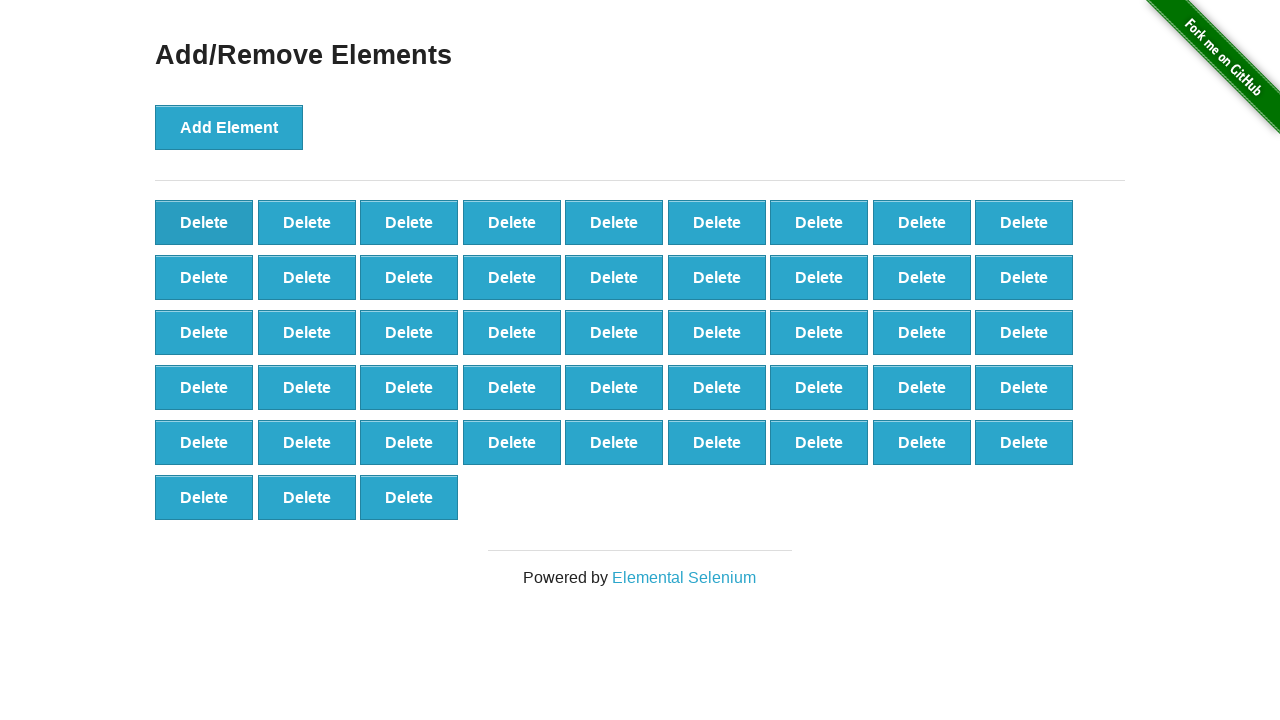

Clicked Delete button (iteration 53/90) at (204, 222) on .added-manually
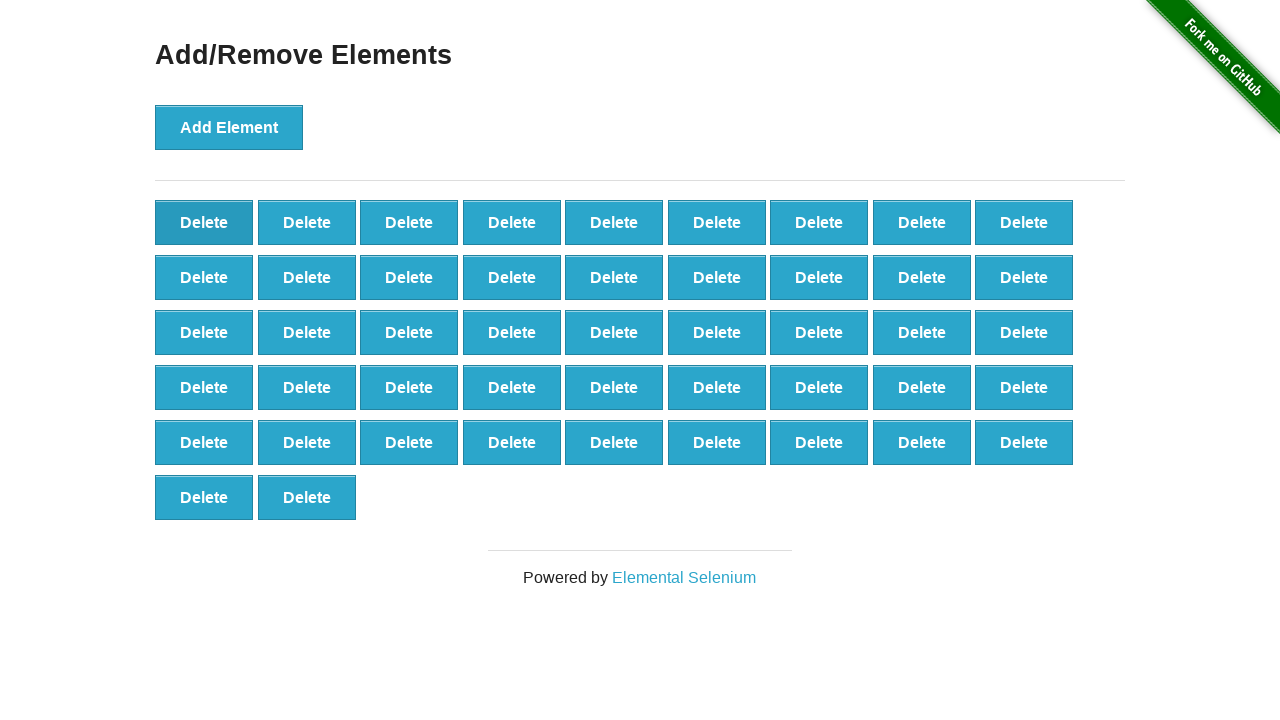

Clicked Delete button (iteration 54/90) at (204, 222) on .added-manually
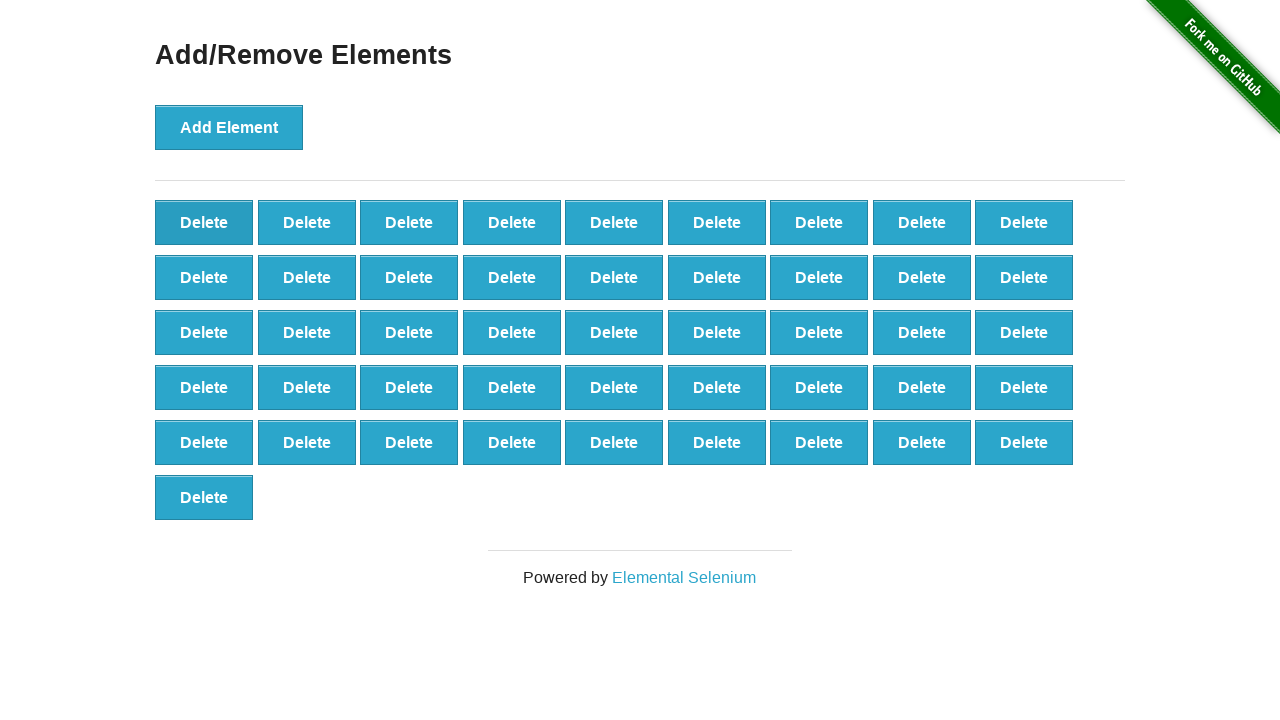

Clicked Delete button (iteration 55/90) at (204, 222) on .added-manually
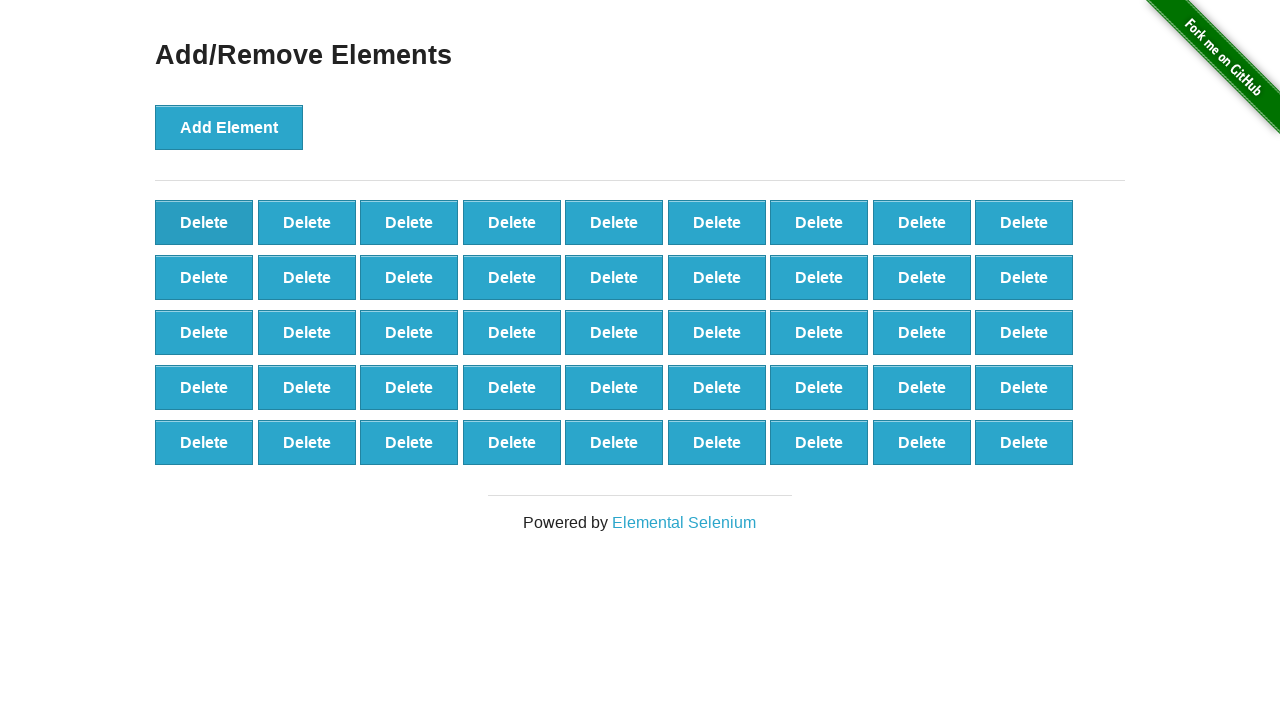

Clicked Delete button (iteration 56/90) at (204, 222) on .added-manually
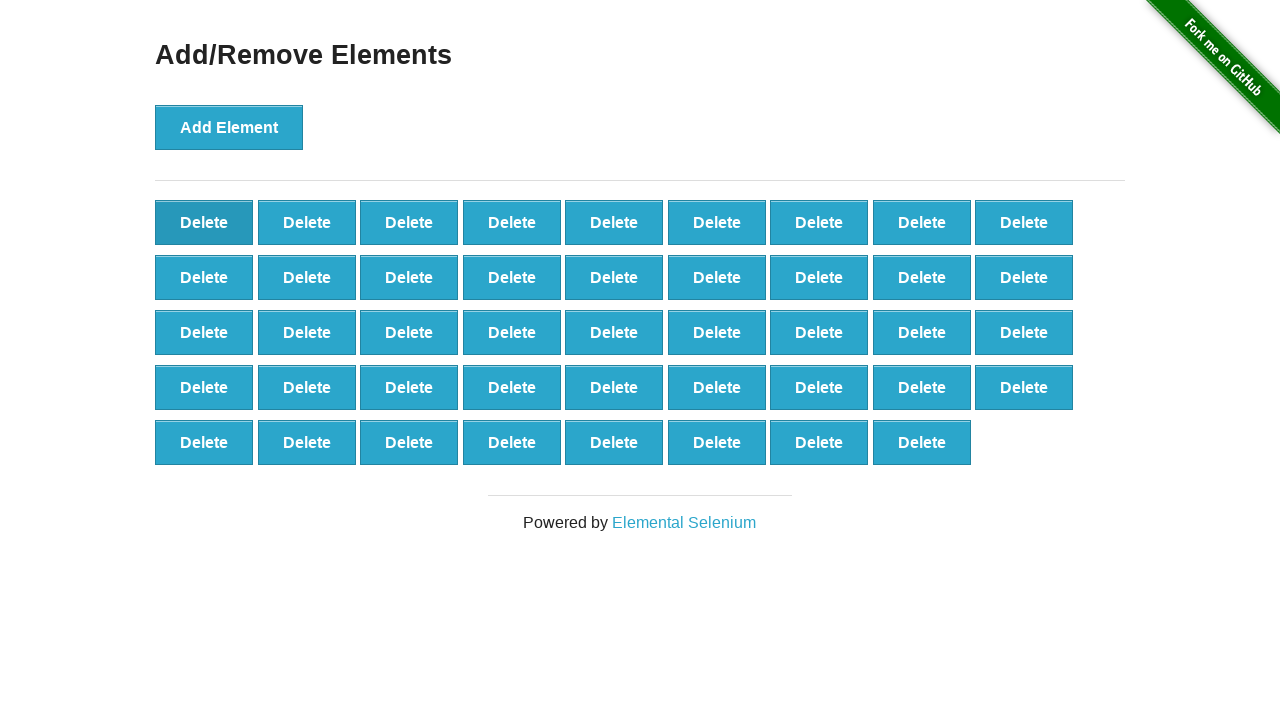

Clicked Delete button (iteration 57/90) at (204, 222) on .added-manually
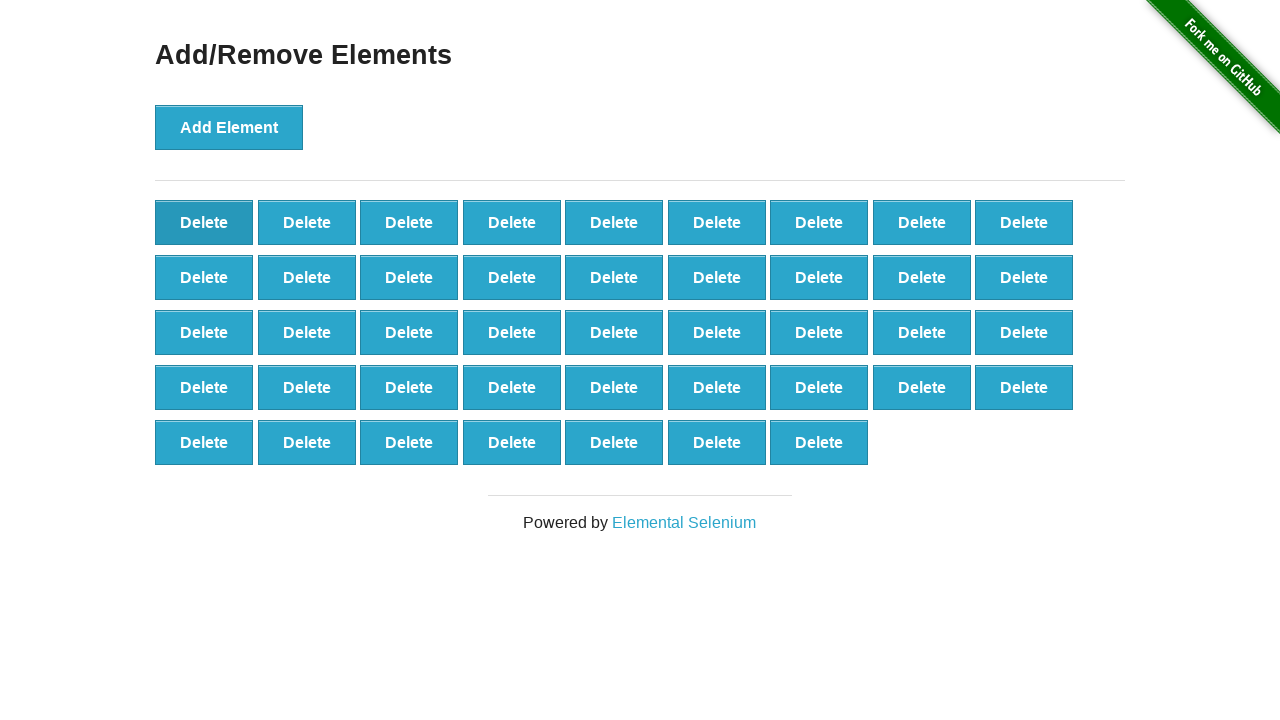

Clicked Delete button (iteration 58/90) at (204, 222) on .added-manually
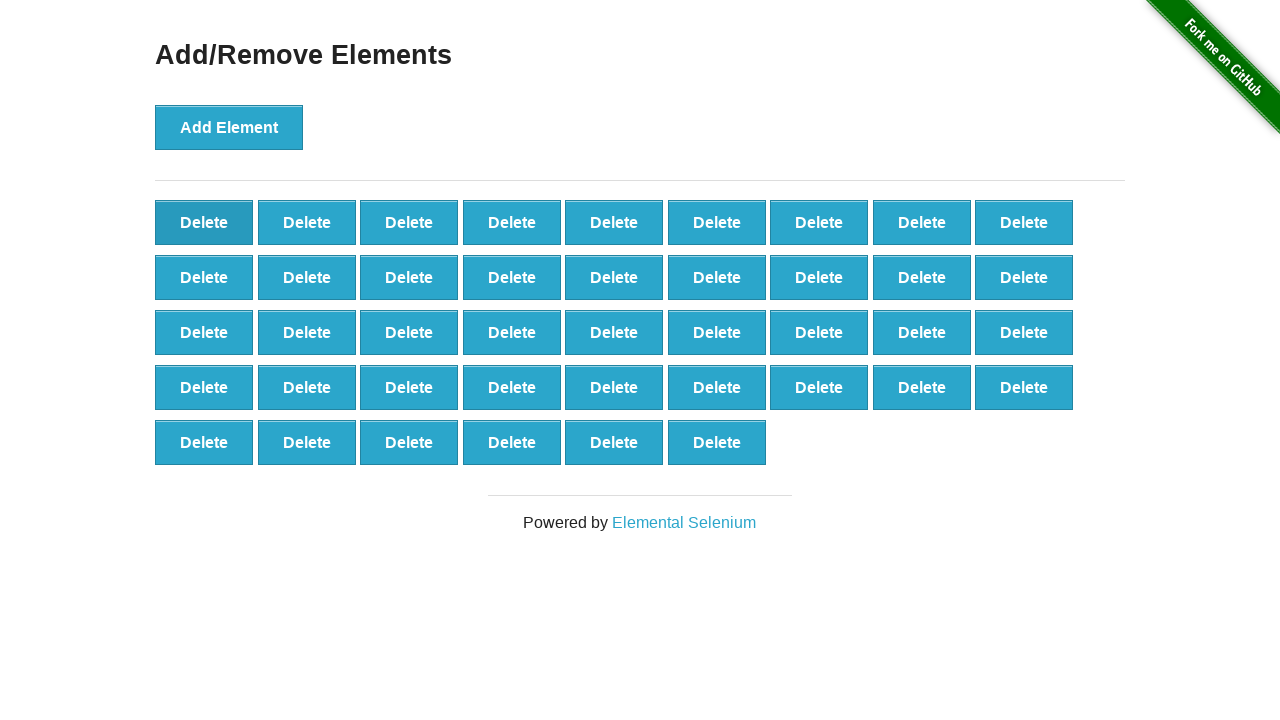

Clicked Delete button (iteration 59/90) at (204, 222) on .added-manually
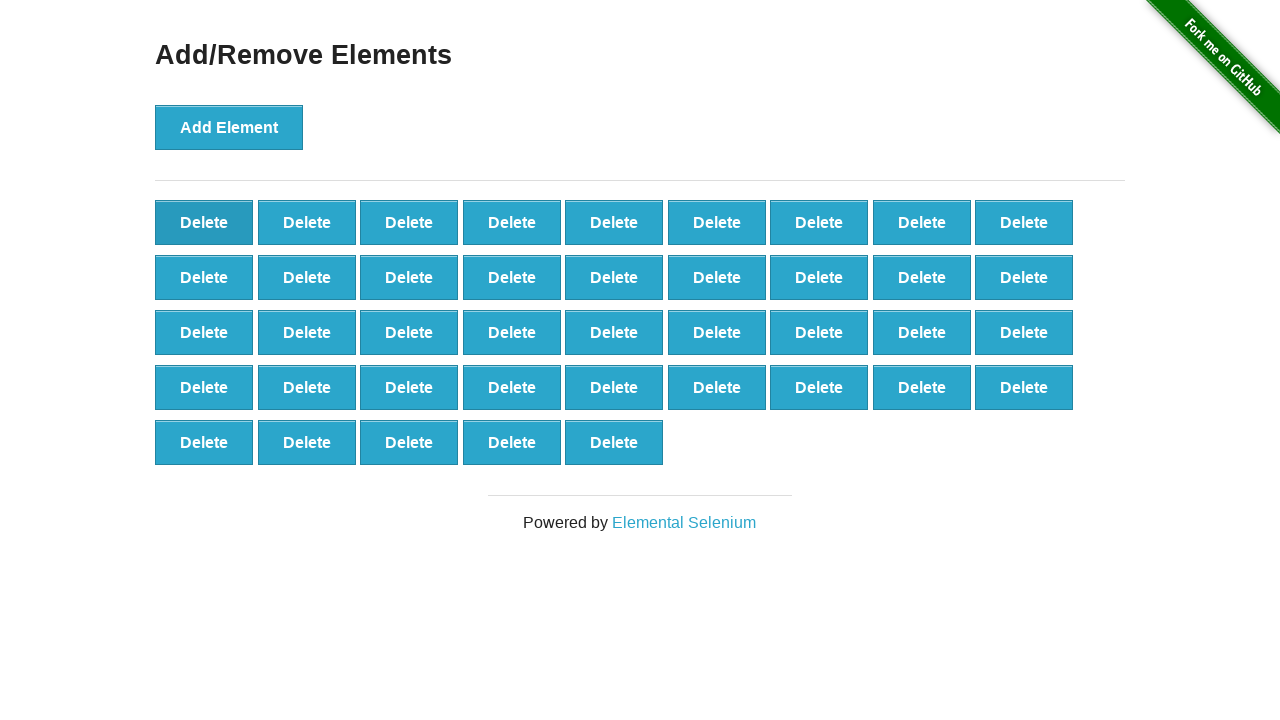

Clicked Delete button (iteration 60/90) at (204, 222) on .added-manually
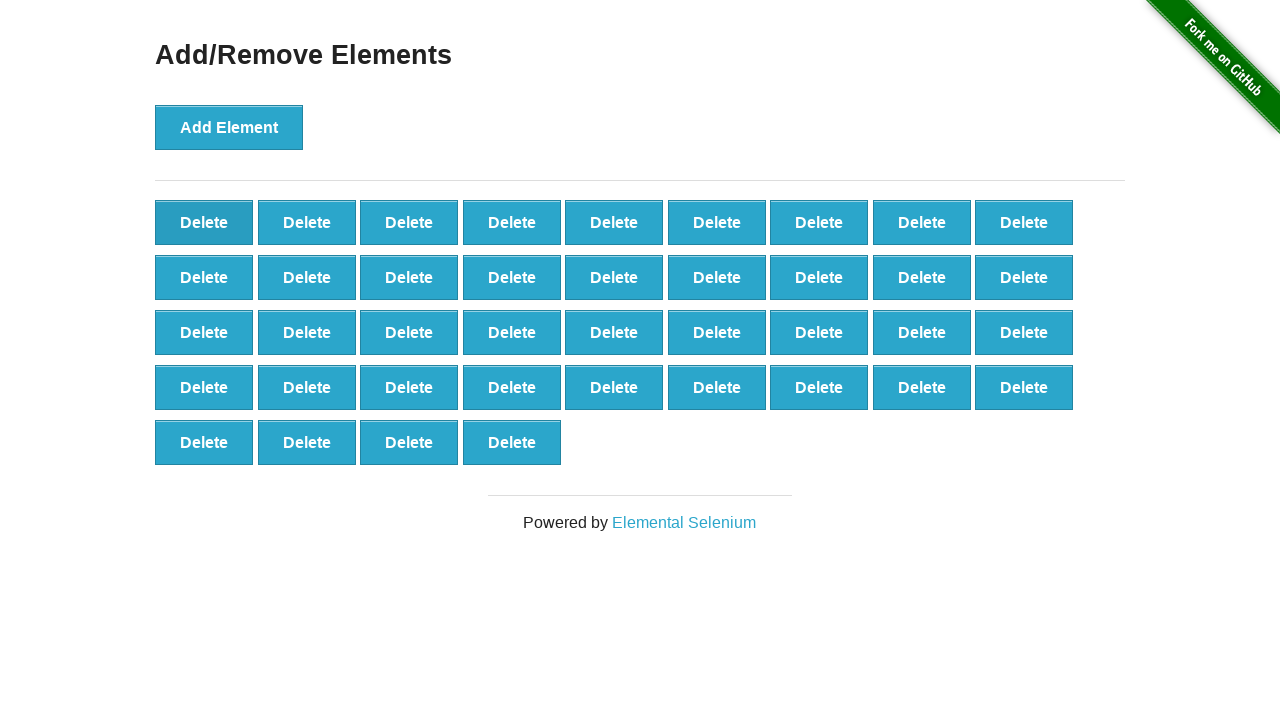

Clicked Delete button (iteration 61/90) at (204, 222) on .added-manually
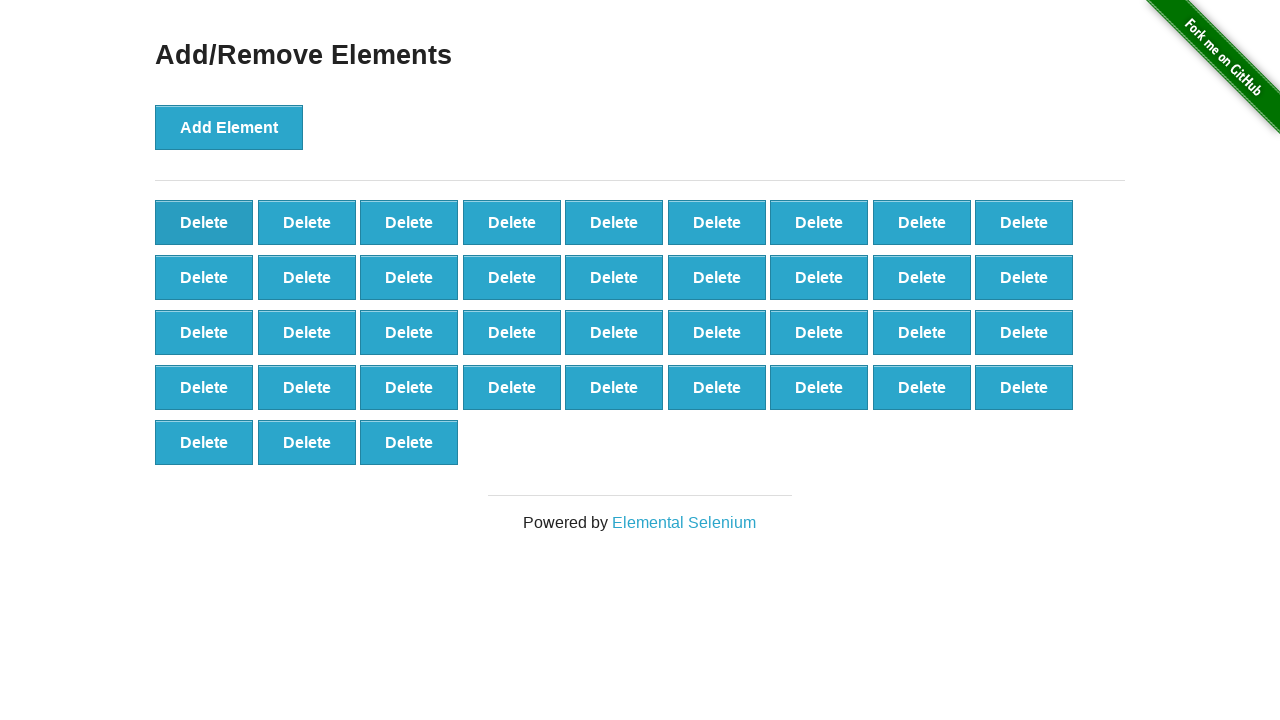

Clicked Delete button (iteration 62/90) at (204, 222) on .added-manually
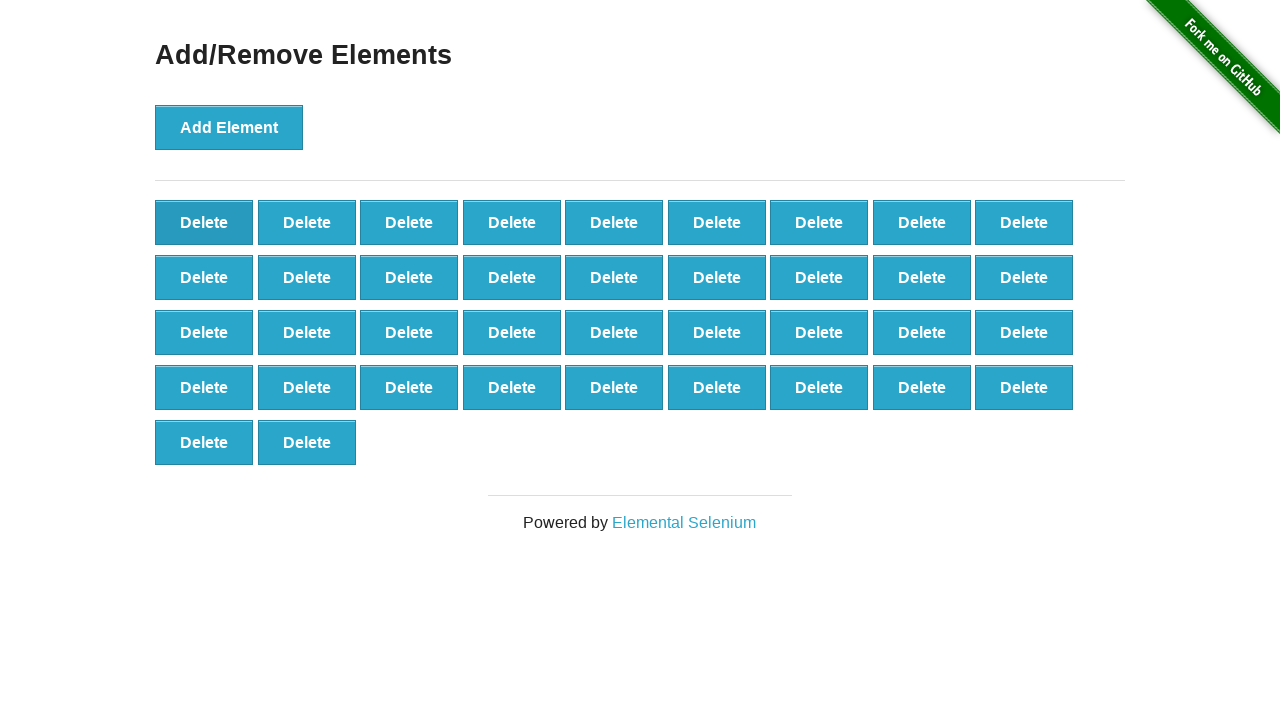

Clicked Delete button (iteration 63/90) at (204, 222) on .added-manually
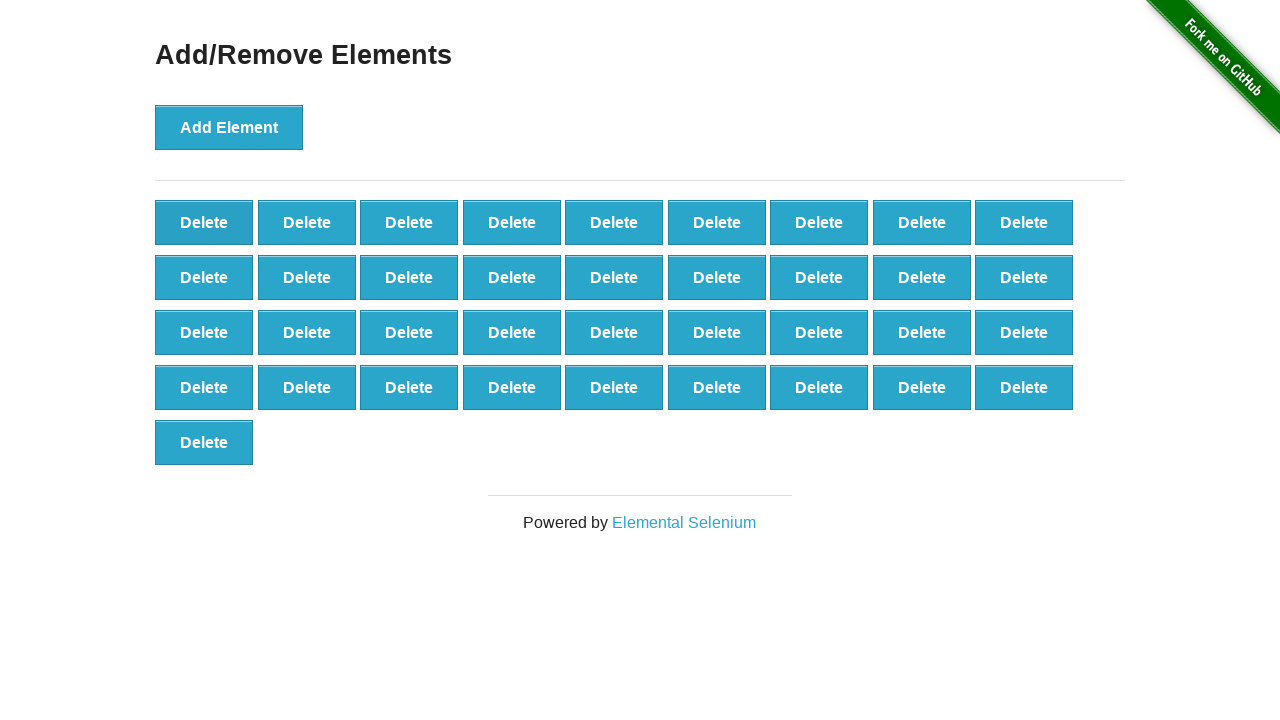

Clicked Delete button (iteration 64/90) at (204, 222) on .added-manually
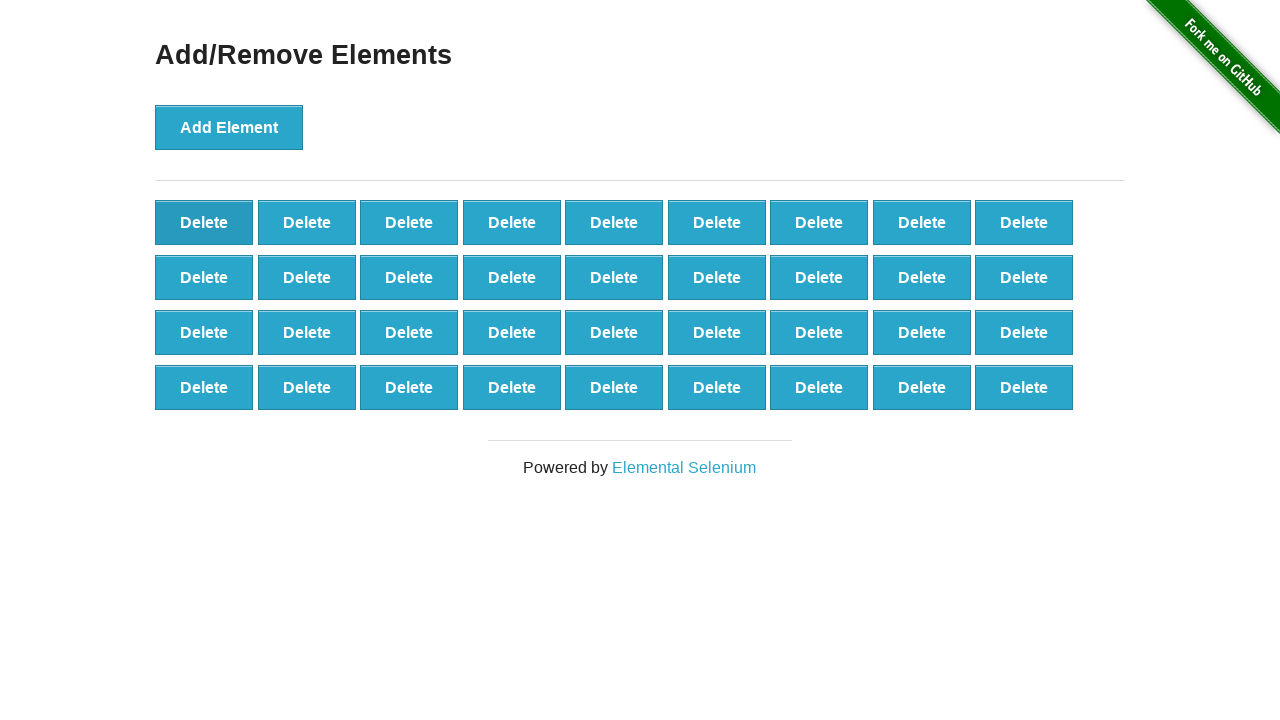

Clicked Delete button (iteration 65/90) at (204, 222) on .added-manually
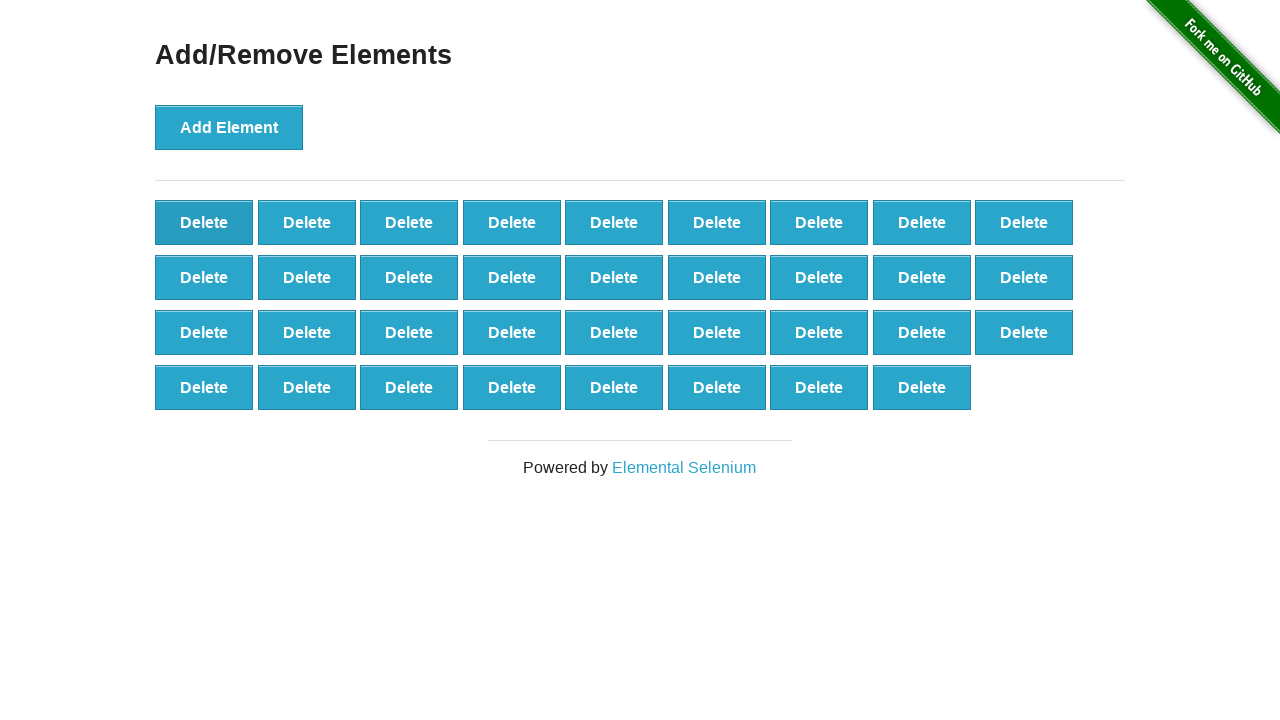

Clicked Delete button (iteration 66/90) at (204, 222) on .added-manually
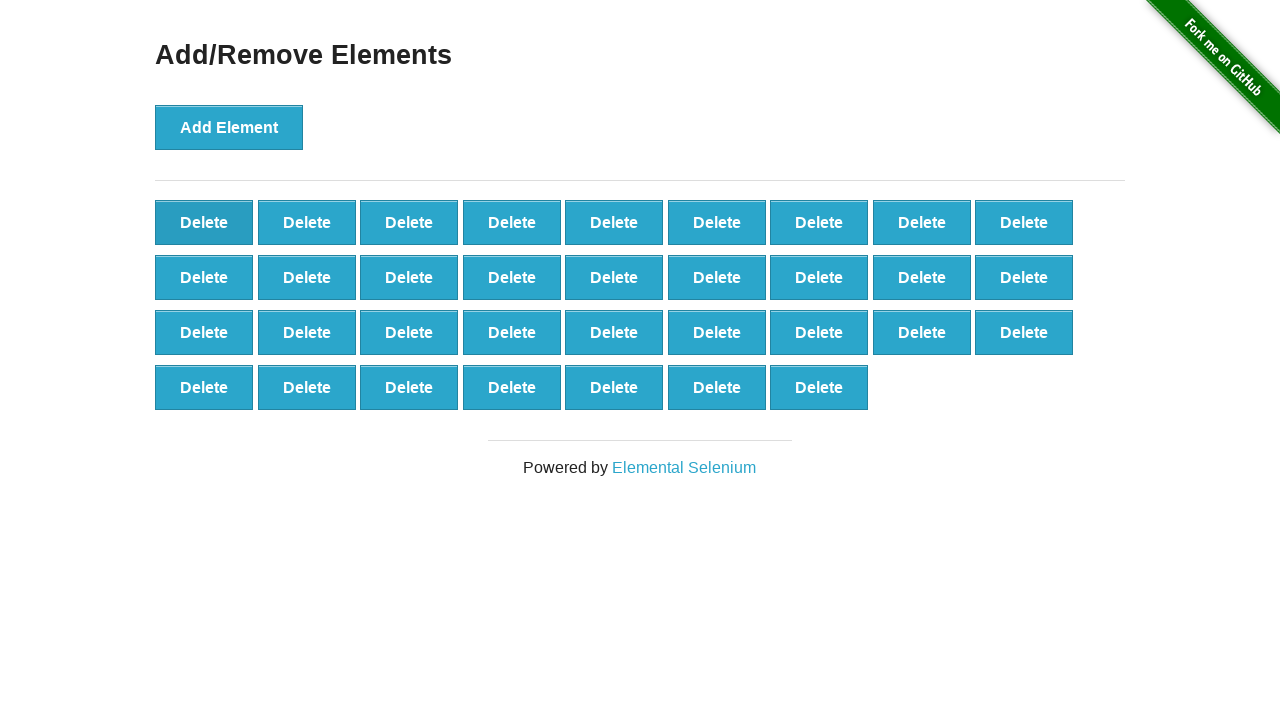

Clicked Delete button (iteration 67/90) at (204, 222) on .added-manually
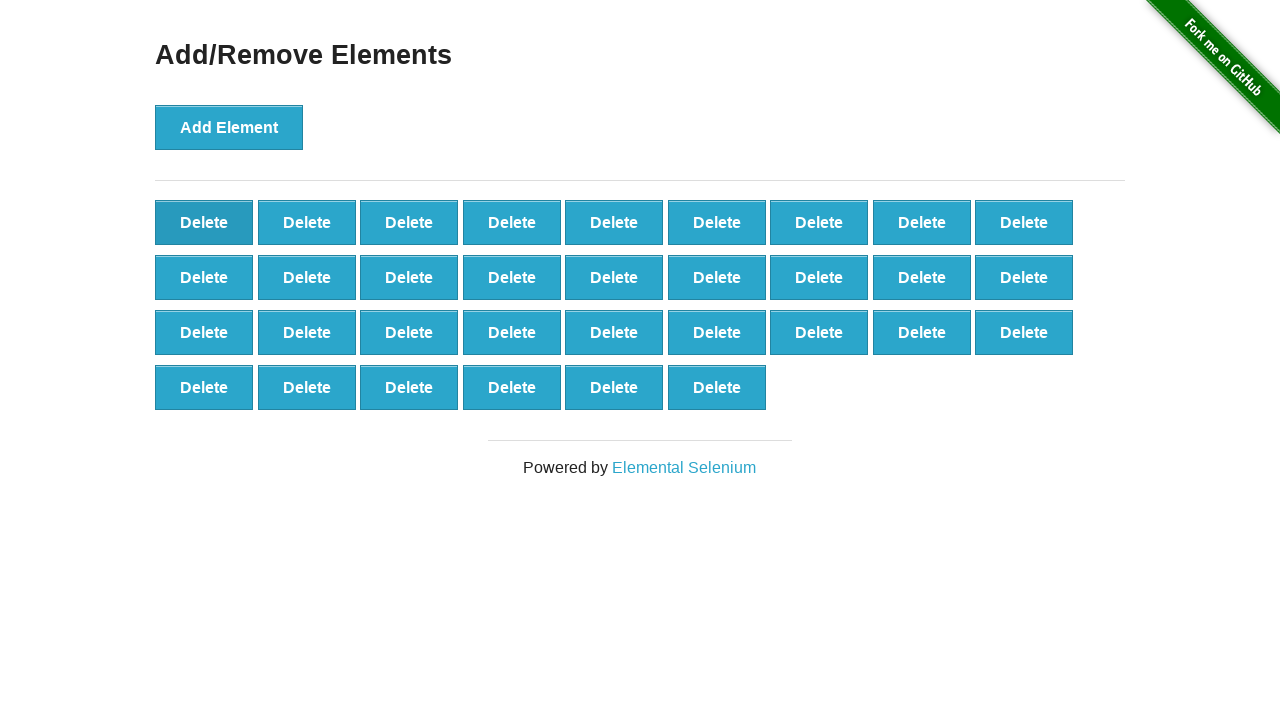

Clicked Delete button (iteration 68/90) at (204, 222) on .added-manually
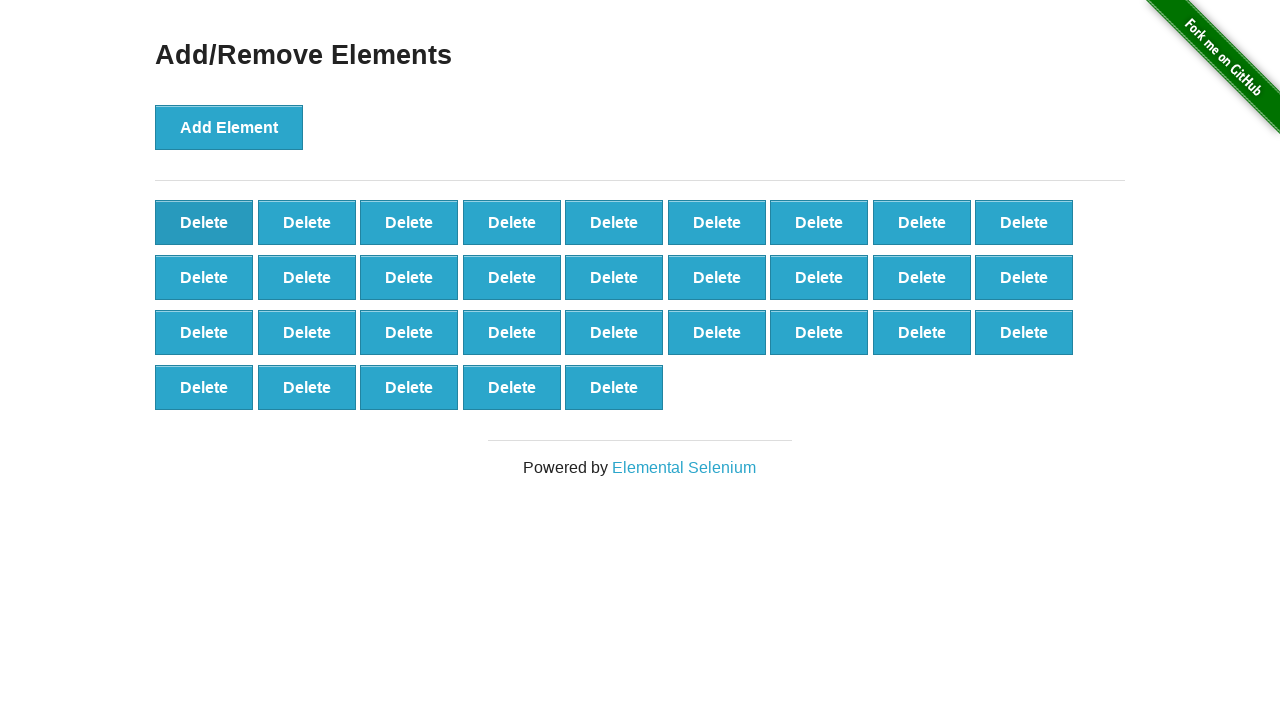

Clicked Delete button (iteration 69/90) at (204, 222) on .added-manually
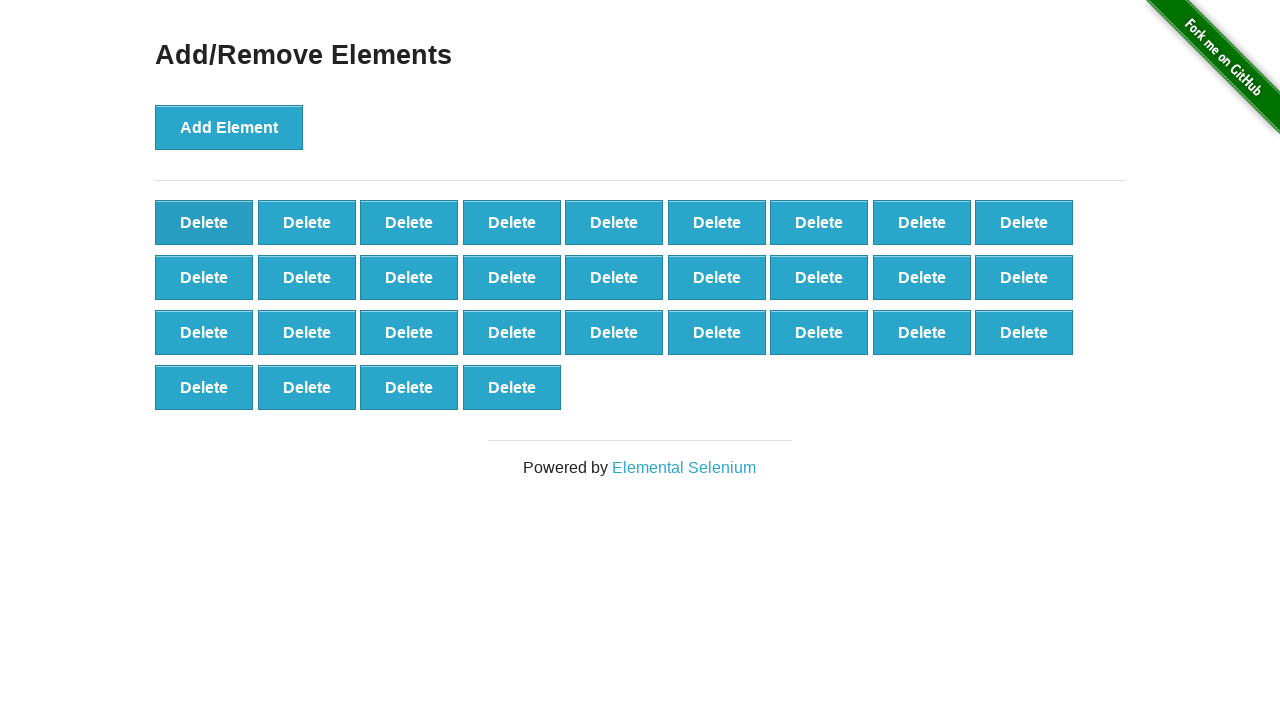

Clicked Delete button (iteration 70/90) at (204, 222) on .added-manually
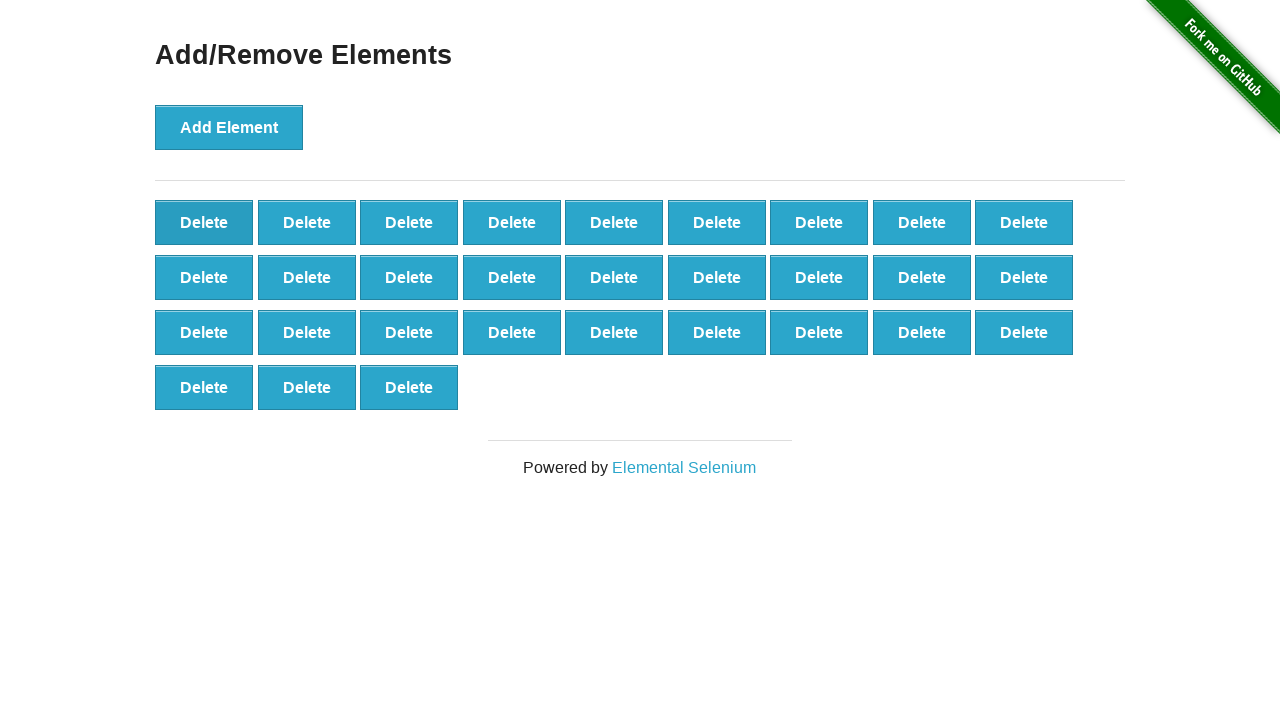

Clicked Delete button (iteration 71/90) at (204, 222) on .added-manually
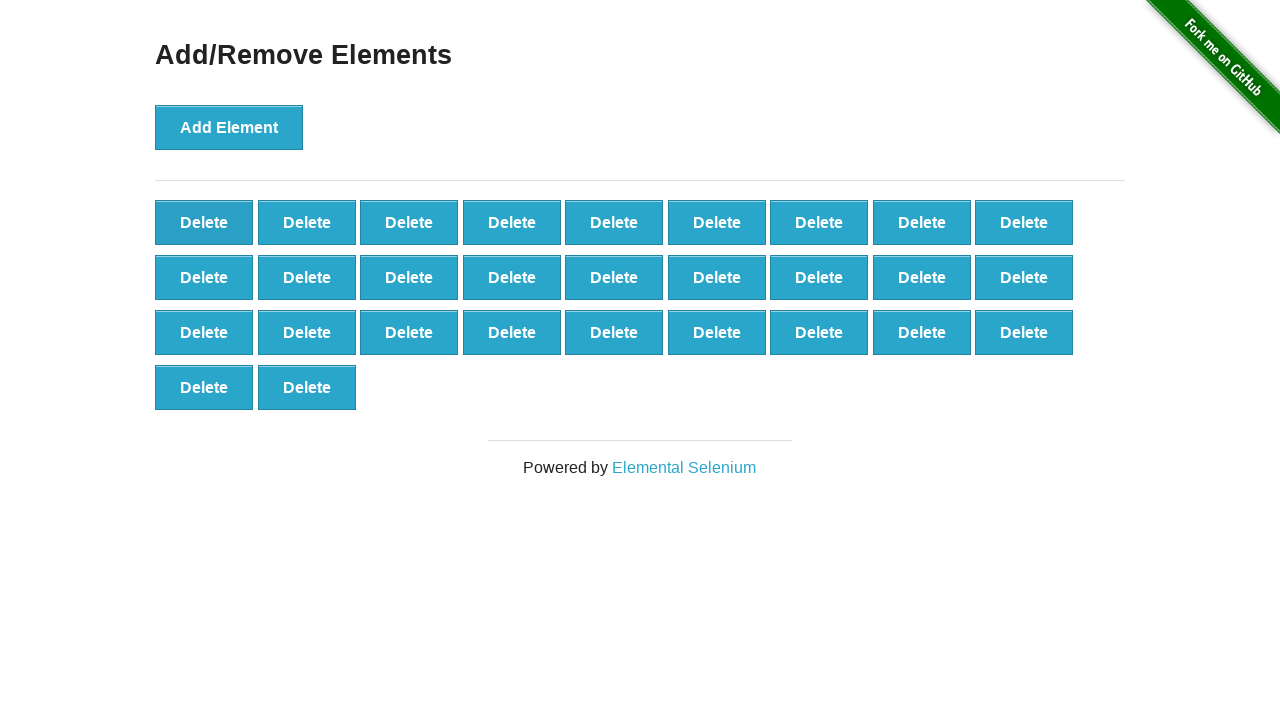

Clicked Delete button (iteration 72/90) at (204, 222) on .added-manually
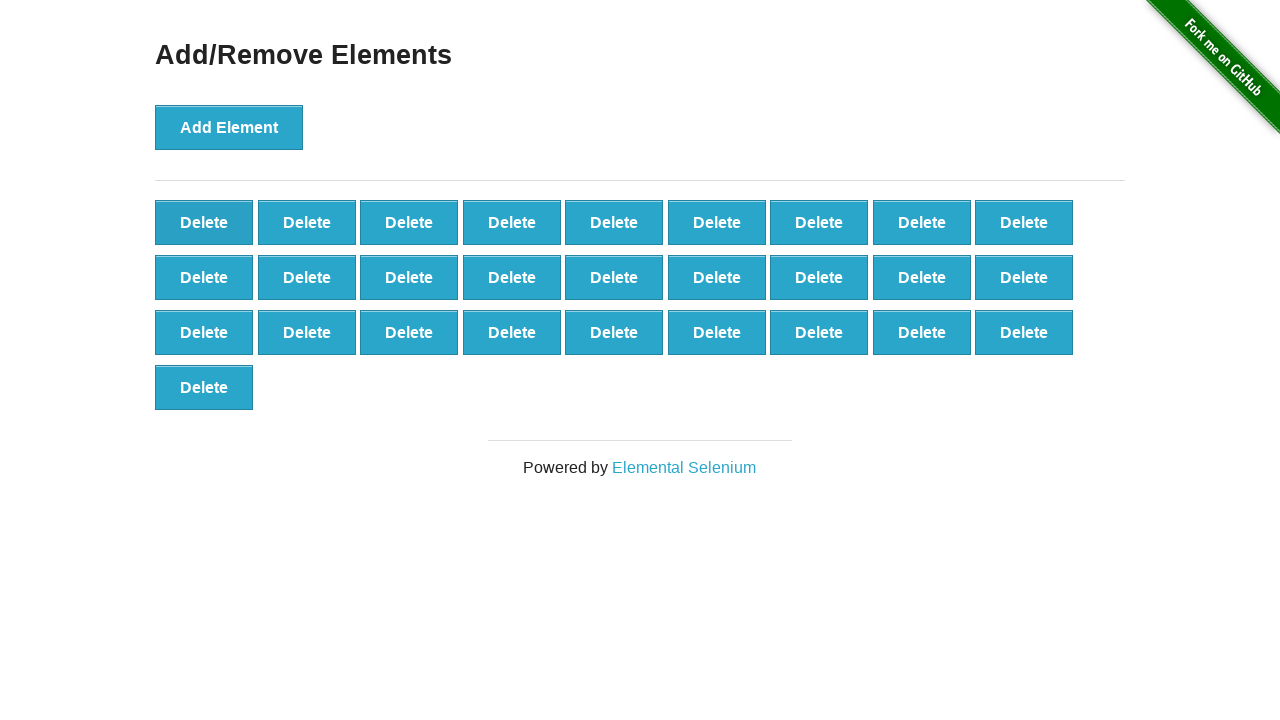

Clicked Delete button (iteration 73/90) at (204, 222) on .added-manually
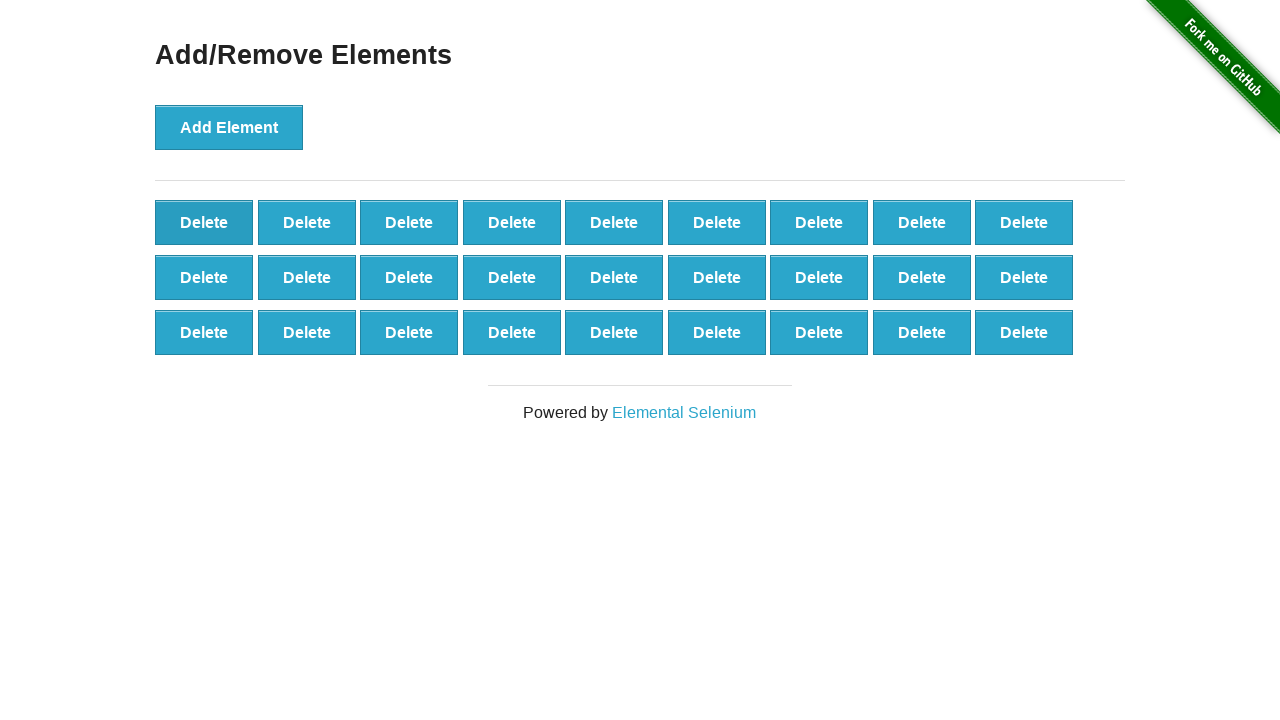

Clicked Delete button (iteration 74/90) at (204, 222) on .added-manually
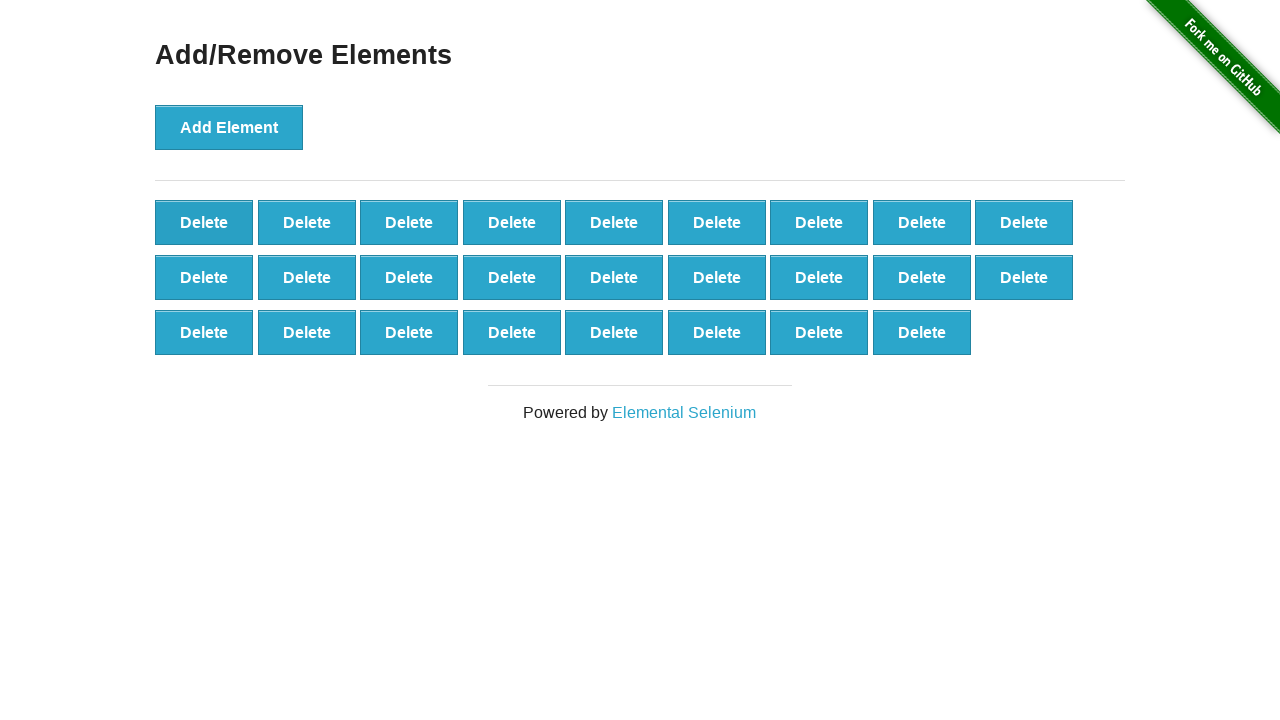

Clicked Delete button (iteration 75/90) at (204, 222) on .added-manually
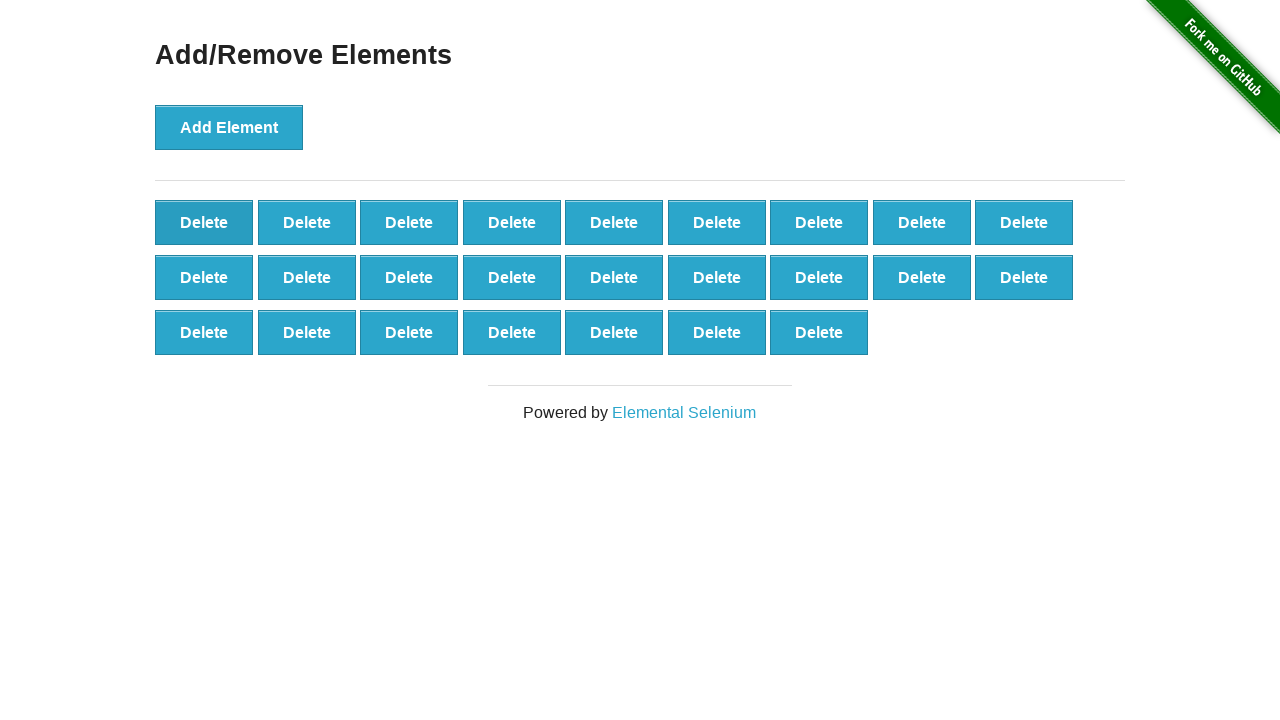

Clicked Delete button (iteration 76/90) at (204, 222) on .added-manually
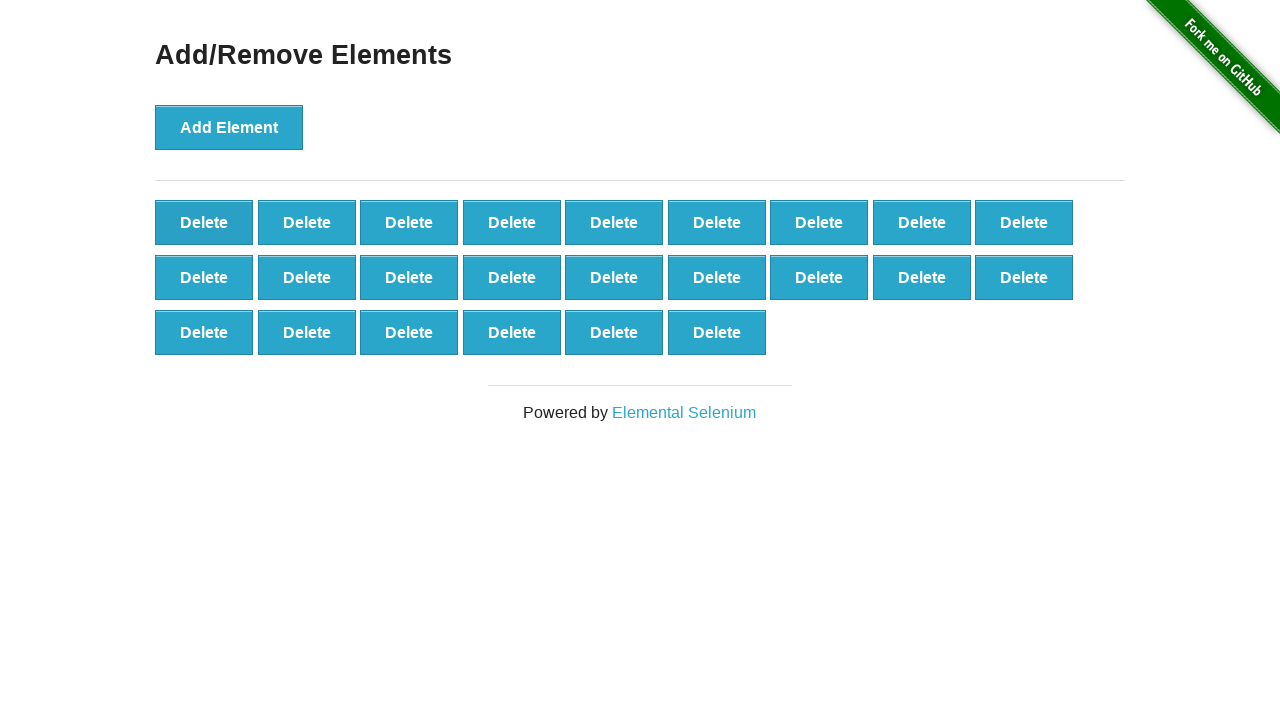

Clicked Delete button (iteration 77/90) at (204, 222) on .added-manually
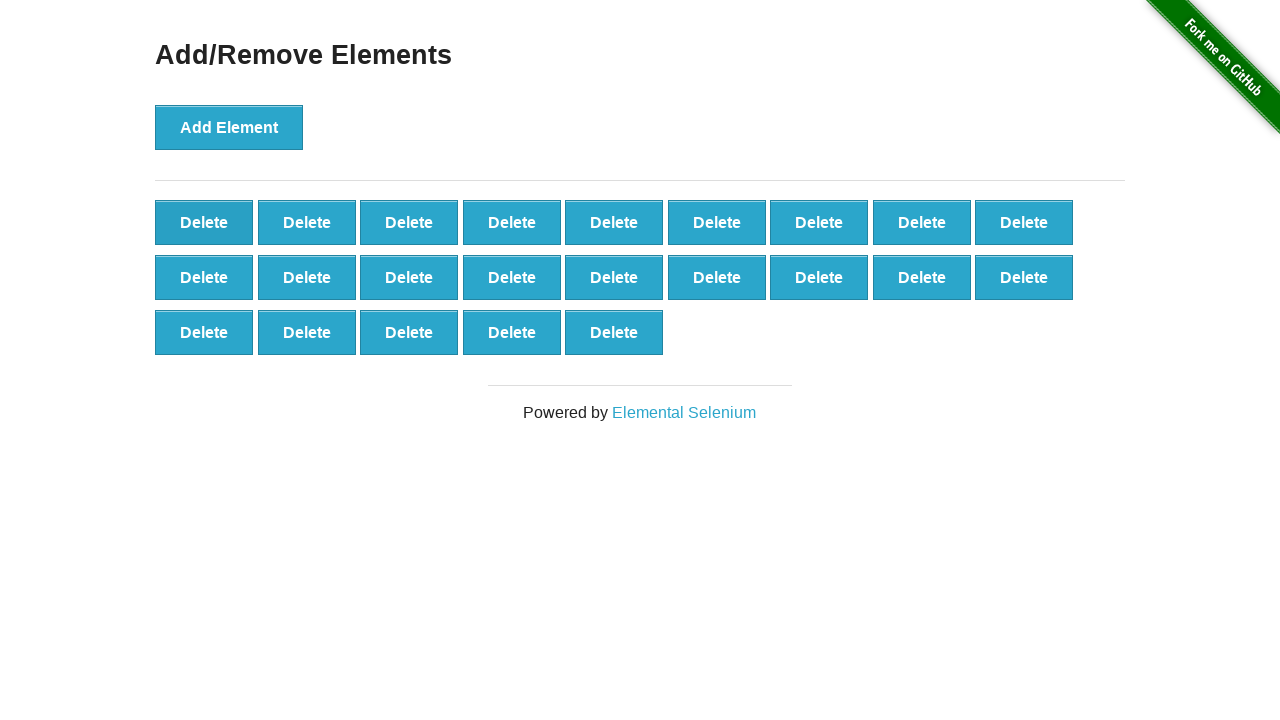

Clicked Delete button (iteration 78/90) at (204, 222) on .added-manually
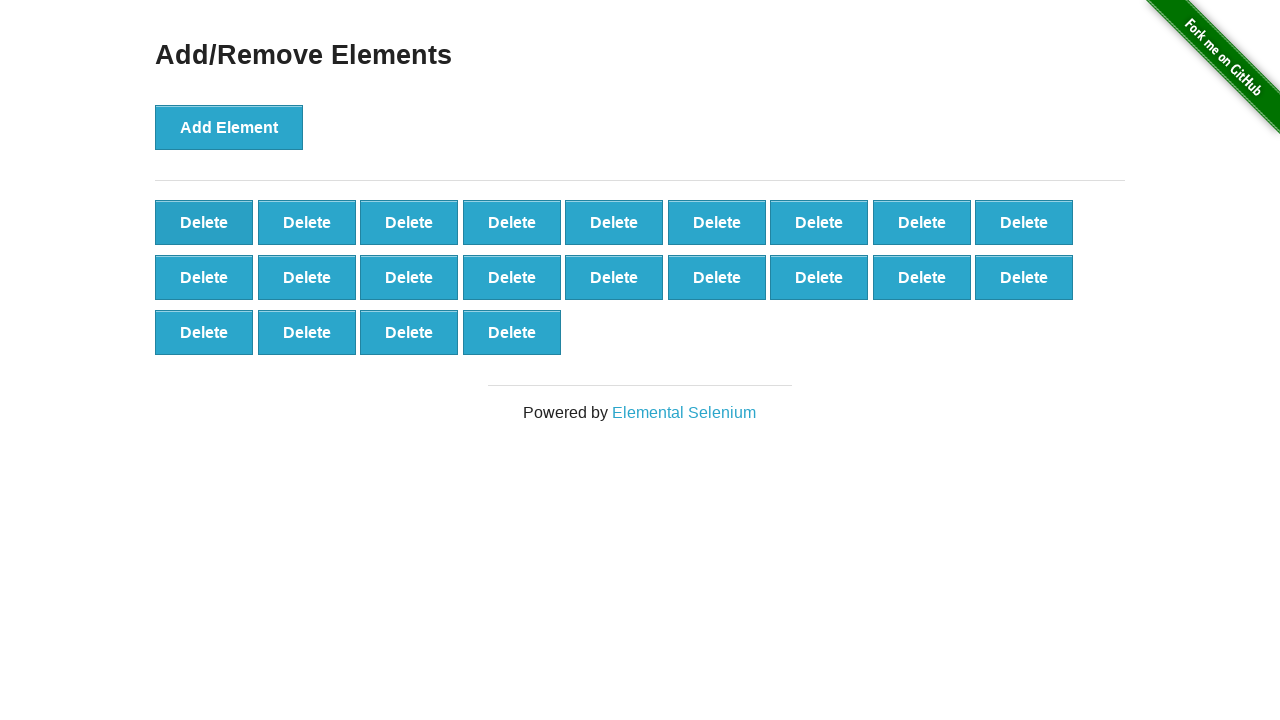

Clicked Delete button (iteration 79/90) at (204, 222) on .added-manually
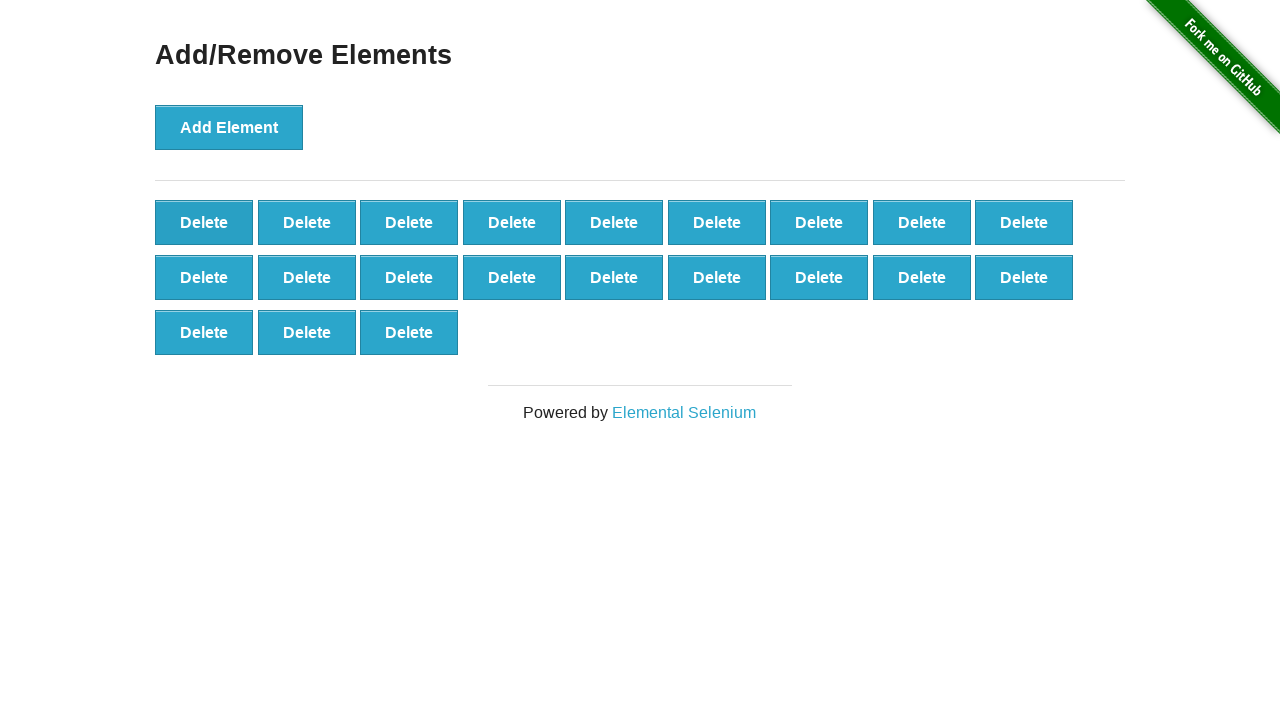

Clicked Delete button (iteration 80/90) at (204, 222) on .added-manually
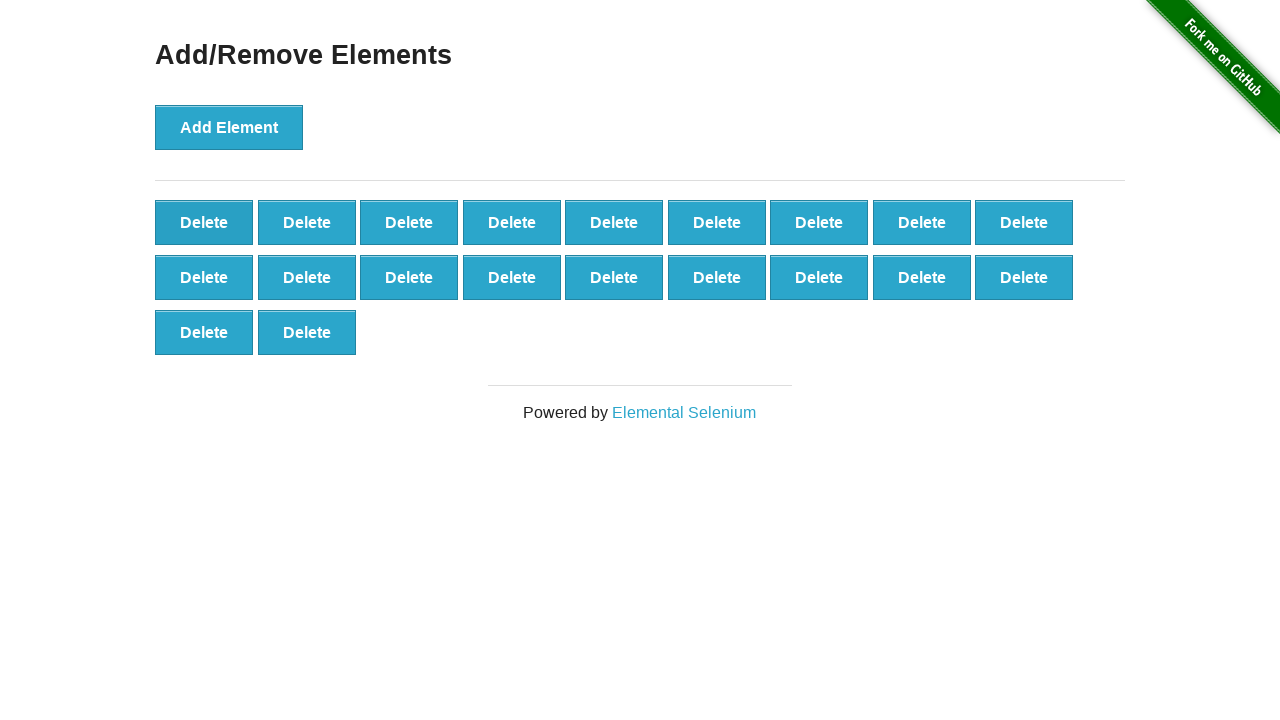

Clicked Delete button (iteration 81/90) at (204, 222) on .added-manually
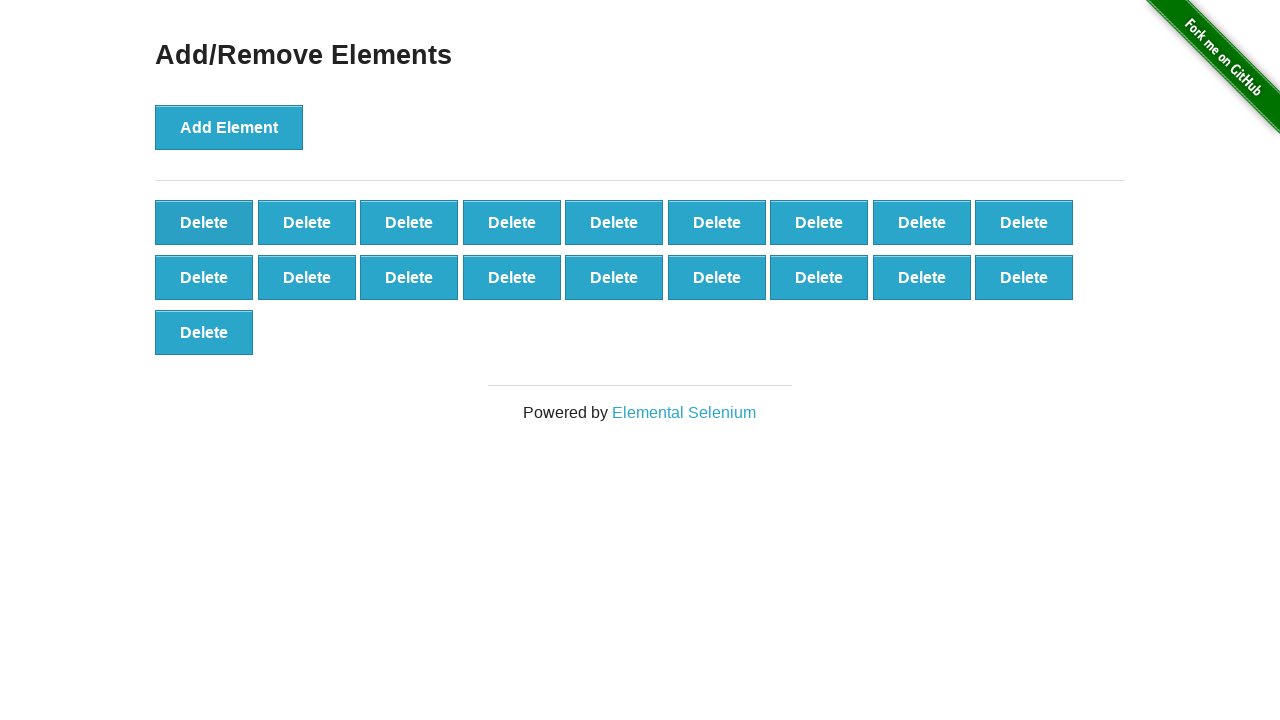

Clicked Delete button (iteration 82/90) at (204, 222) on .added-manually
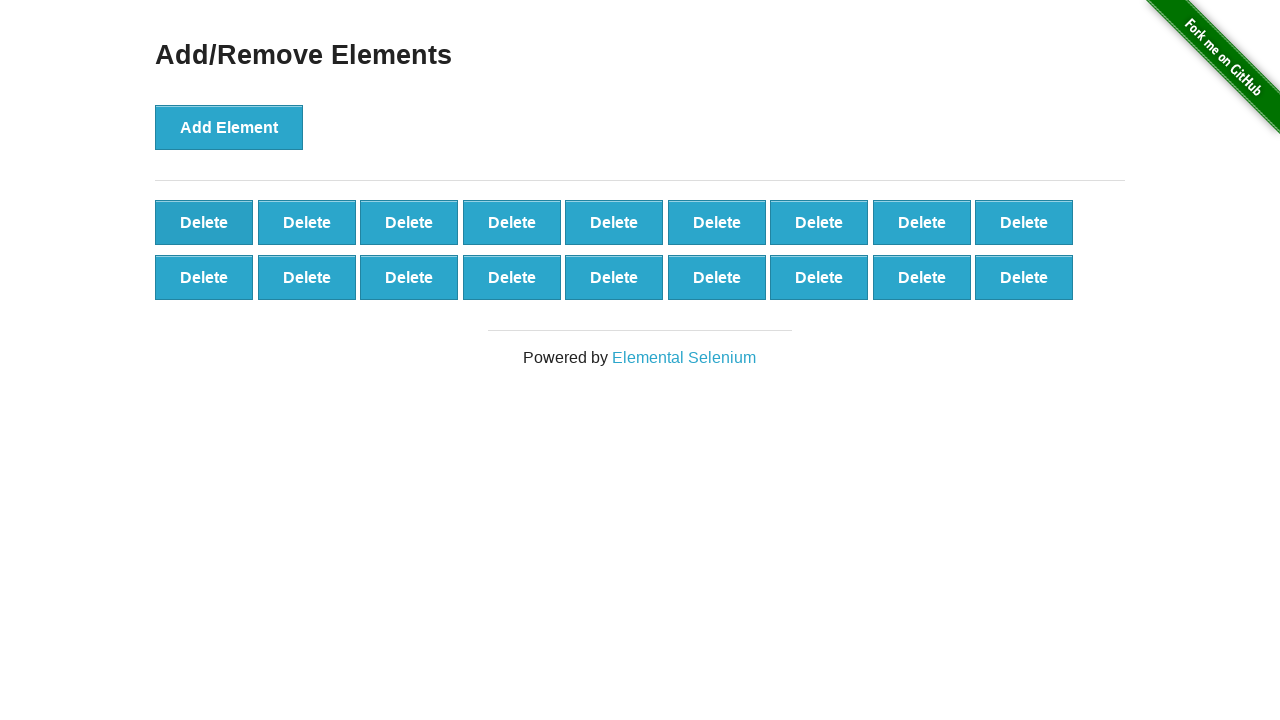

Clicked Delete button (iteration 83/90) at (204, 222) on .added-manually
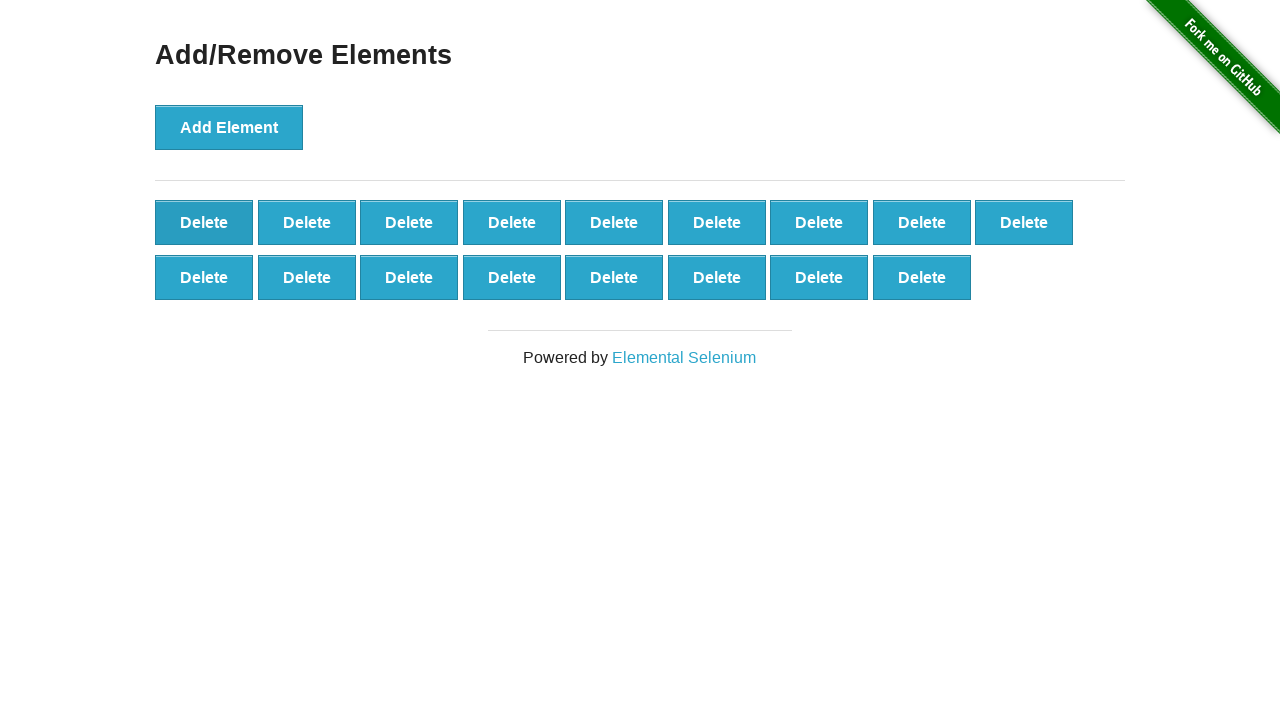

Clicked Delete button (iteration 84/90) at (204, 222) on .added-manually
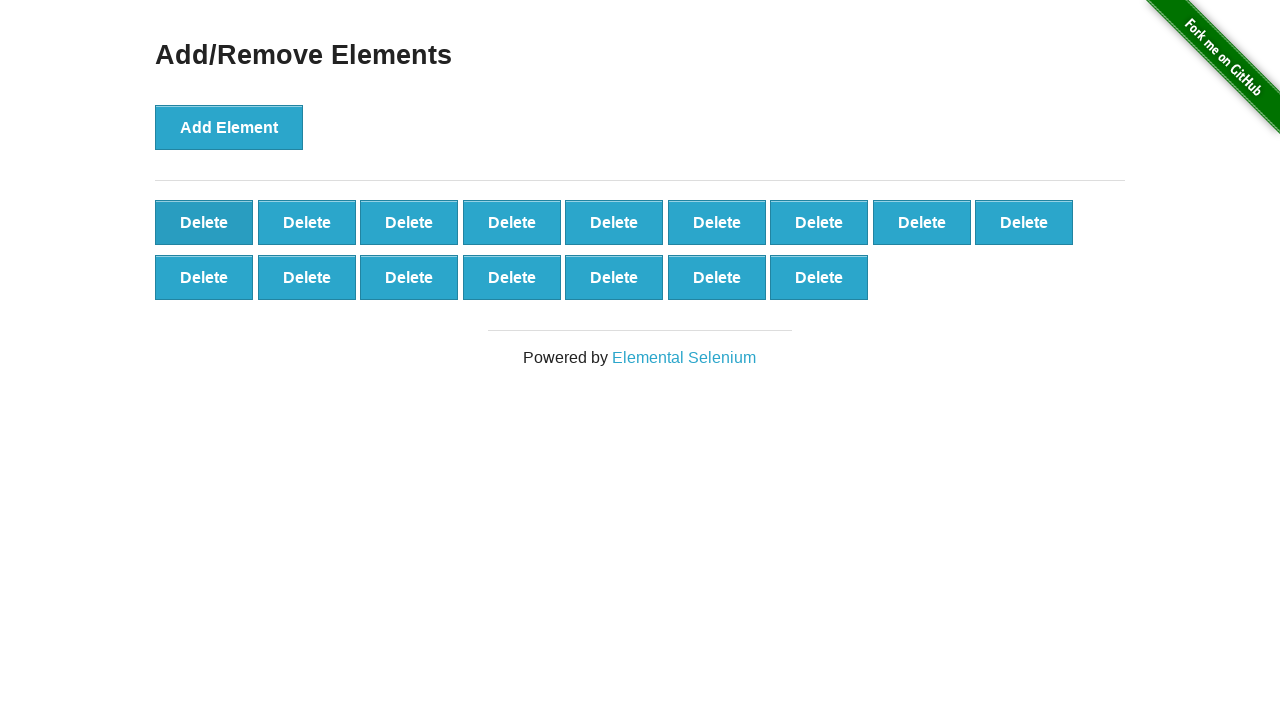

Clicked Delete button (iteration 85/90) at (204, 222) on .added-manually
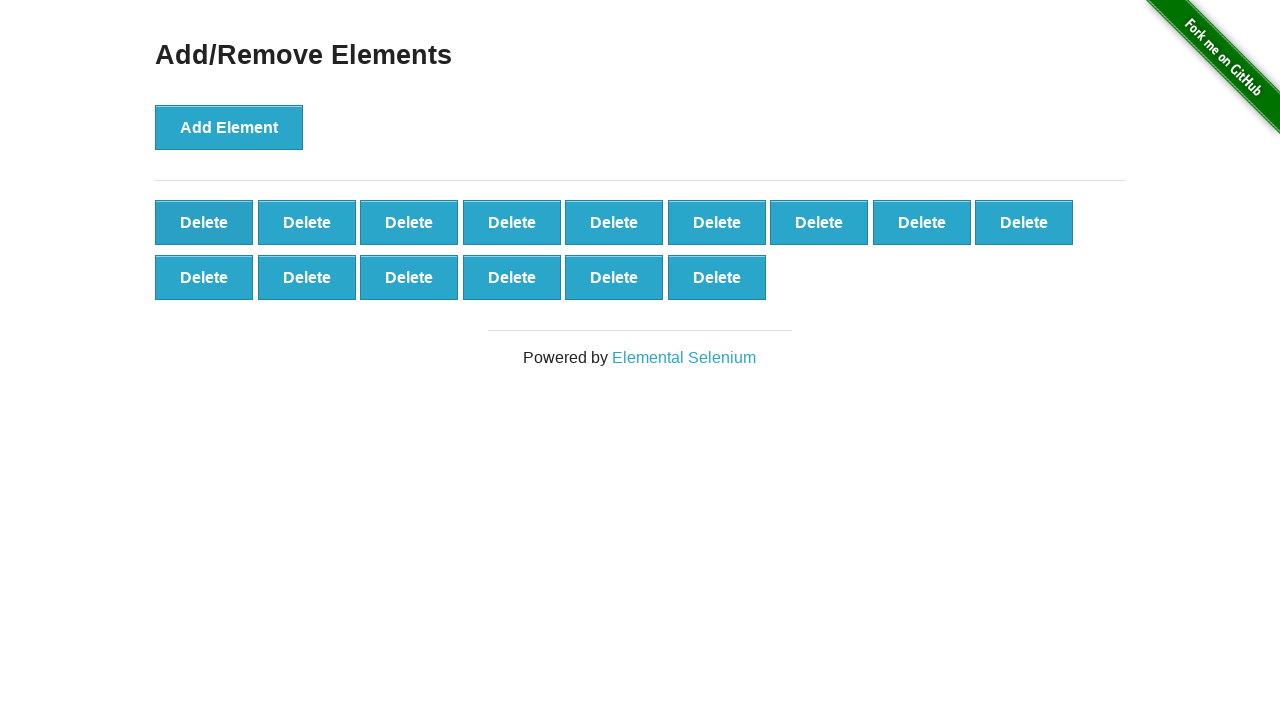

Clicked Delete button (iteration 86/90) at (204, 222) on .added-manually
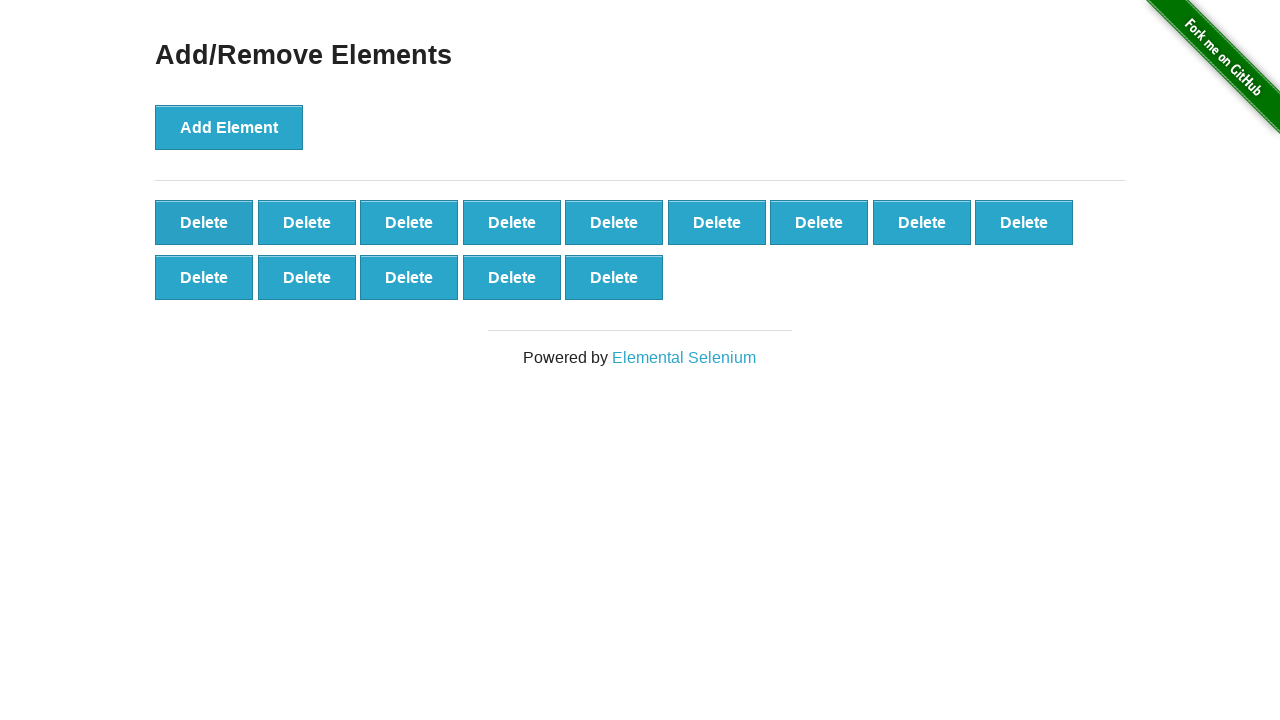

Clicked Delete button (iteration 87/90) at (204, 222) on .added-manually
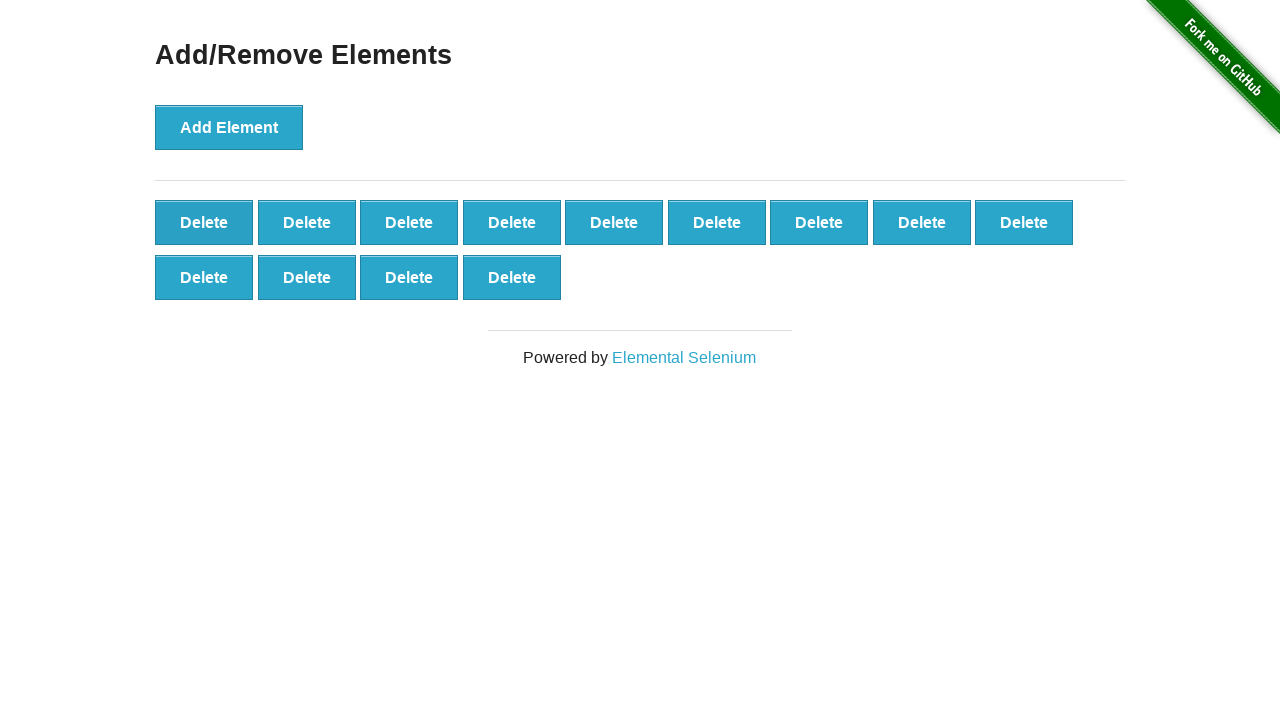

Clicked Delete button (iteration 88/90) at (204, 222) on .added-manually
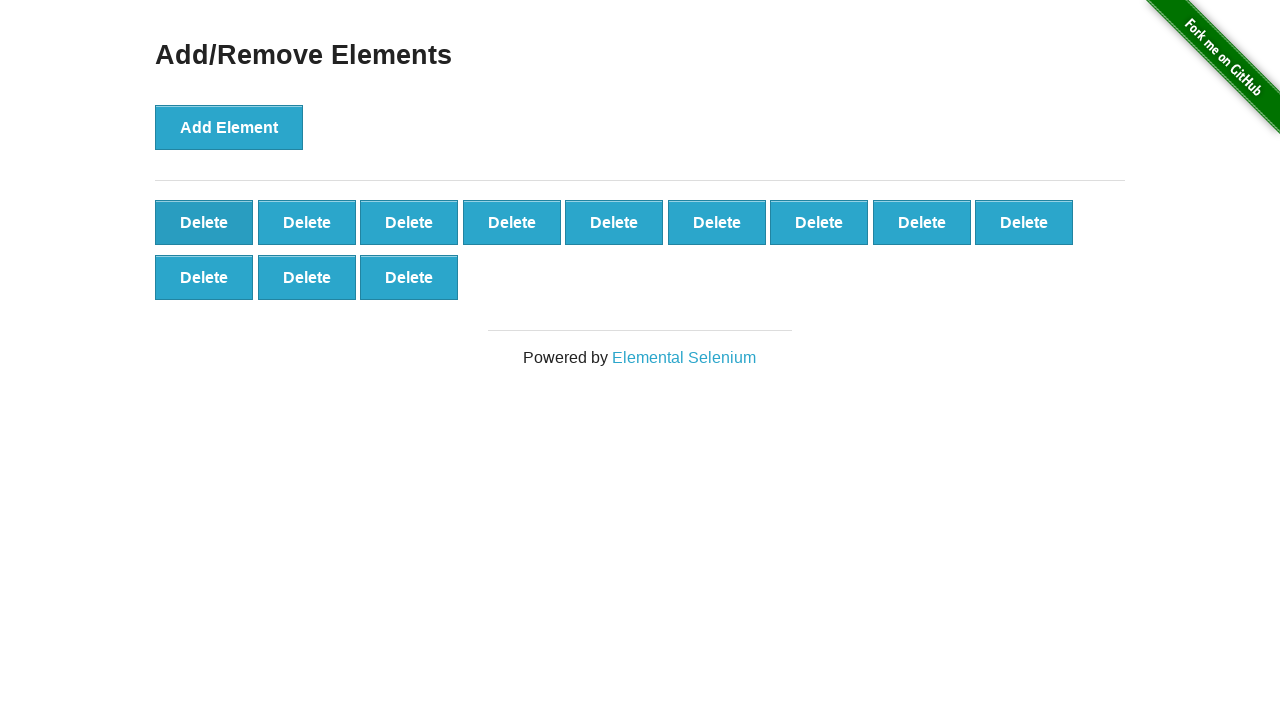

Clicked Delete button (iteration 89/90) at (204, 222) on .added-manually
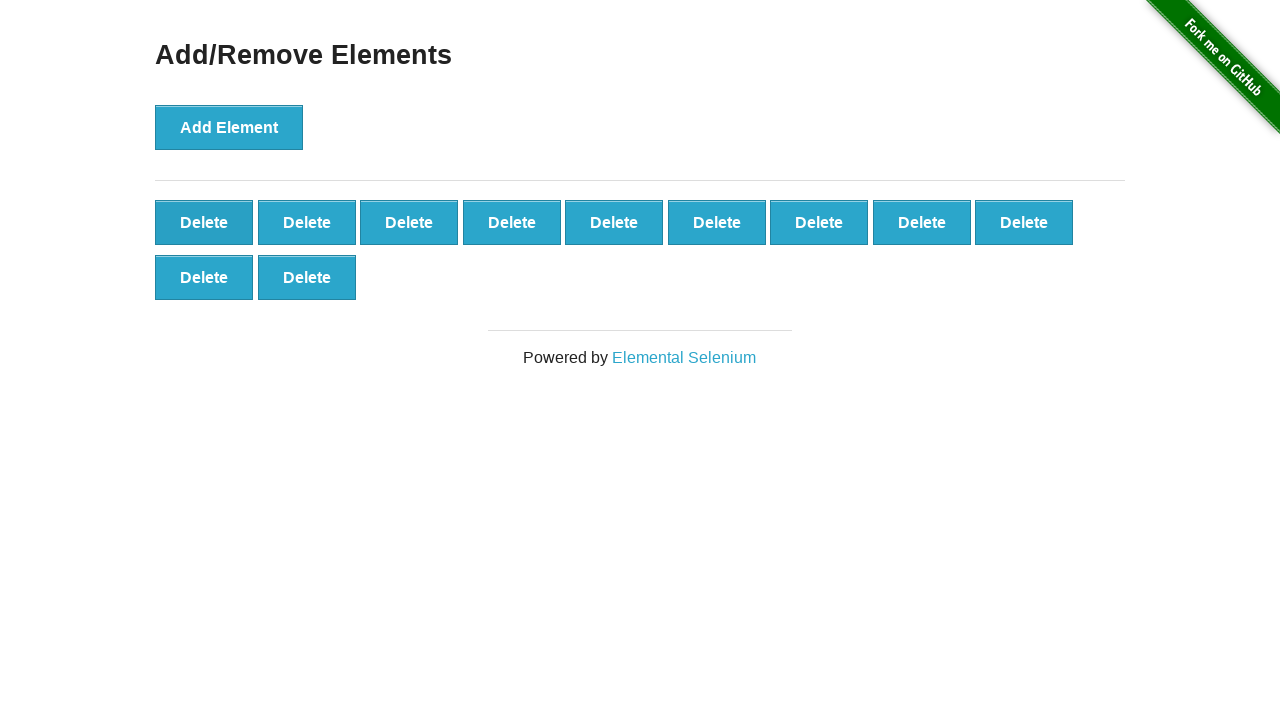

Clicked Delete button (iteration 90/90) at (204, 222) on .added-manually
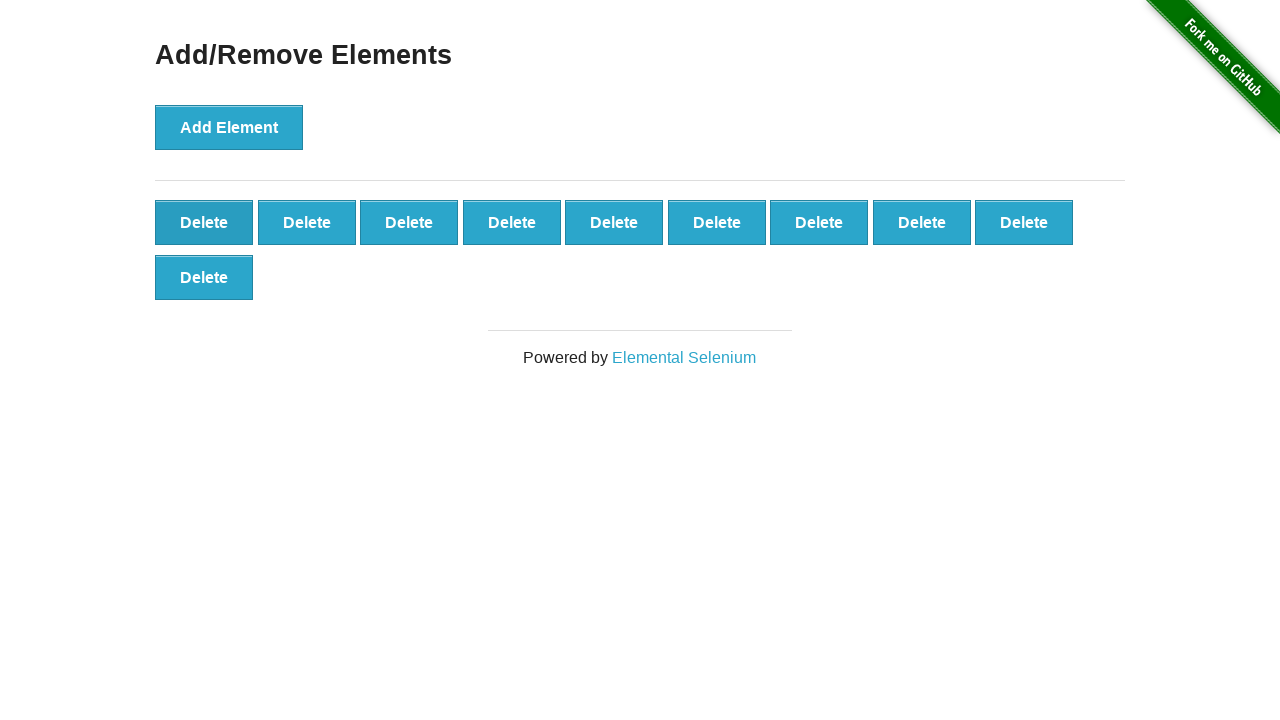

Counted final delete buttons: 10
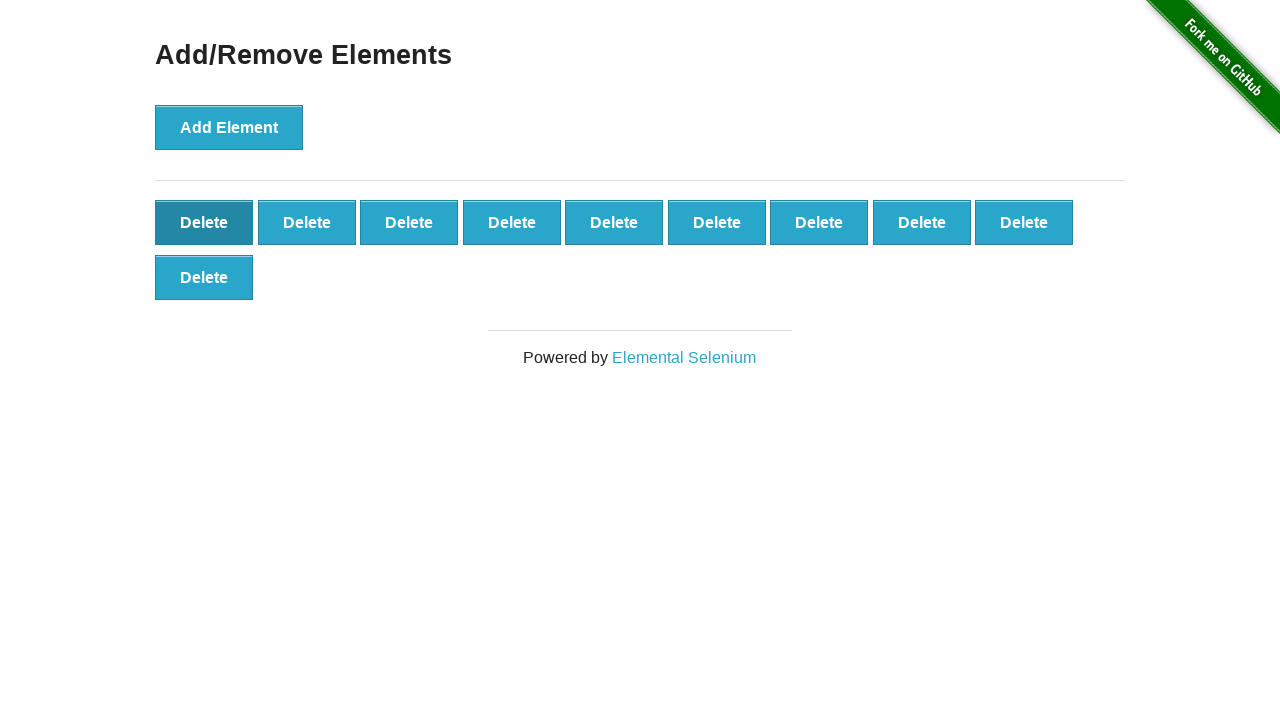

Verified deletion count: 100 - 10 = 90 deletions
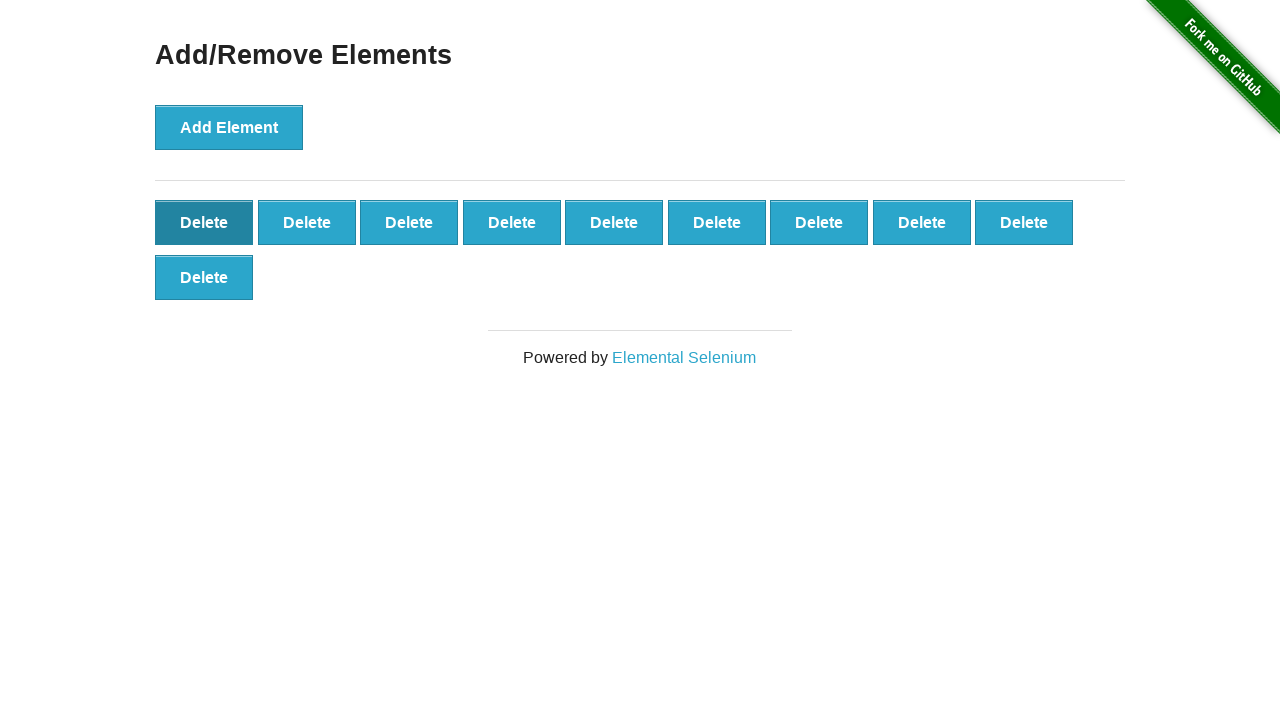

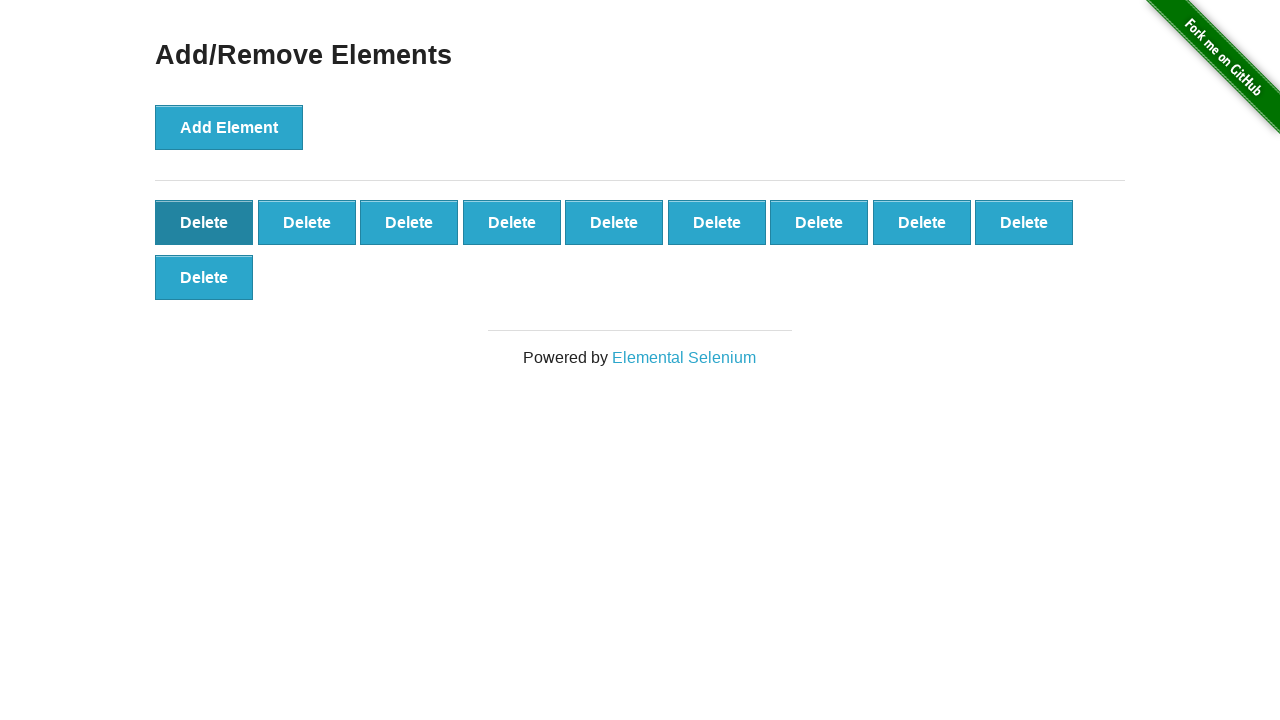